Automates playing the CSS Diner game by entering CSS selector answers for each of the 32 levels to progress through the game

Starting URL: https://flukeout.github.io/

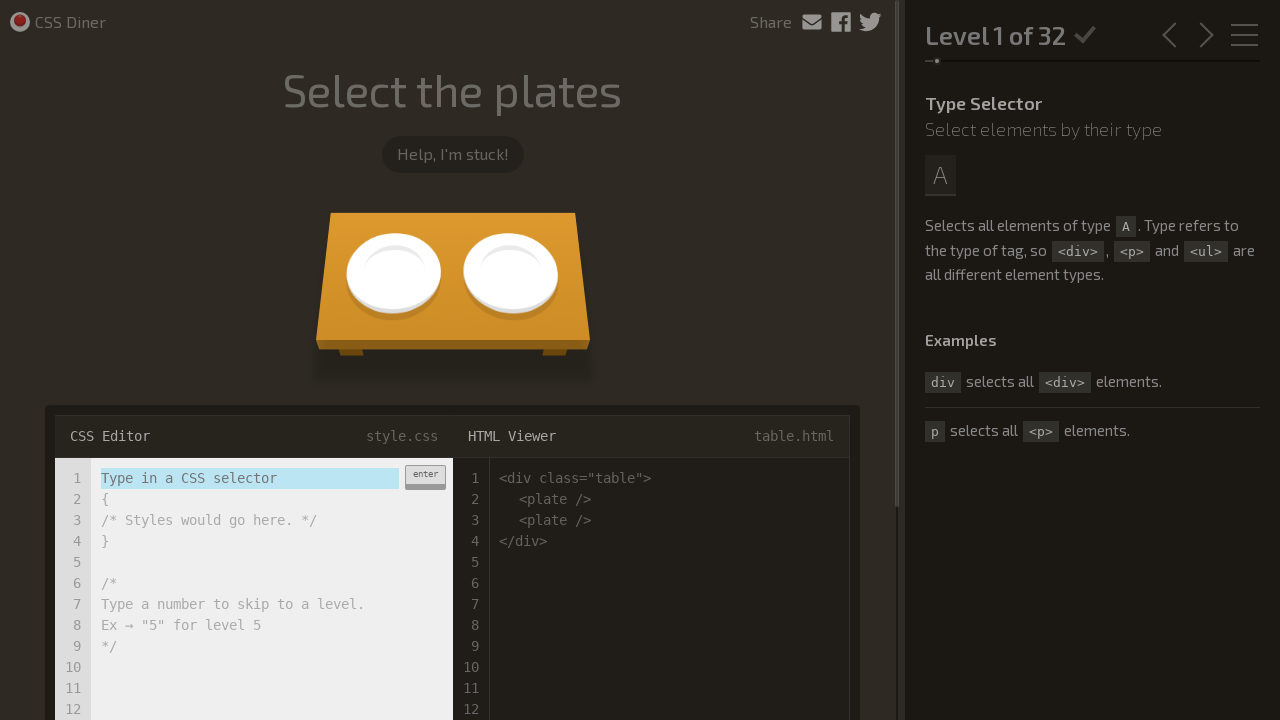

Waited for CSS Diner game to load
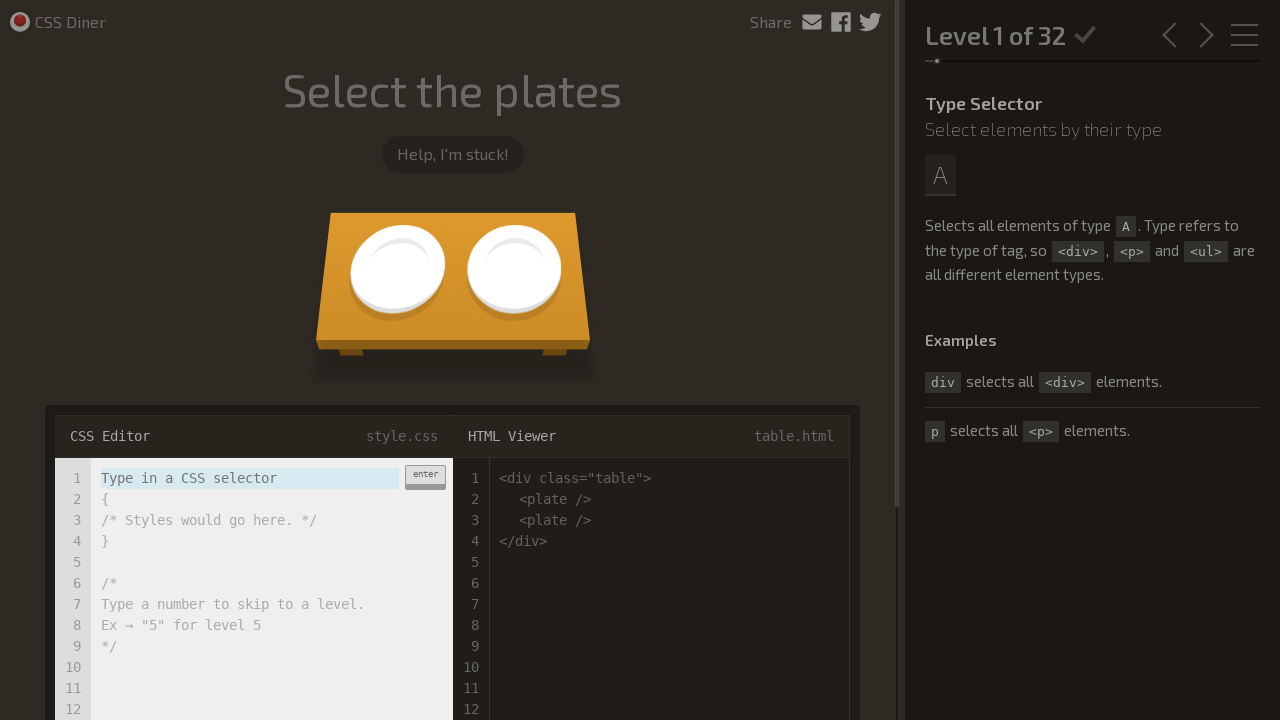

Input field ready for level 1
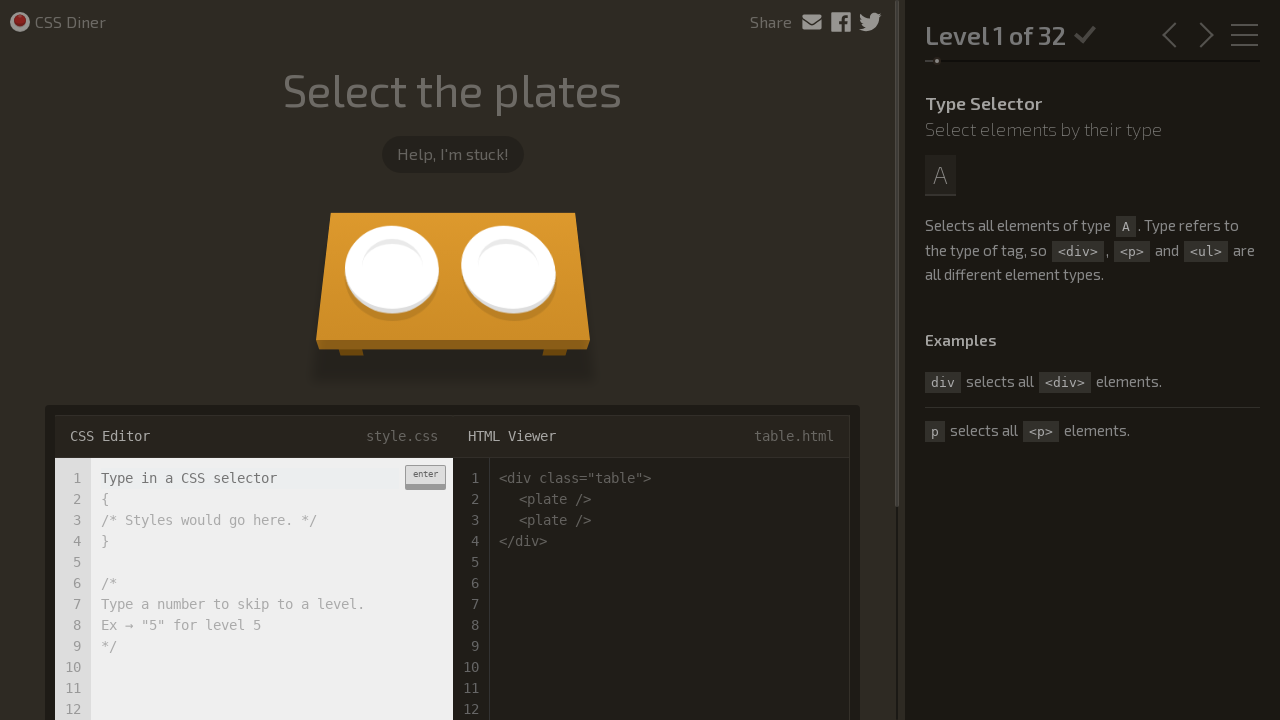

Entered CSS selector 'plate' for level 1 on input.input-strobe[type='text']
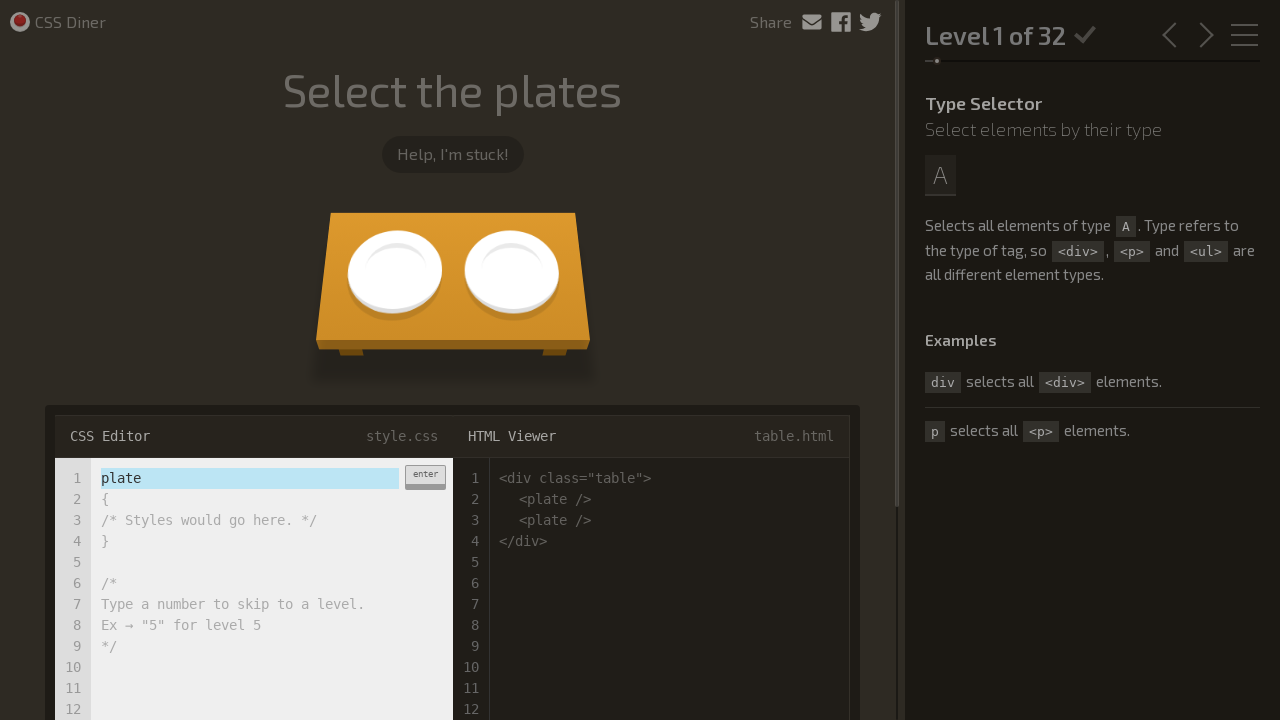

Clicked enter button (first click) at (425, 477) on div.enter-button:has-text('enter')
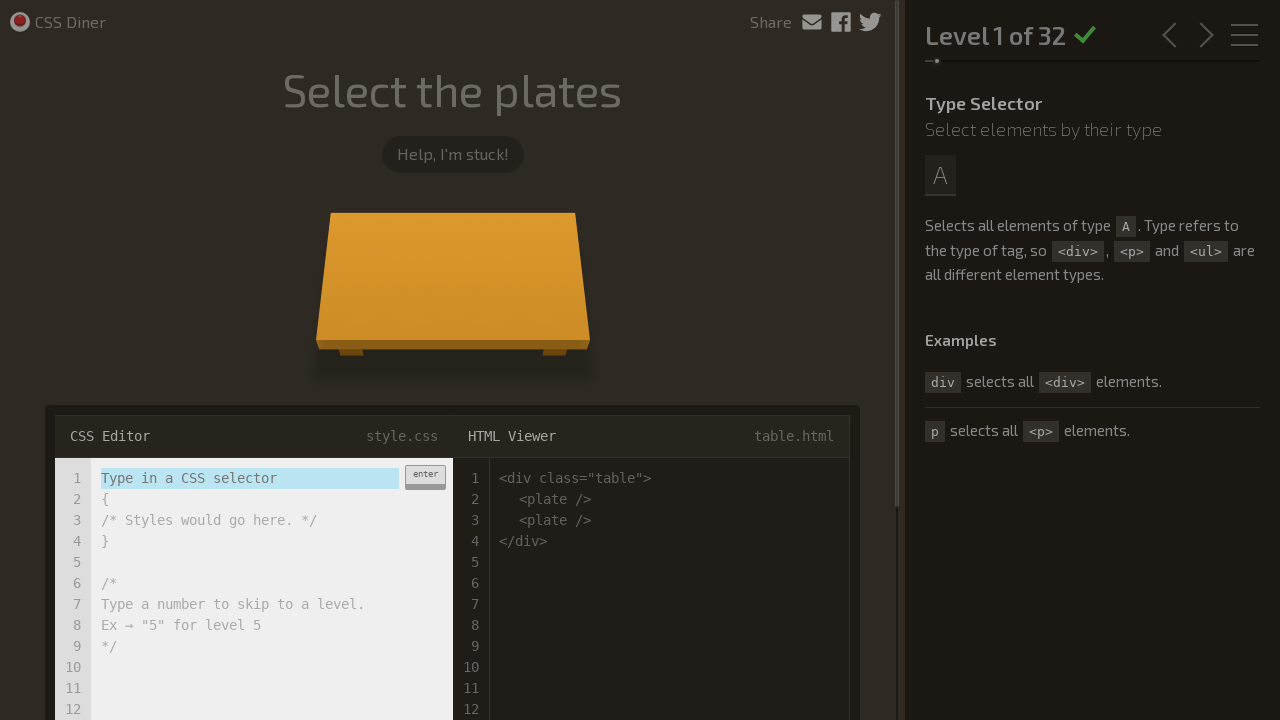

Waited 1 second between enter clicks
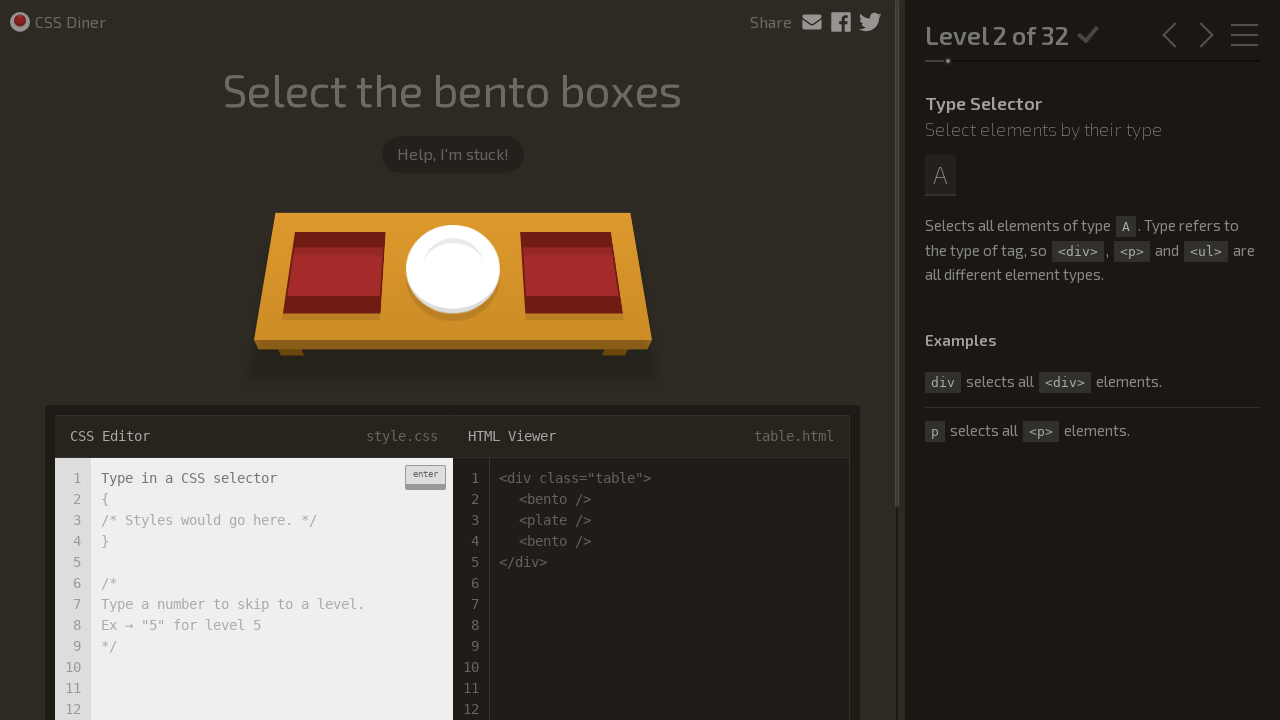

Clicked enter button (second click) at (425, 477) on div.enter-button:has-text('enter')
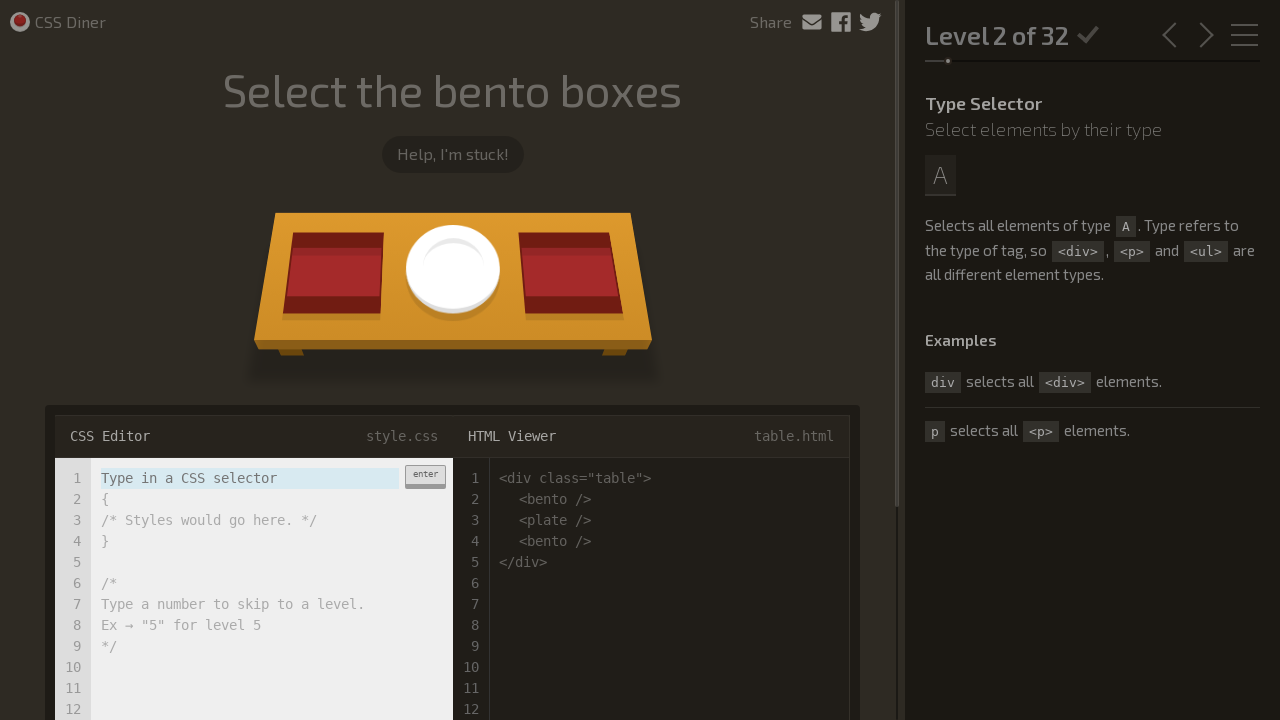

Level 2 loaded successfully
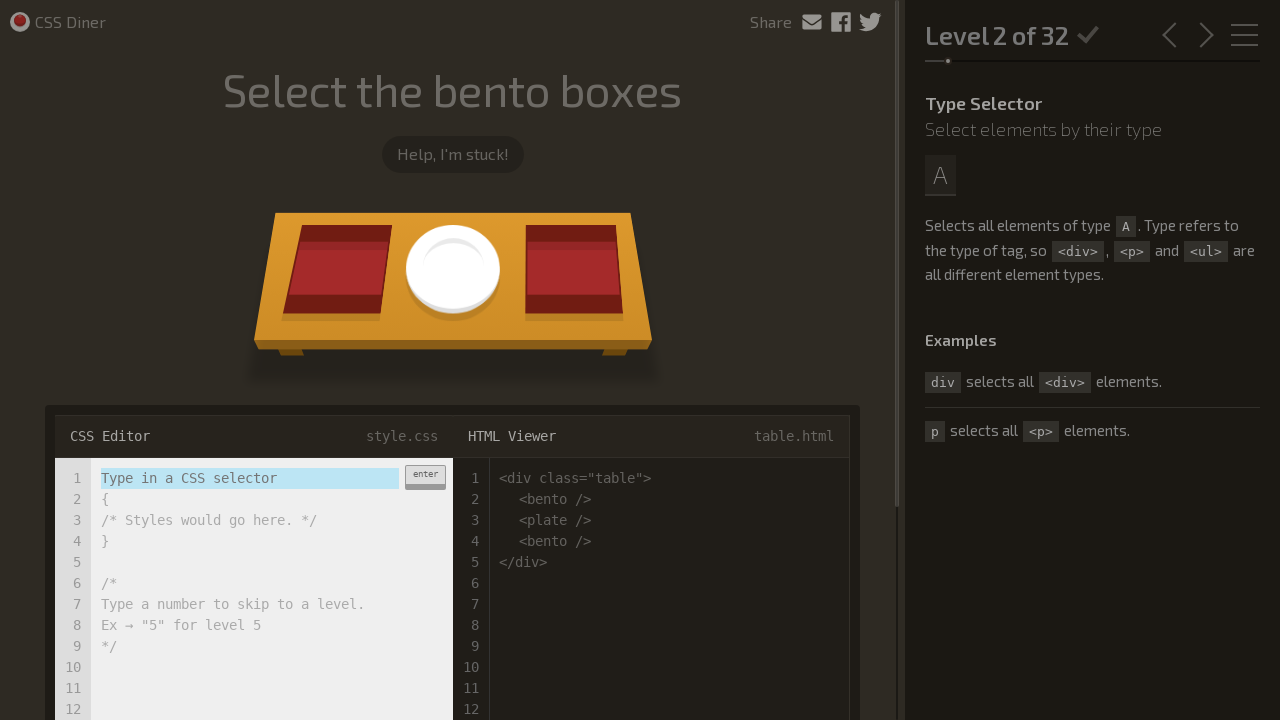

Input field ready for level 2
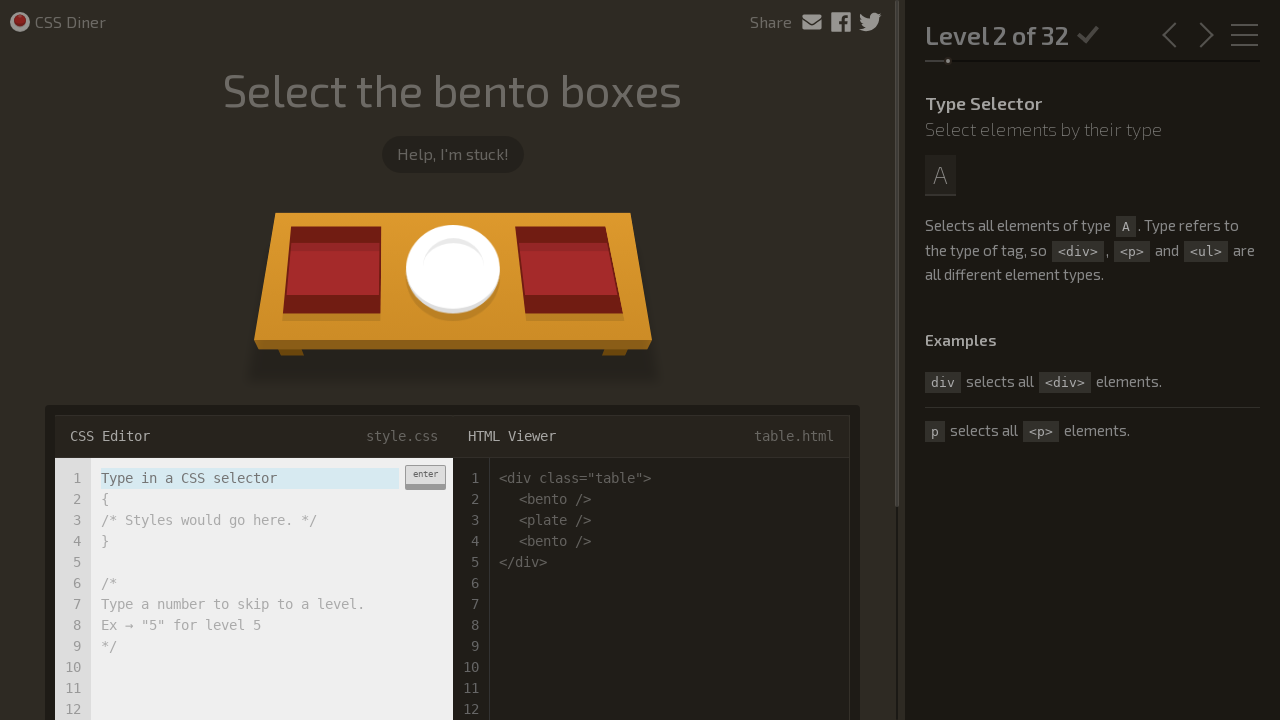

Entered CSS selector 'bento' for level 2 on input.input-strobe[type='text']
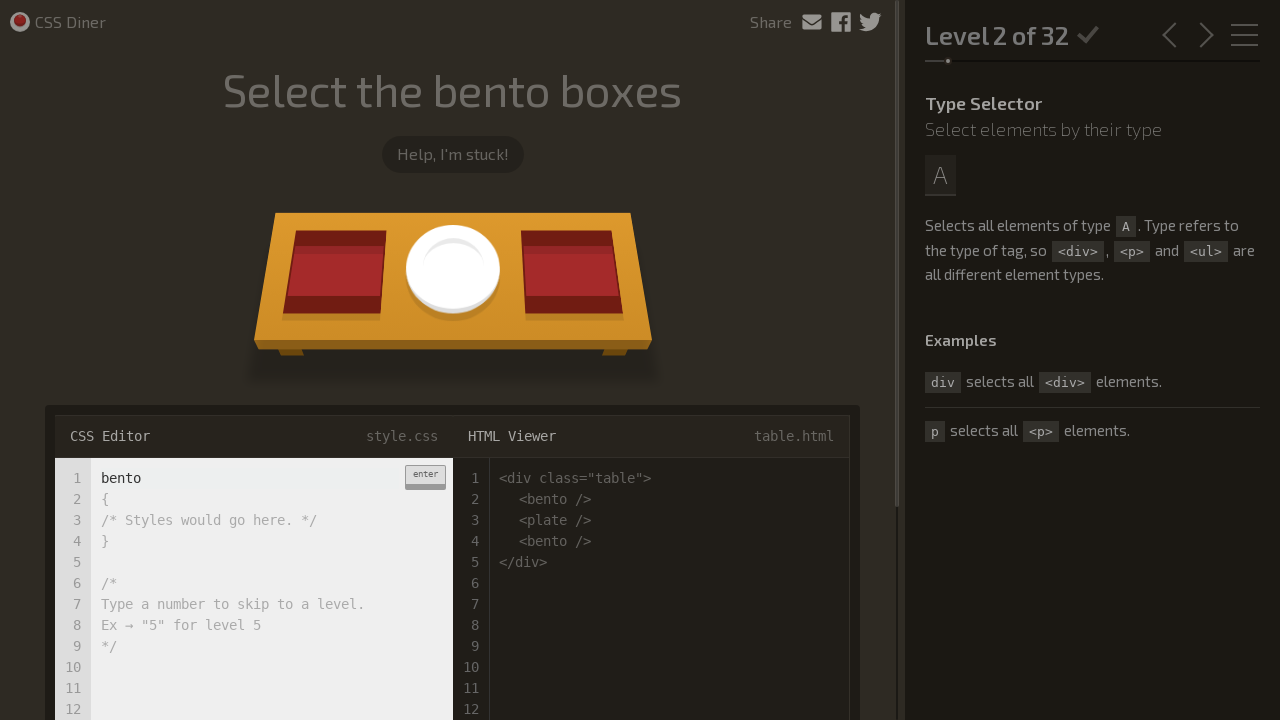

Clicked enter button (first click) at (425, 477) on div.enter-button:has-text('enter')
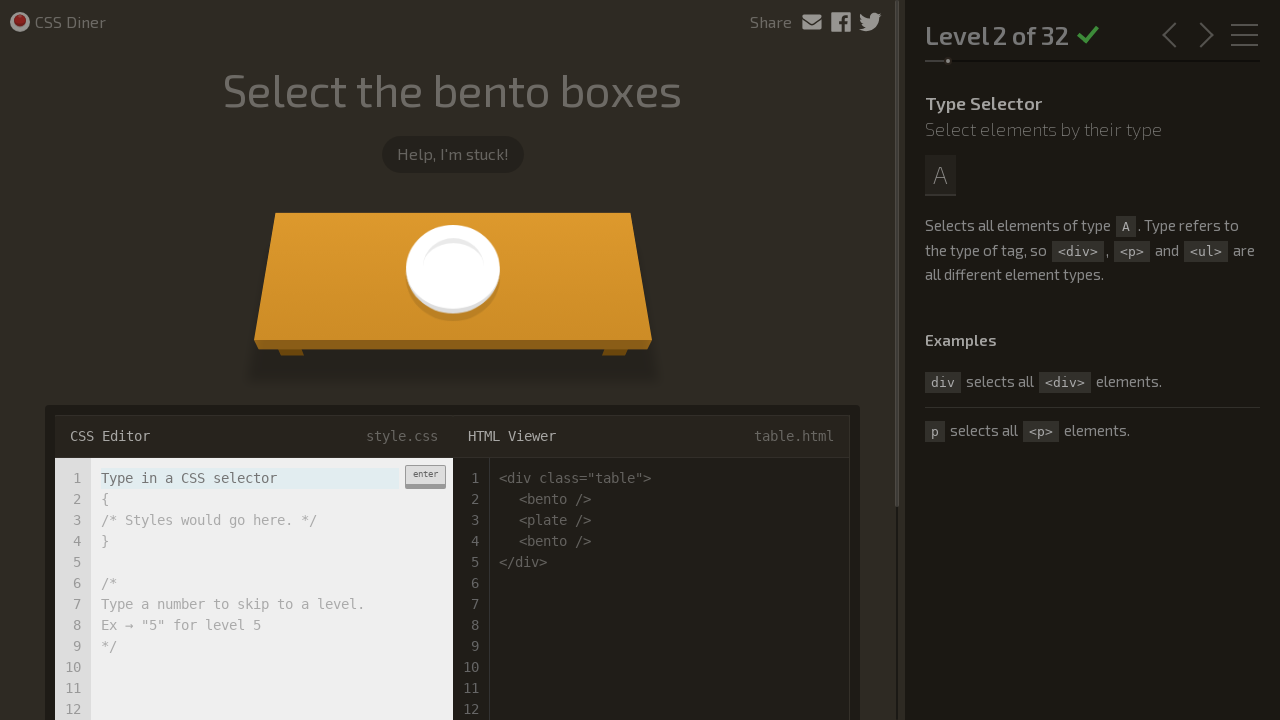

Waited 1 second between enter clicks
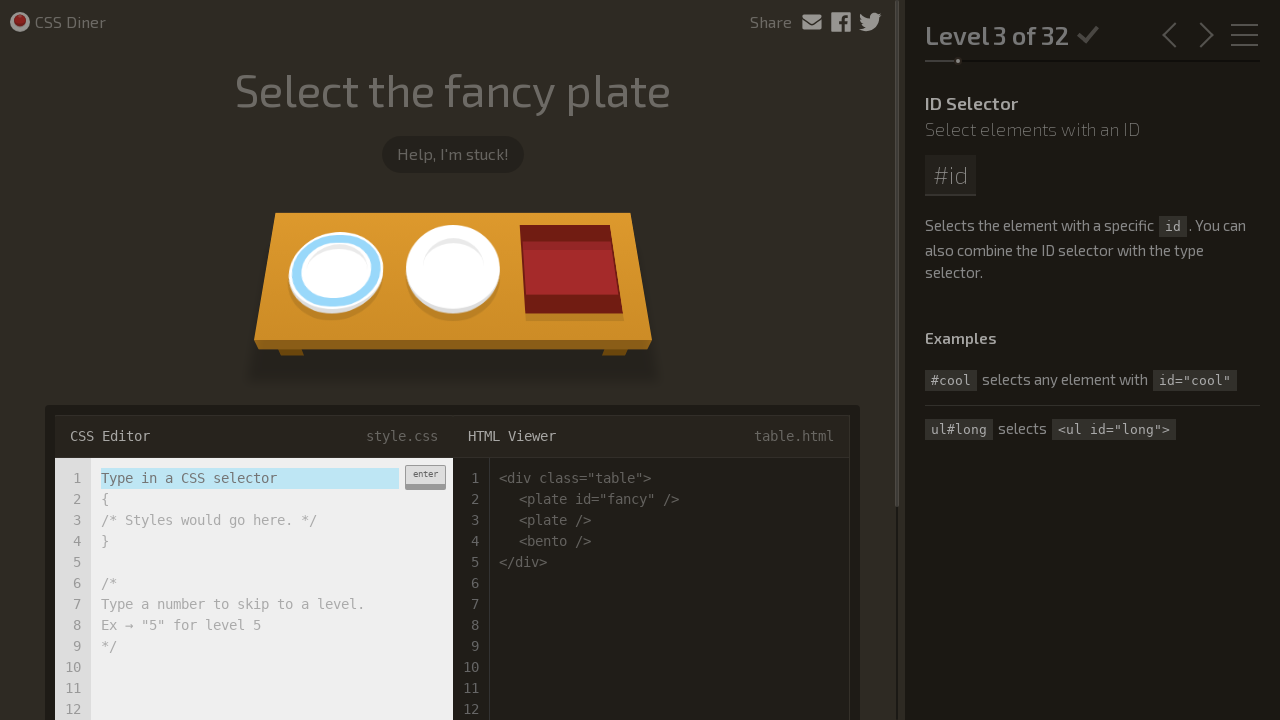

Clicked enter button (second click) at (425, 477) on div.enter-button:has-text('enter')
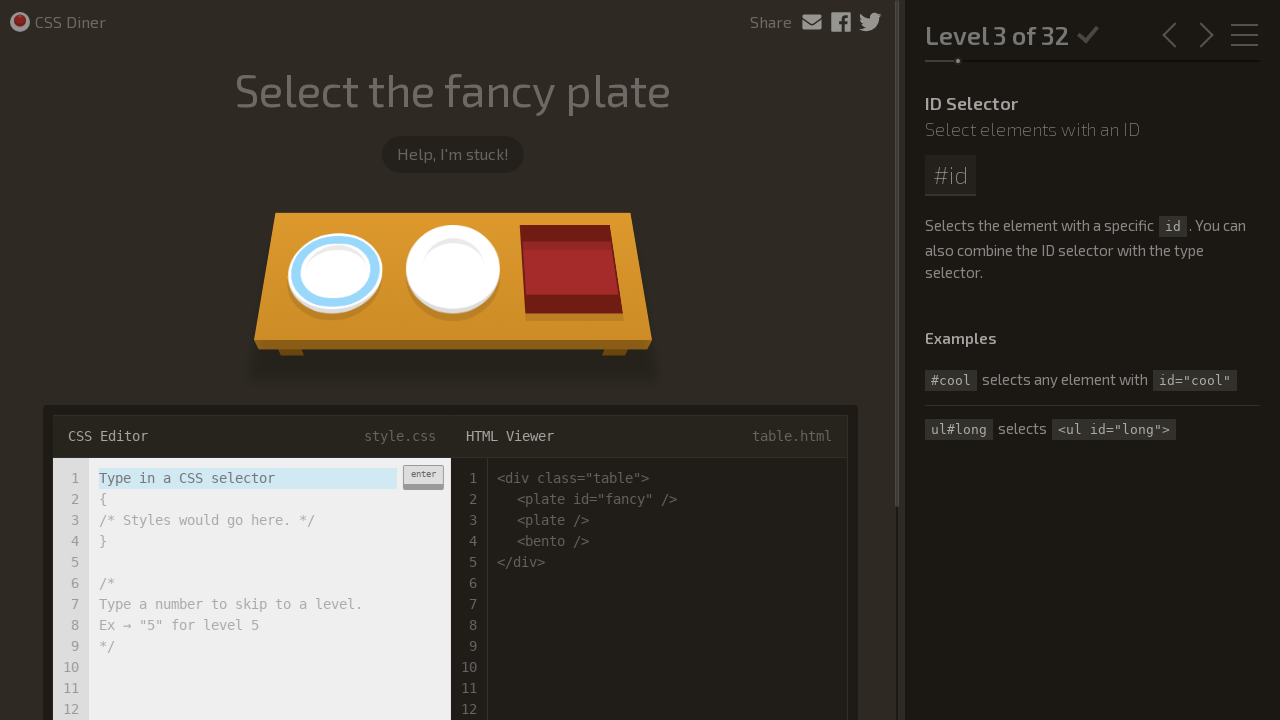

Level 3 loaded successfully
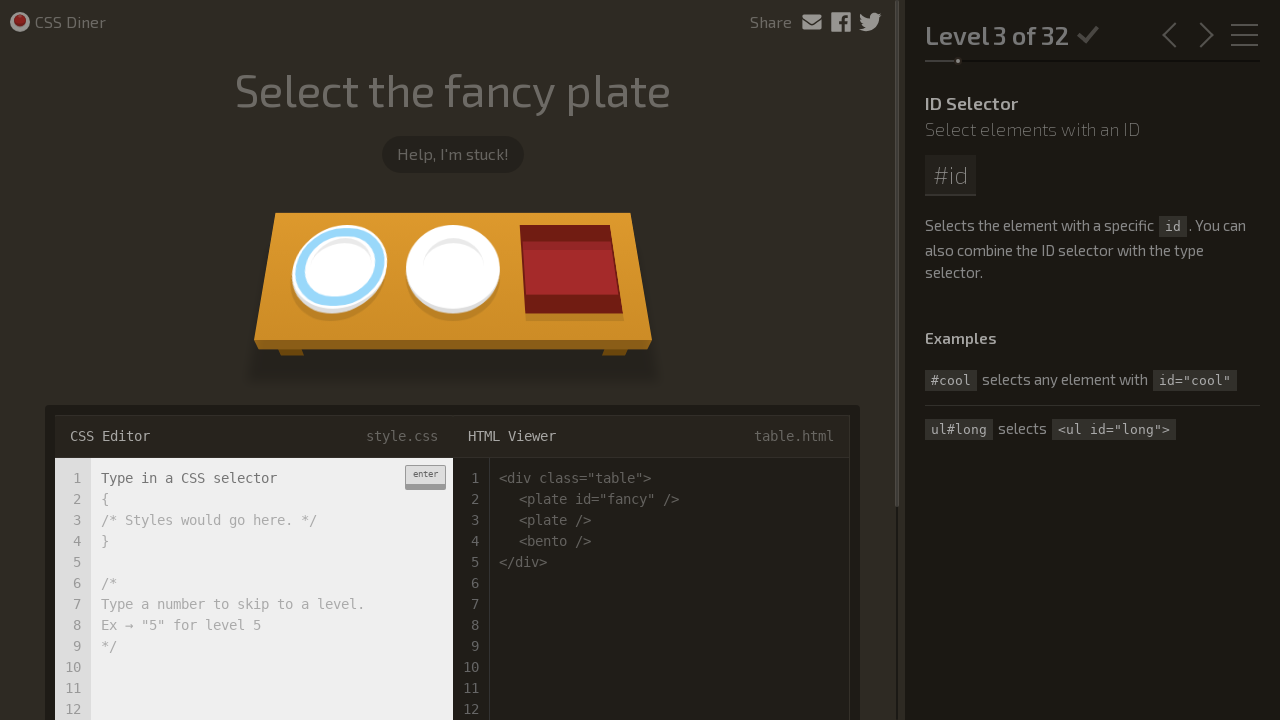

Input field ready for level 3
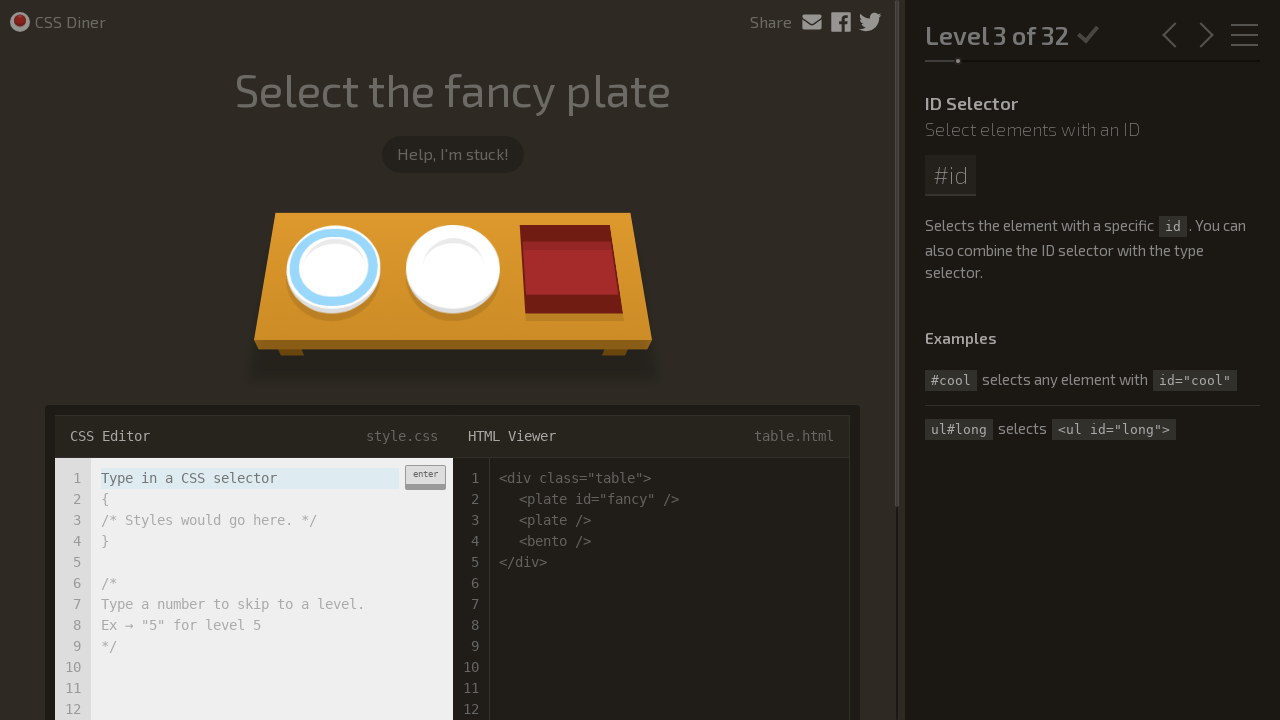

Entered CSS selector '#fancy' for level 3 on input.input-strobe[type='text']
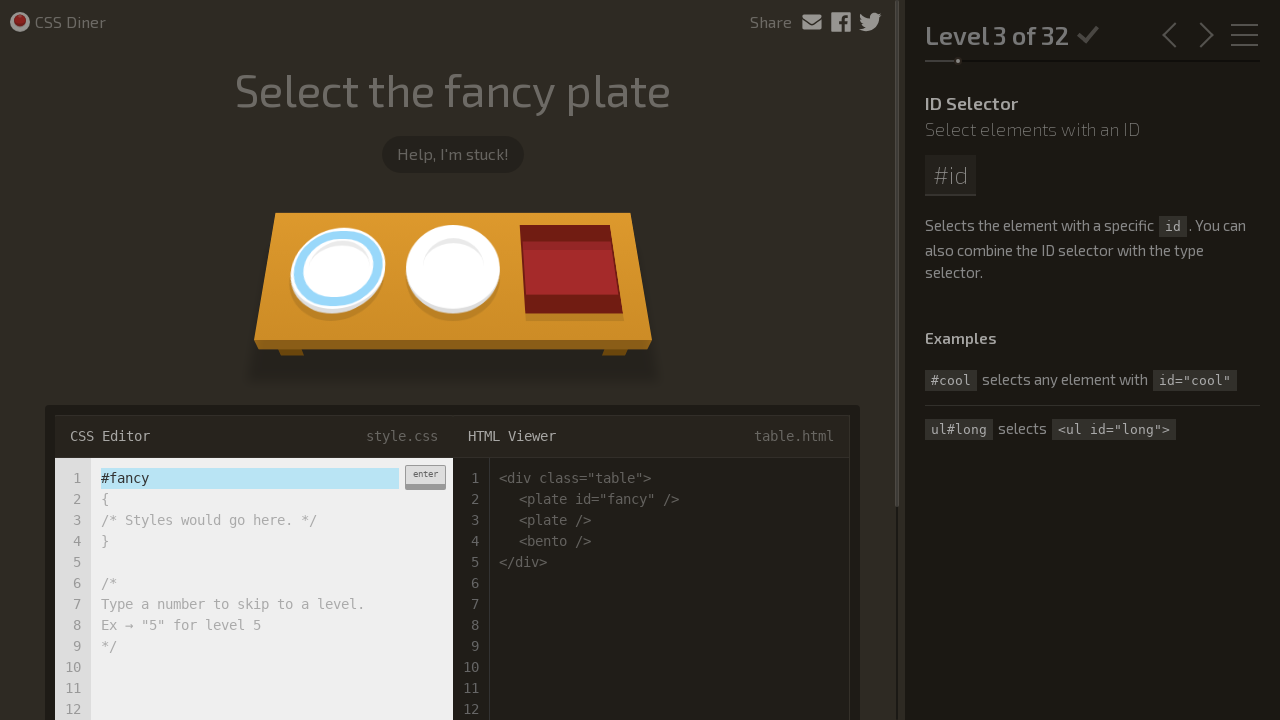

Clicked enter button (first click) at (425, 477) on div.enter-button:has-text('enter')
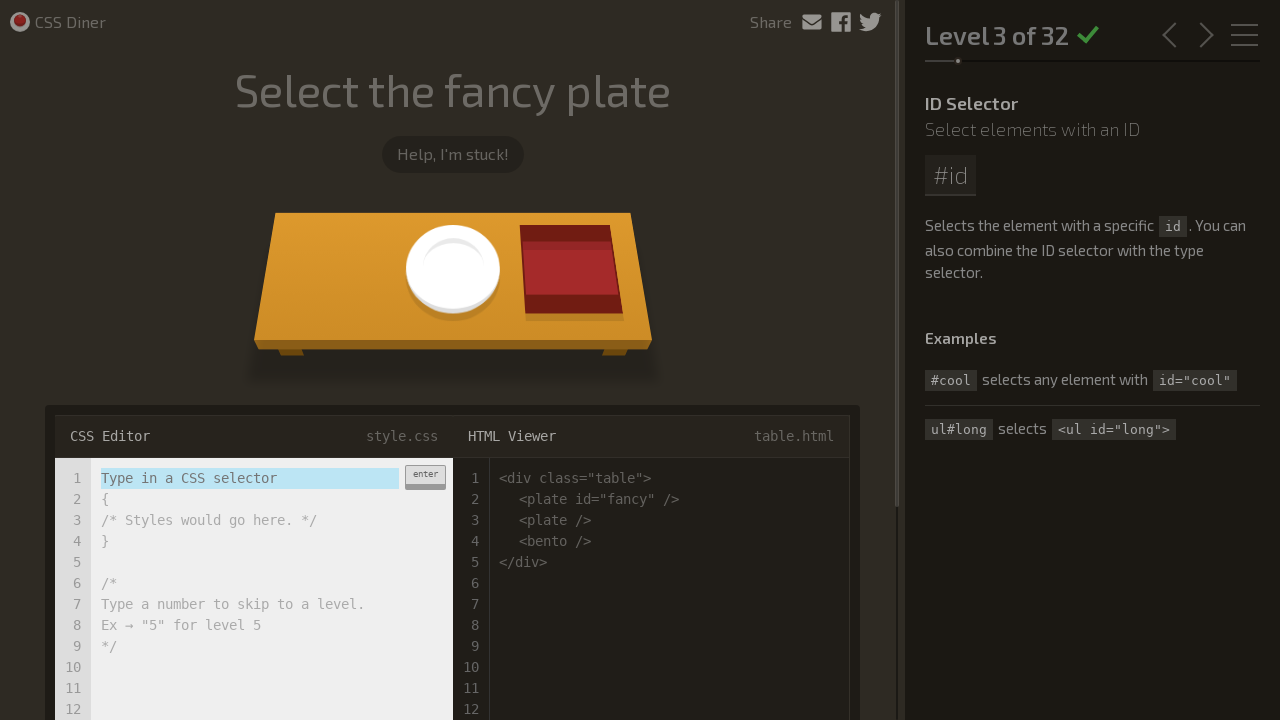

Waited 1 second between enter clicks
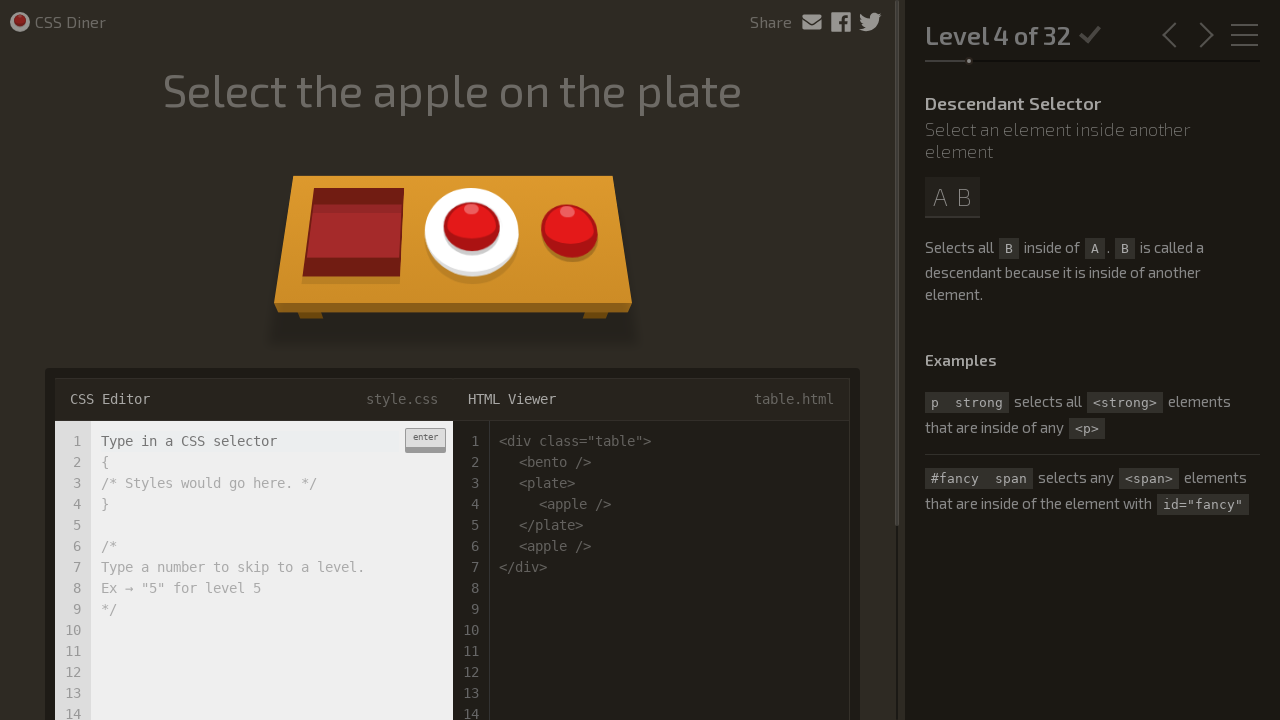

Clicked enter button (second click) at (425, 440) on div.enter-button:has-text('enter')
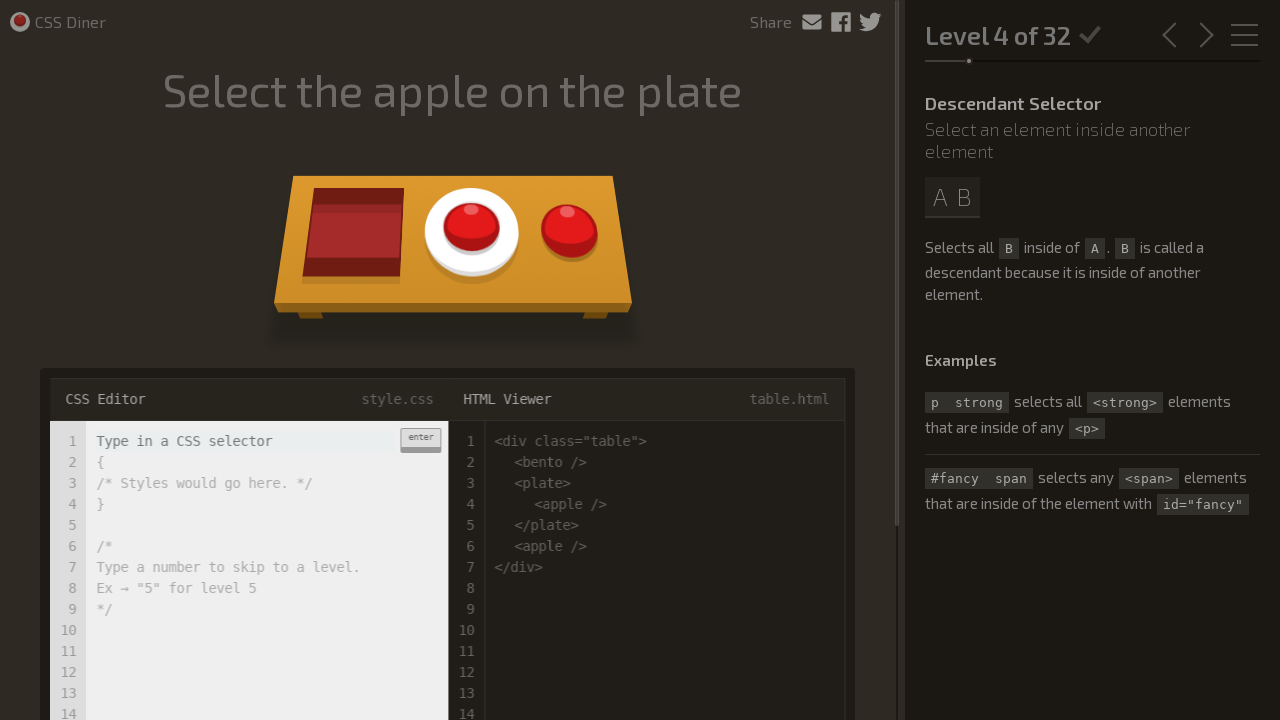

Level 4 loaded successfully
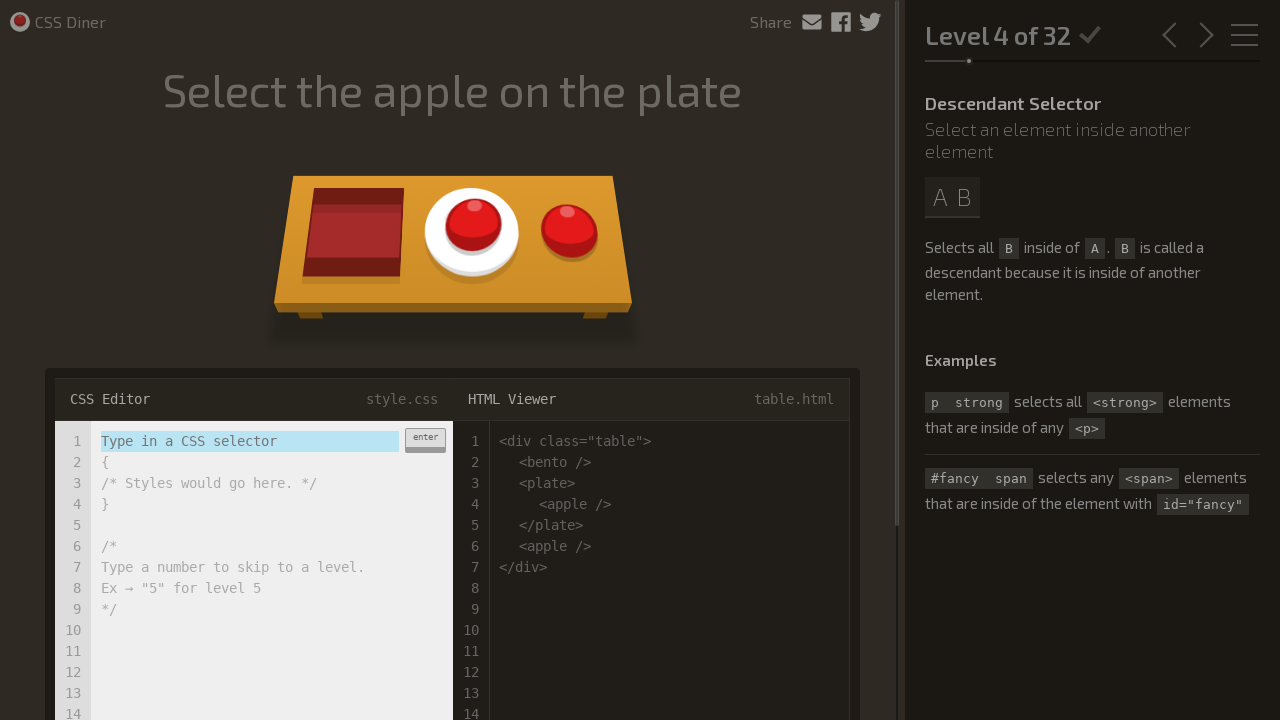

Input field ready for level 4
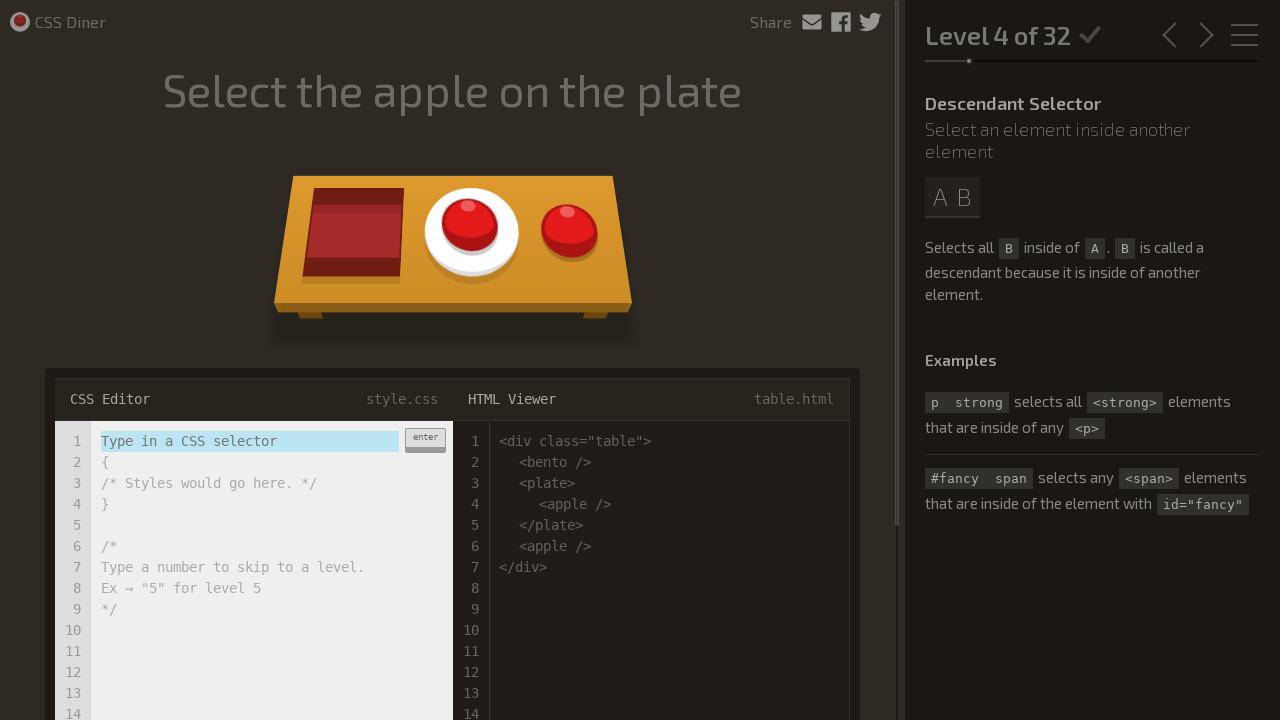

Entered CSS selector 'plate apple' for level 4 on input.input-strobe[type='text']
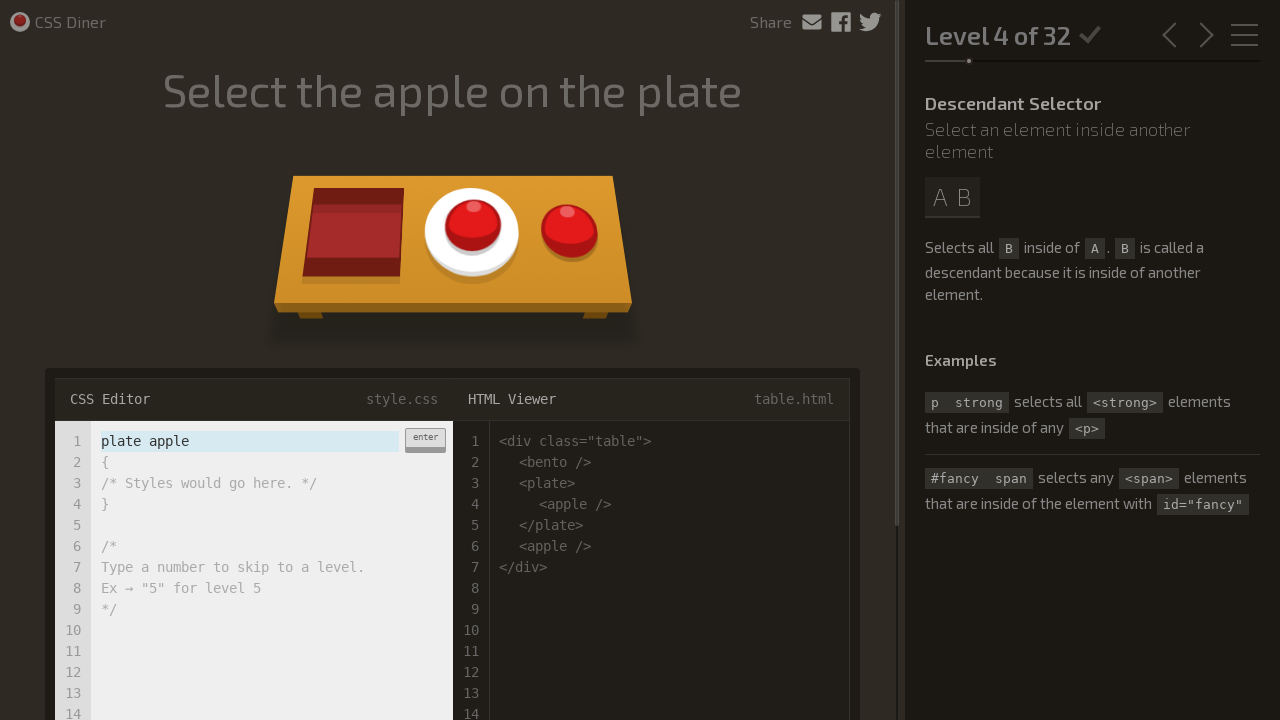

Clicked enter button (first click) at (425, 440) on div.enter-button:has-text('enter')
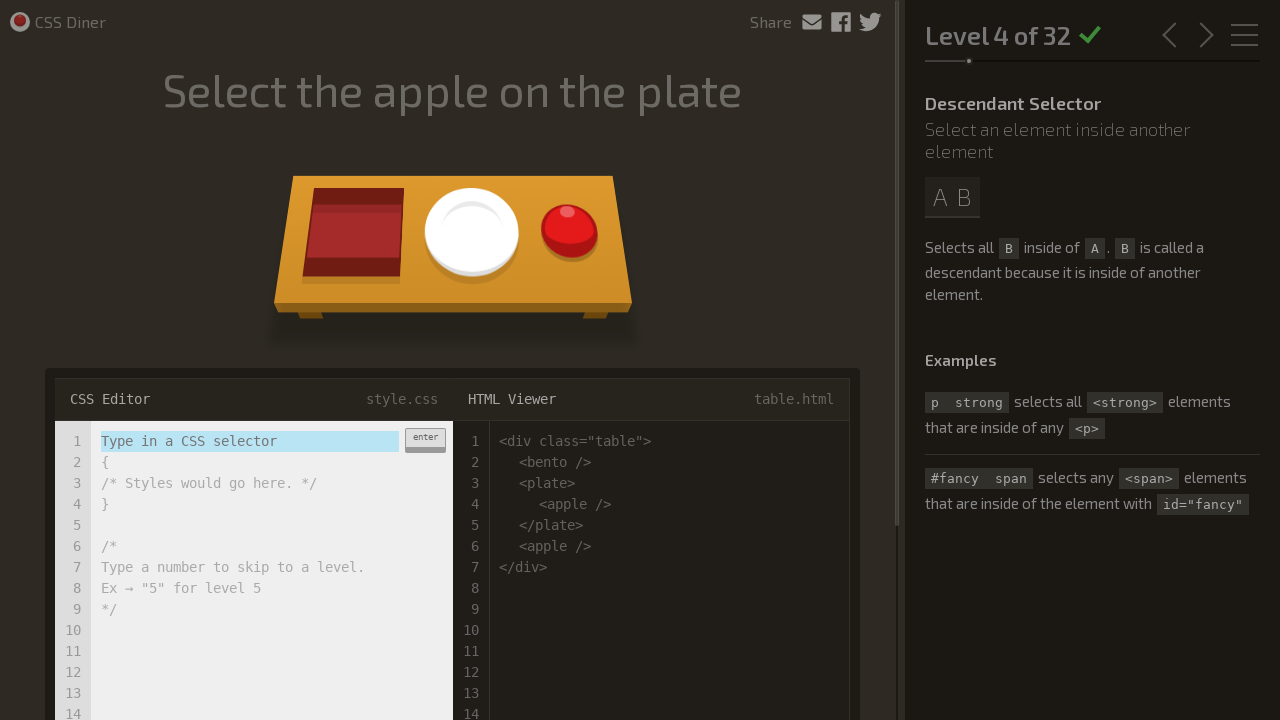

Waited 1 second between enter clicks
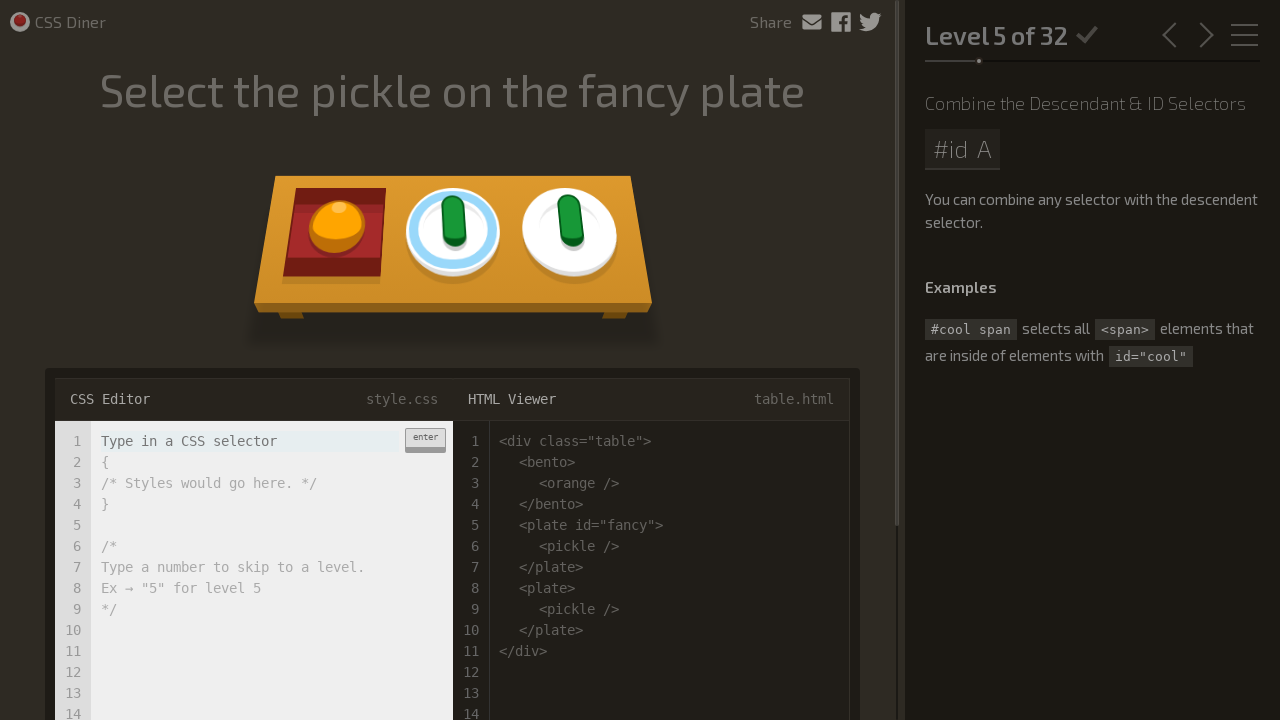

Clicked enter button (second click) at (425, 440) on div.enter-button:has-text('enter')
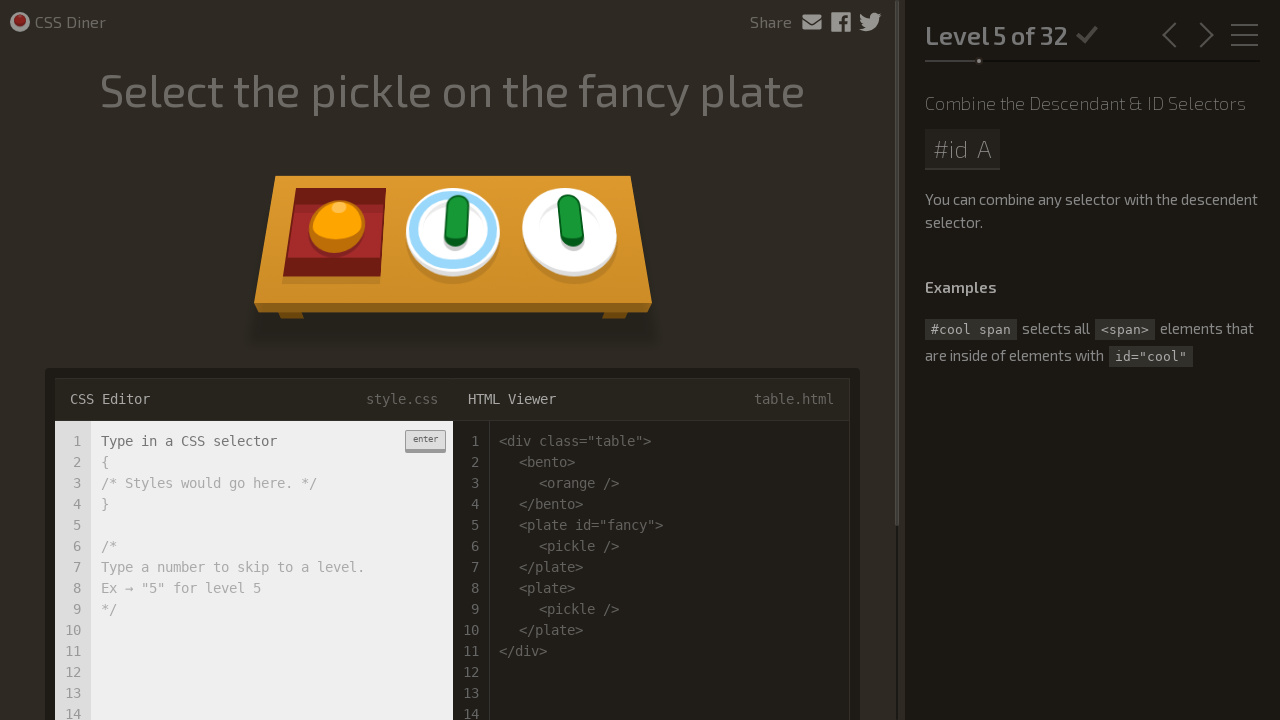

Level 5 loaded successfully
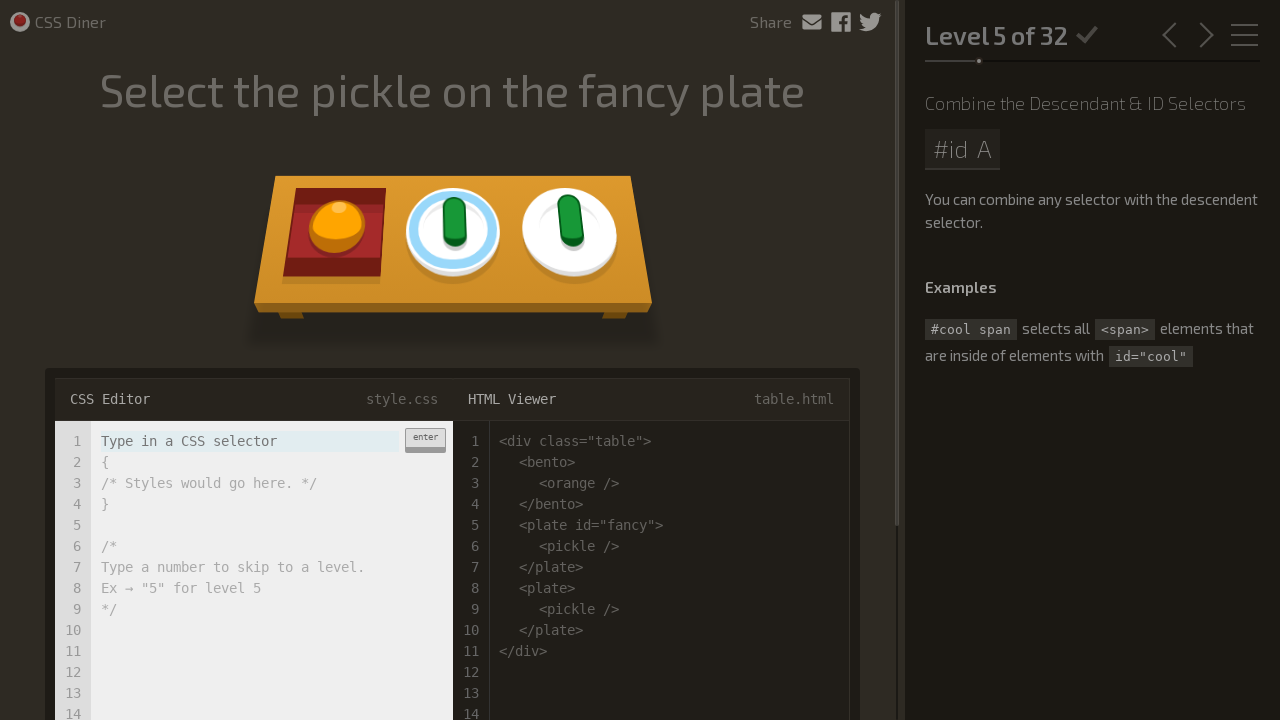

Input field ready for level 5
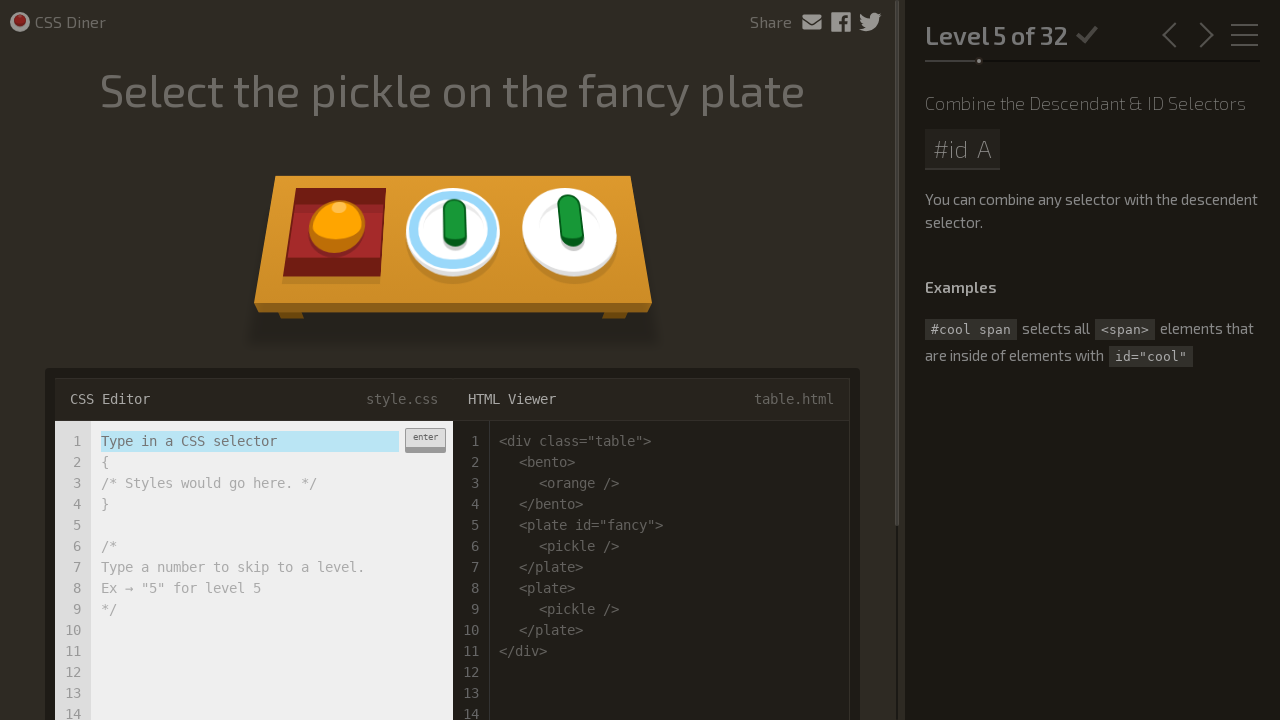

Entered CSS selector '#fancy pickle' for level 5 on input.input-strobe[type='text']
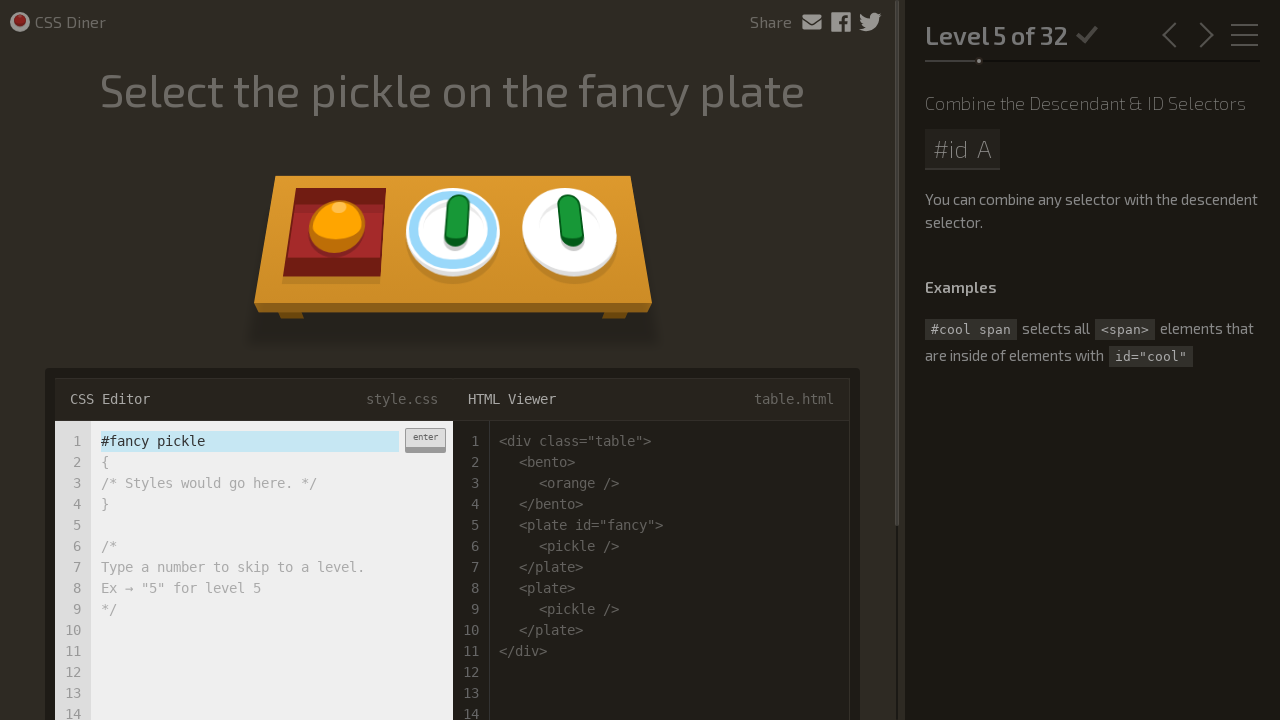

Clicked enter button (first click) at (425, 440) on div.enter-button:has-text('enter')
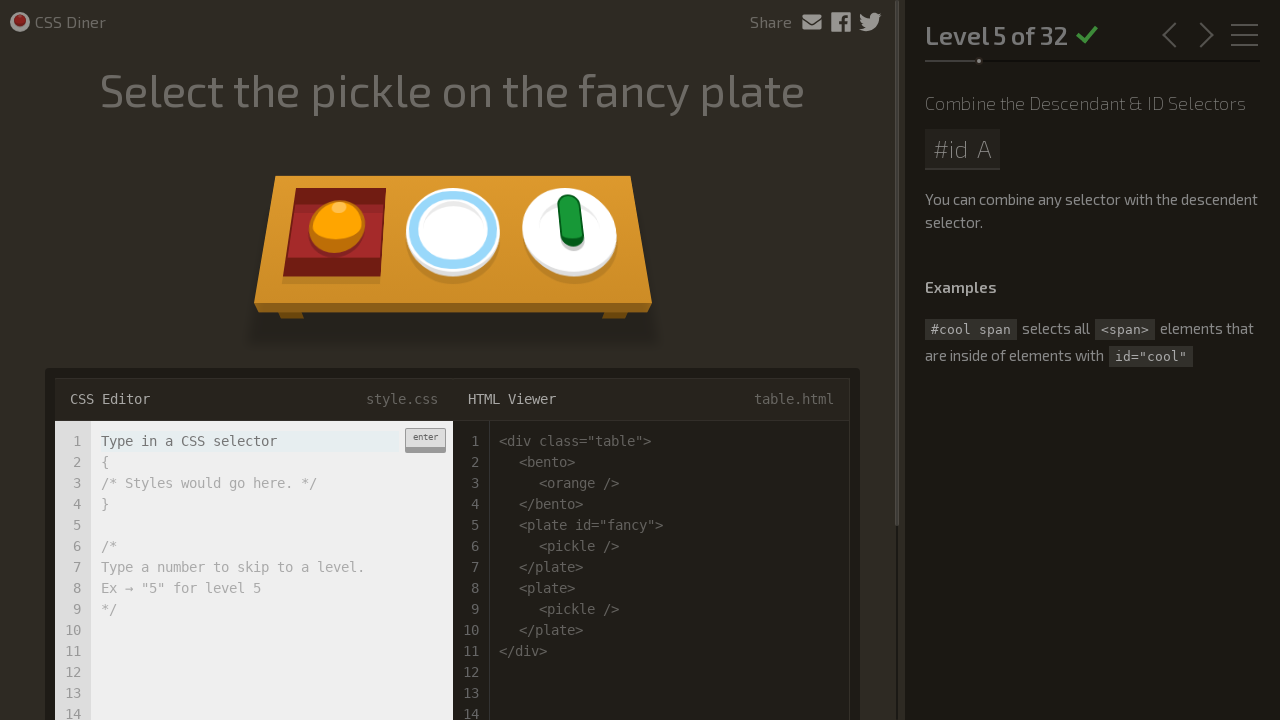

Waited 1 second between enter clicks
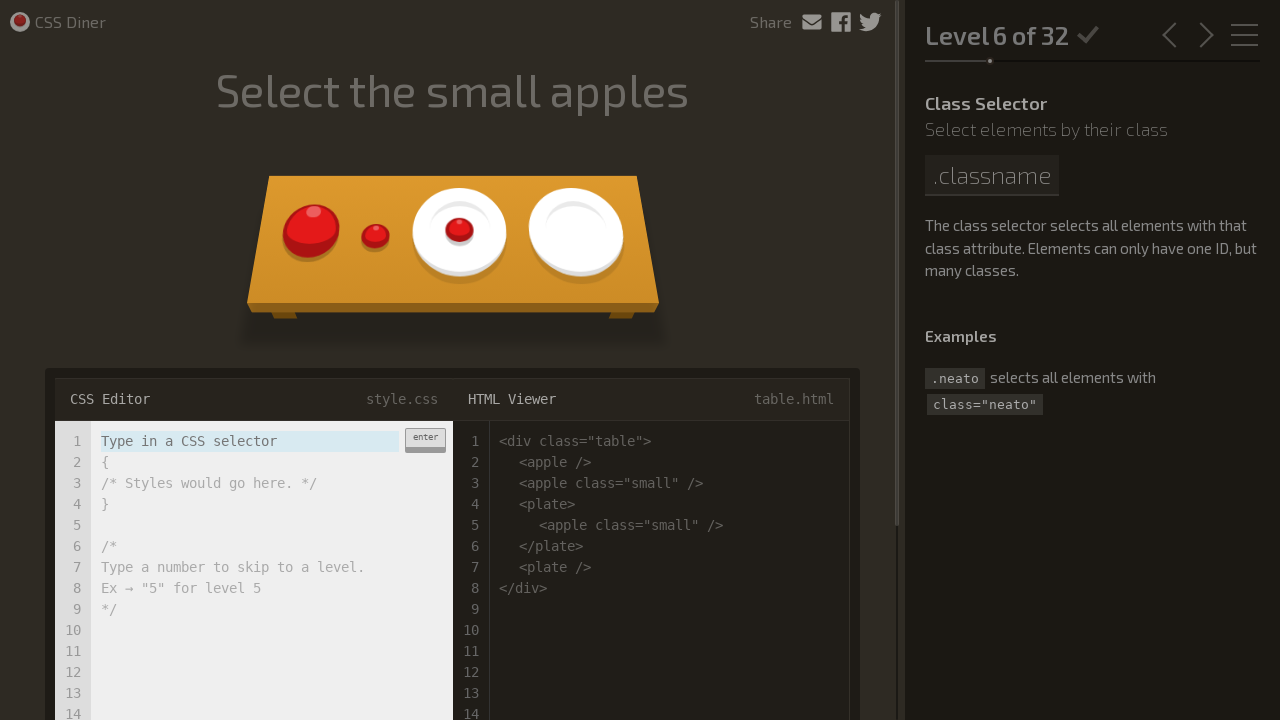

Clicked enter button (second click) at (425, 440) on div.enter-button:has-text('enter')
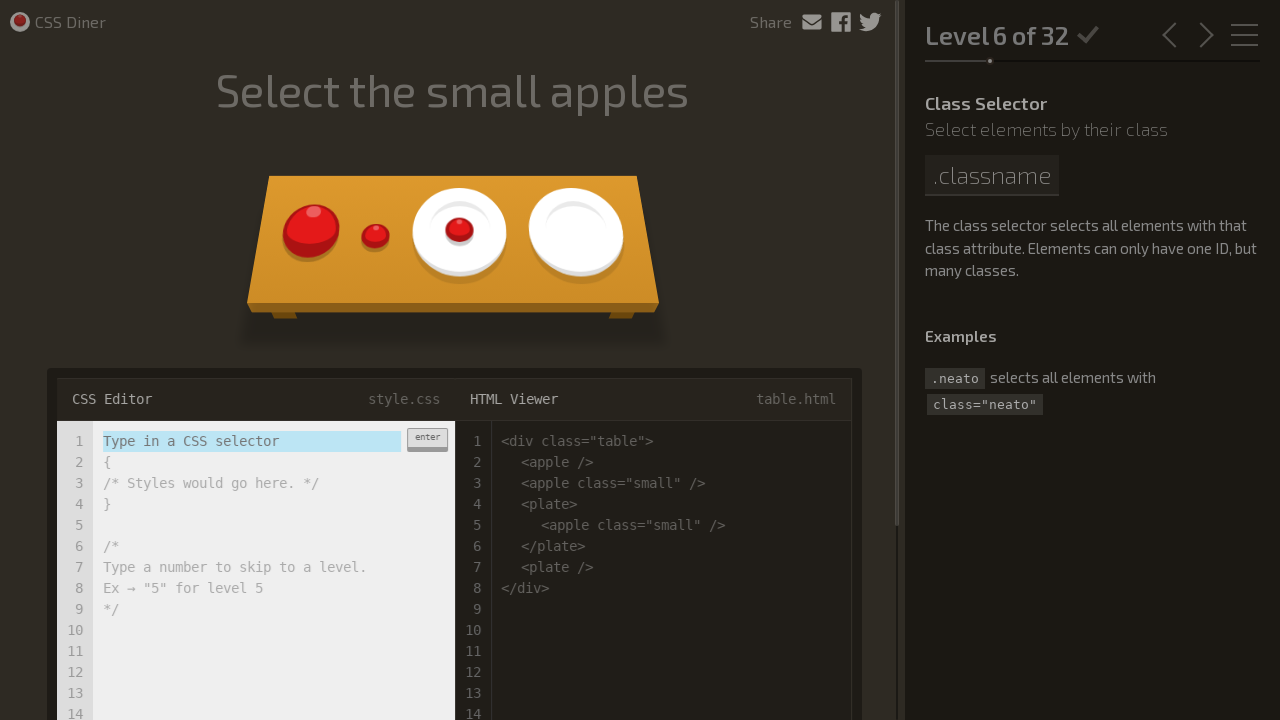

Level 6 loaded successfully
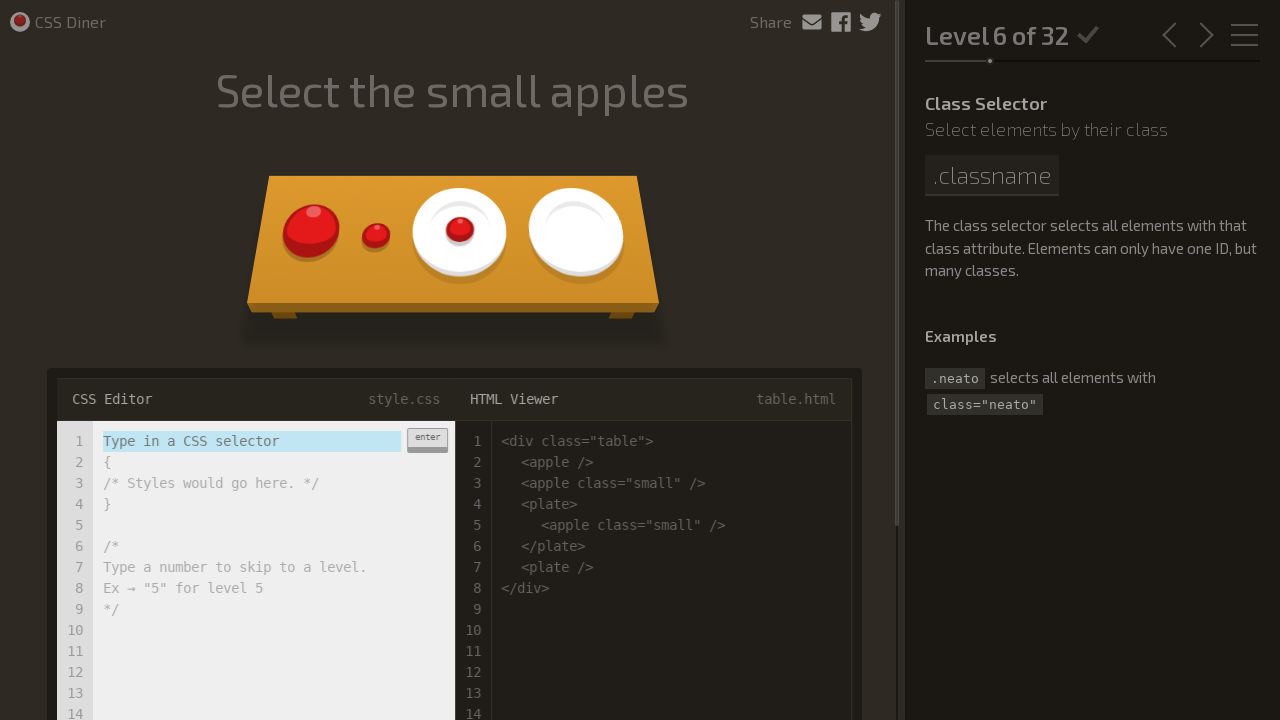

Input field ready for level 6
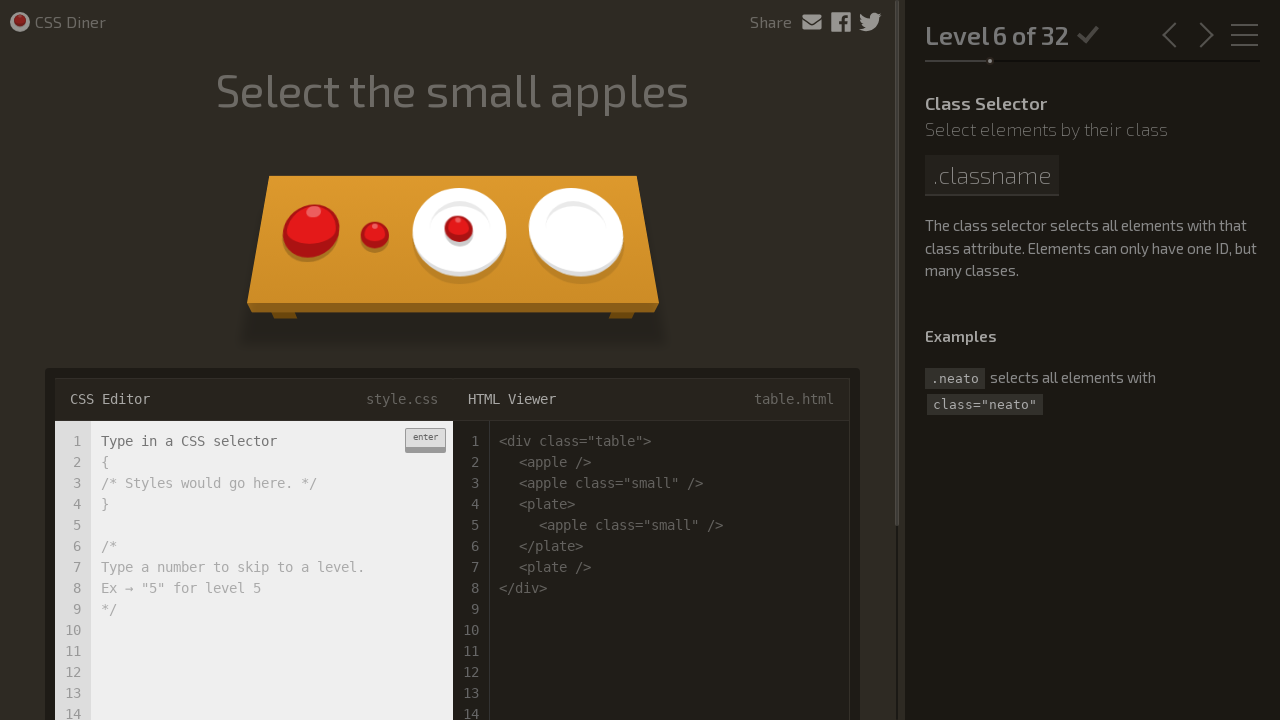

Entered CSS selector '.small' for level 6 on input.input-strobe[type='text']
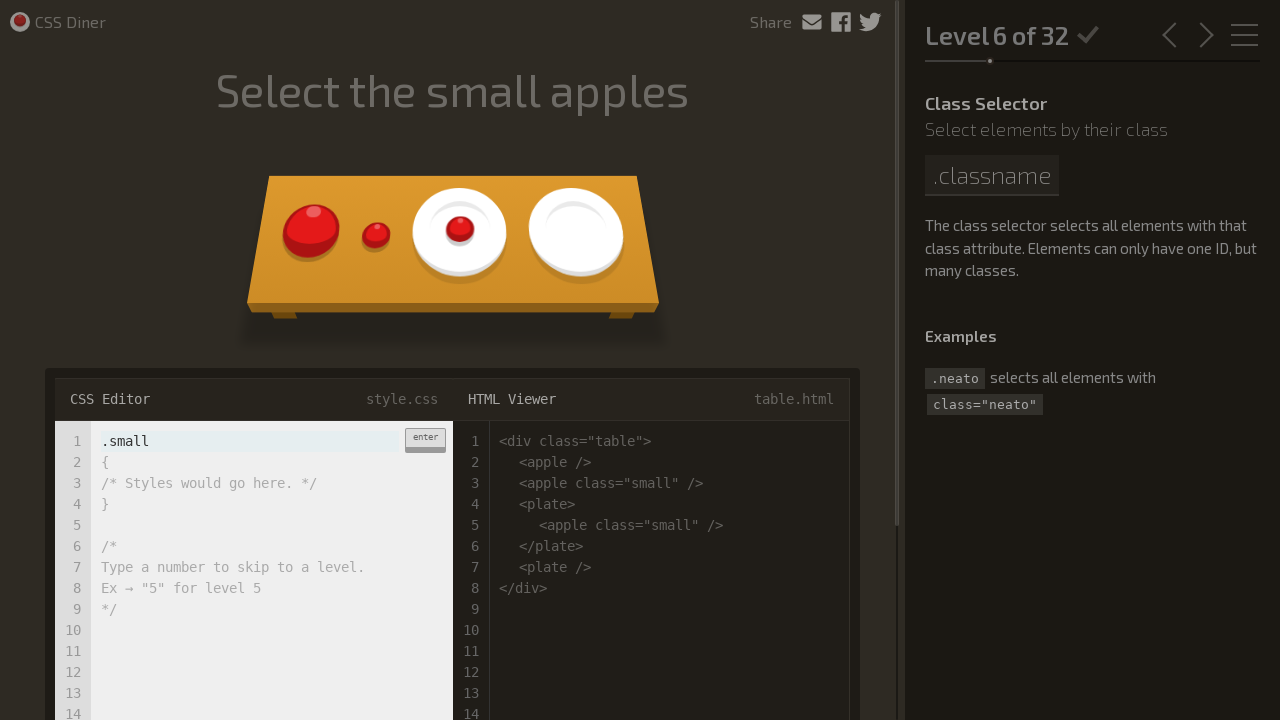

Clicked enter button (first click) at (425, 440) on div.enter-button:has-text('enter')
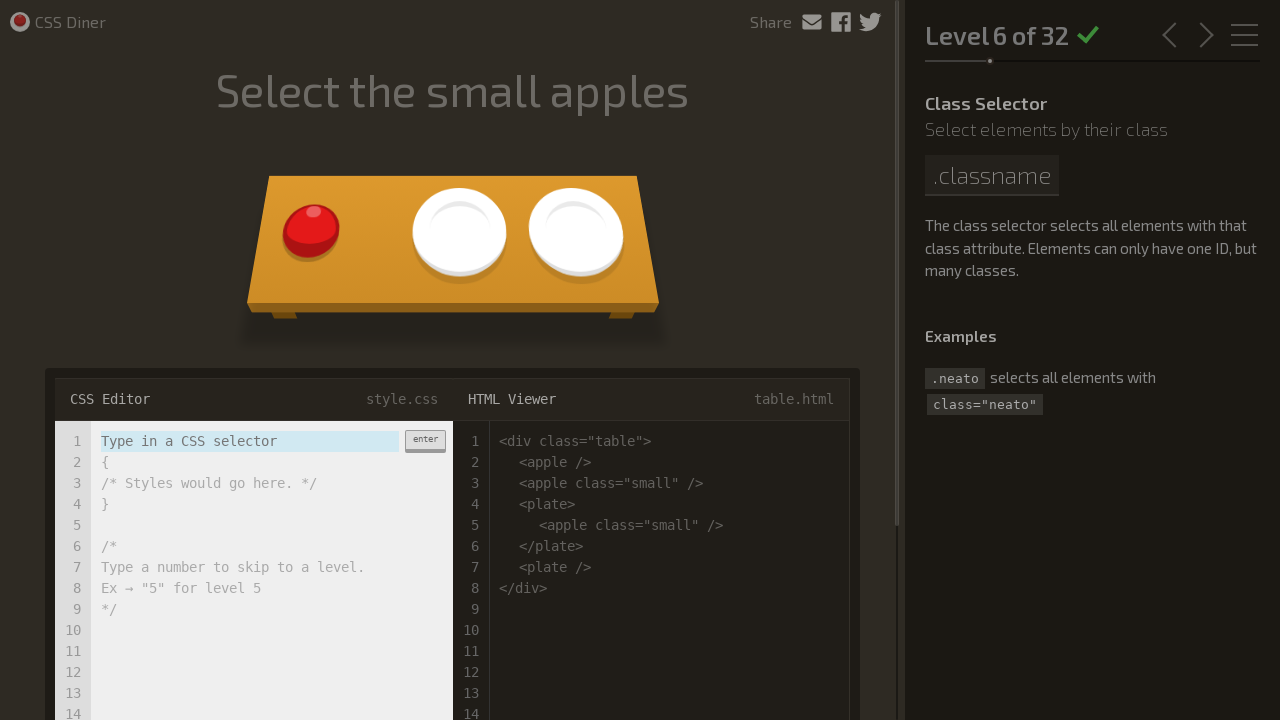

Waited 1 second between enter clicks
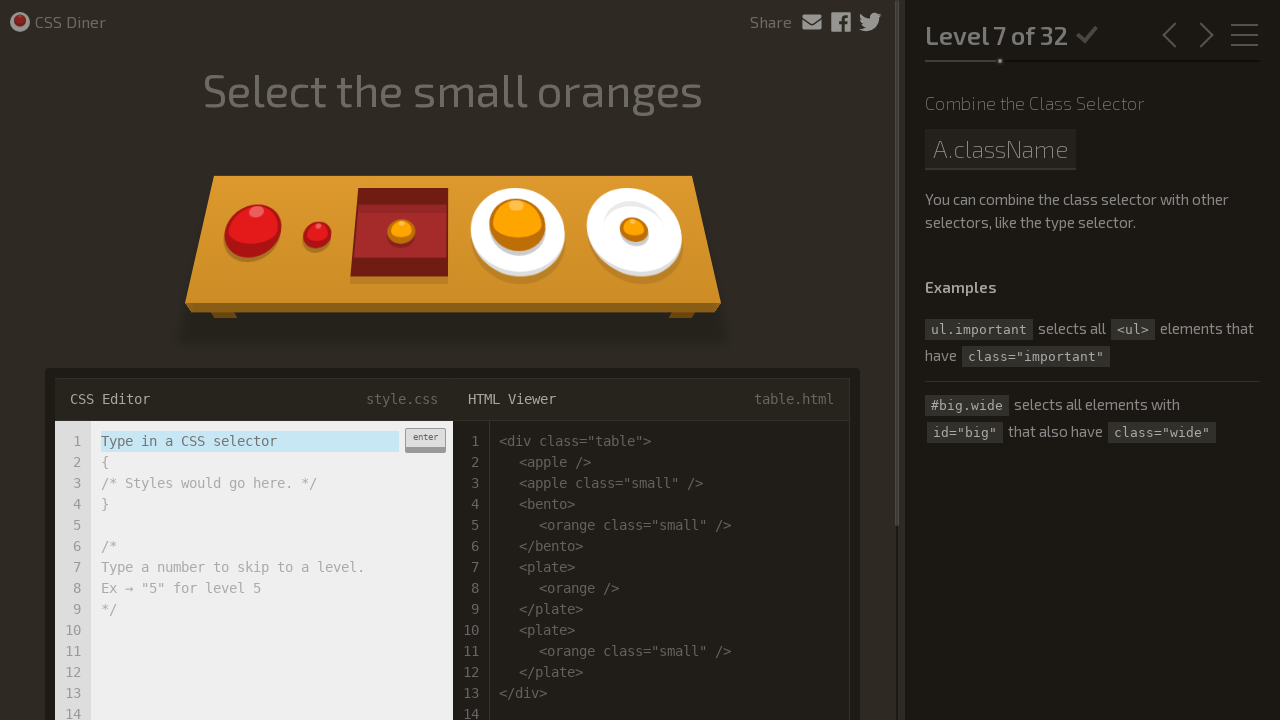

Clicked enter button (second click) at (425, 440) on div.enter-button:has-text('enter')
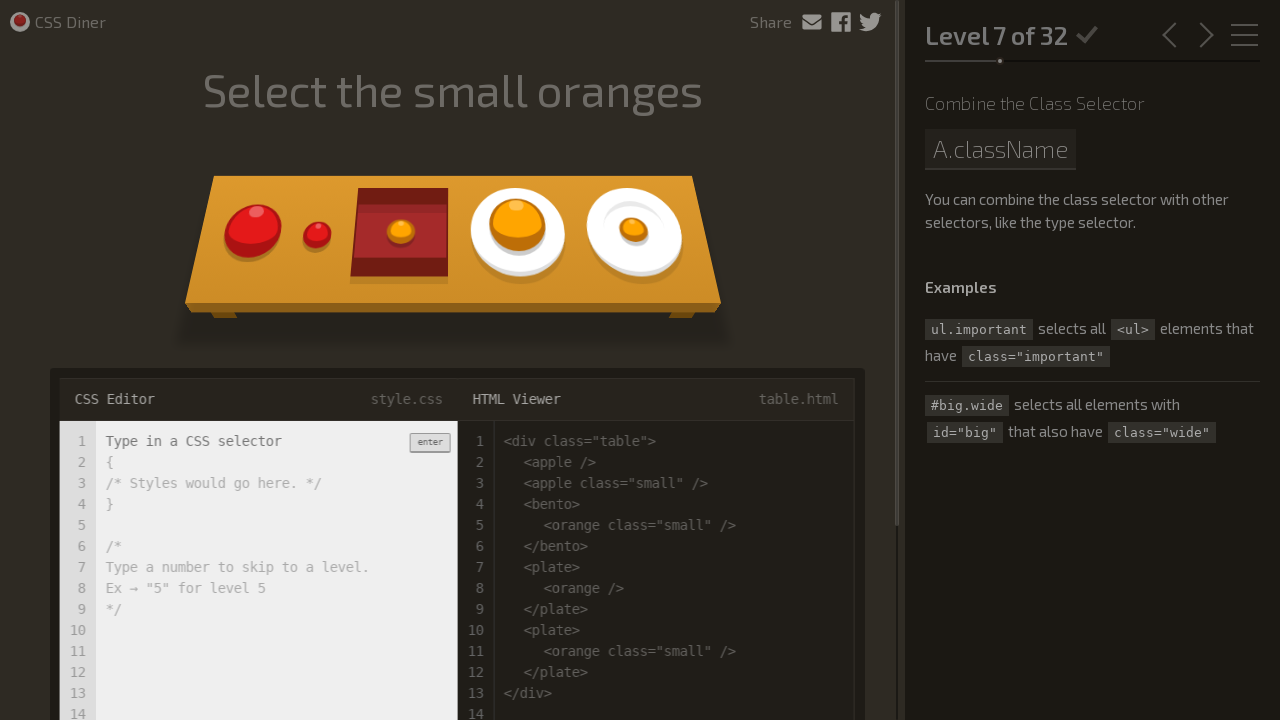

Level 7 loaded successfully
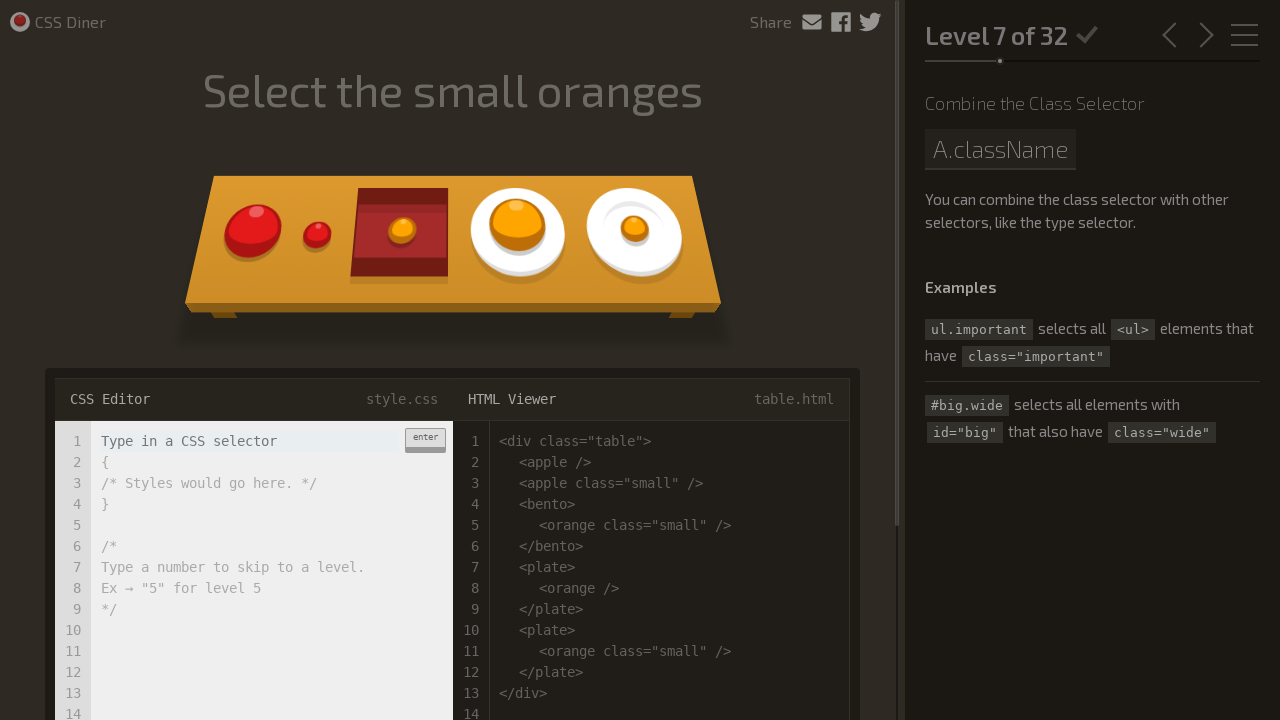

Input field ready for level 7
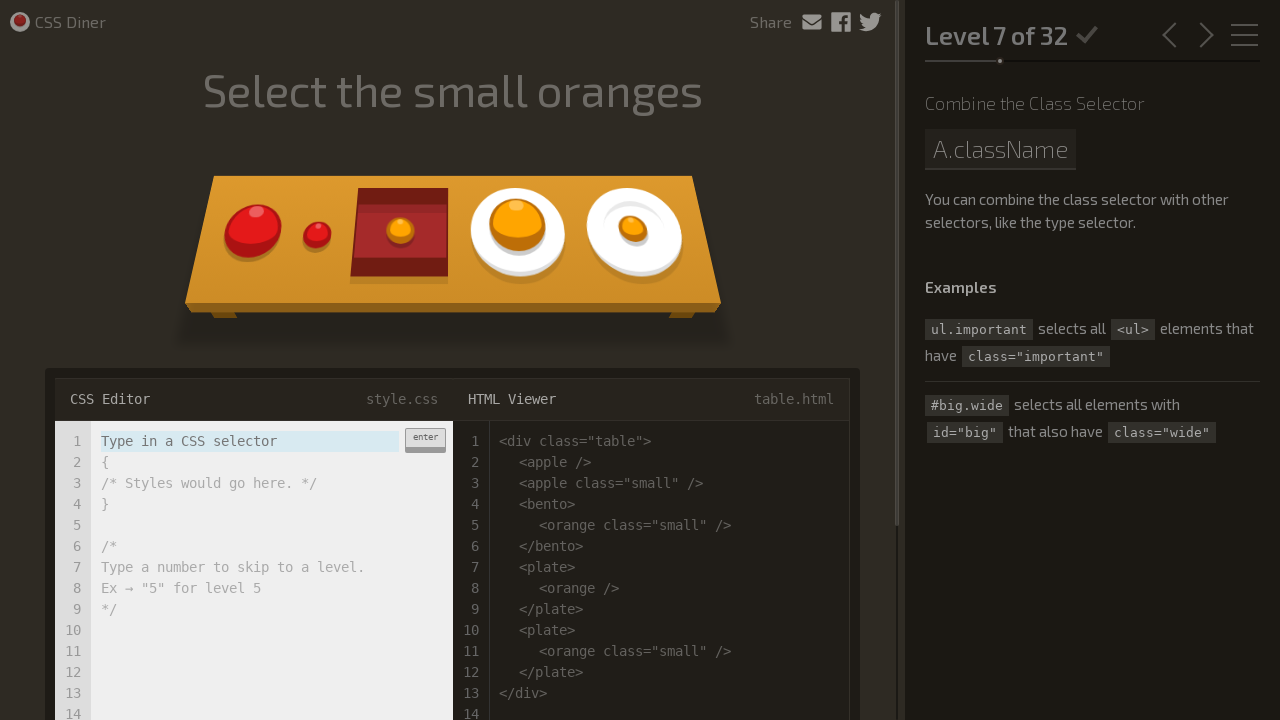

Entered CSS selector 'orange.small' for level 7 on input.input-strobe[type='text']
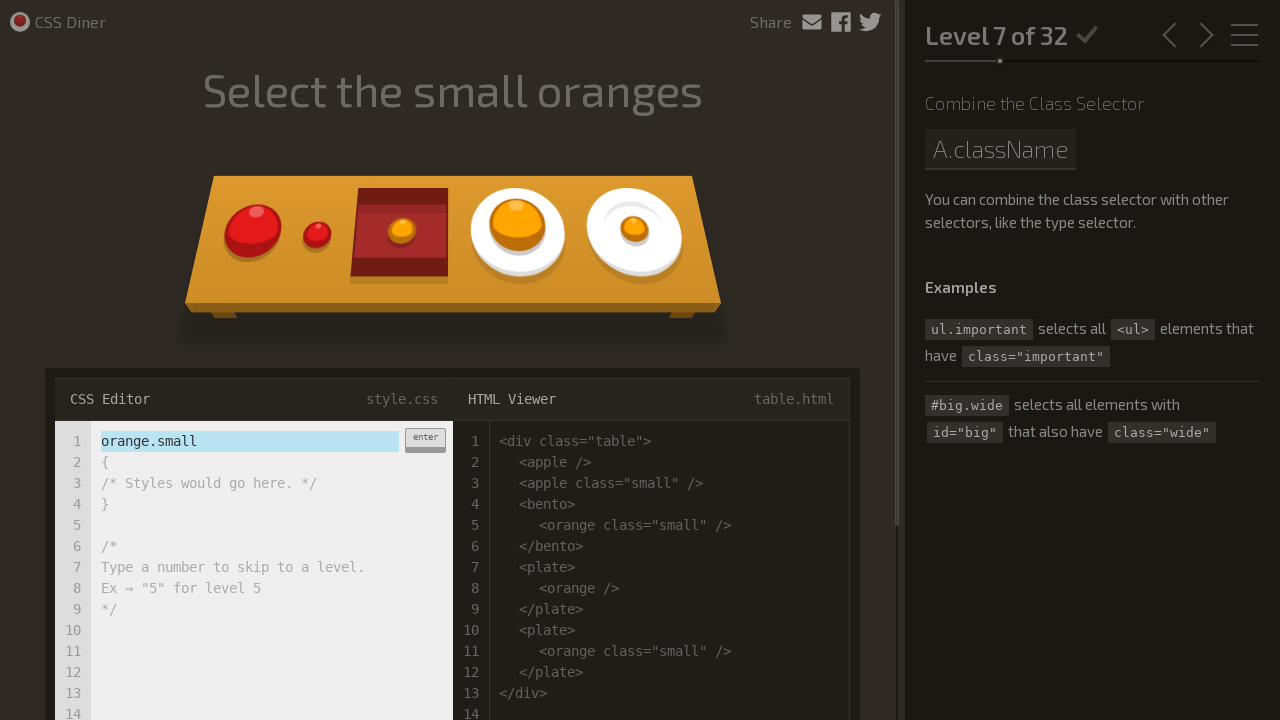

Clicked enter button (first click) at (425, 440) on div.enter-button:has-text('enter')
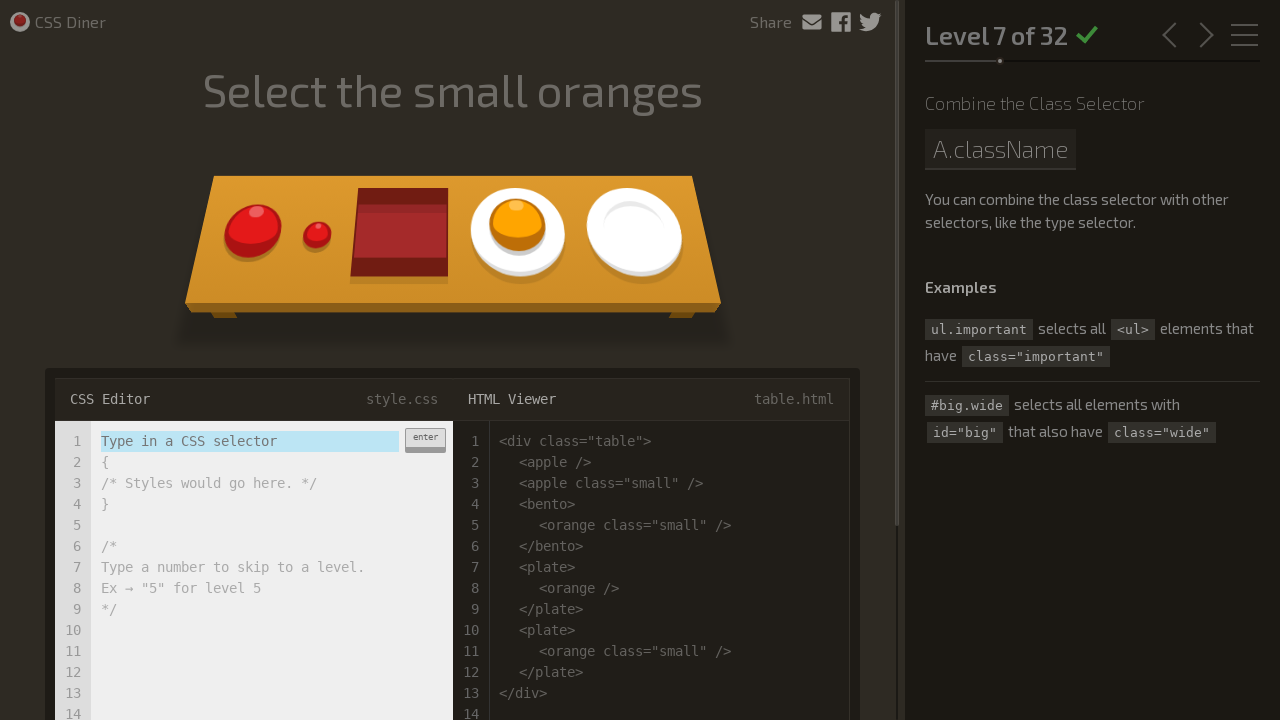

Waited 1 second between enter clicks
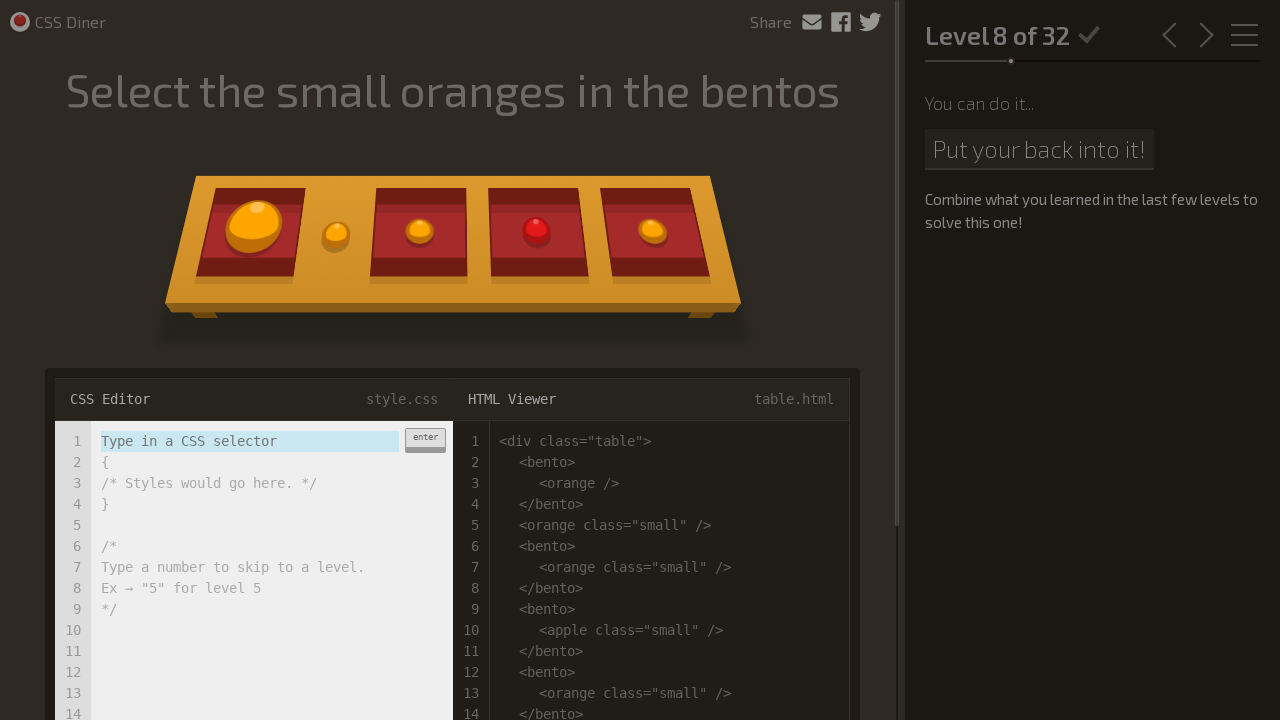

Clicked enter button (second click) at (425, 440) on div.enter-button:has-text('enter')
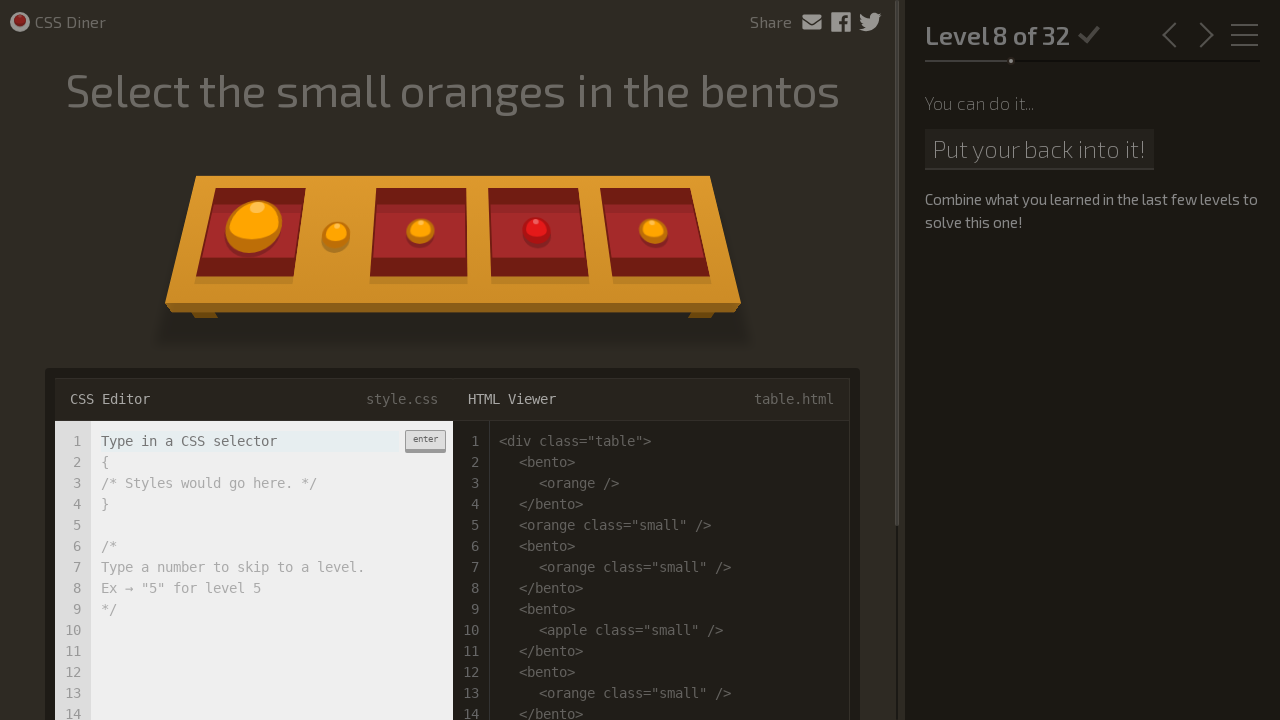

Level 8 loaded successfully
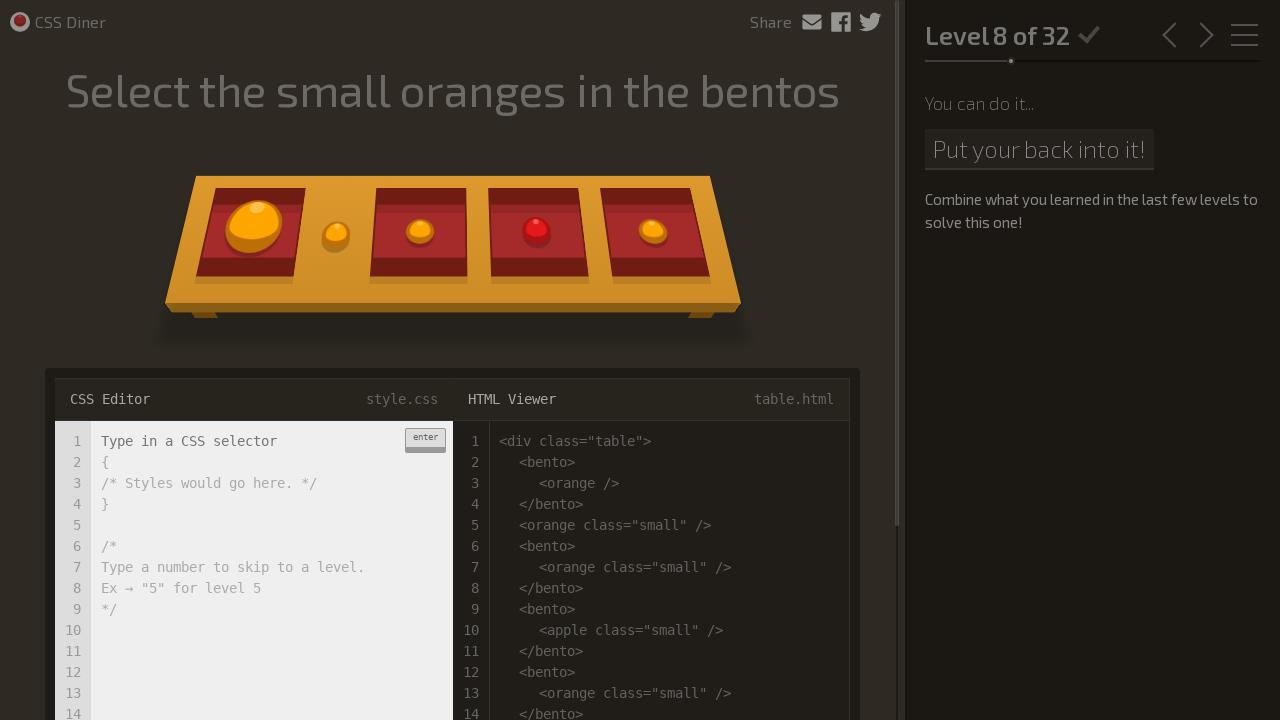

Input field ready for level 8
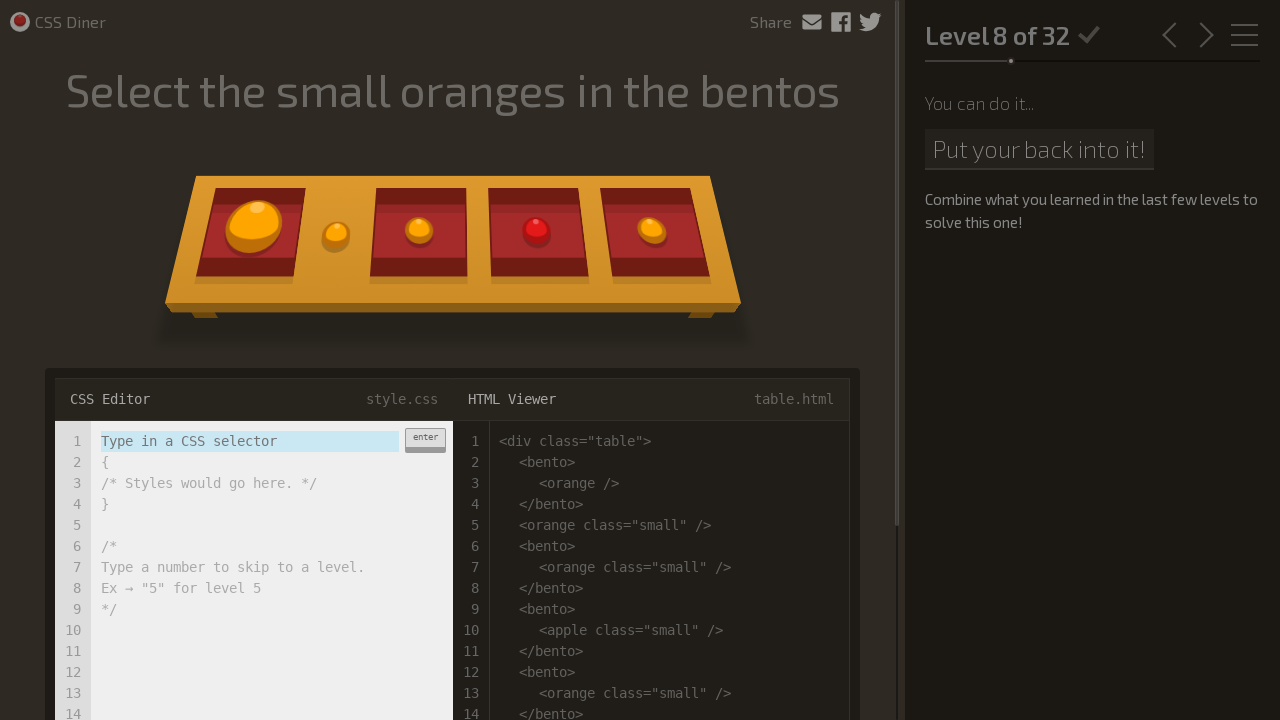

Entered CSS selector 'bento orange.small' for level 8 on input.input-strobe[type='text']
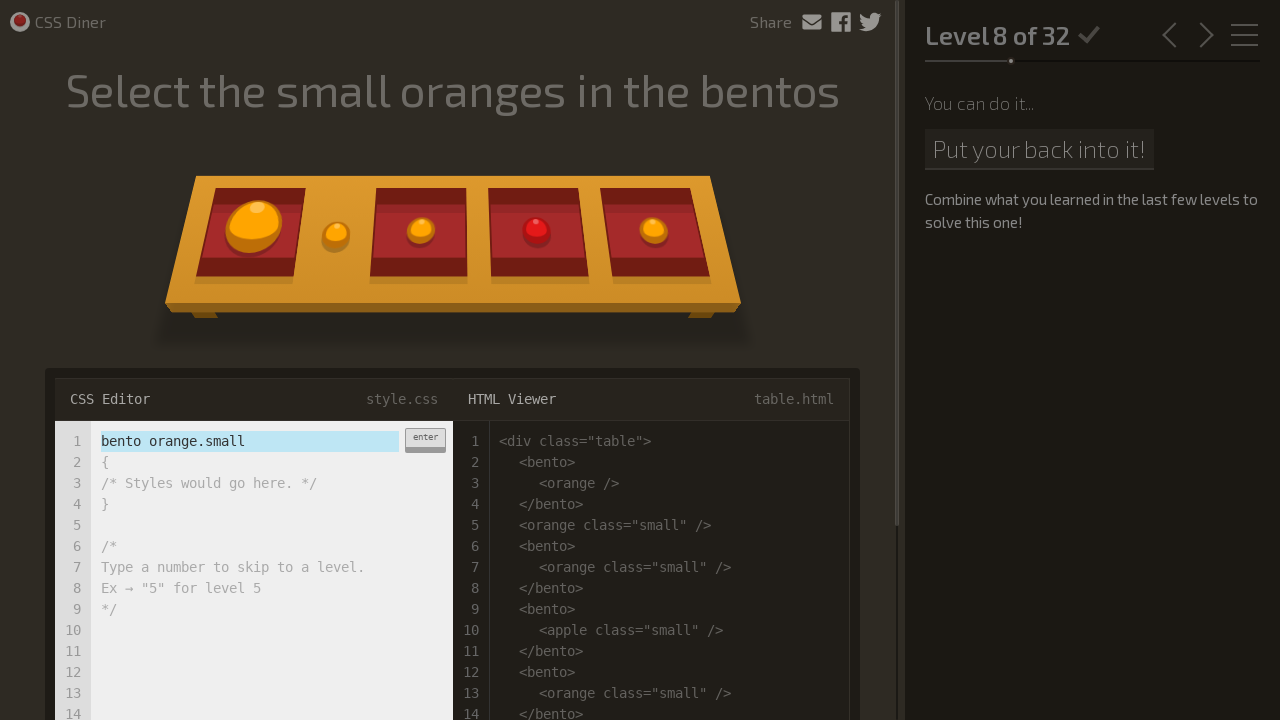

Clicked enter button (first click) at (425, 440) on div.enter-button:has-text('enter')
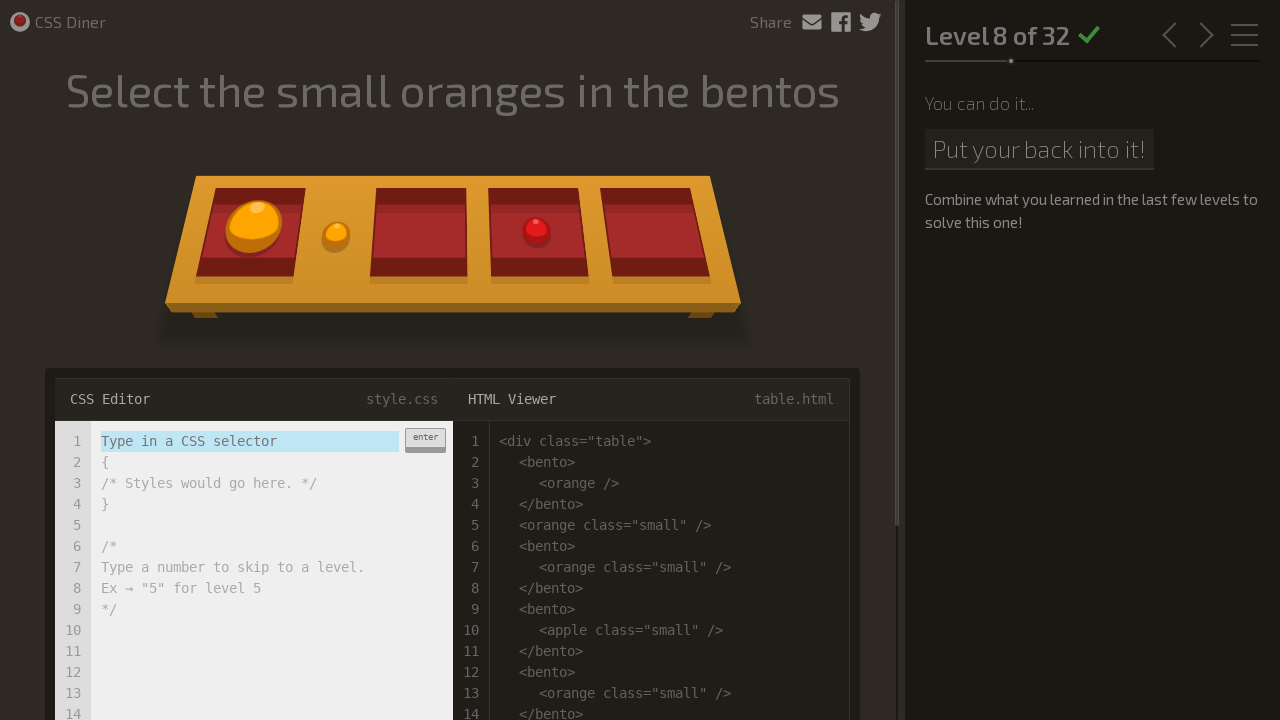

Waited 1 second between enter clicks
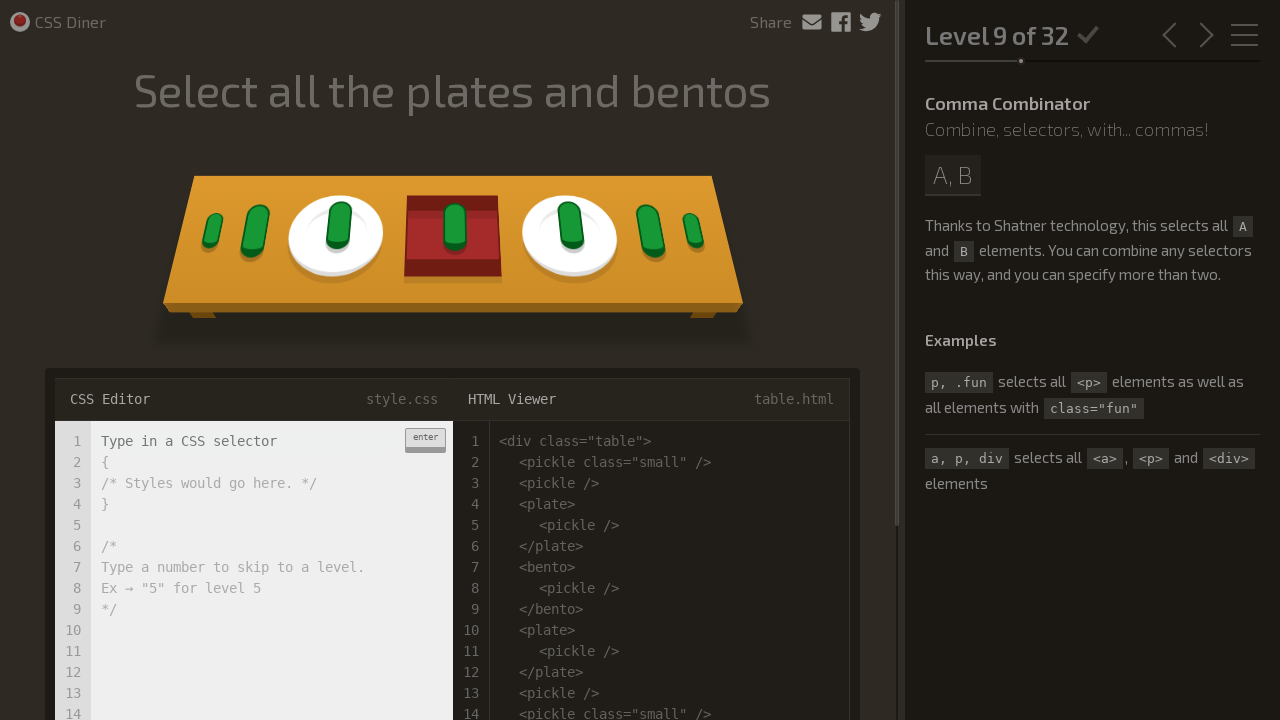

Clicked enter button (second click) at (425, 440) on div.enter-button:has-text('enter')
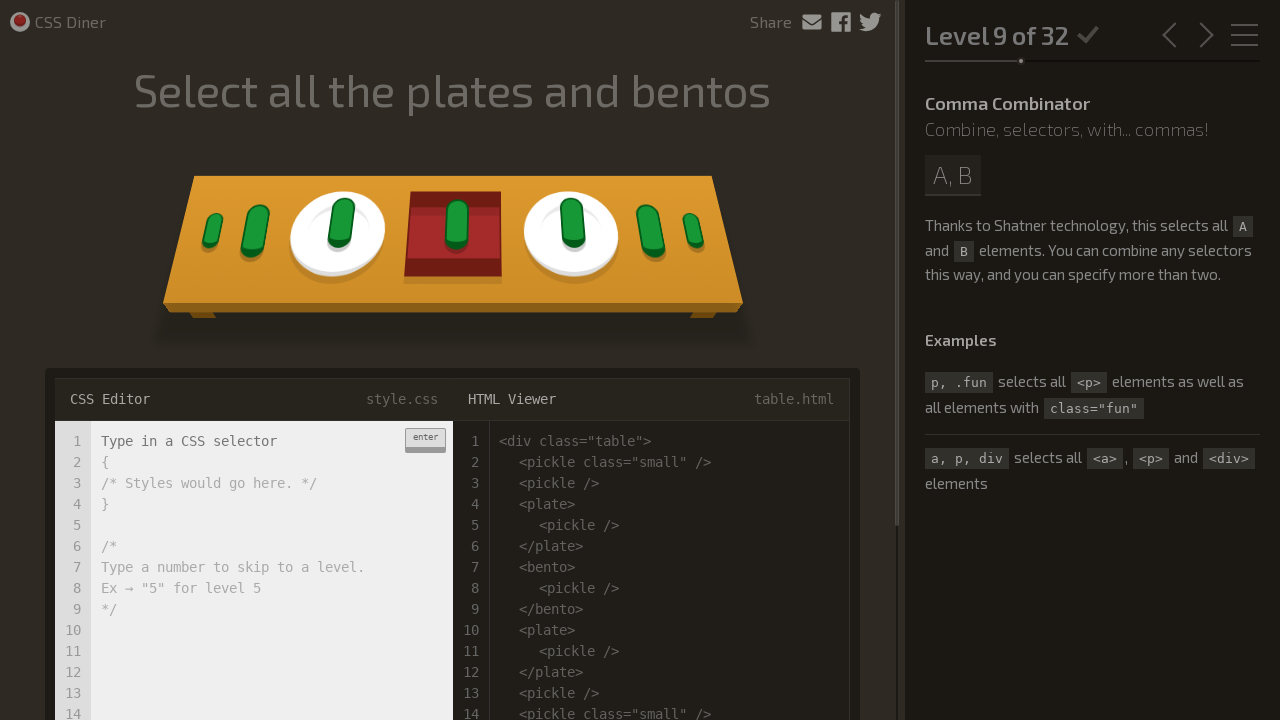

Level 9 loaded successfully
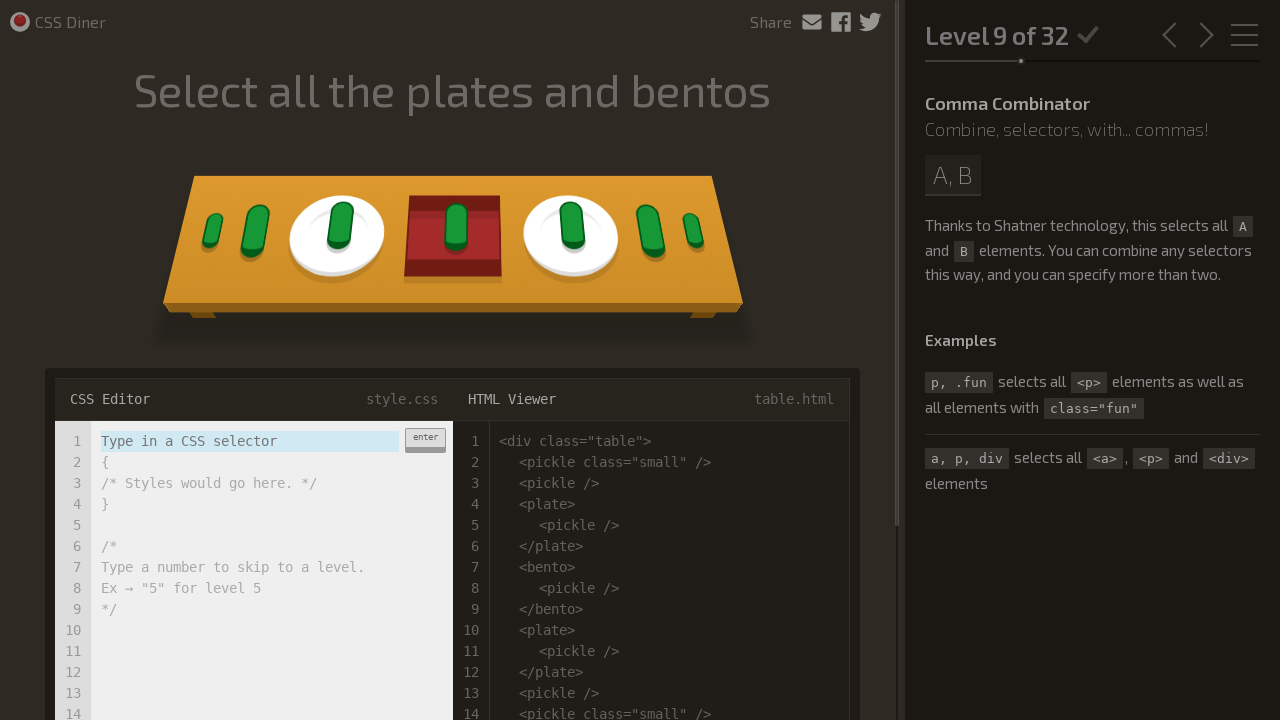

Input field ready for level 9
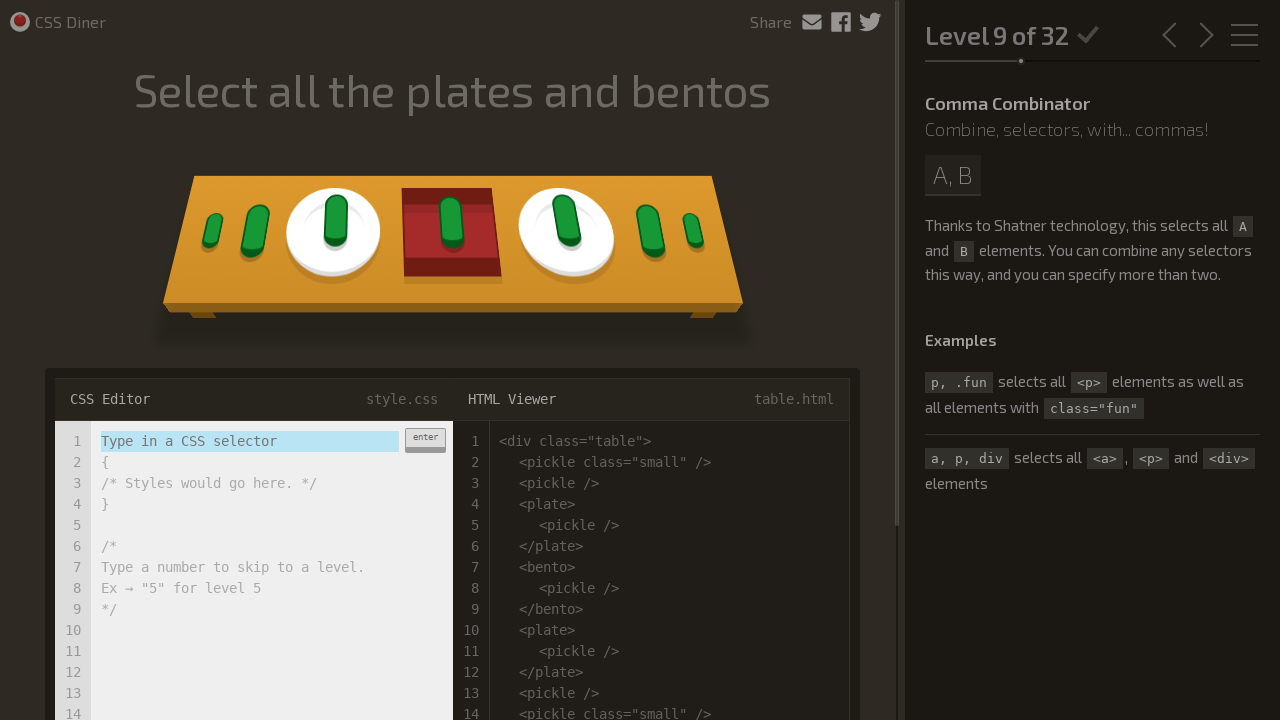

Entered CSS selector 'plate,bento' for level 9 on input.input-strobe[type='text']
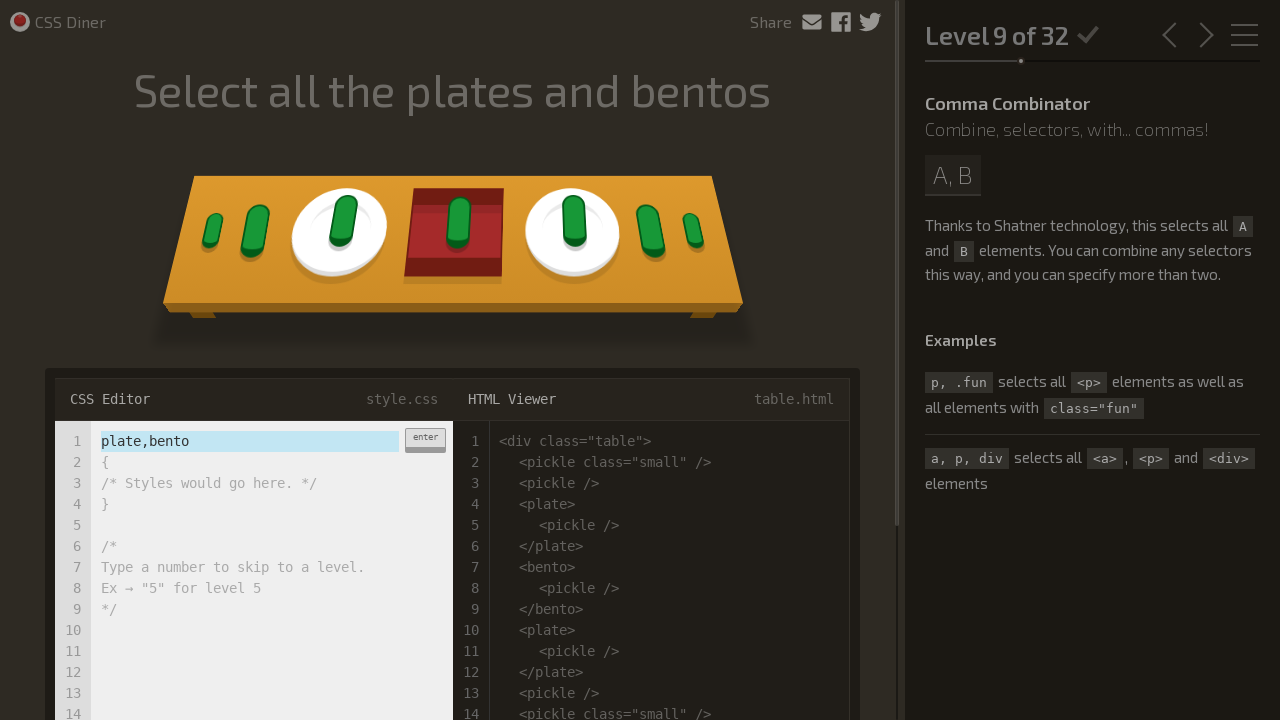

Clicked enter button (first click) at (425, 440) on div.enter-button:has-text('enter')
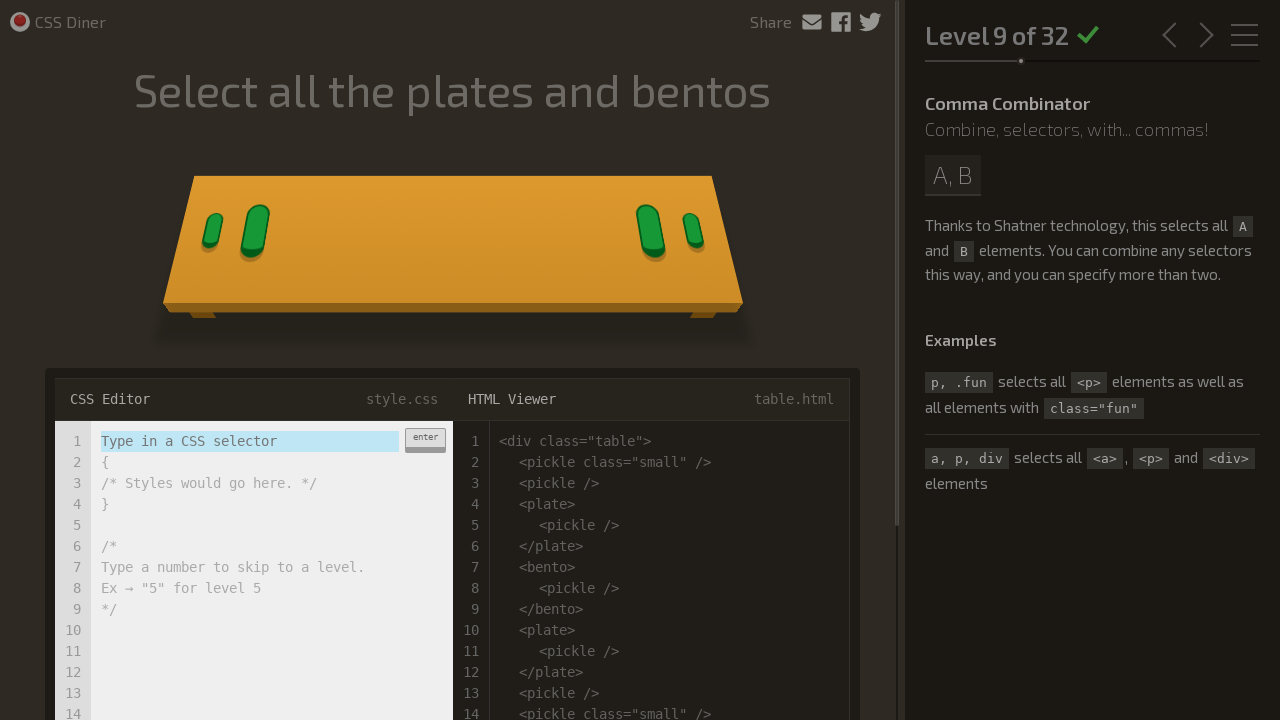

Waited 1 second between enter clicks
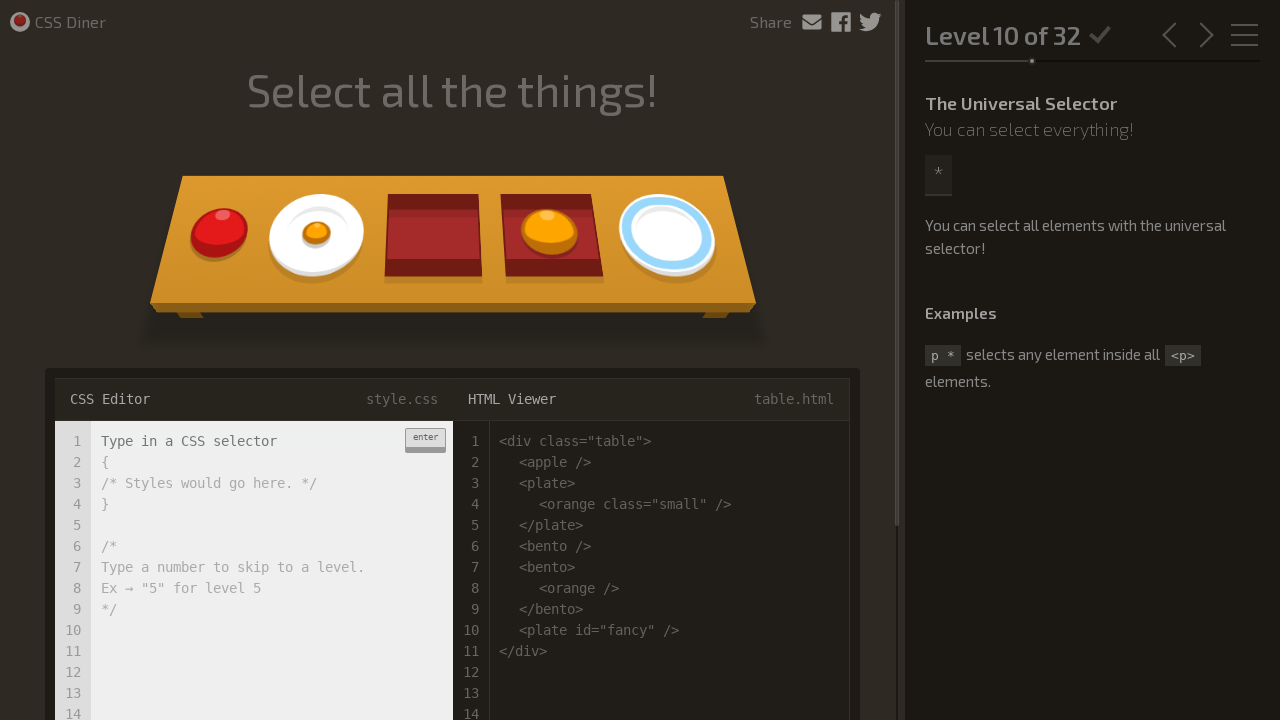

Clicked enter button (second click) at (425, 440) on div.enter-button:has-text('enter')
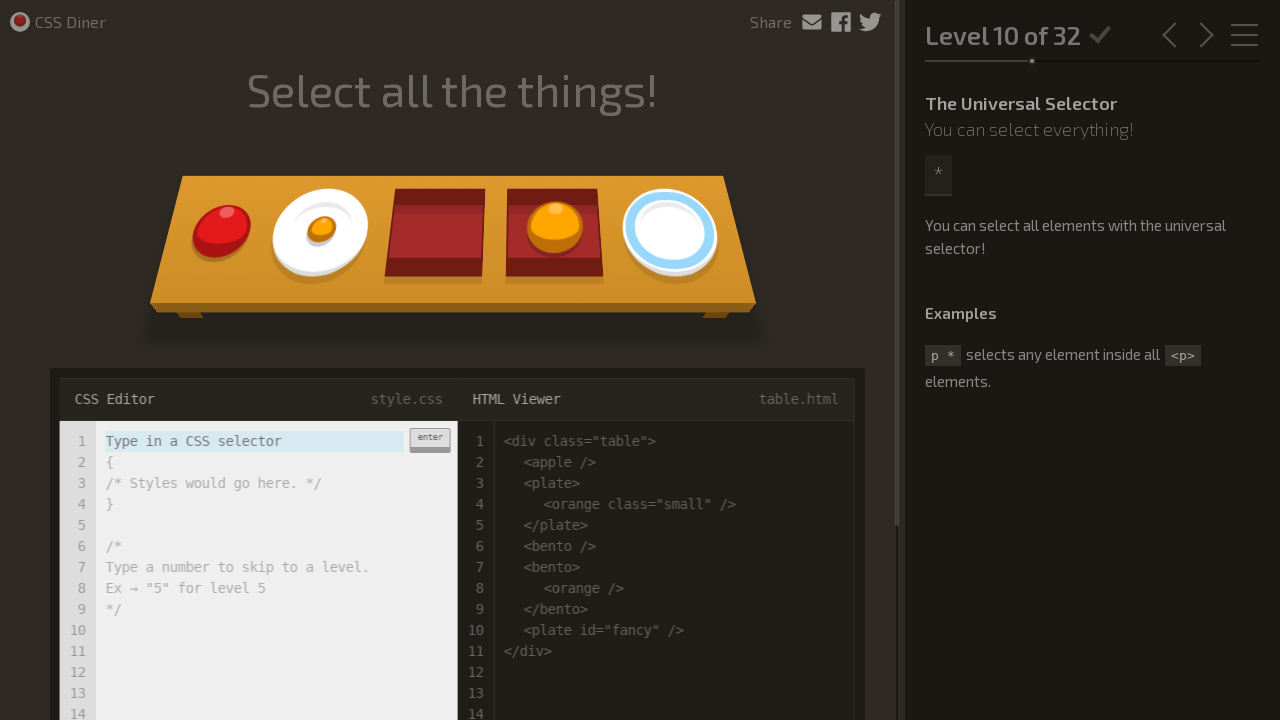

Level 10 loaded successfully
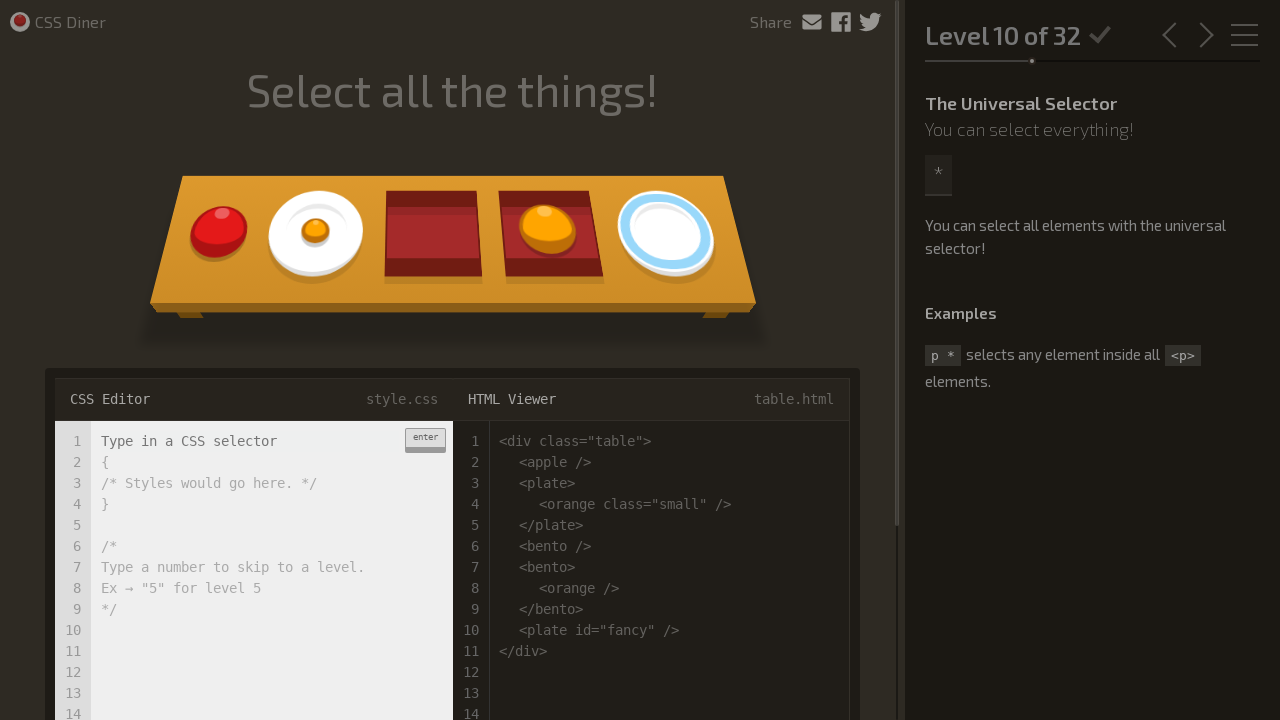

Input field ready for level 10
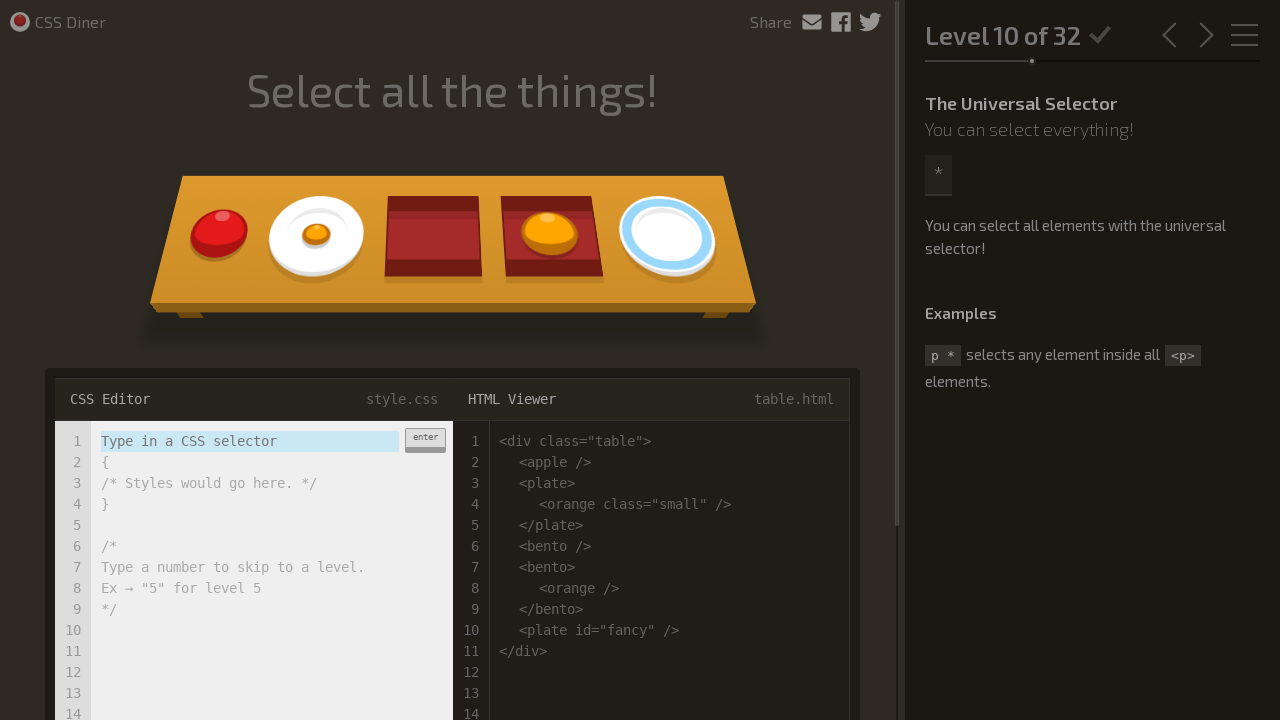

Entered CSS selector '*' for level 10 on input.input-strobe[type='text']
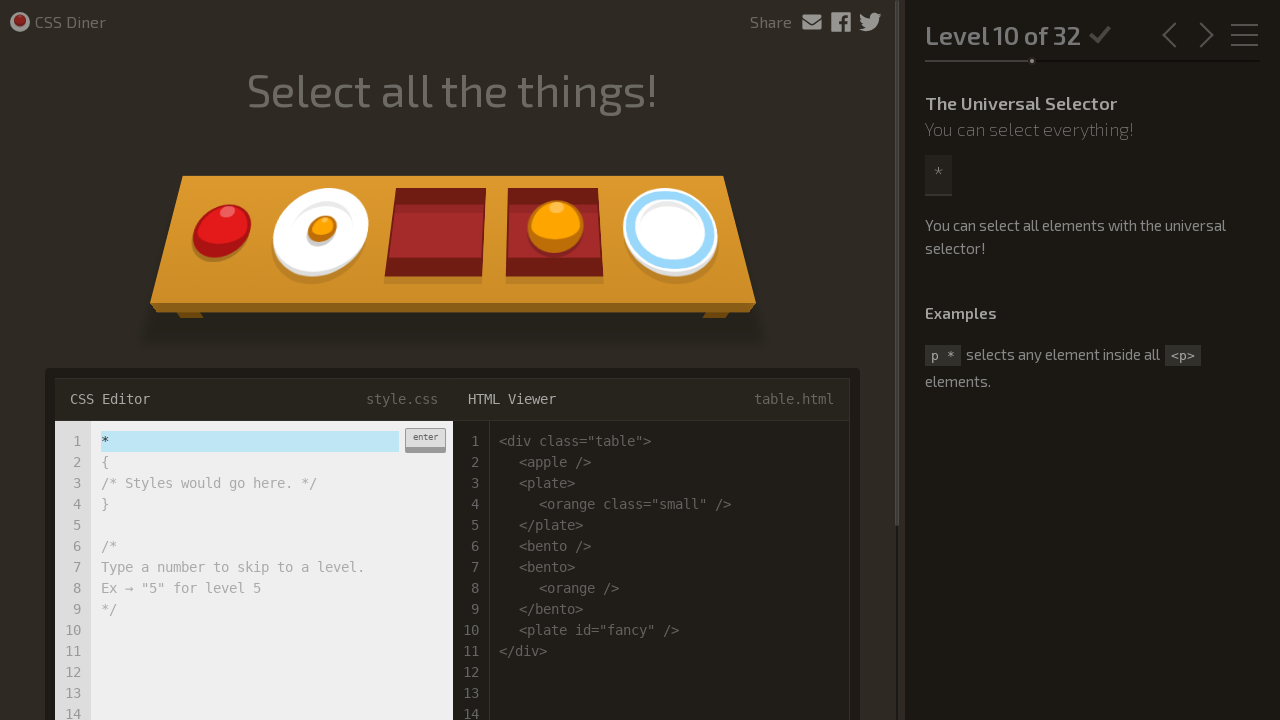

Clicked enter button (first click) at (425, 440) on div.enter-button:has-text('enter')
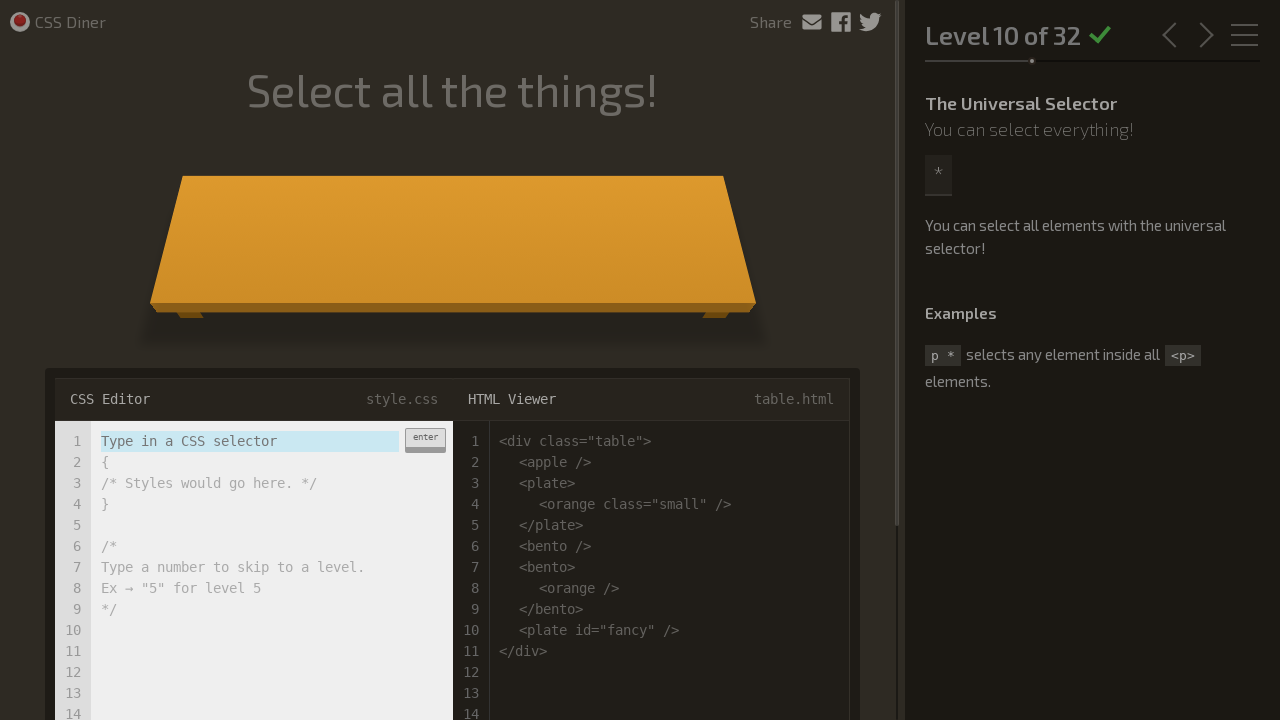

Waited 1 second between enter clicks
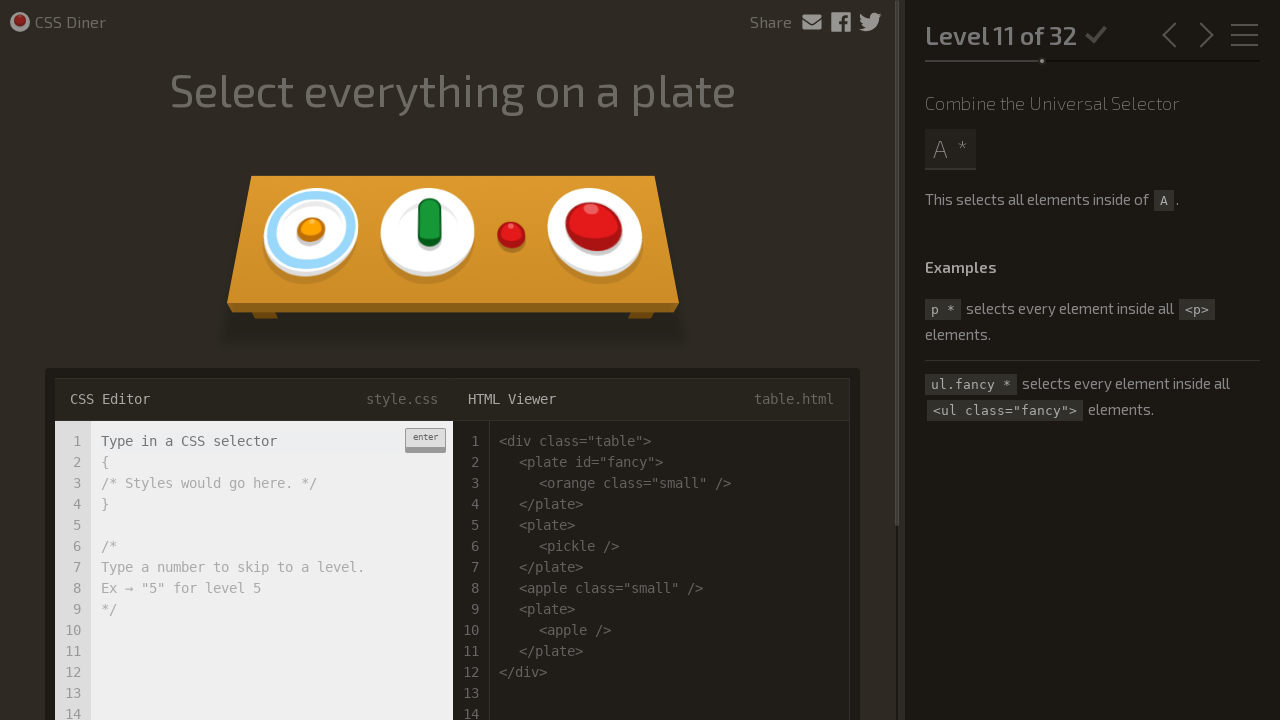

Clicked enter button (second click) at (425, 440) on div.enter-button:has-text('enter')
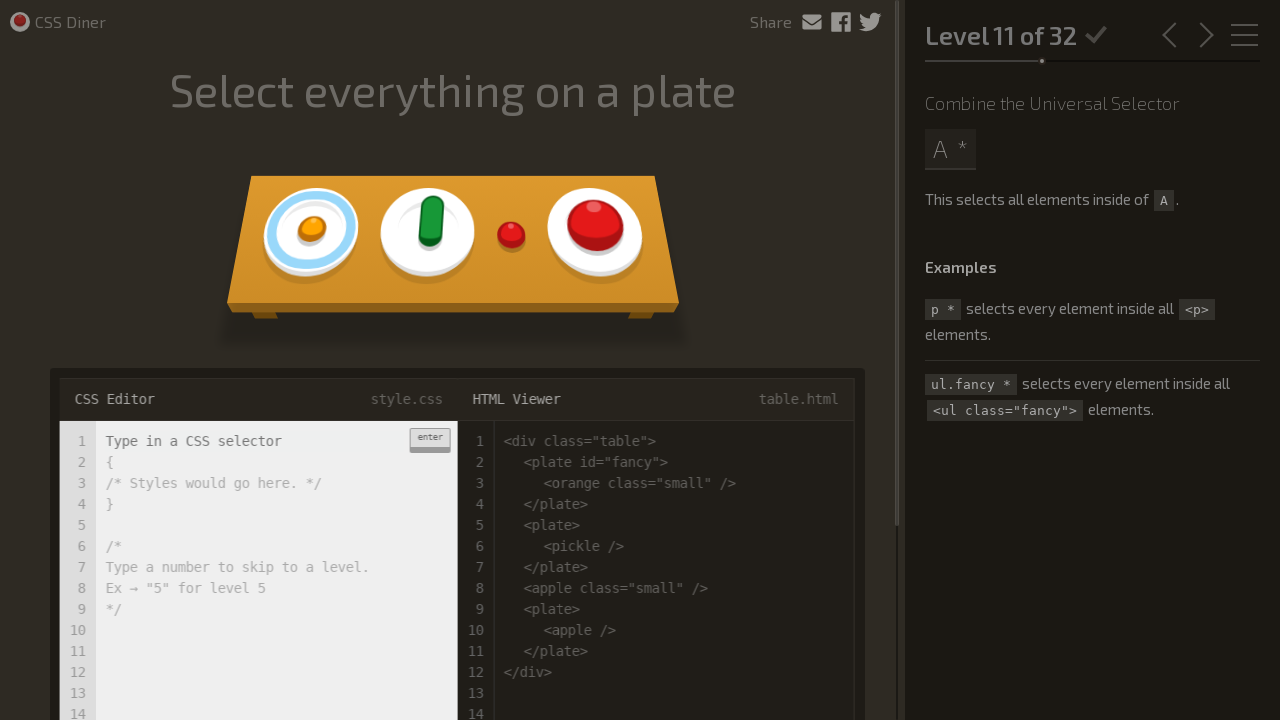

Level 11 loaded successfully
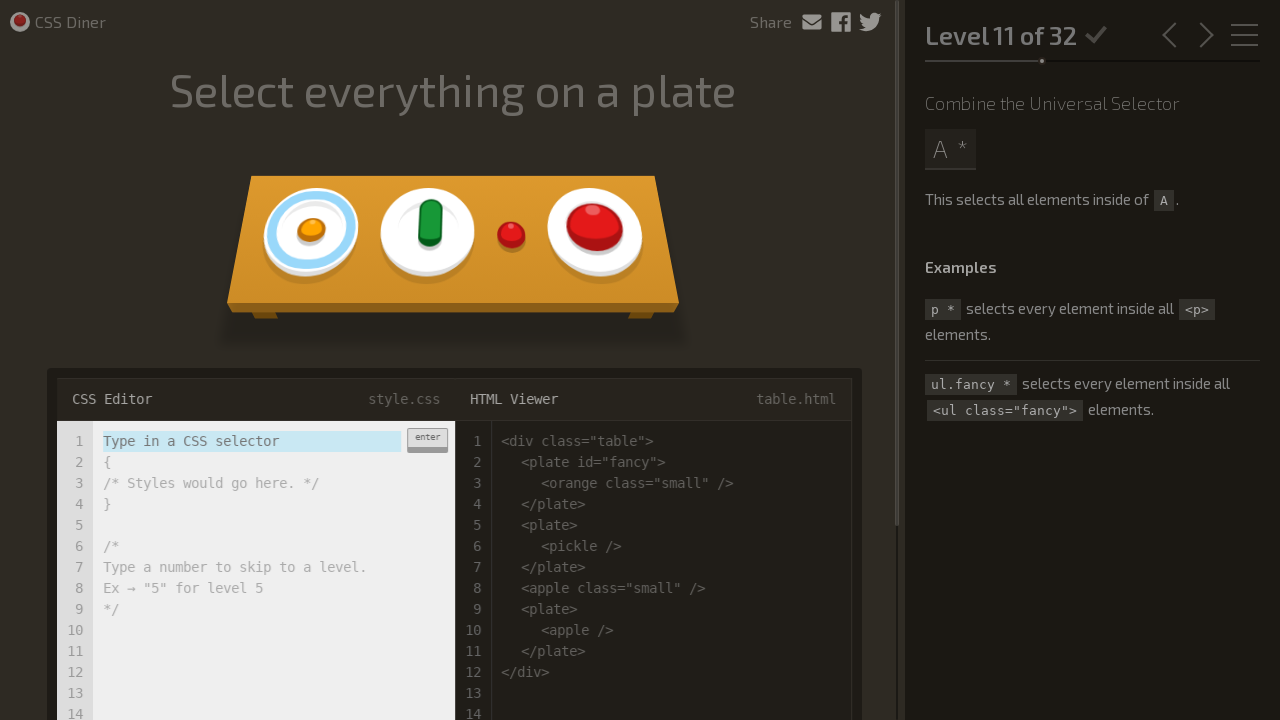

Input field ready for level 11
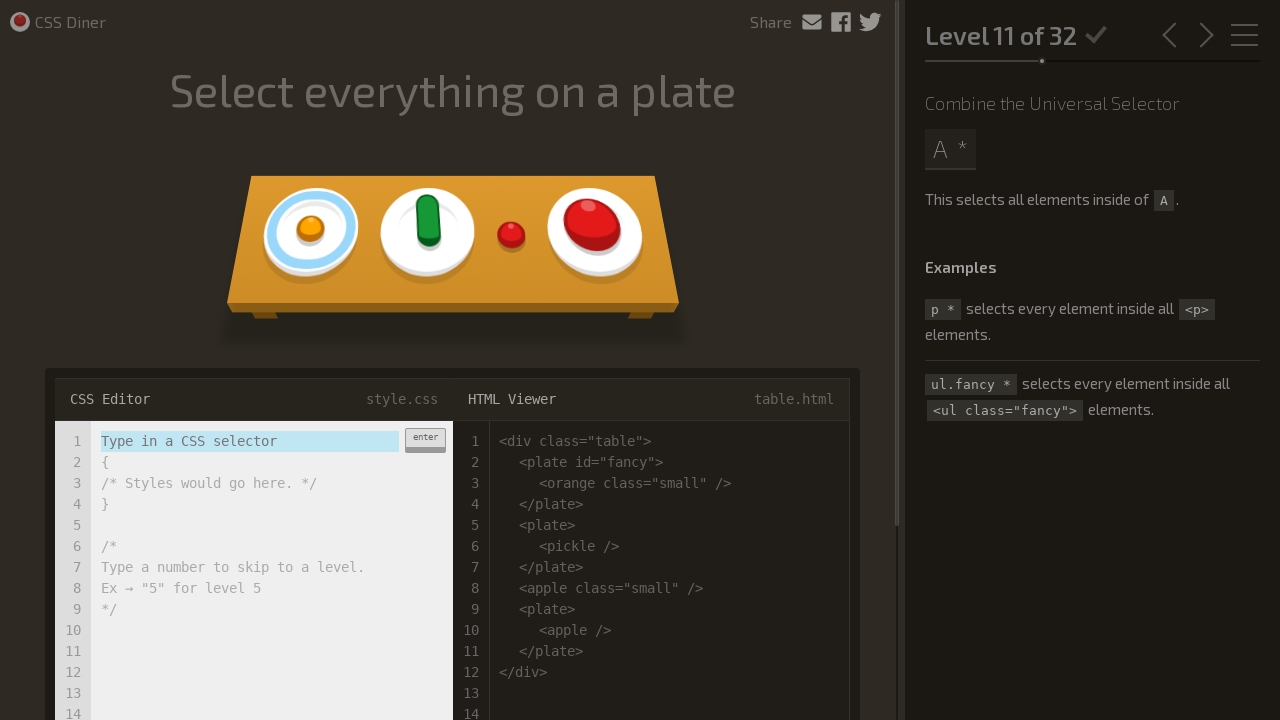

Entered CSS selector 'plate *' for level 11 on input.input-strobe[type='text']
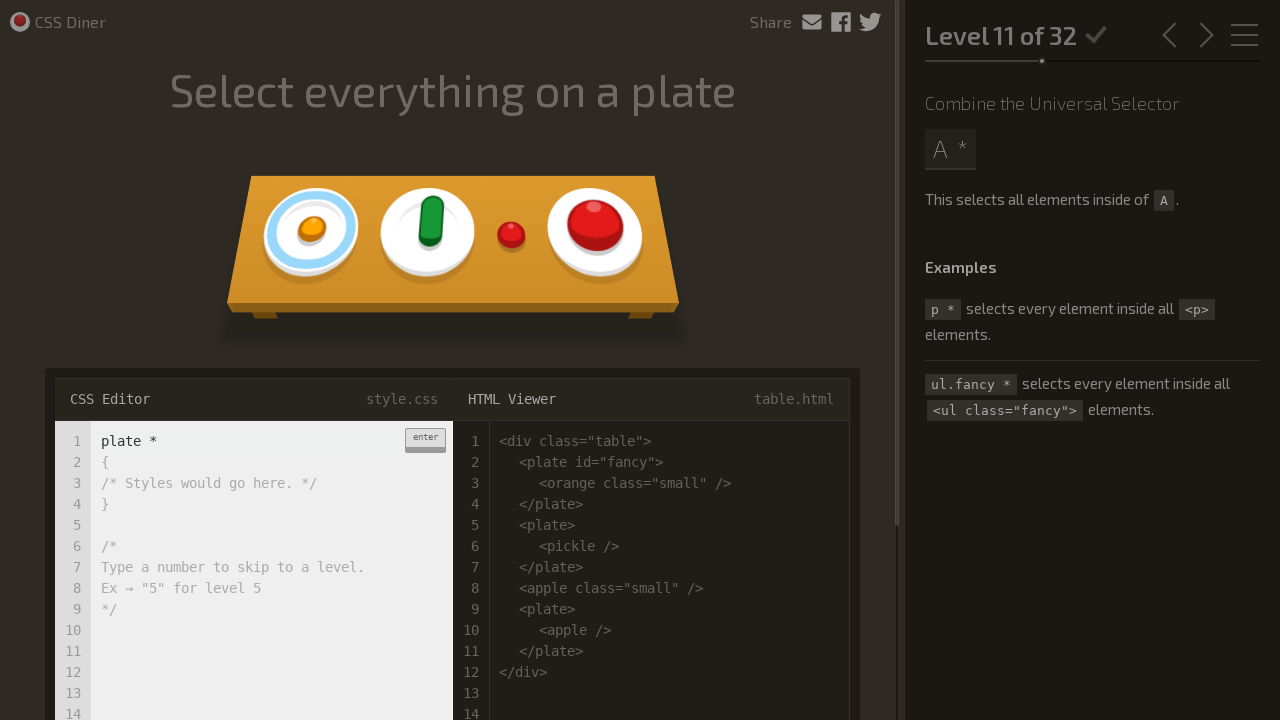

Clicked enter button (first click) at (425, 440) on div.enter-button:has-text('enter')
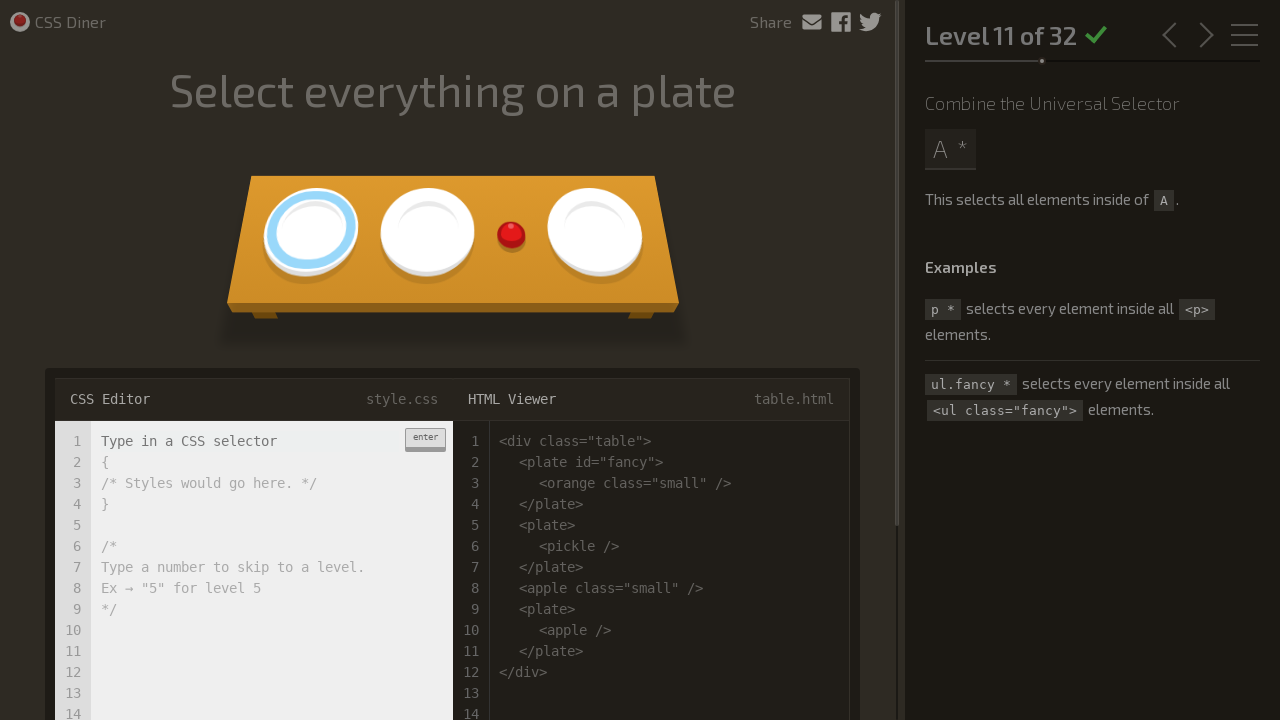

Waited 1 second between enter clicks
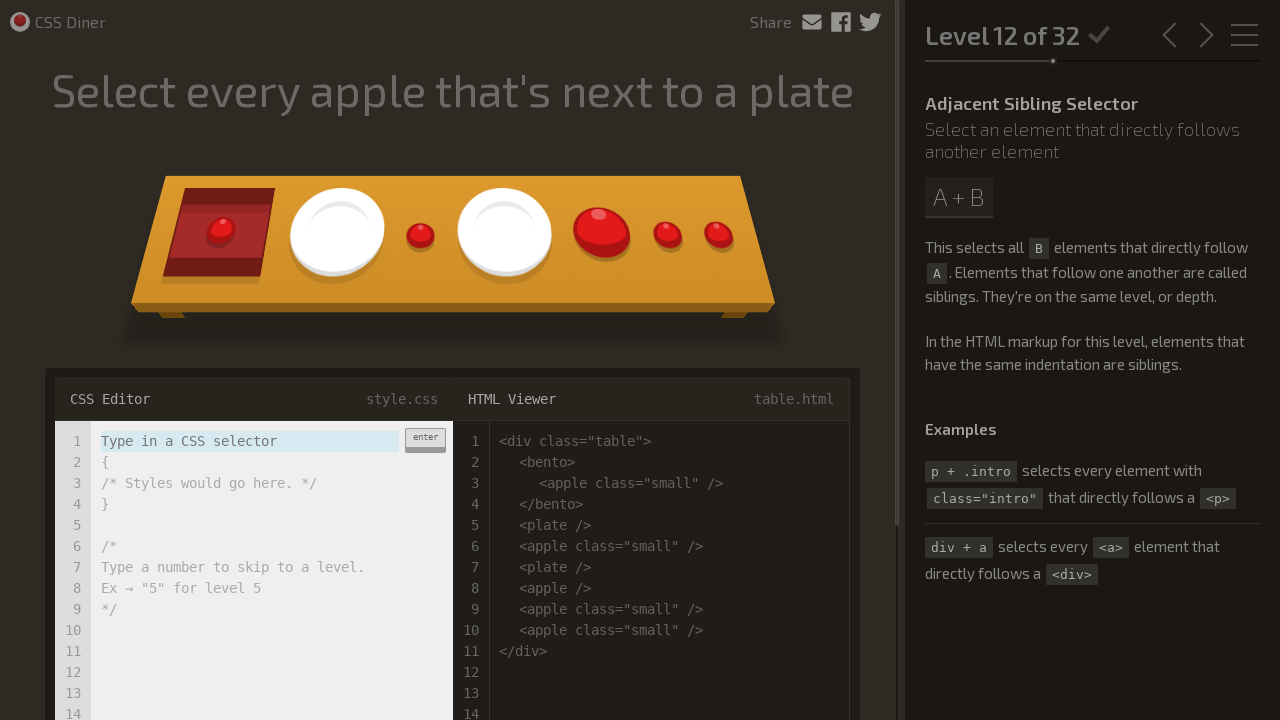

Clicked enter button (second click) at (425, 440) on div.enter-button:has-text('enter')
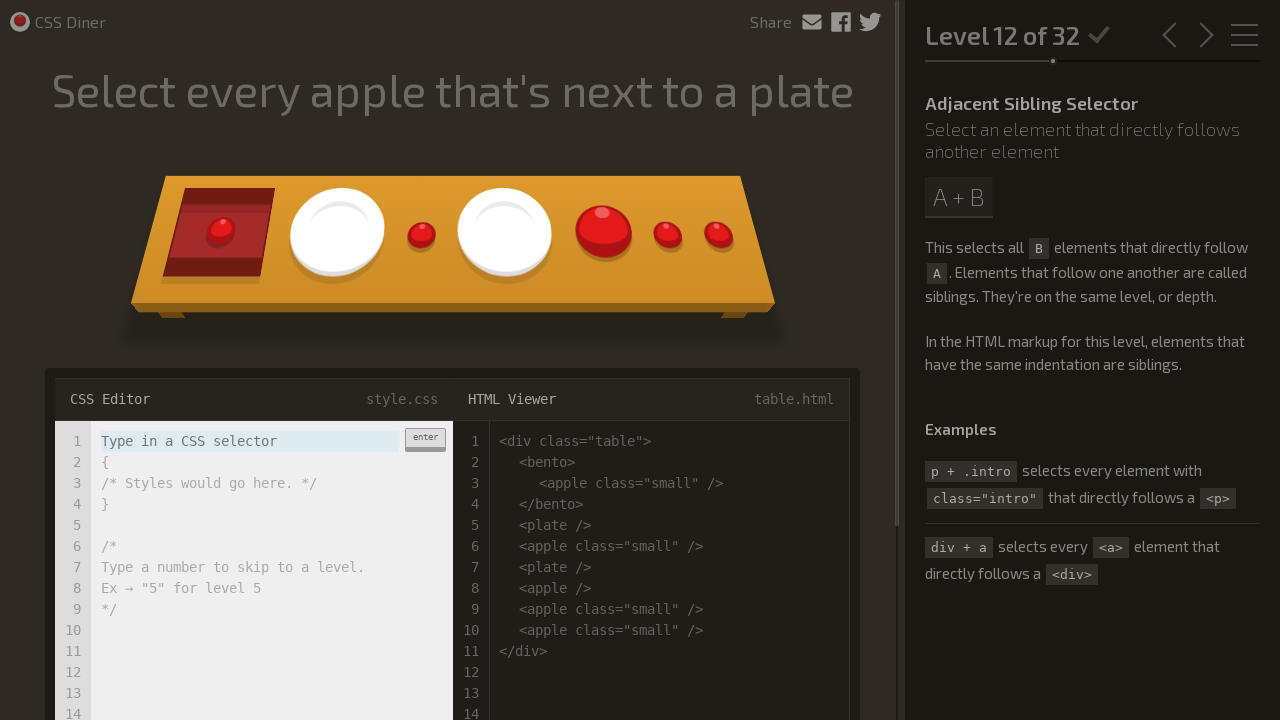

Level 12 loaded successfully
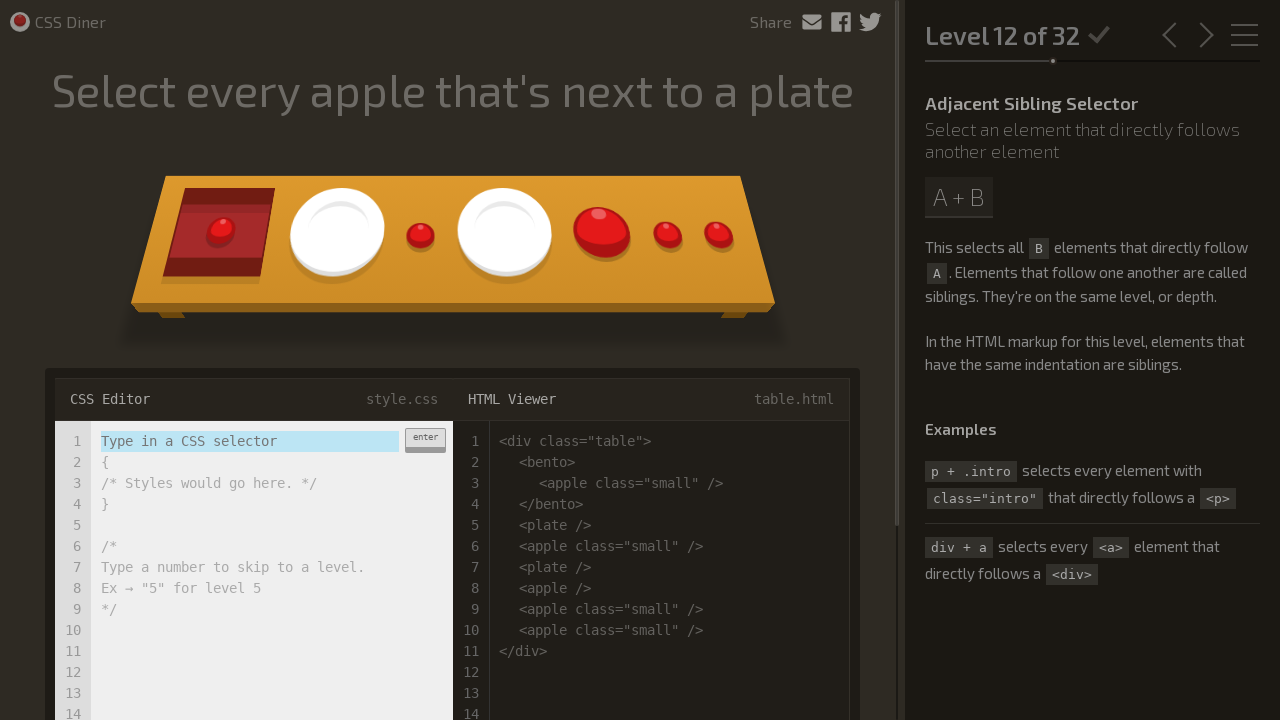

Input field ready for level 12
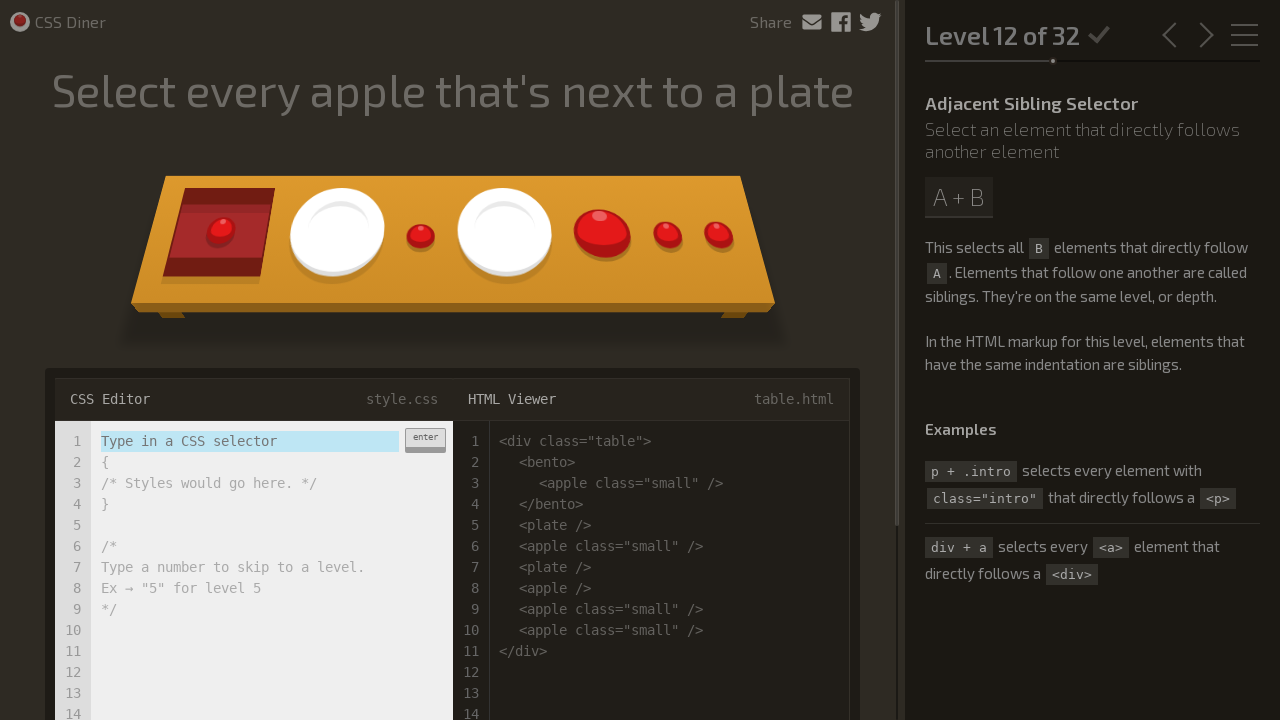

Entered CSS selector 'plate + apple' for level 12 on input.input-strobe[type='text']
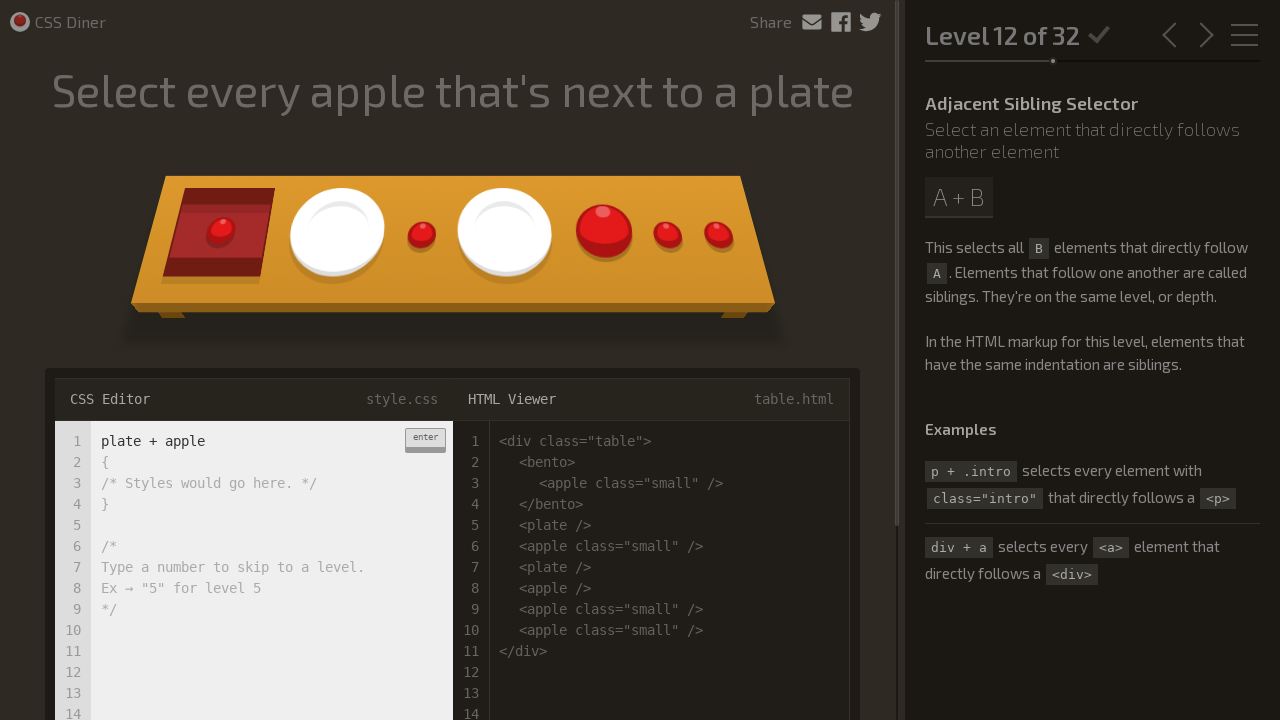

Clicked enter button (first click) at (425, 440) on div.enter-button:has-text('enter')
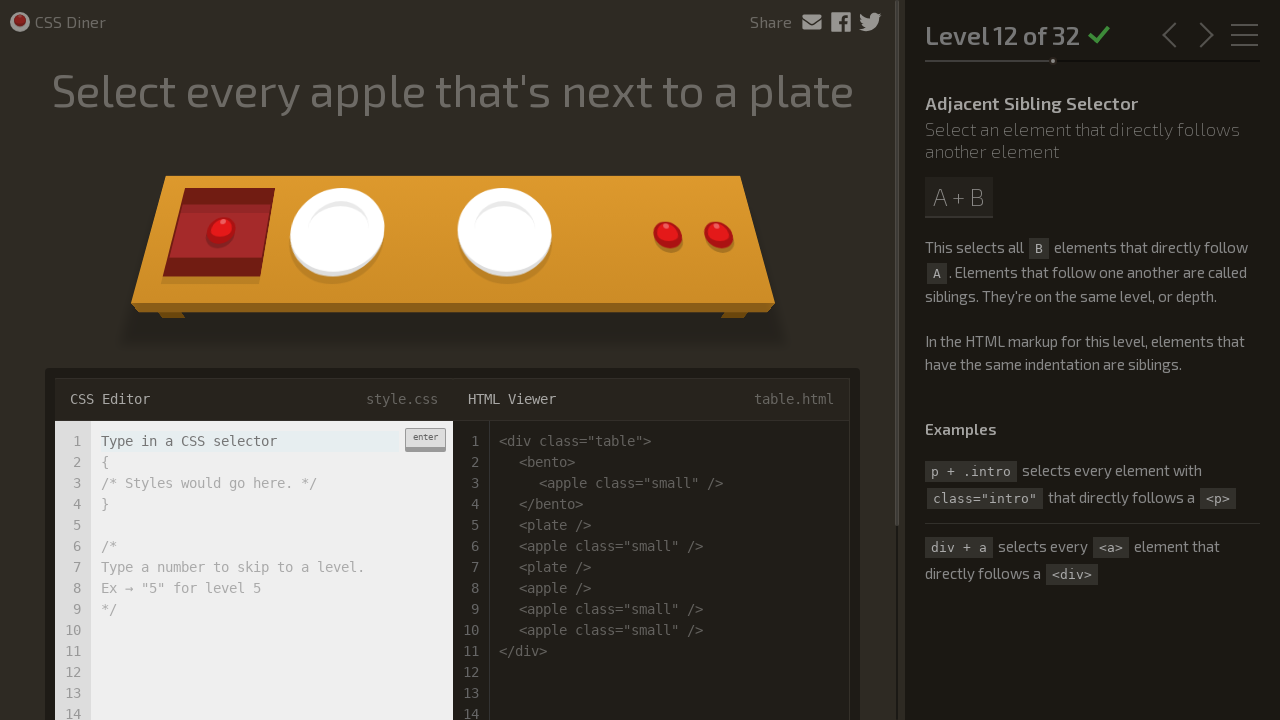

Waited 1 second between enter clicks
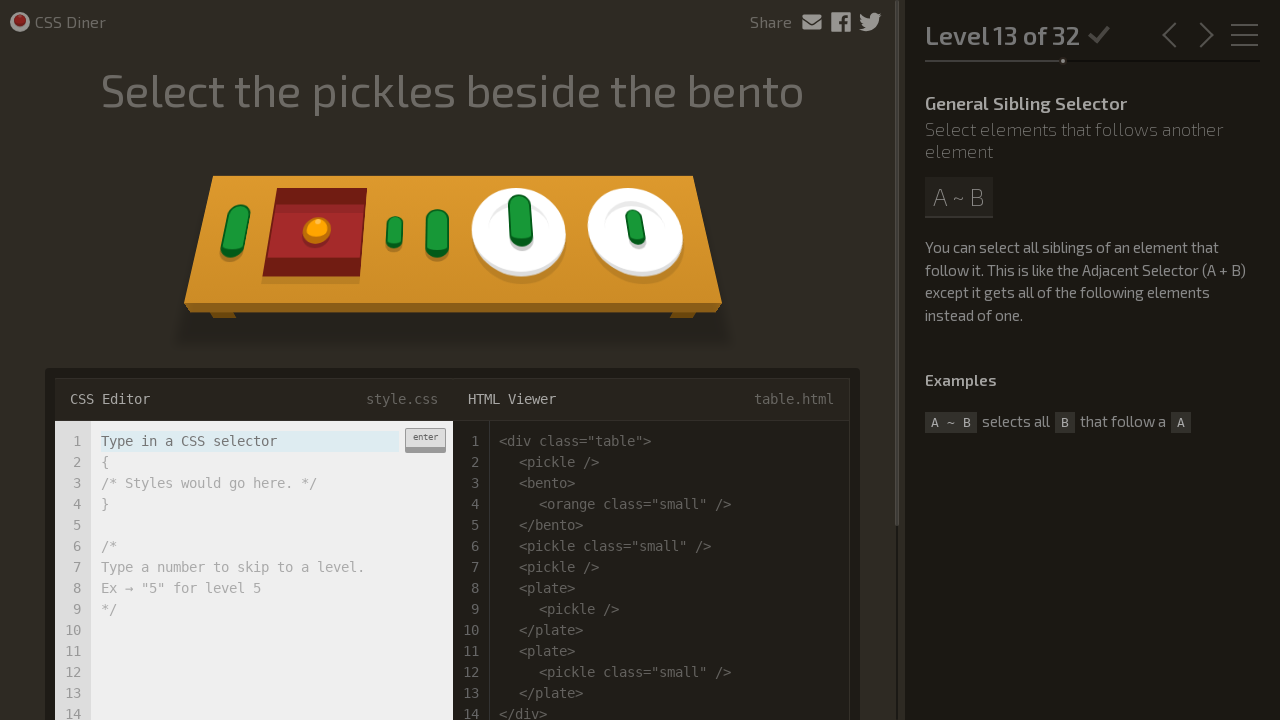

Clicked enter button (second click) at (425, 440) on div.enter-button:has-text('enter')
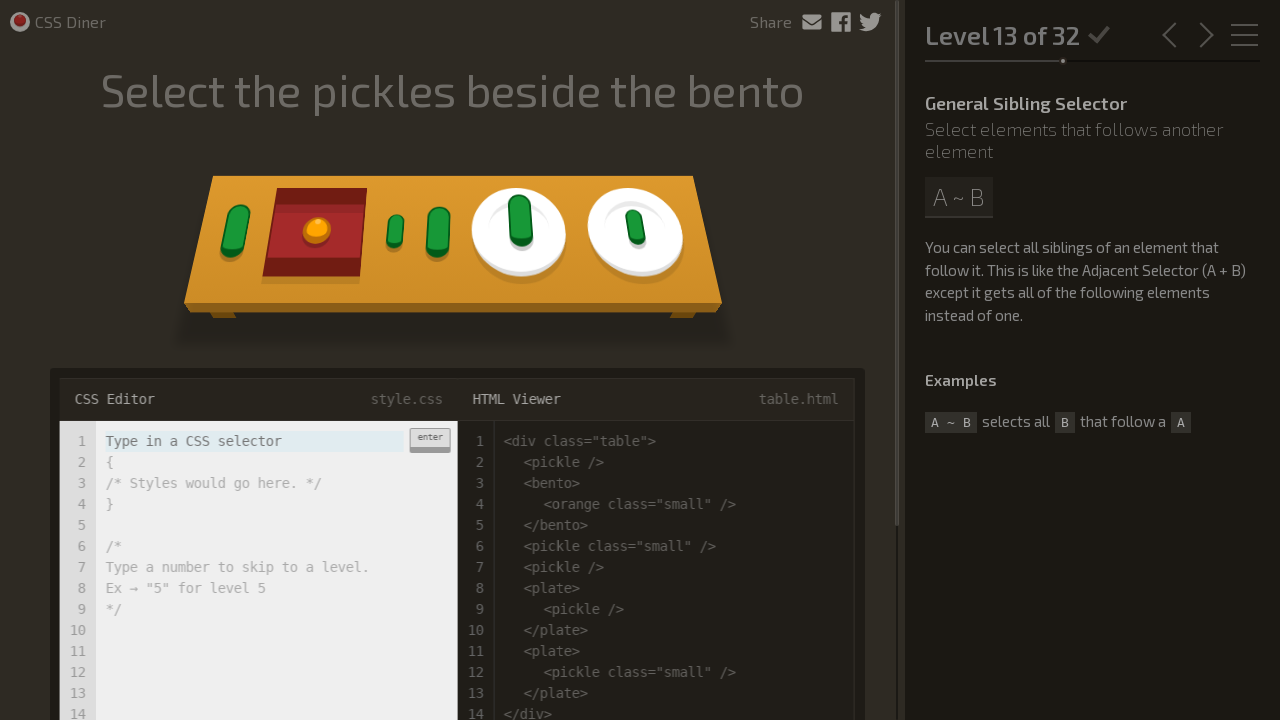

Level 13 loaded successfully
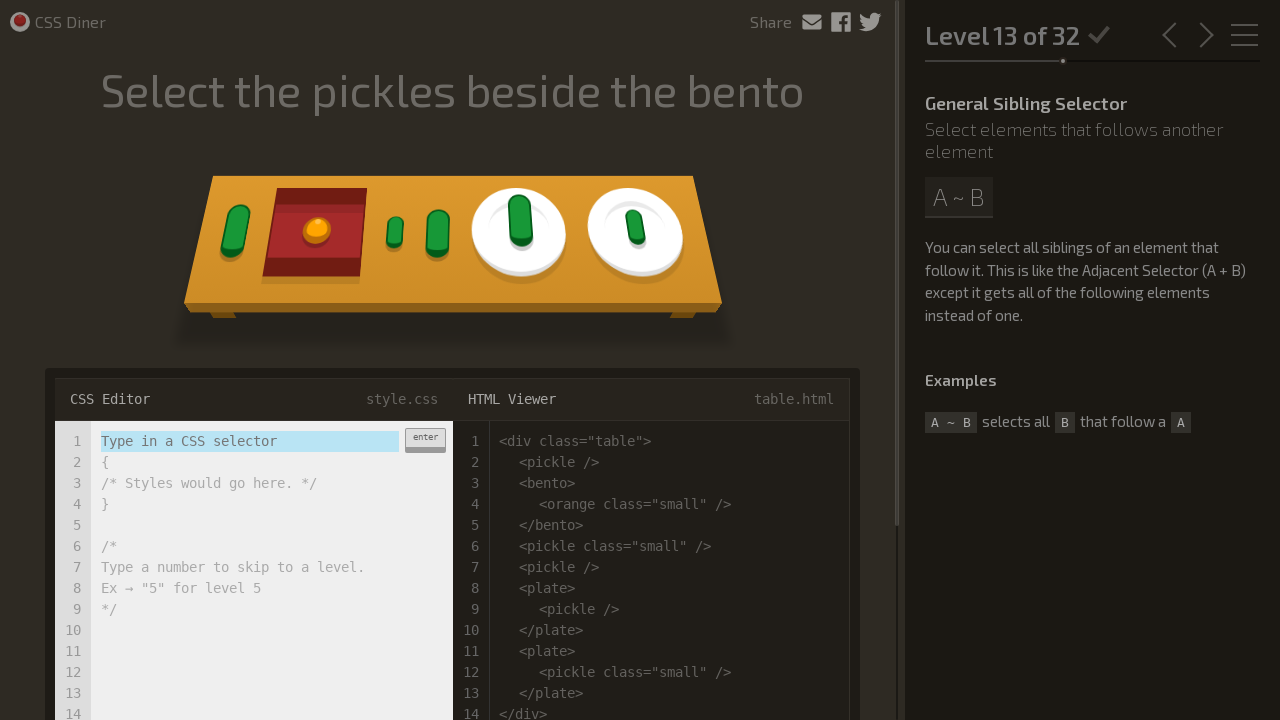

Input field ready for level 13
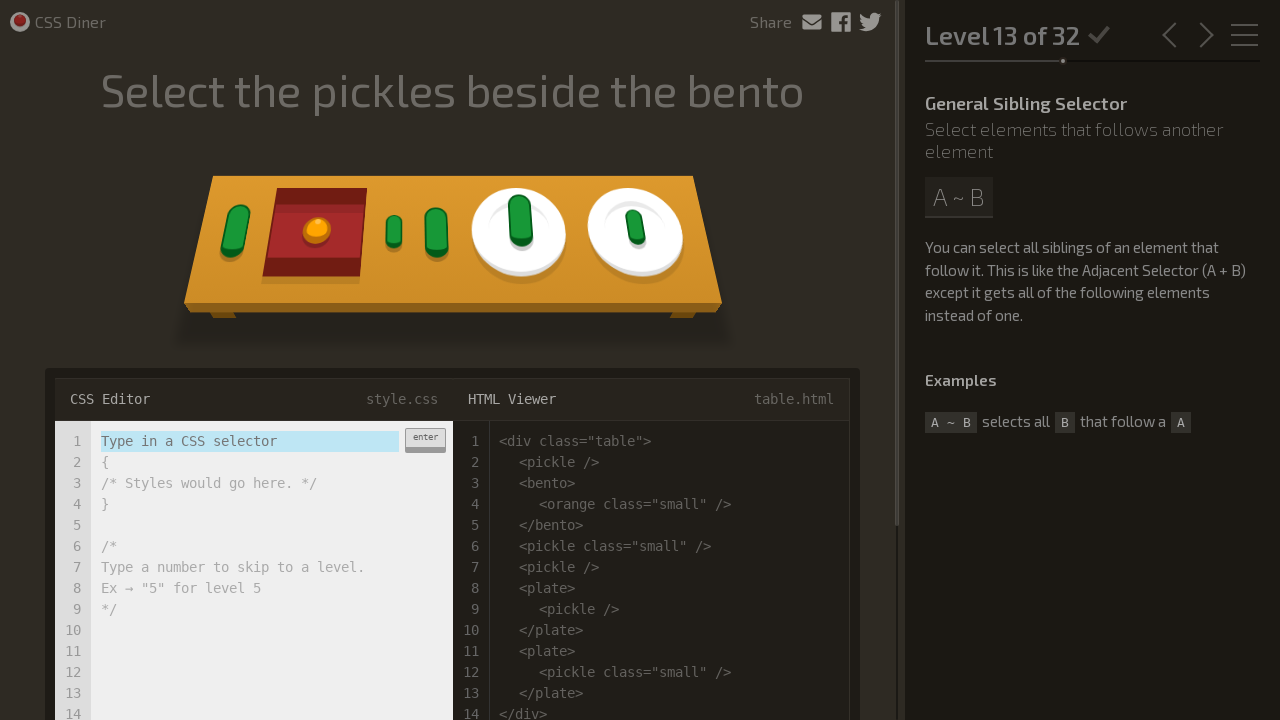

Entered CSS selector 'bento ~ pickle' for level 13 on input.input-strobe[type='text']
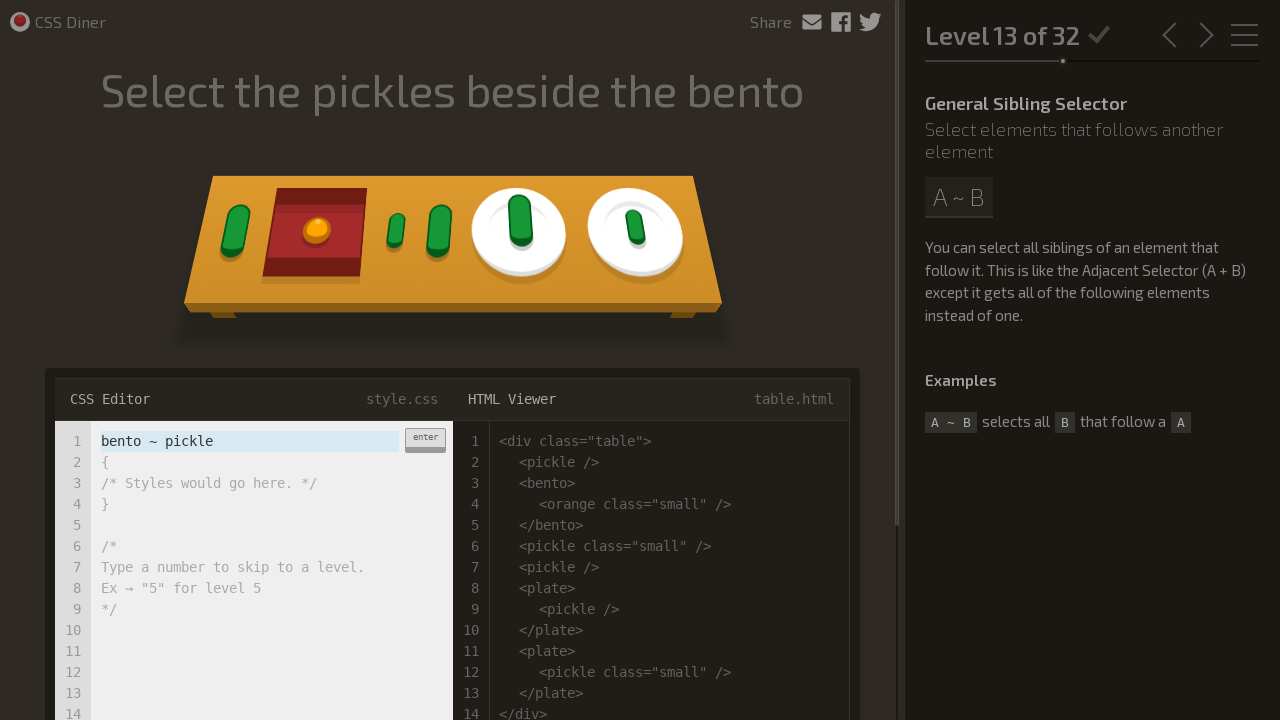

Clicked enter button (first click) at (425, 440) on div.enter-button:has-text('enter')
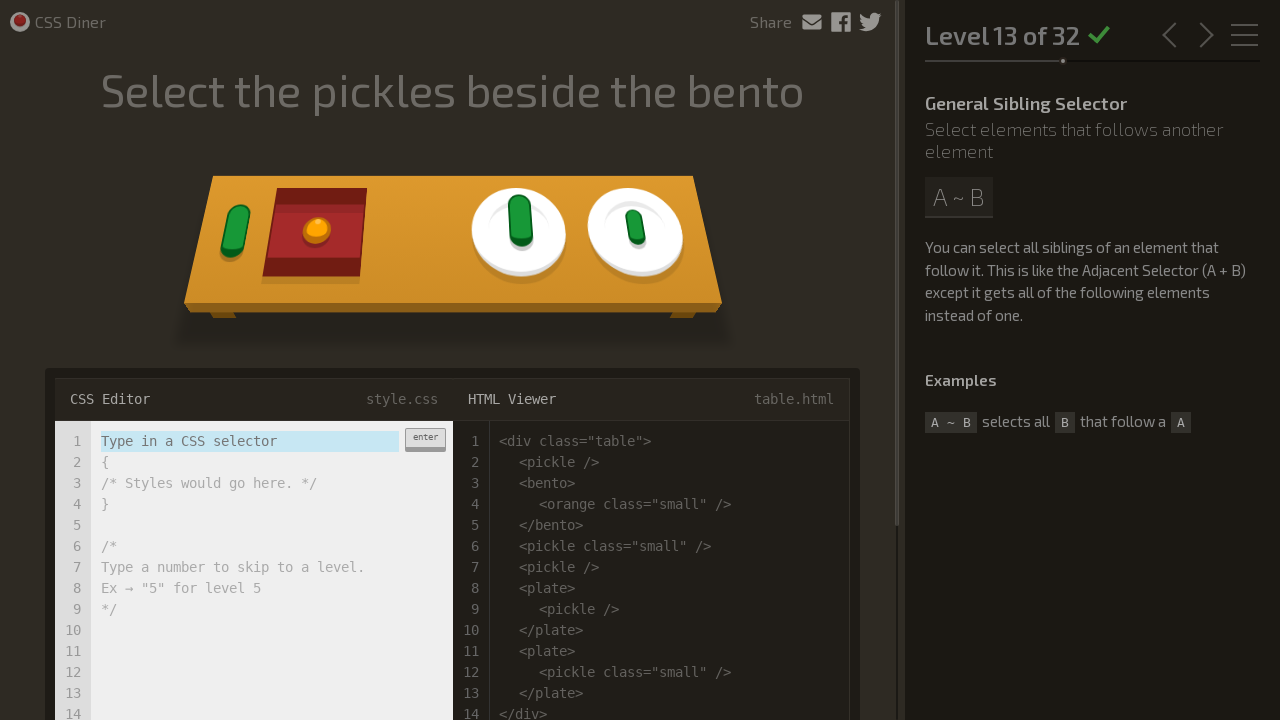

Waited 1 second between enter clicks
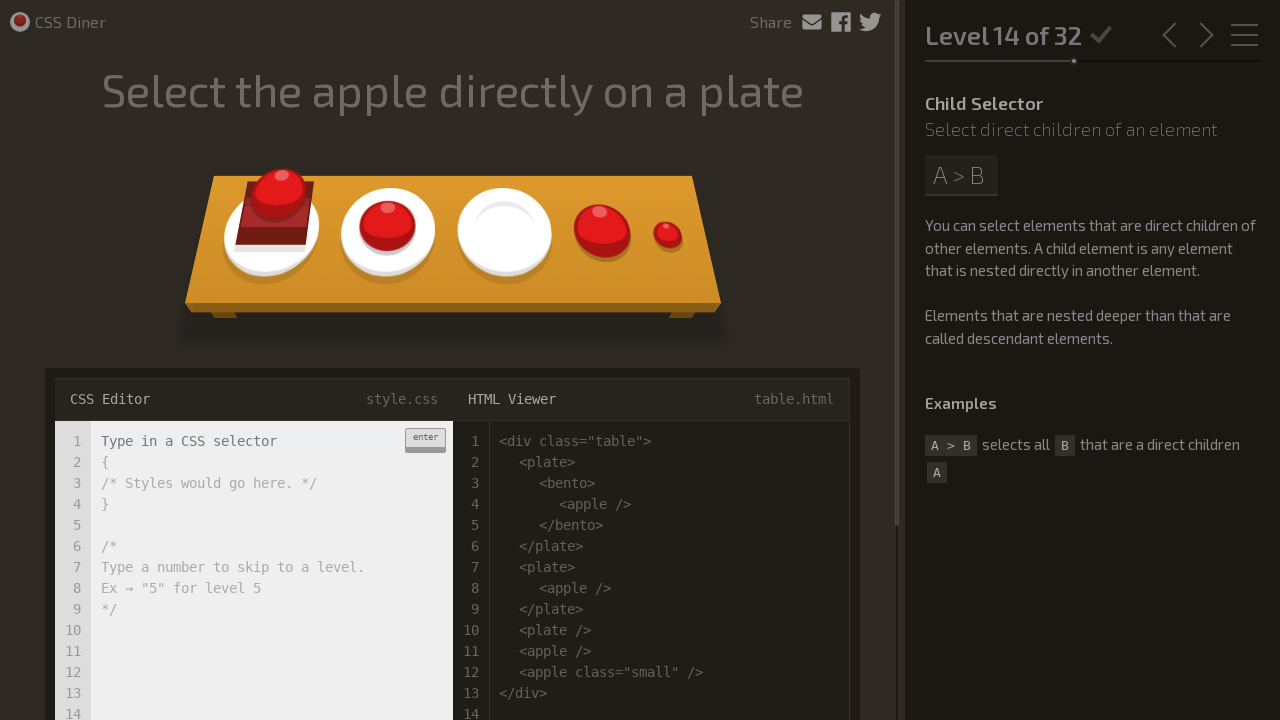

Clicked enter button (second click) at (425, 440) on div.enter-button:has-text('enter')
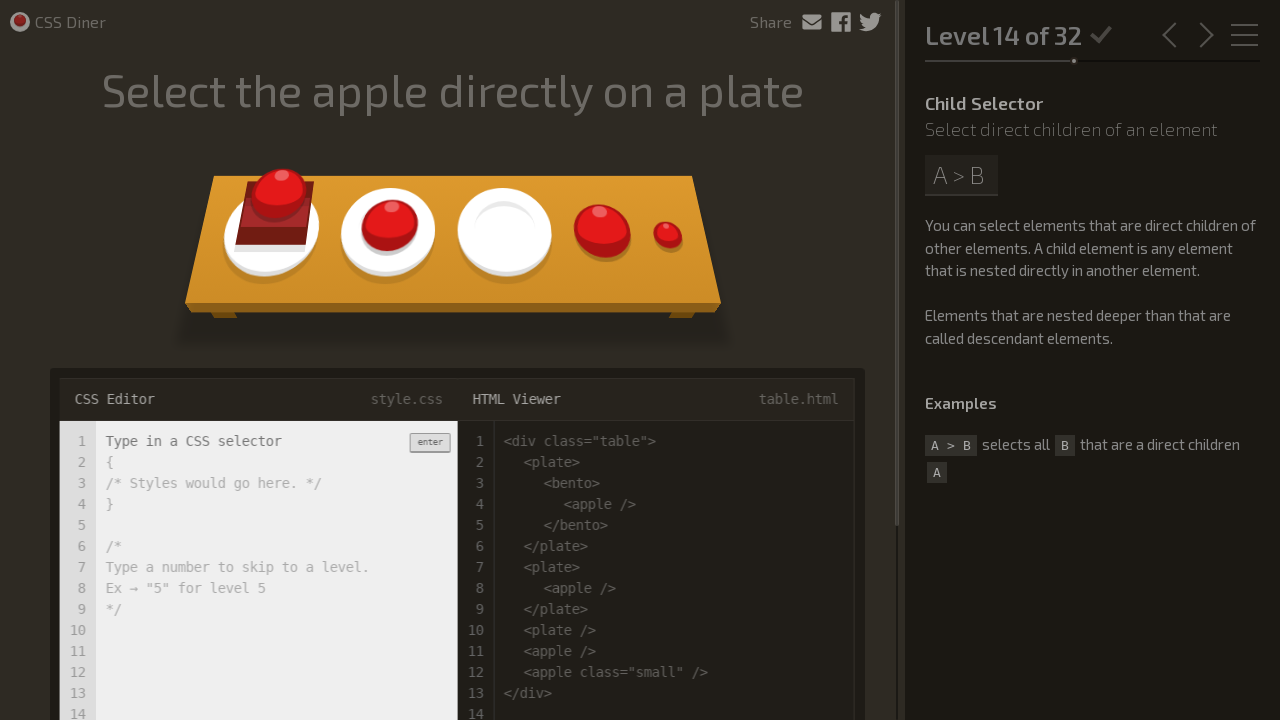

Level 14 loaded successfully
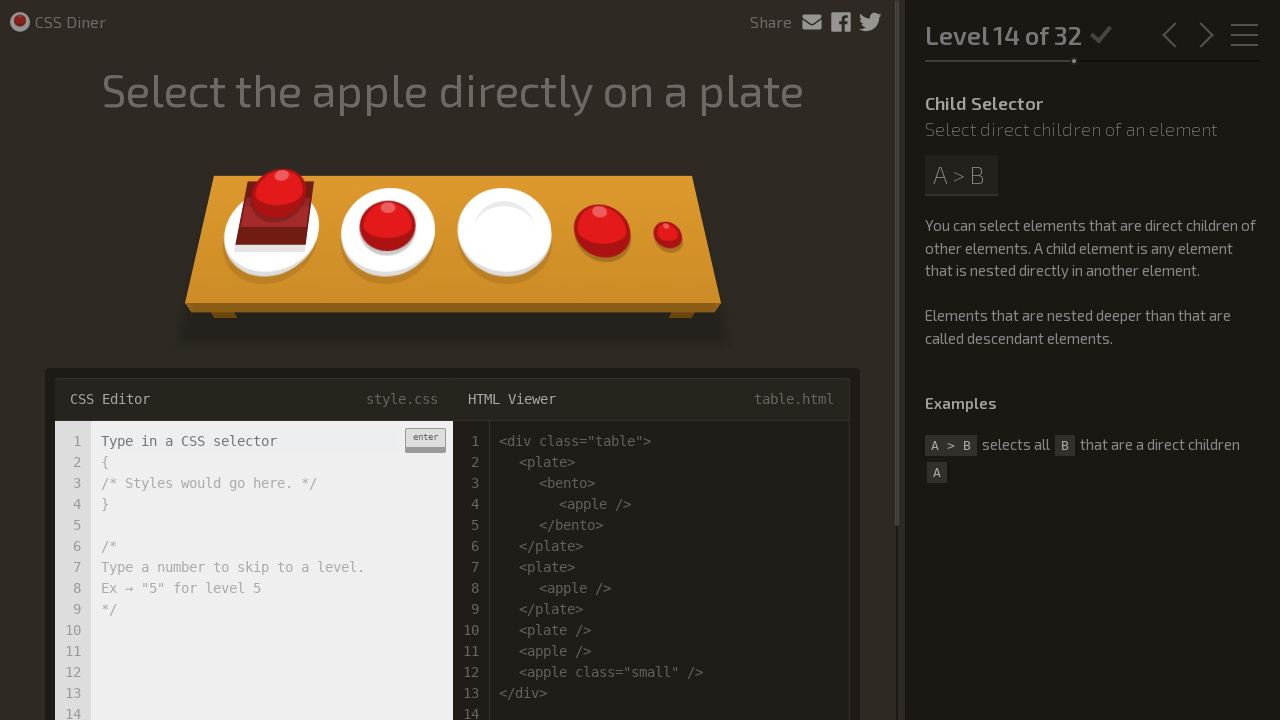

Input field ready for level 14
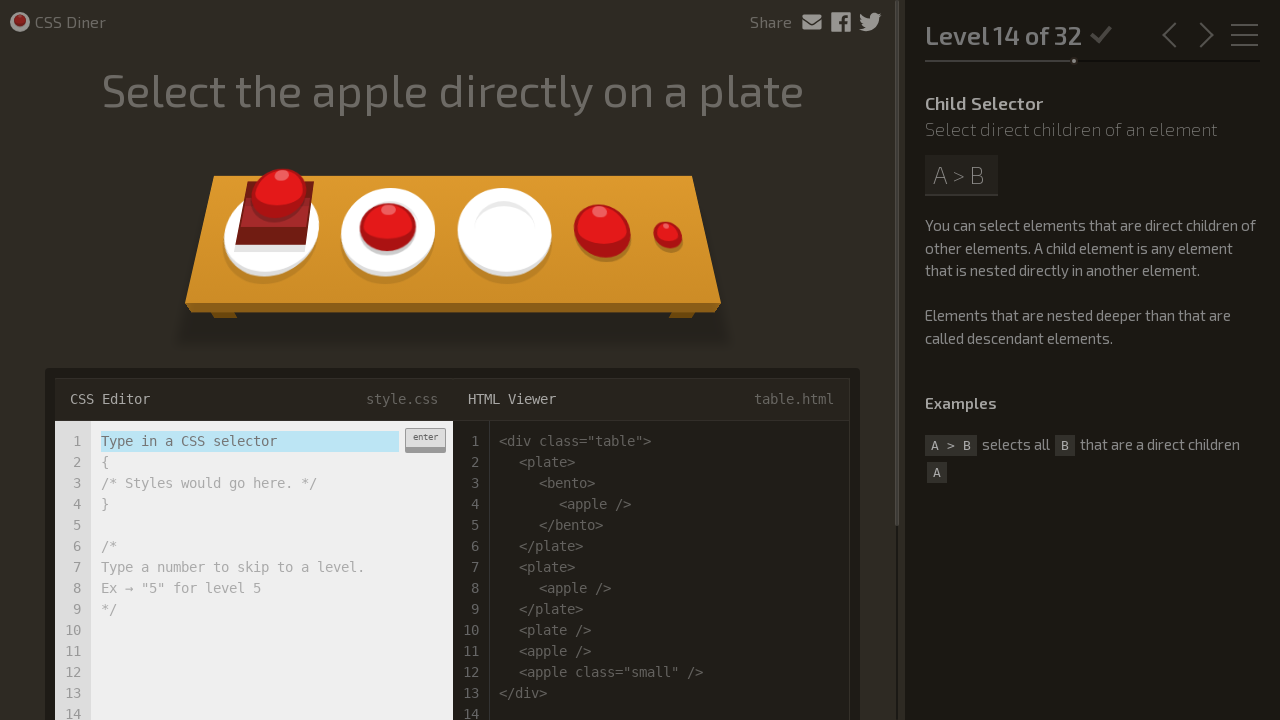

Entered CSS selector 'plate > apple' for level 14 on input.input-strobe[type='text']
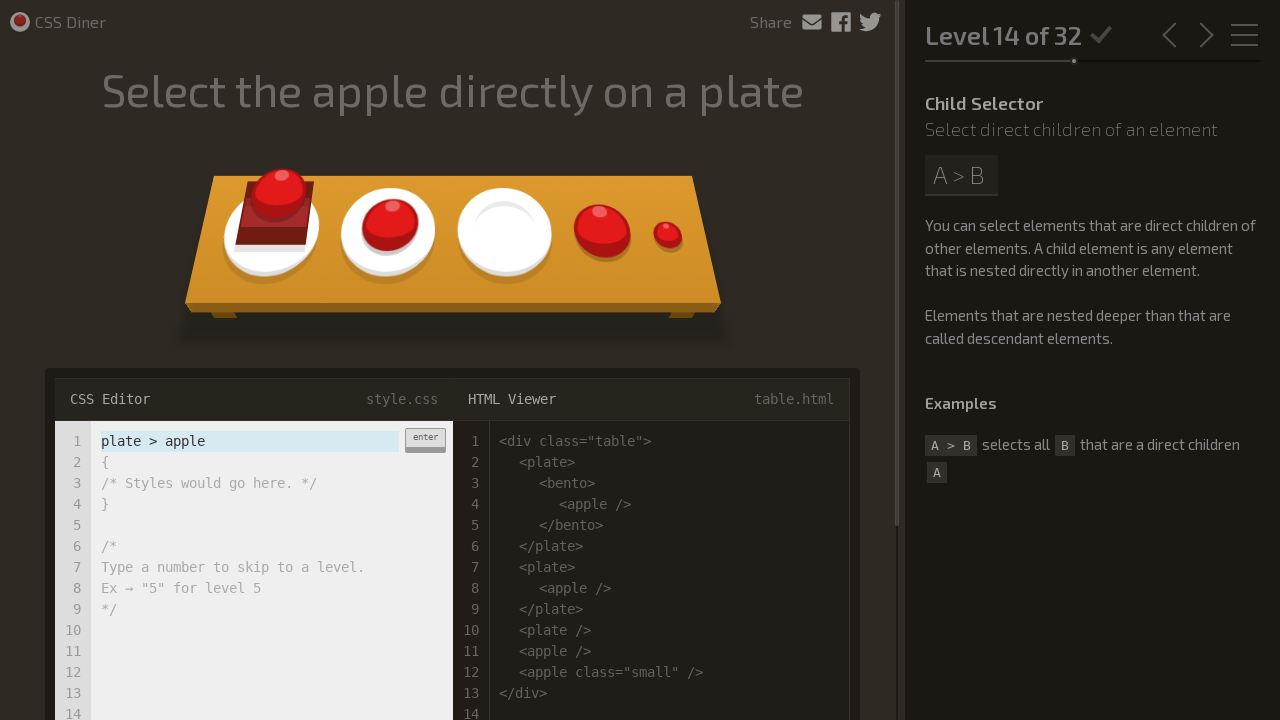

Clicked enter button (first click) at (425, 440) on div.enter-button:has-text('enter')
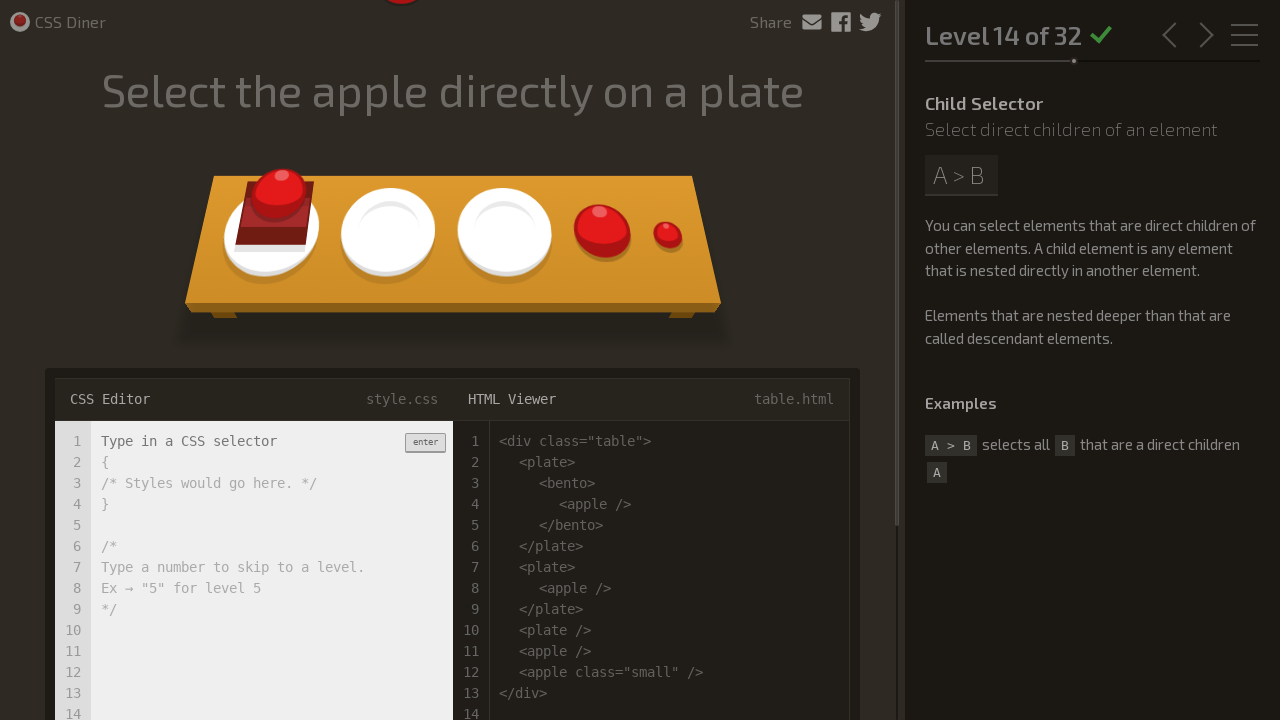

Waited 1 second between enter clicks
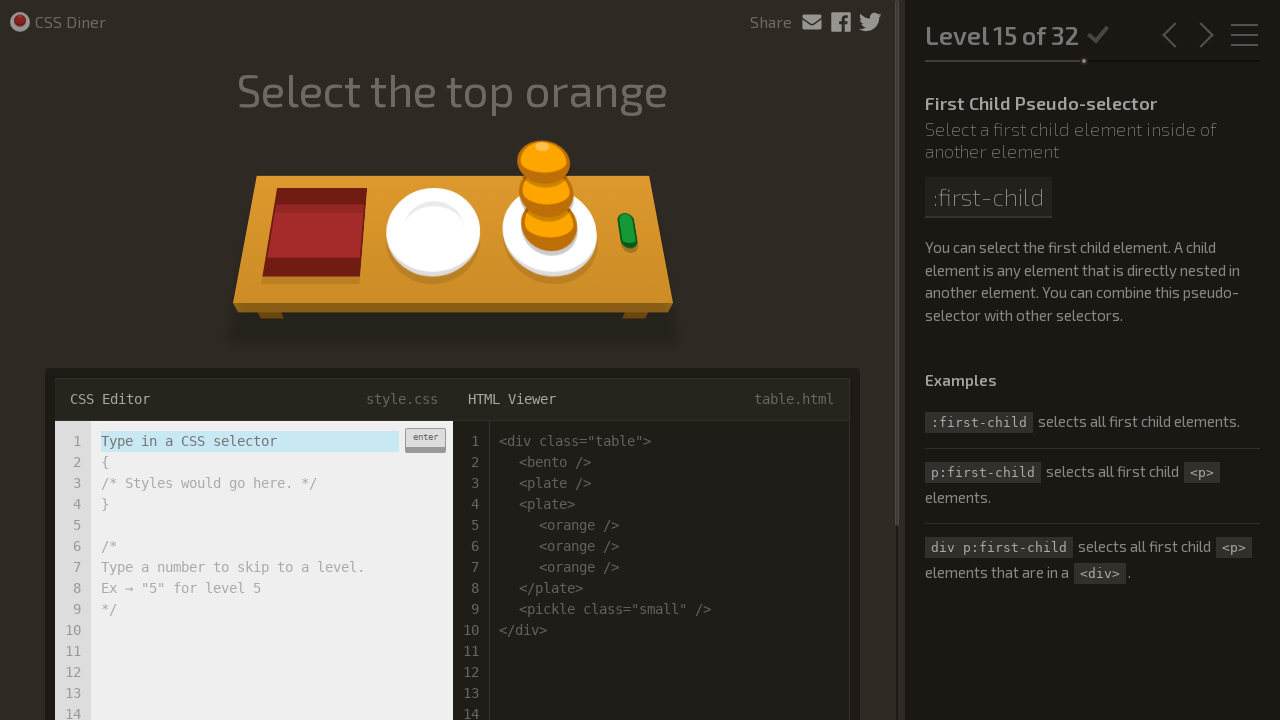

Clicked enter button (second click) at (425, 440) on div.enter-button:has-text('enter')
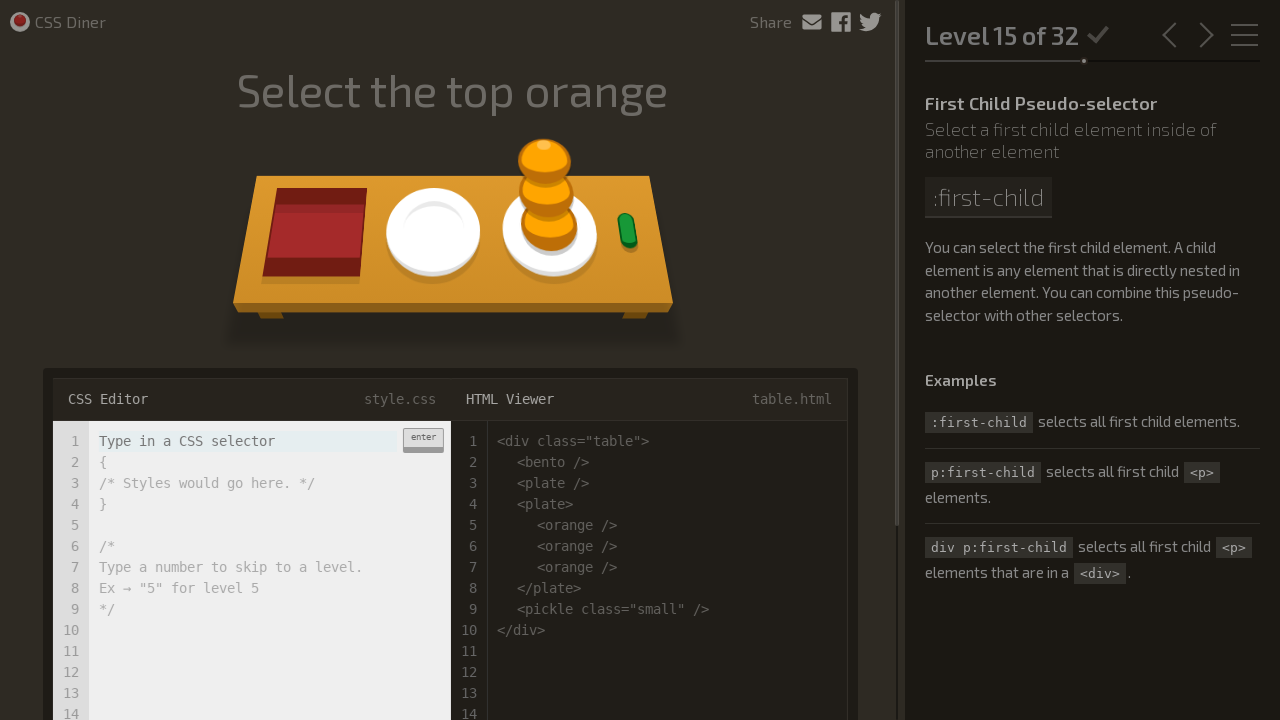

Level 15 loaded successfully
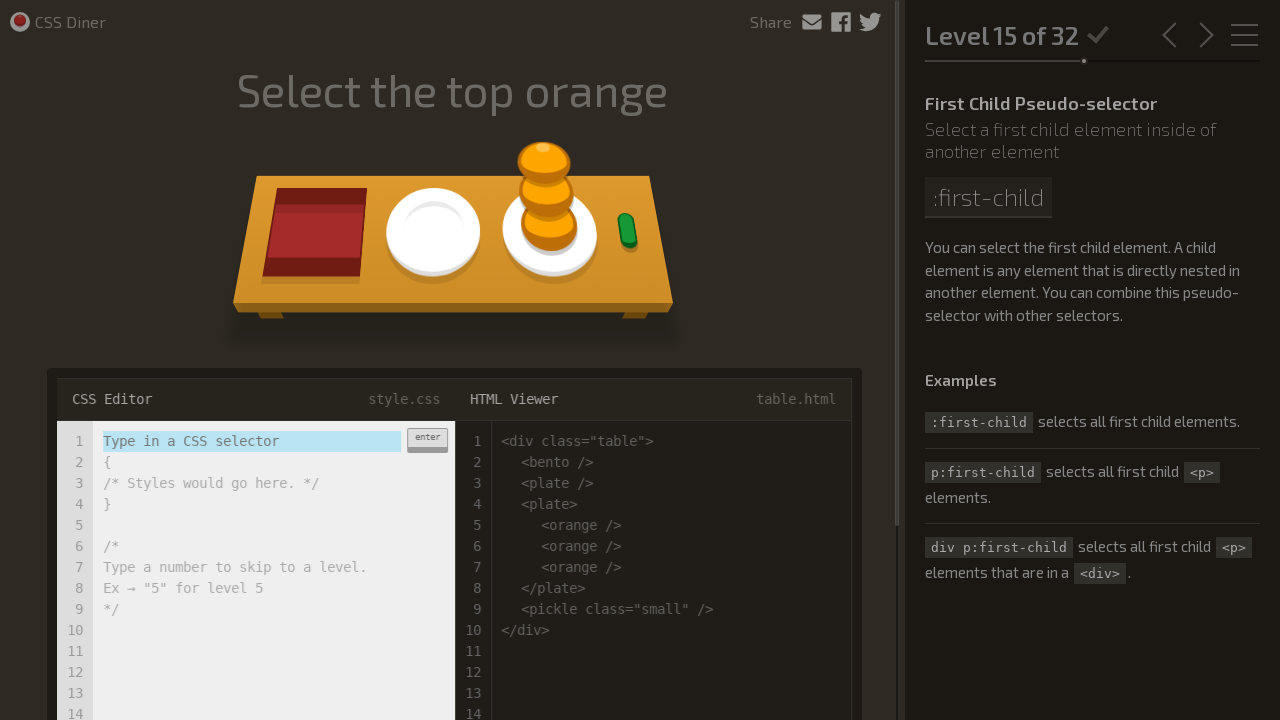

Input field ready for level 15
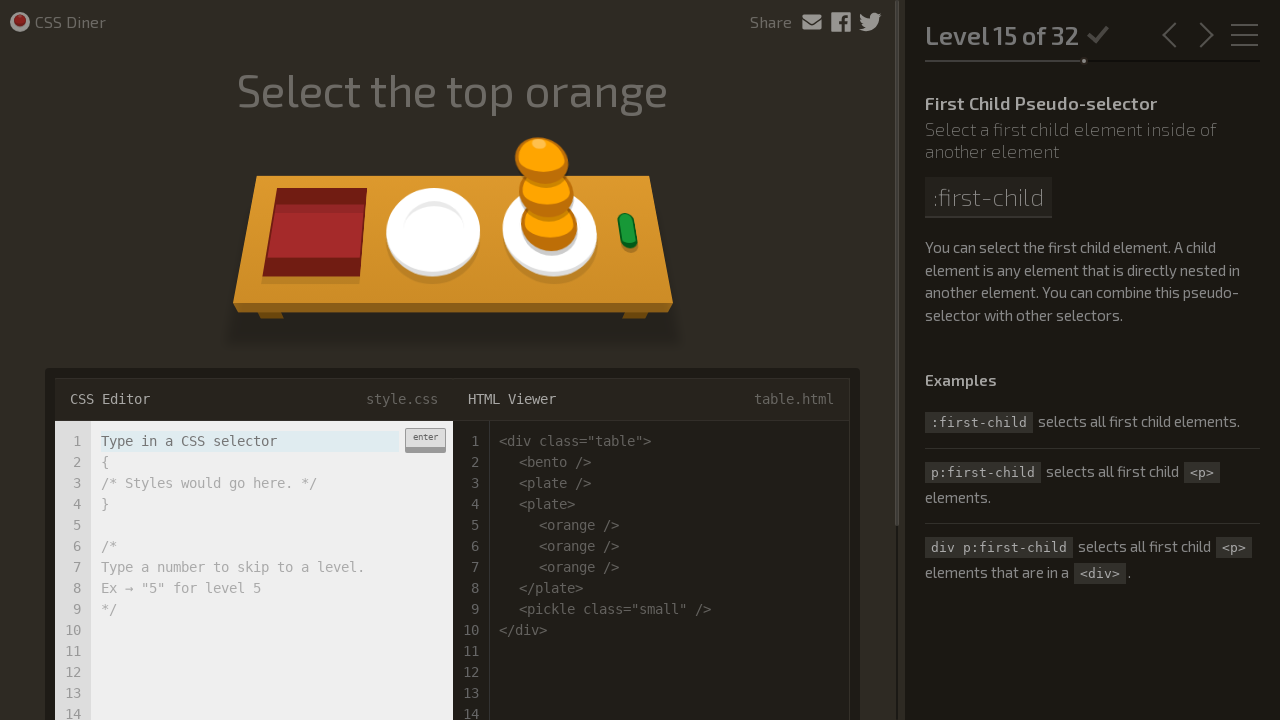

Entered CSS selector 'plate :first-child' for level 15 on input.input-strobe[type='text']
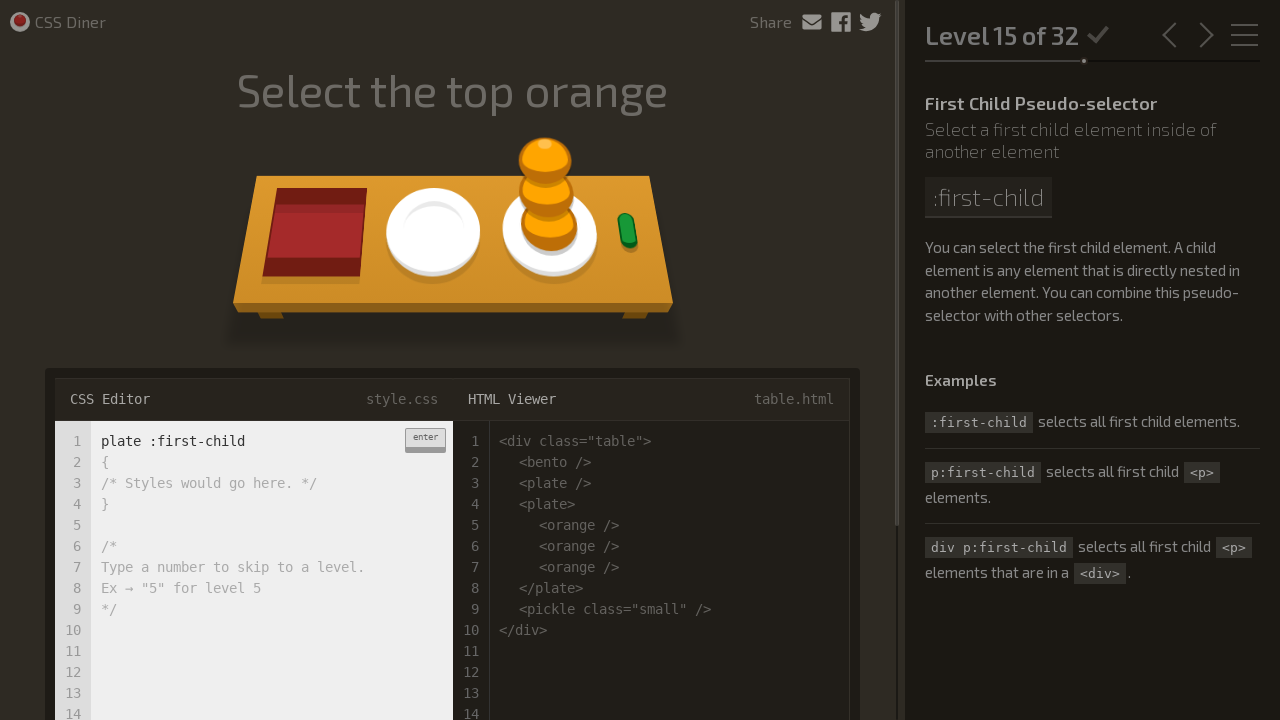

Clicked enter button (first click) at (425, 440) on div.enter-button:has-text('enter')
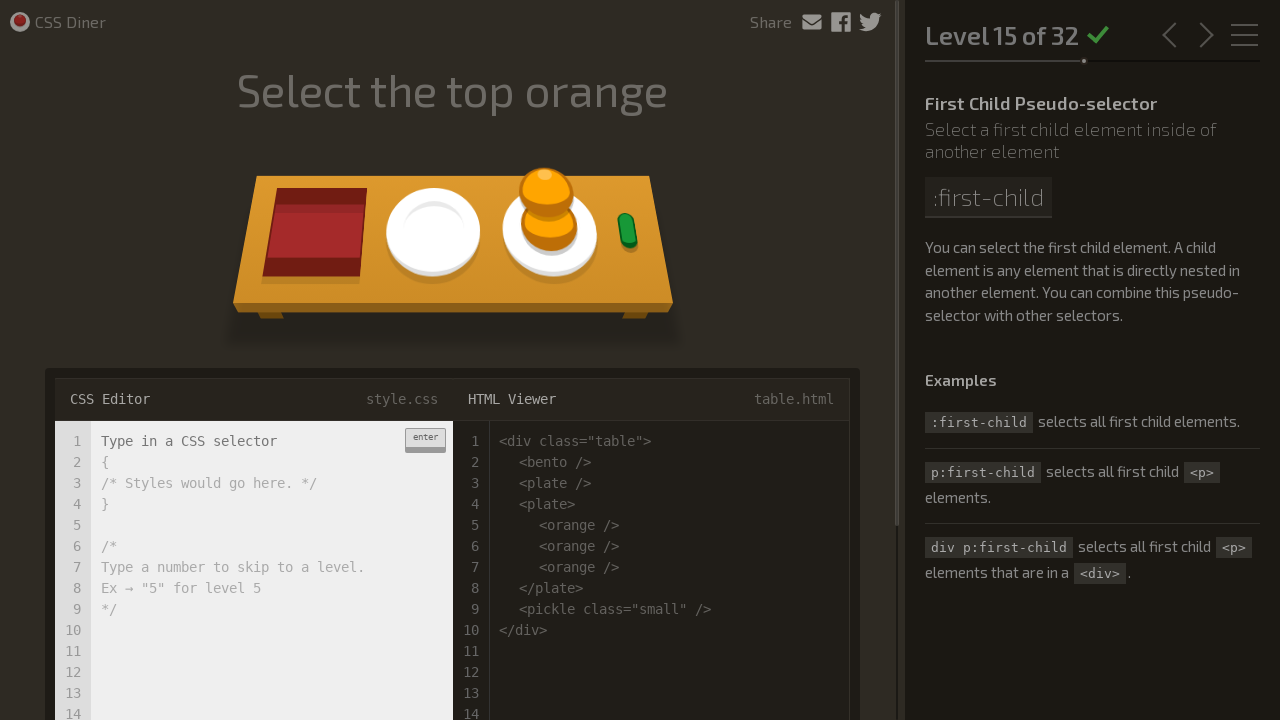

Waited 1 second between enter clicks
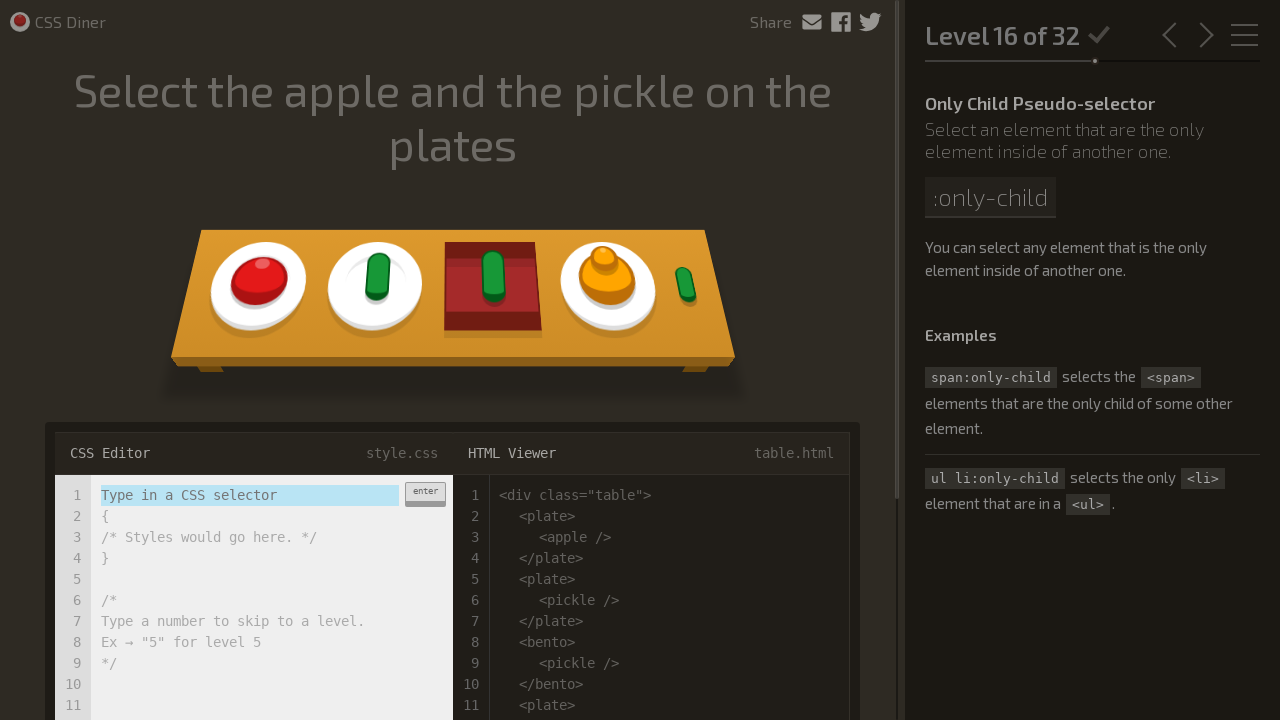

Clicked enter button (second click) at (425, 494) on div.enter-button:has-text('enter')
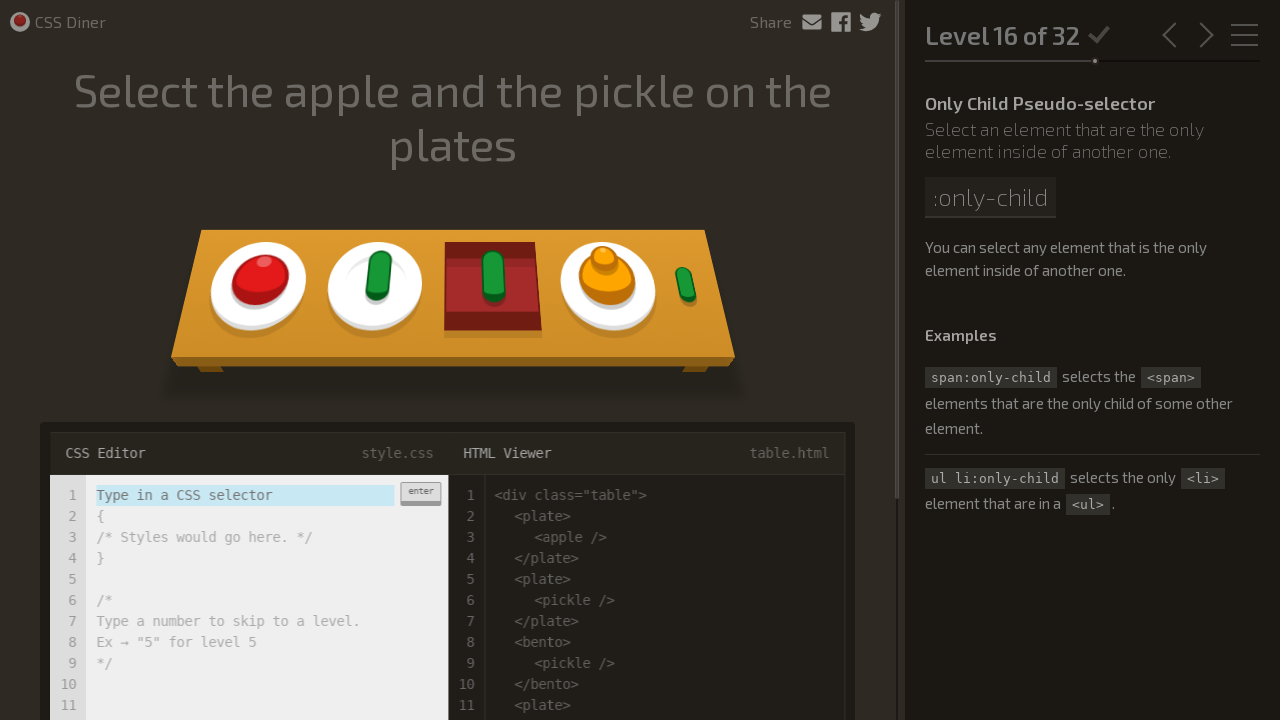

Level 16 loaded successfully
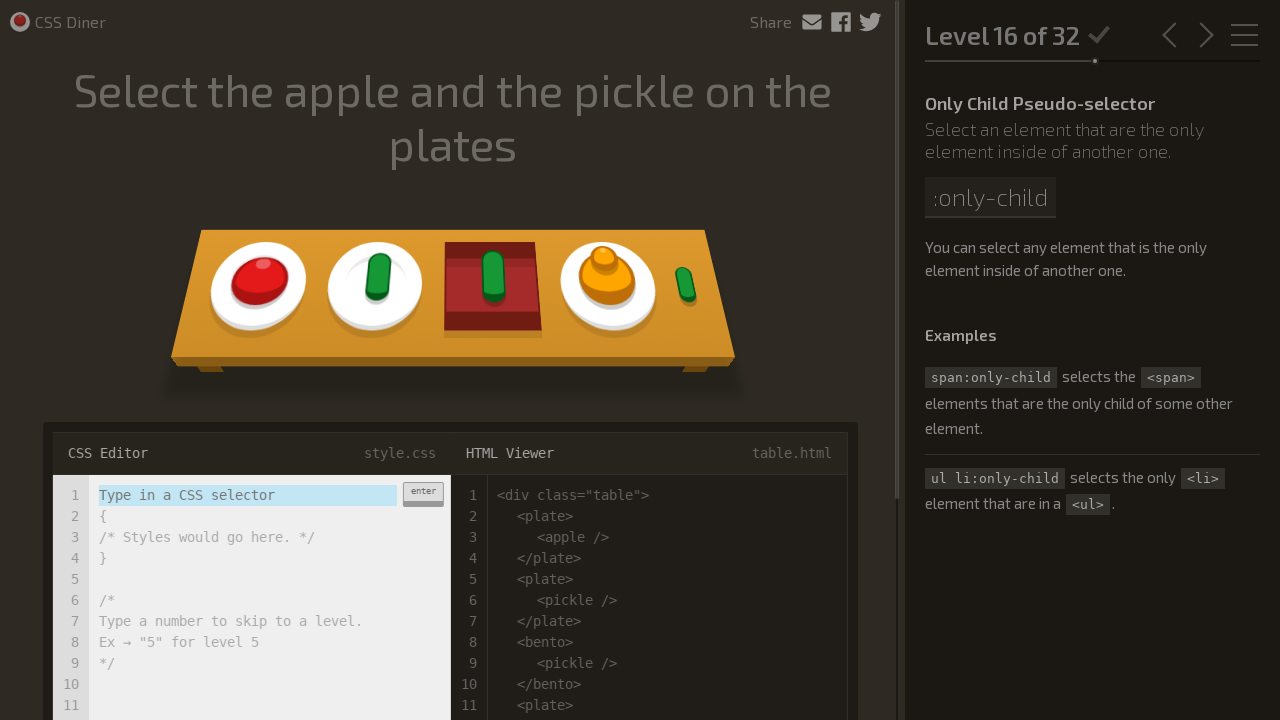

Input field ready for level 16
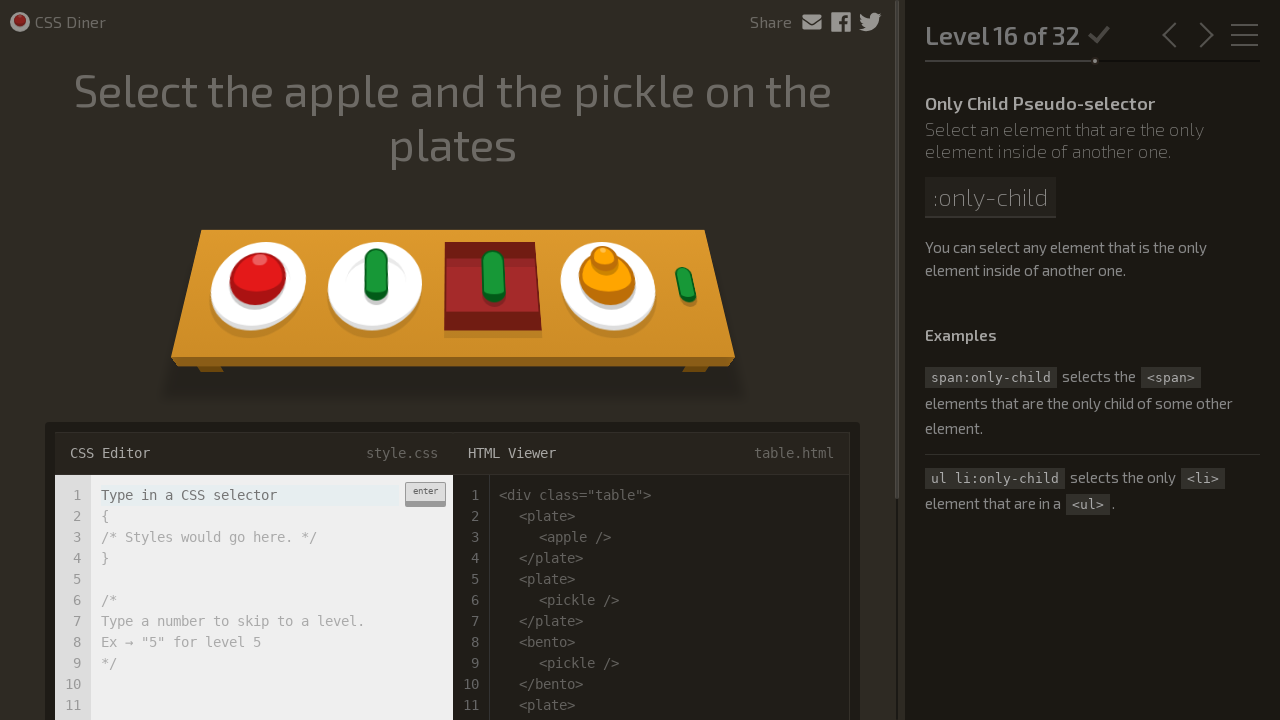

Entered CSS selector 'plate apple:only-child, plate pickle:only-child' for level 16 on input.input-strobe[type='text']
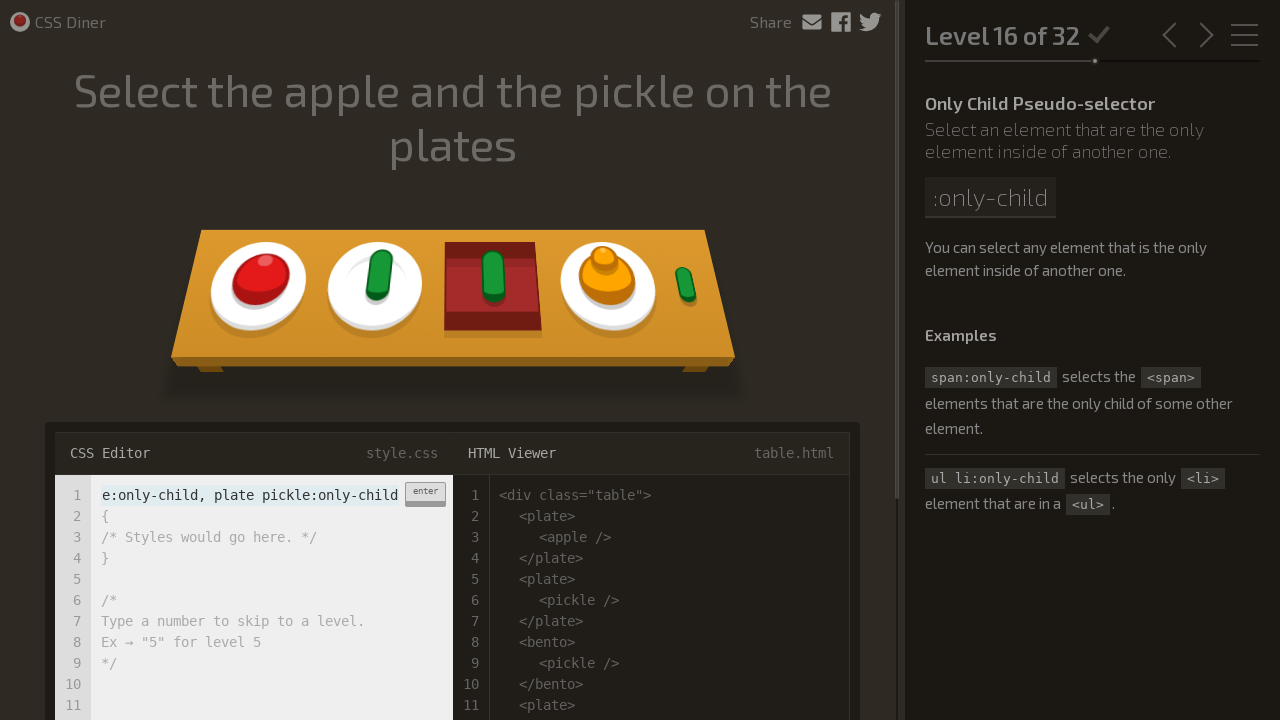

Clicked enter button (first click) at (425, 494) on div.enter-button:has-text('enter')
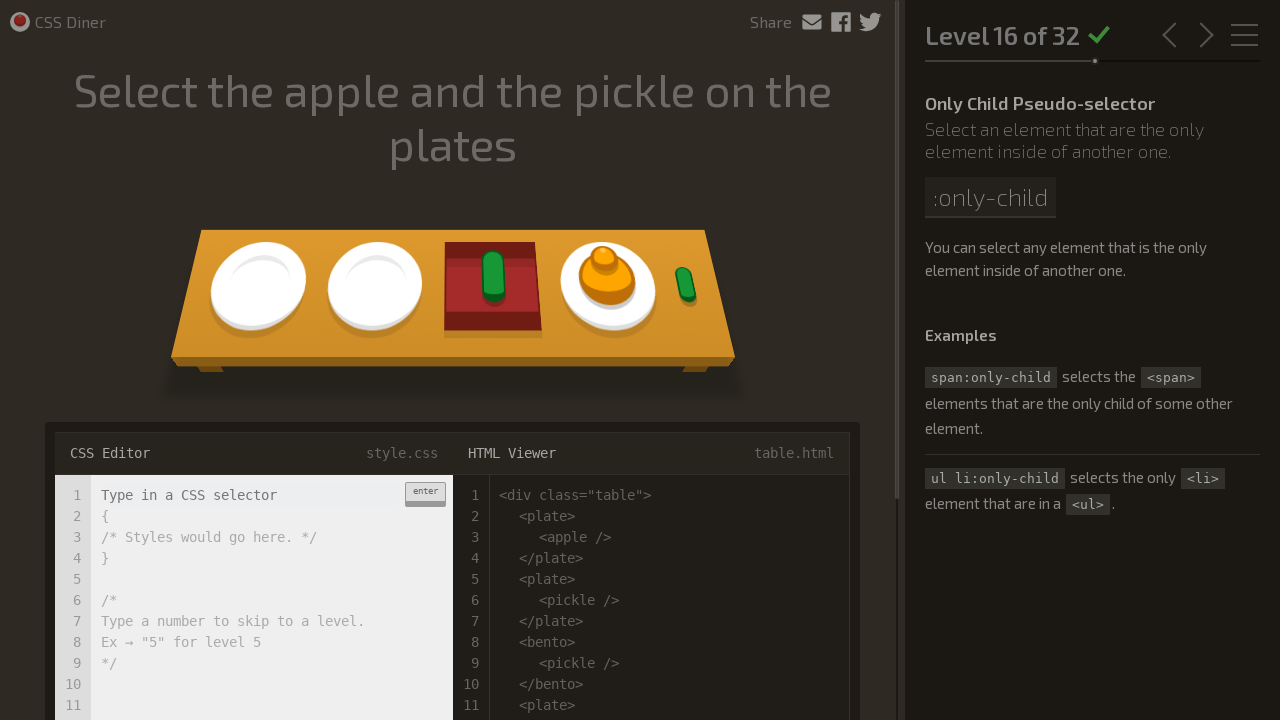

Waited 1 second between enter clicks
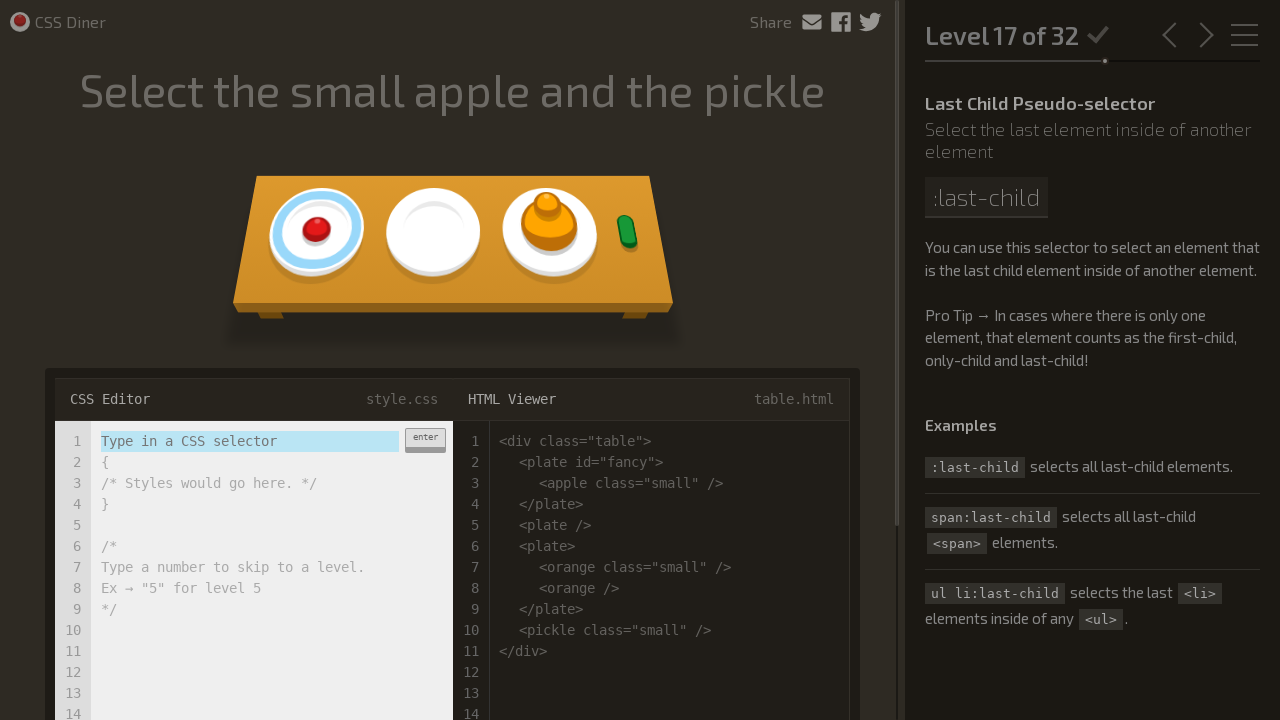

Clicked enter button (second click) at (425, 440) on div.enter-button:has-text('enter')
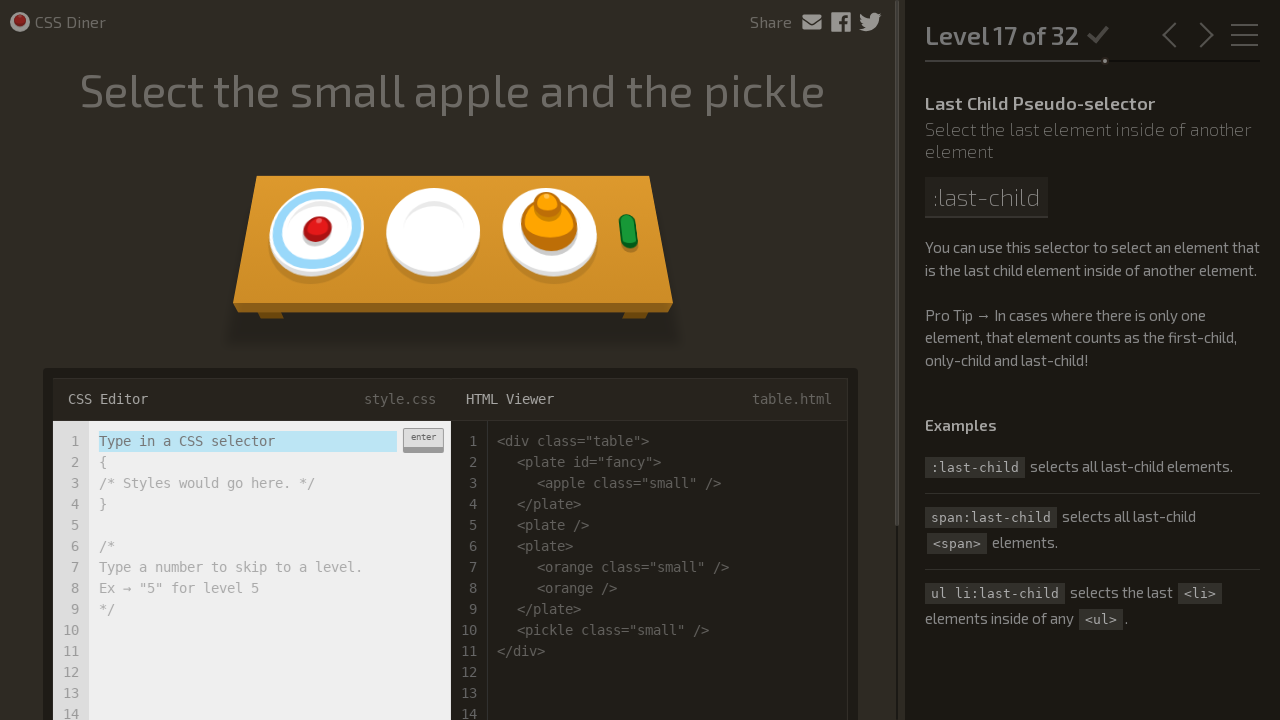

Level 17 loaded successfully
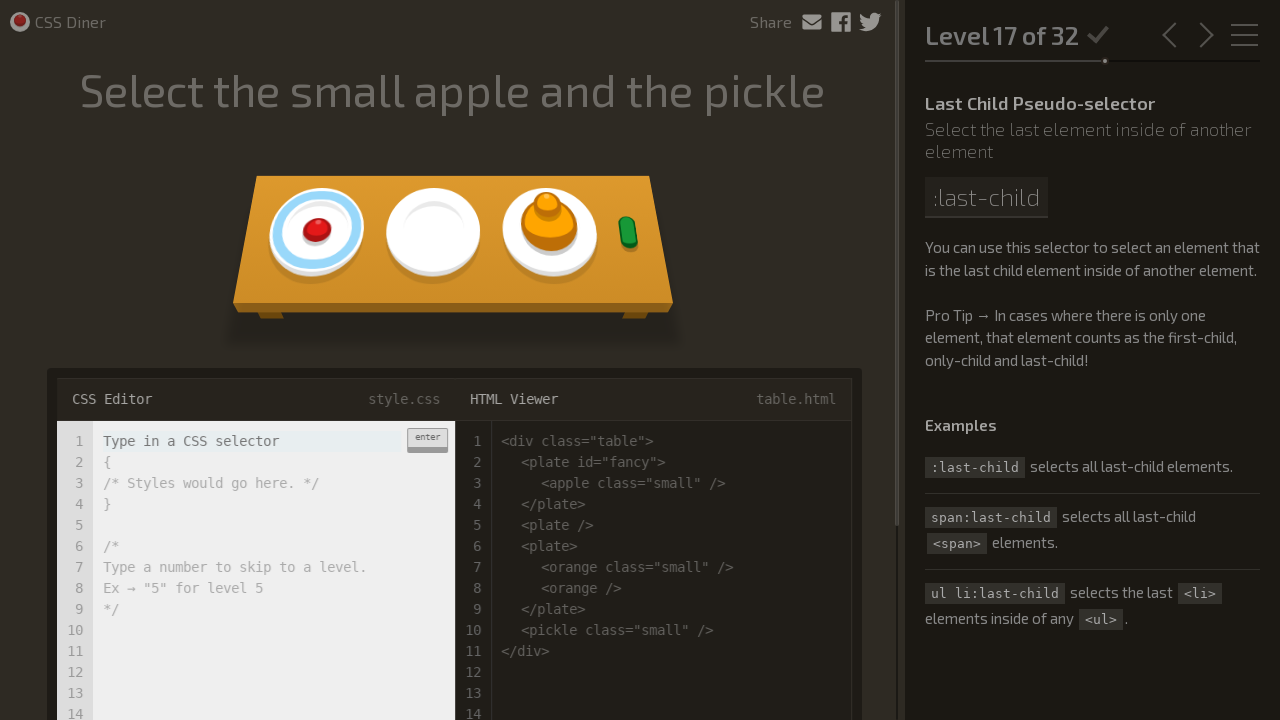

Input field ready for level 17
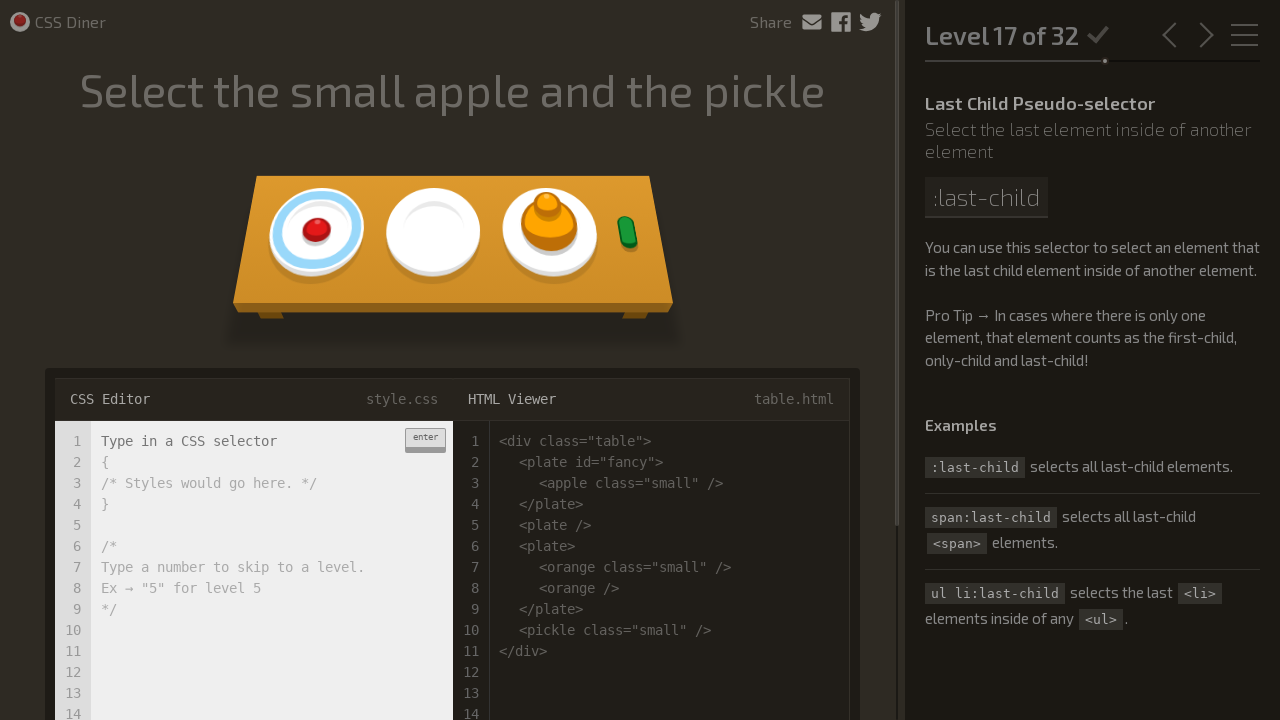

Entered CSS selector 'plate apple:last-child, pickle' for level 17 on input.input-strobe[type='text']
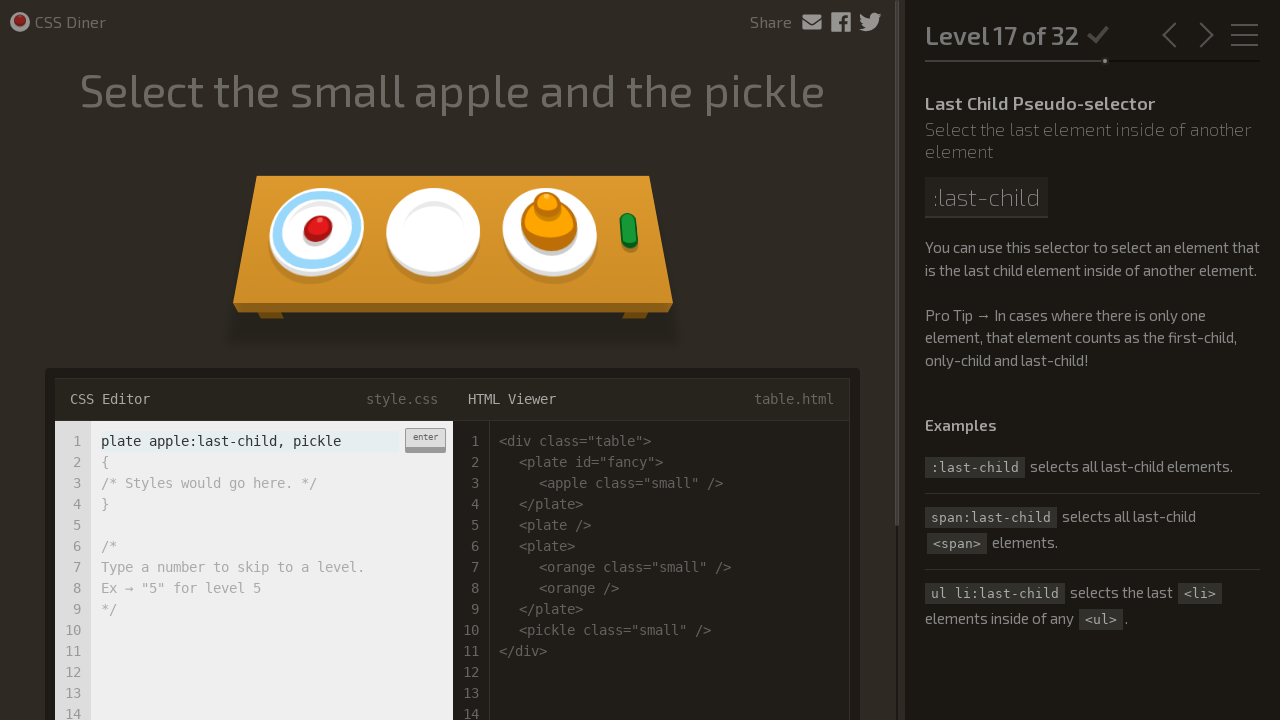

Clicked enter button (first click) at (425, 440) on div.enter-button:has-text('enter')
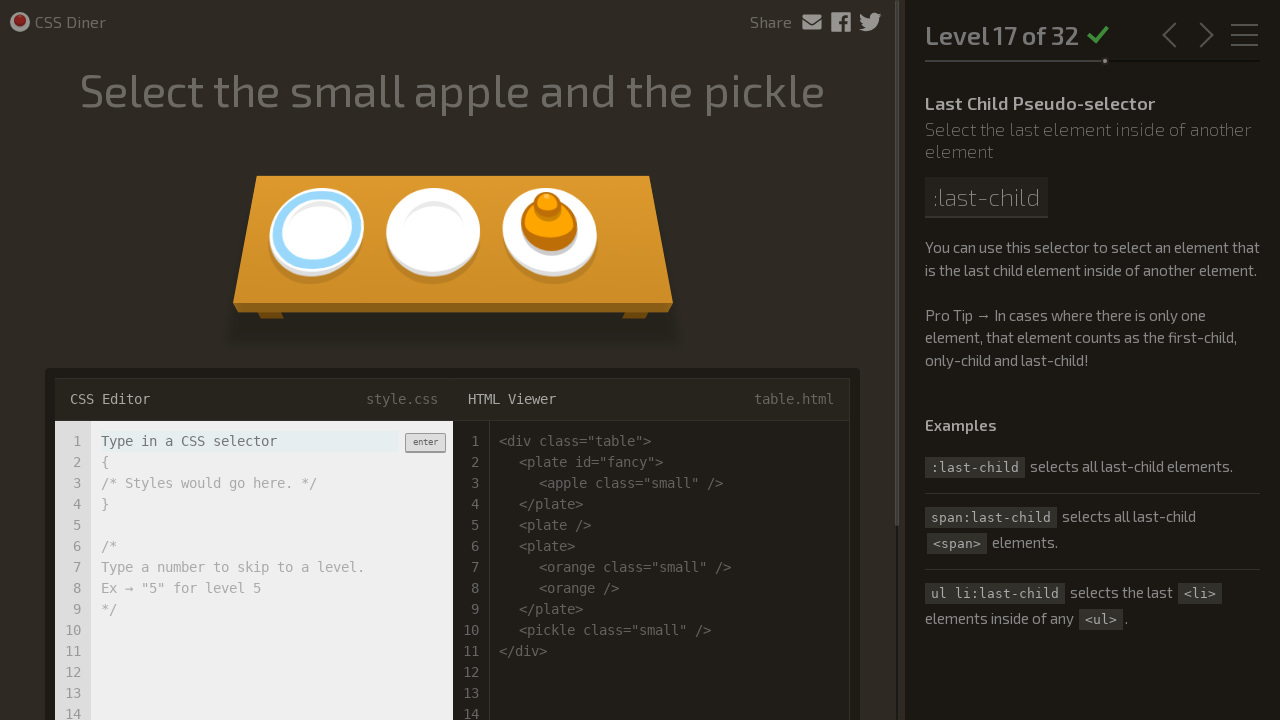

Waited 1 second between enter clicks
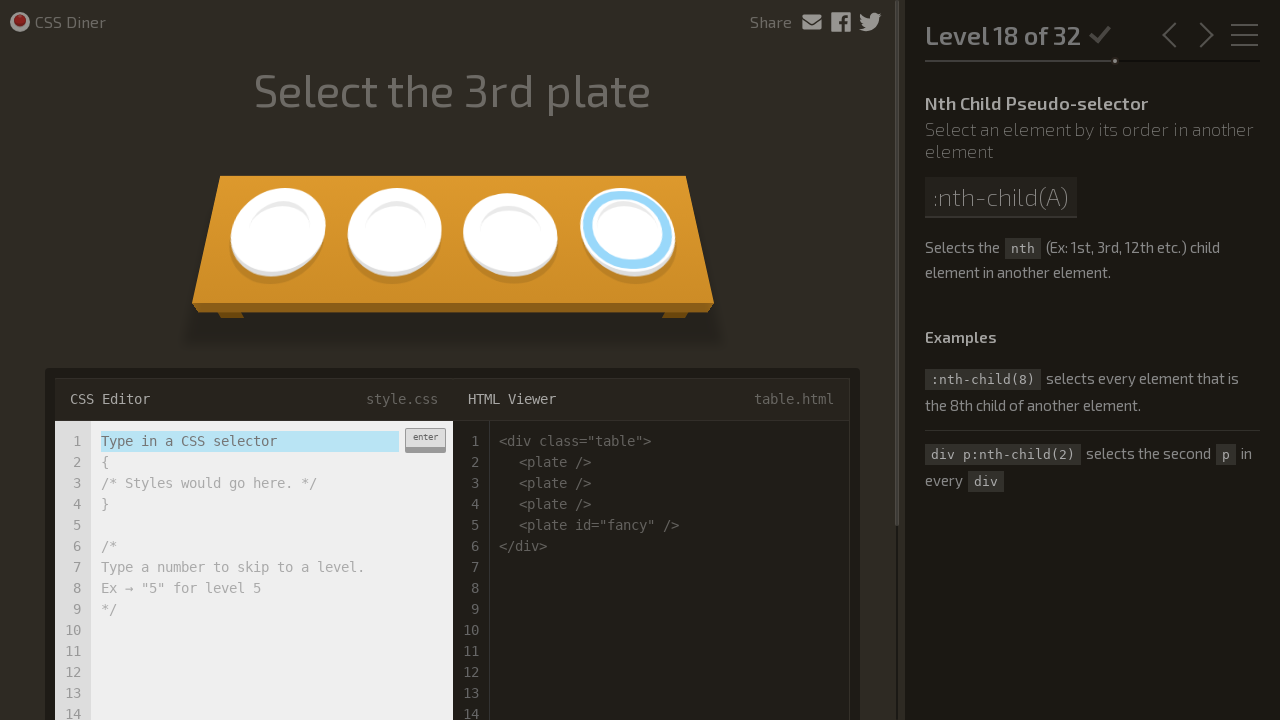

Clicked enter button (second click) at (425, 440) on div.enter-button:has-text('enter')
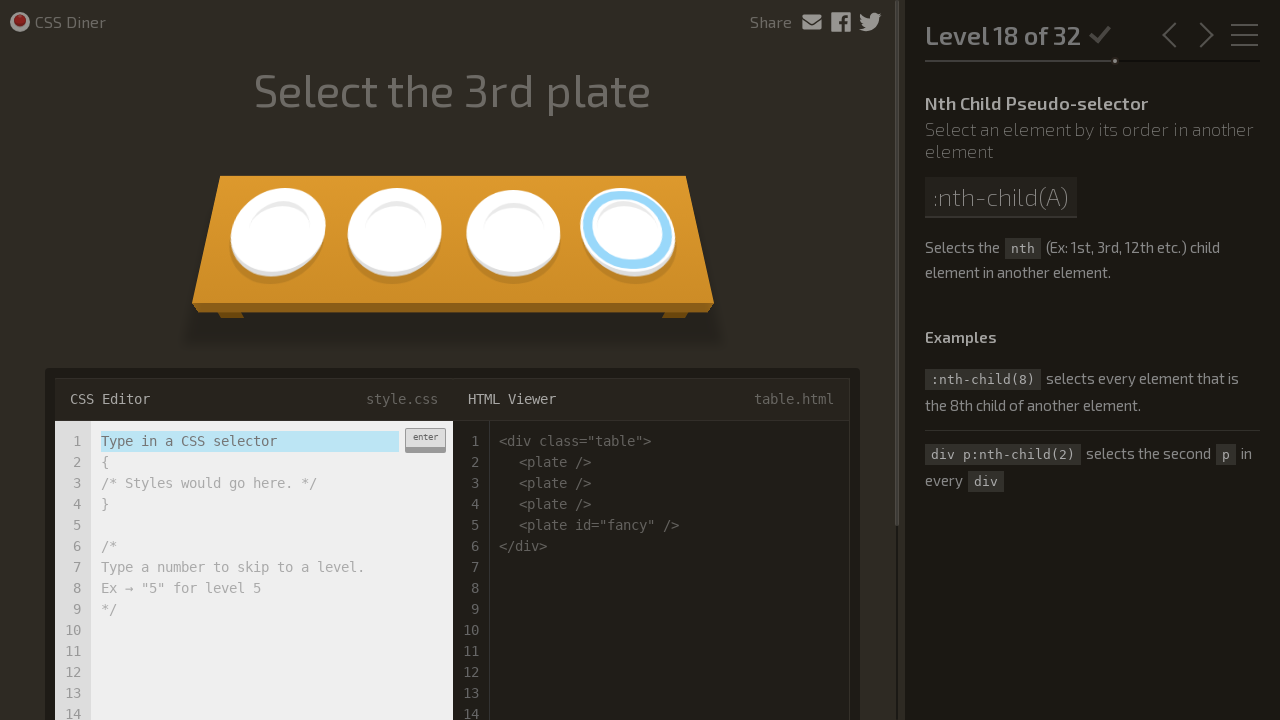

Level 18 loaded successfully
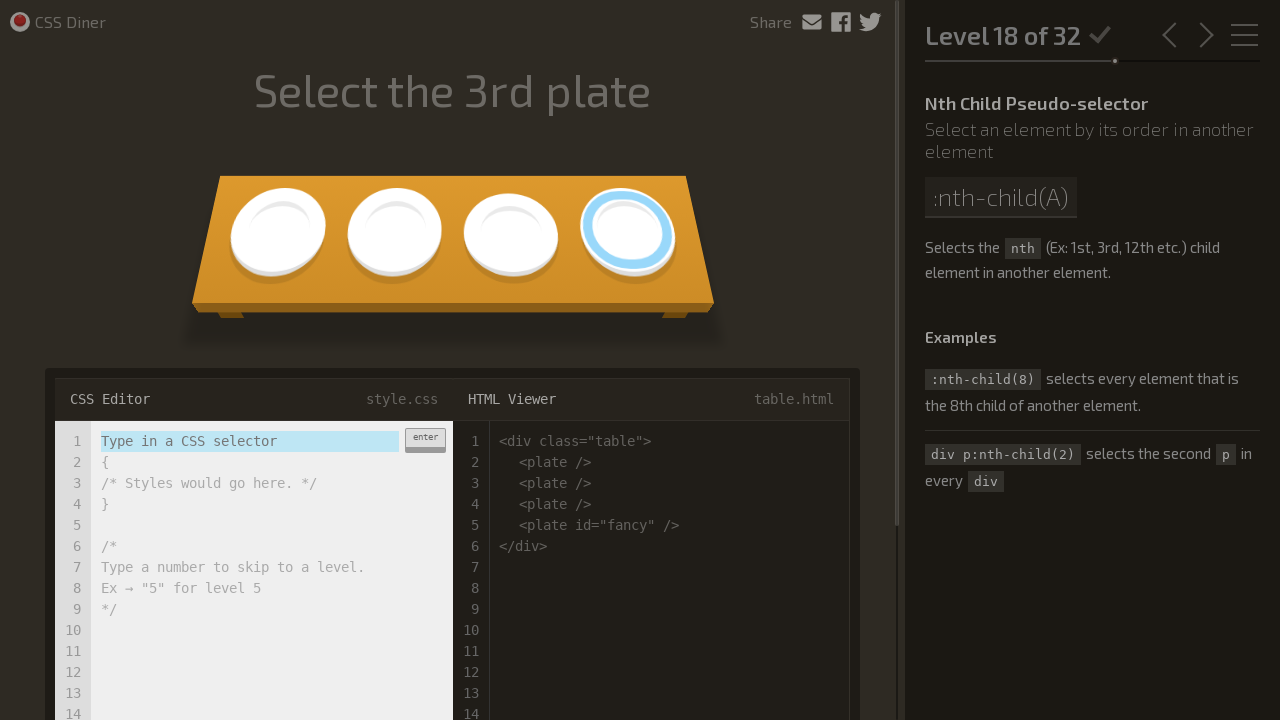

Input field ready for level 18
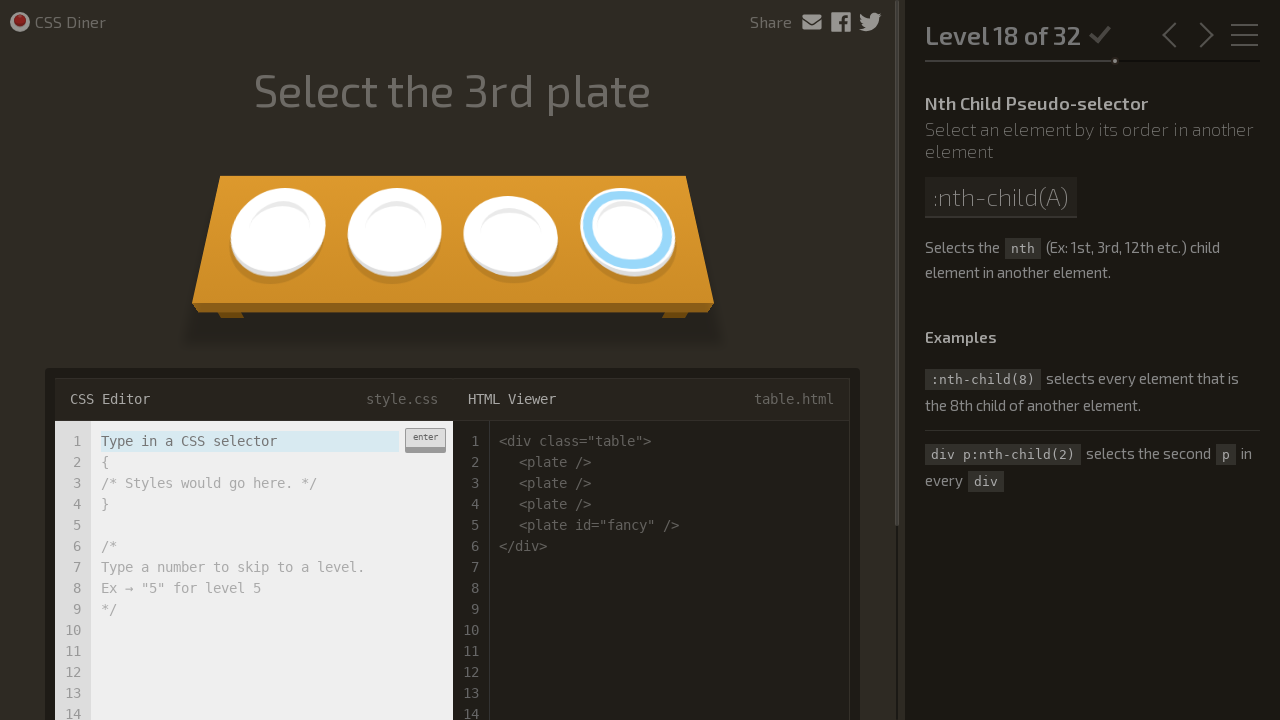

Entered CSS selector 'plate:nth-child(3)' for level 18 on input.input-strobe[type='text']
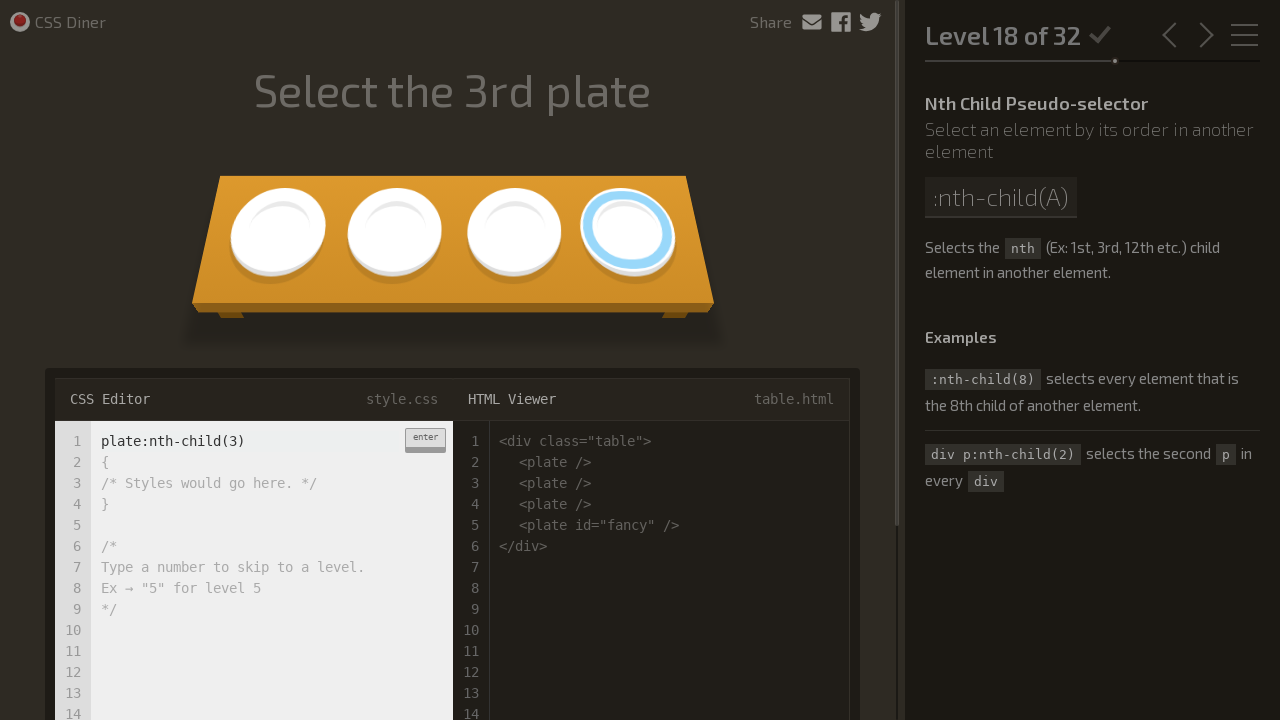

Clicked enter button (first click) at (425, 440) on div.enter-button:has-text('enter')
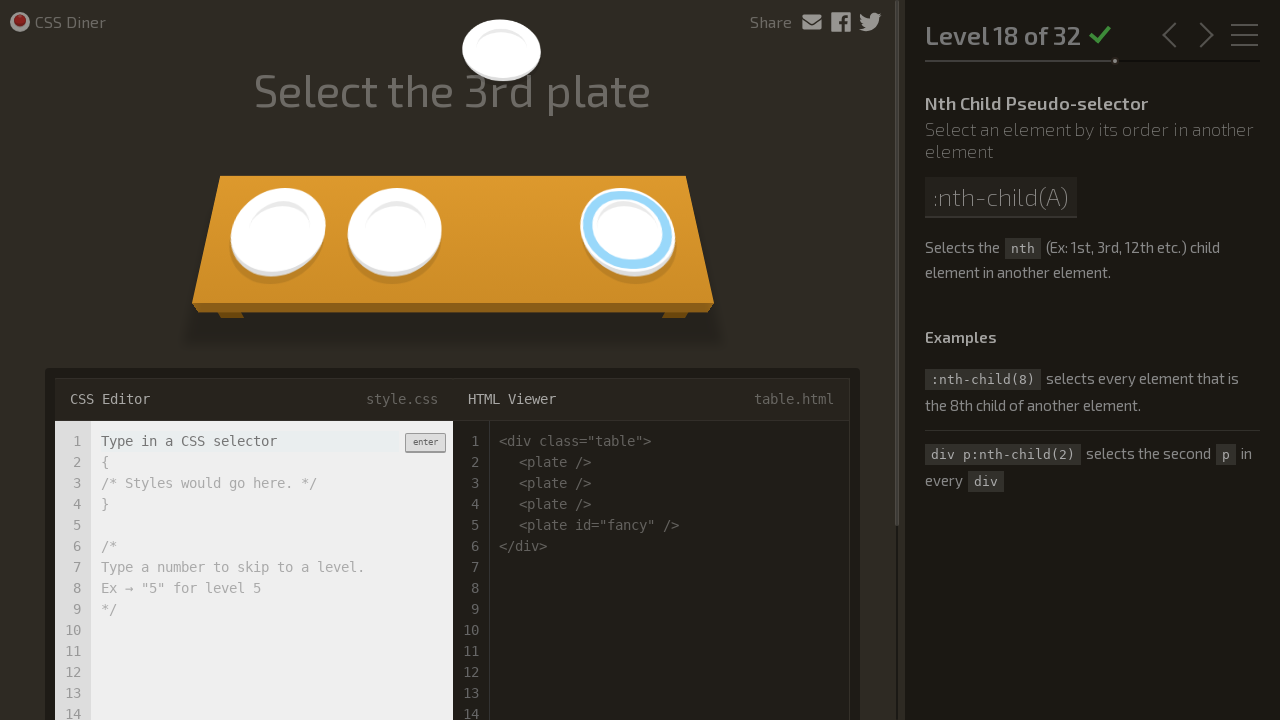

Waited 1 second between enter clicks
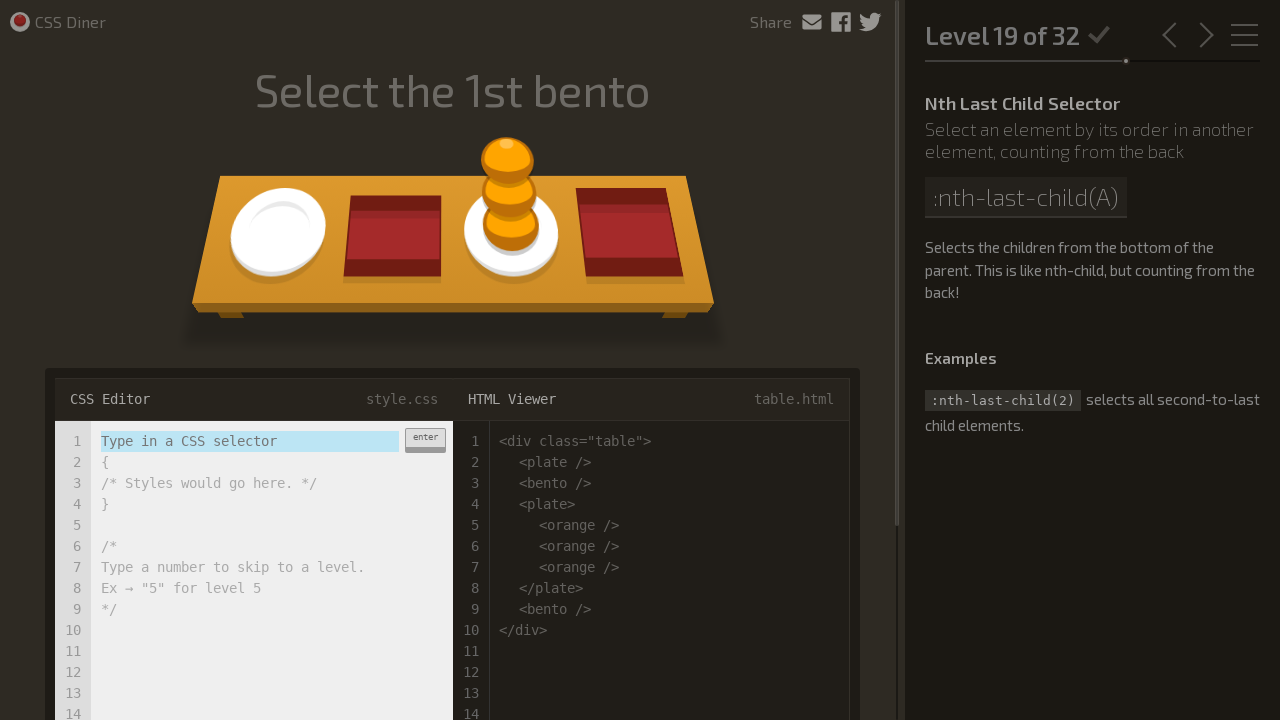

Clicked enter button (second click) at (425, 440) on div.enter-button:has-text('enter')
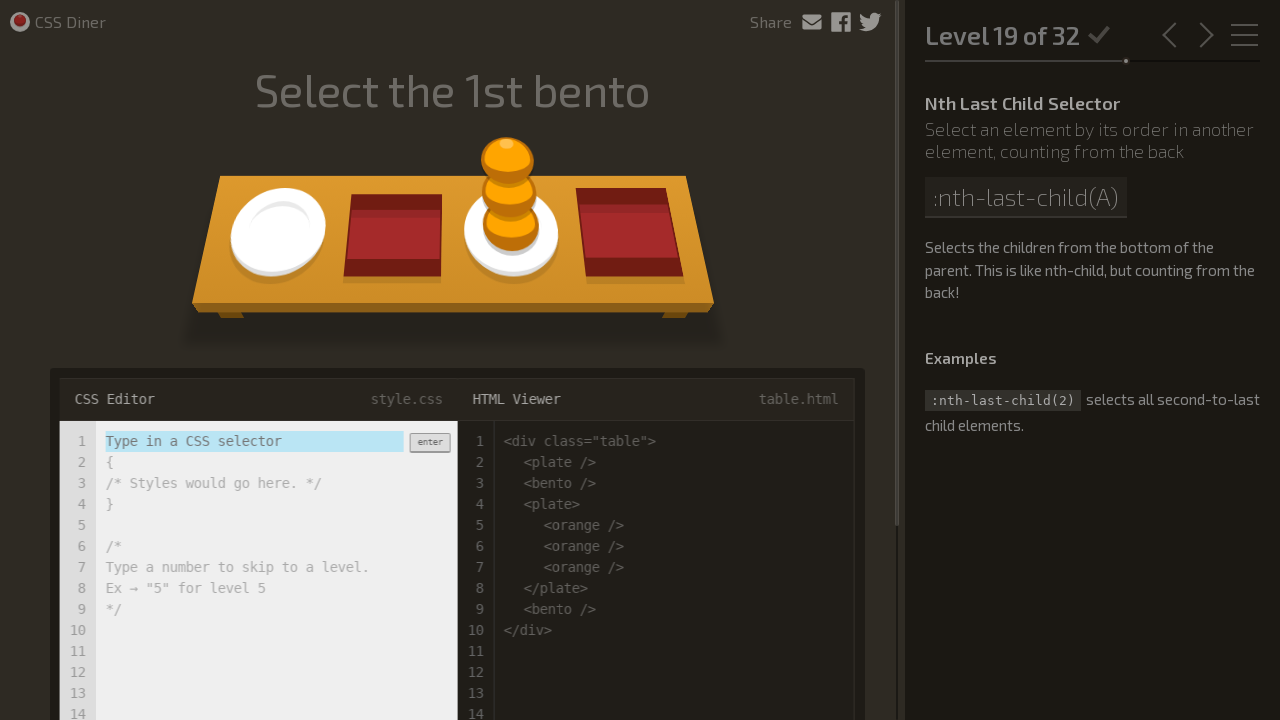

Level 19 loaded successfully
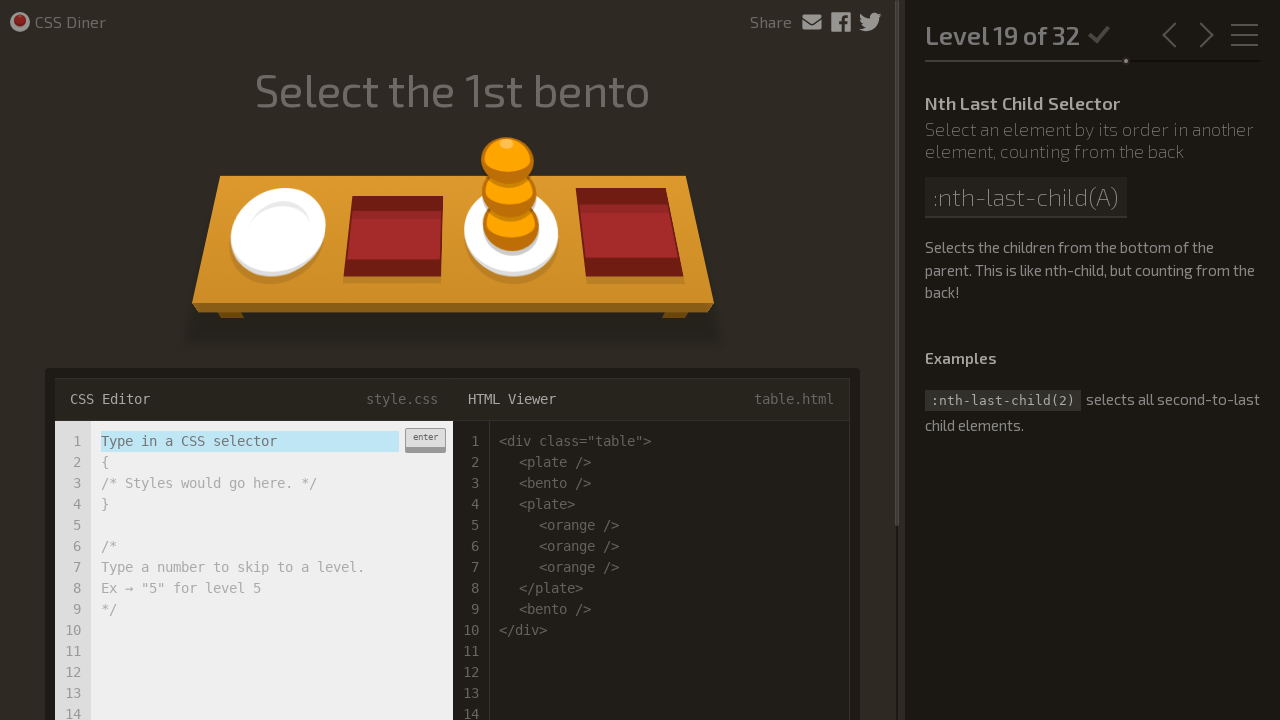

Input field ready for level 19
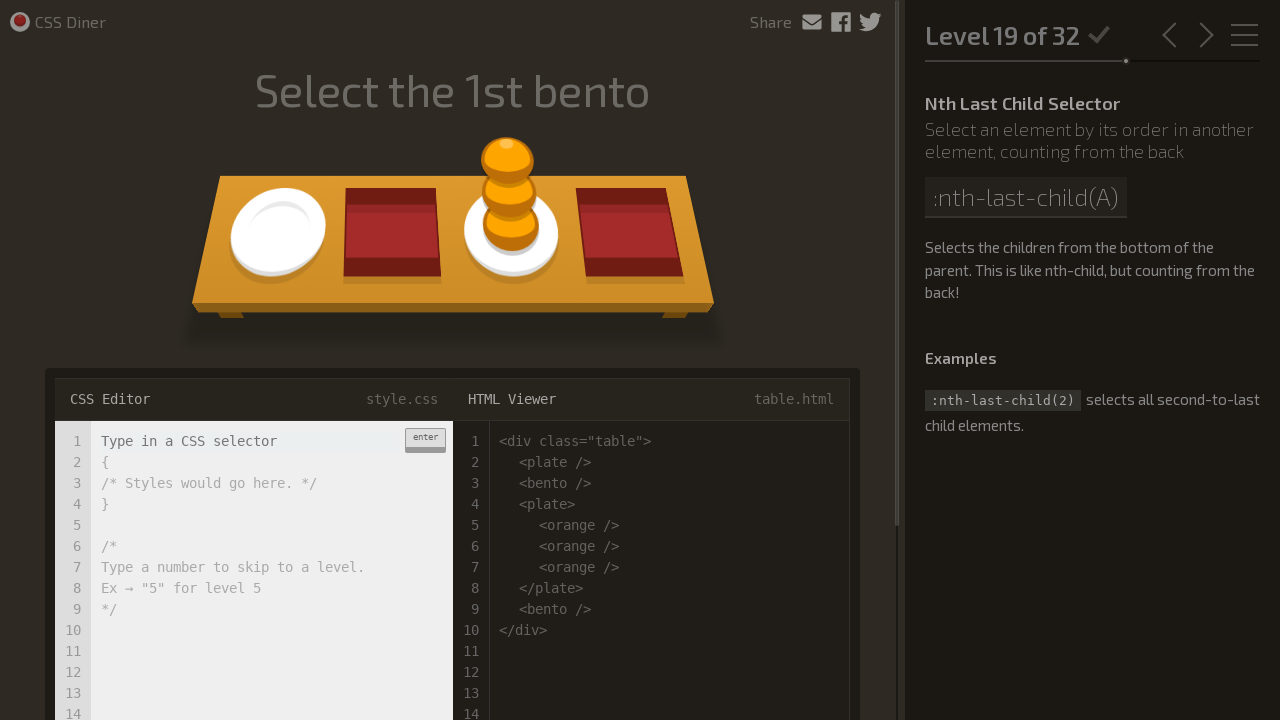

Entered CSS selector 'bento:nth-last-child(3)' for level 19 on input.input-strobe[type='text']
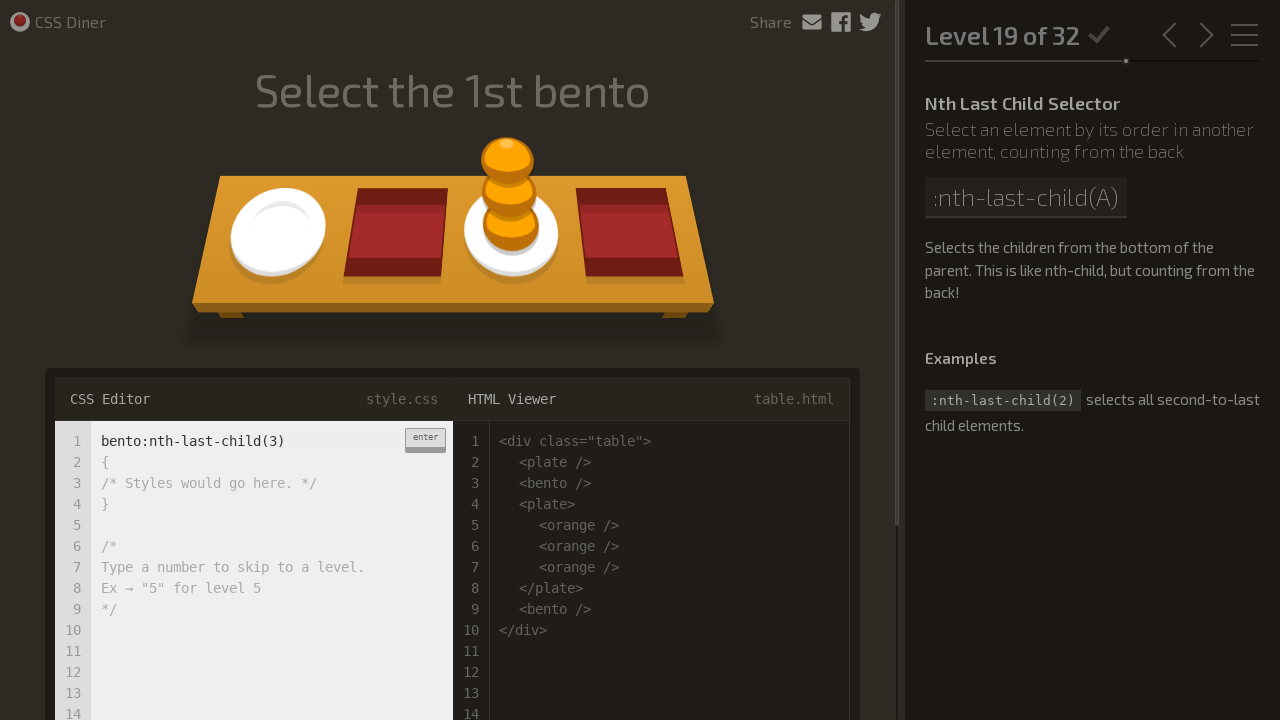

Clicked enter button (first click) at (425, 440) on div.enter-button:has-text('enter')
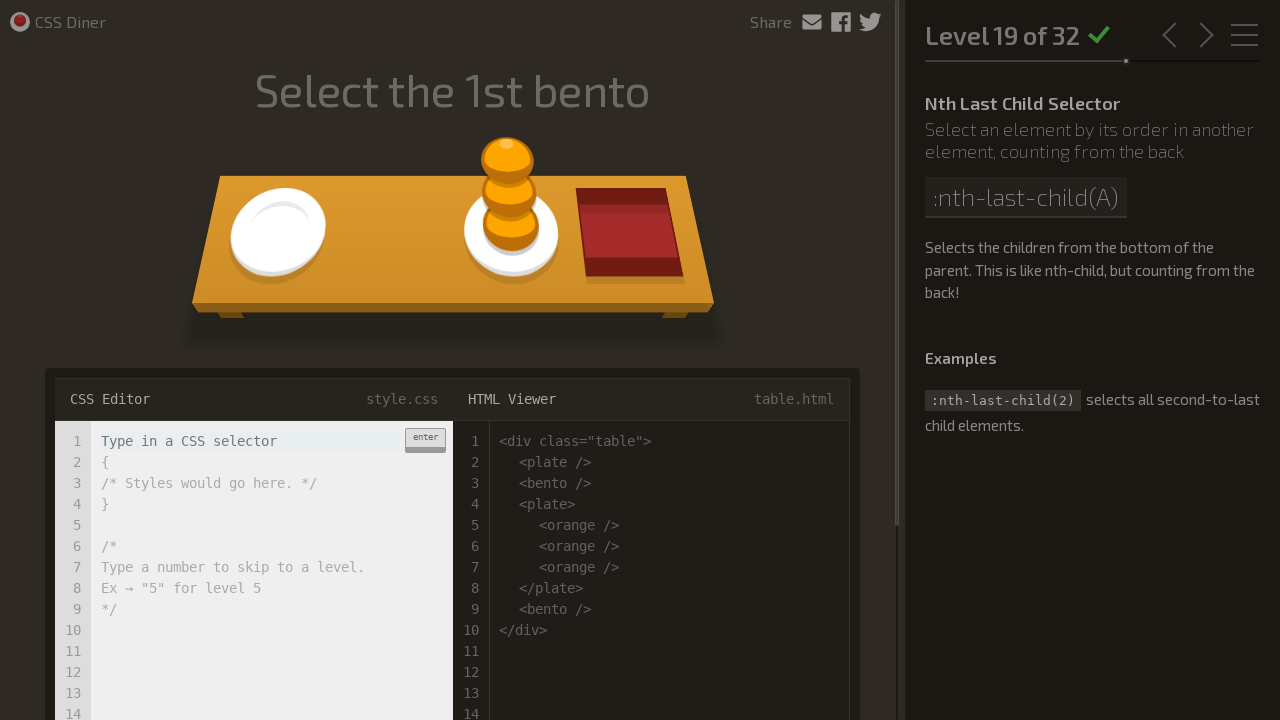

Waited 1 second between enter clicks
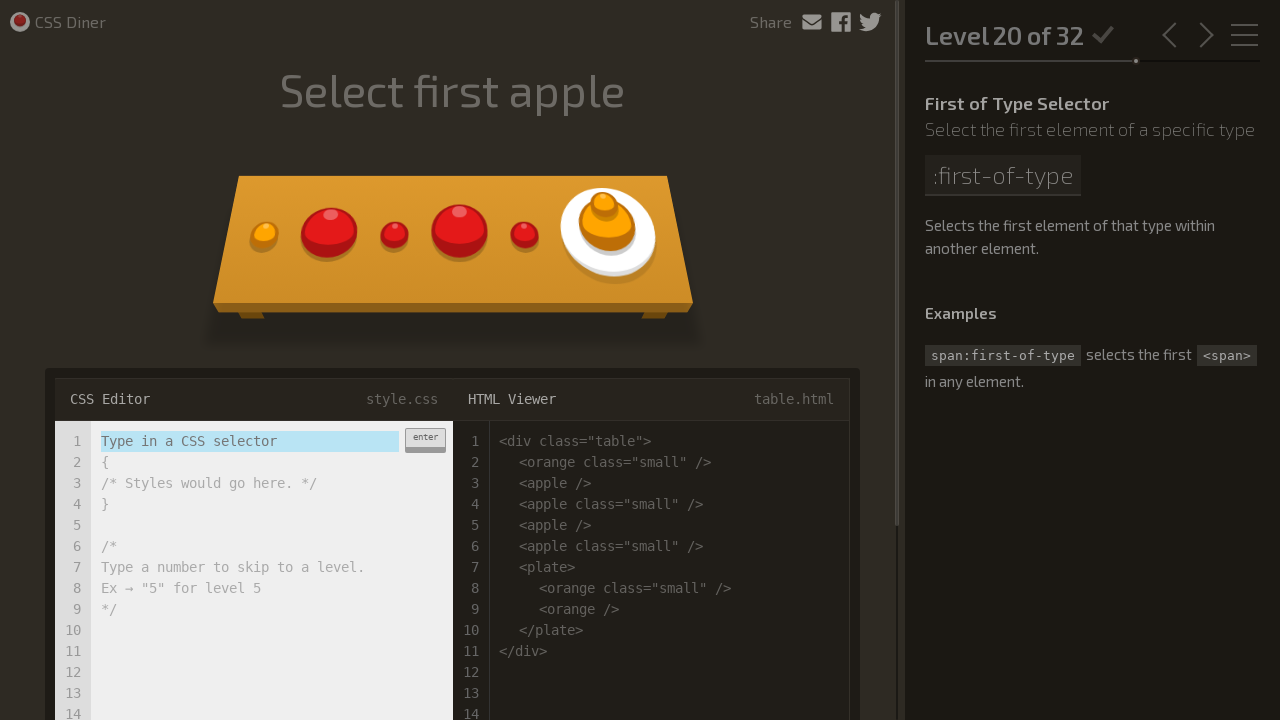

Clicked enter button (second click) at (425, 440) on div.enter-button:has-text('enter')
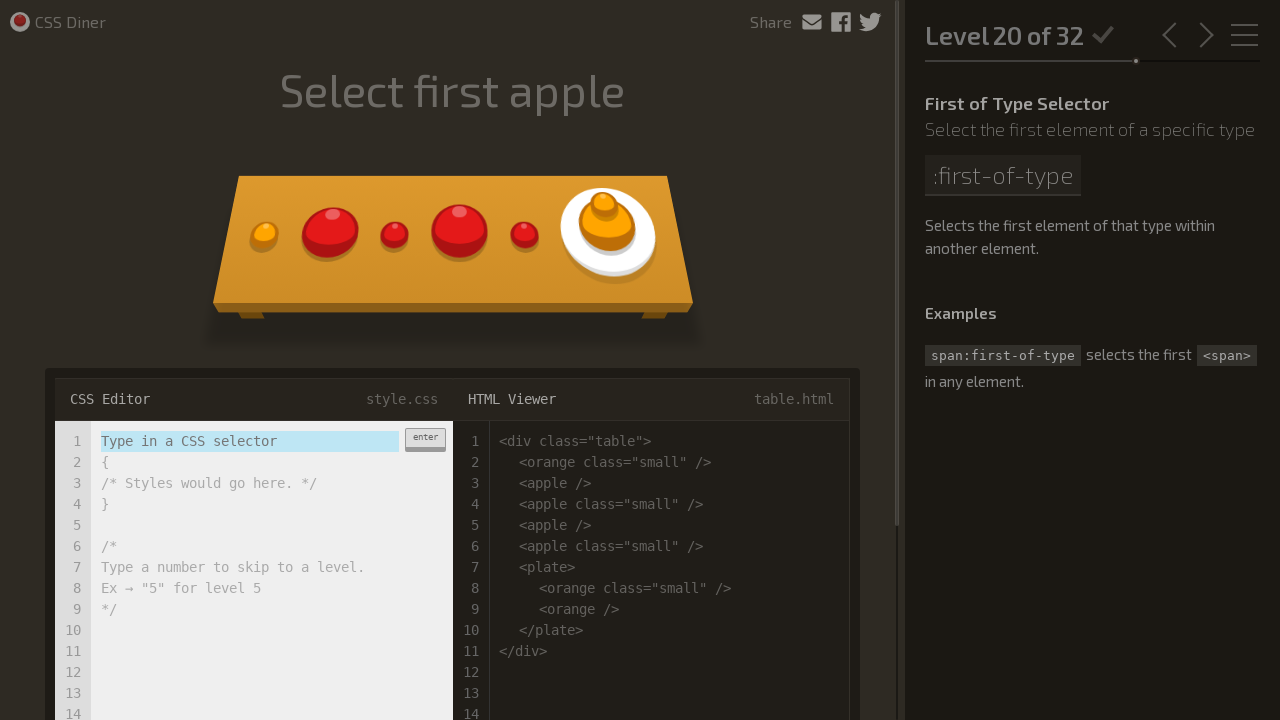

Level 20 loaded successfully
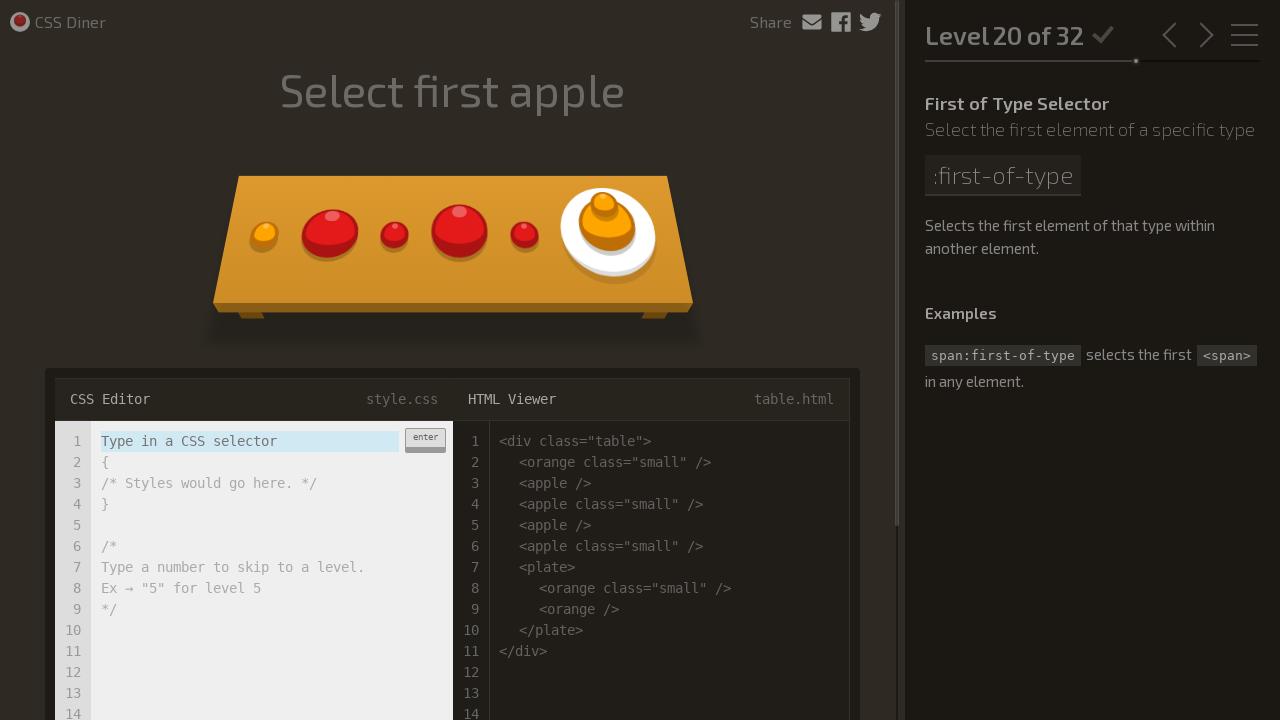

Input field ready for level 20
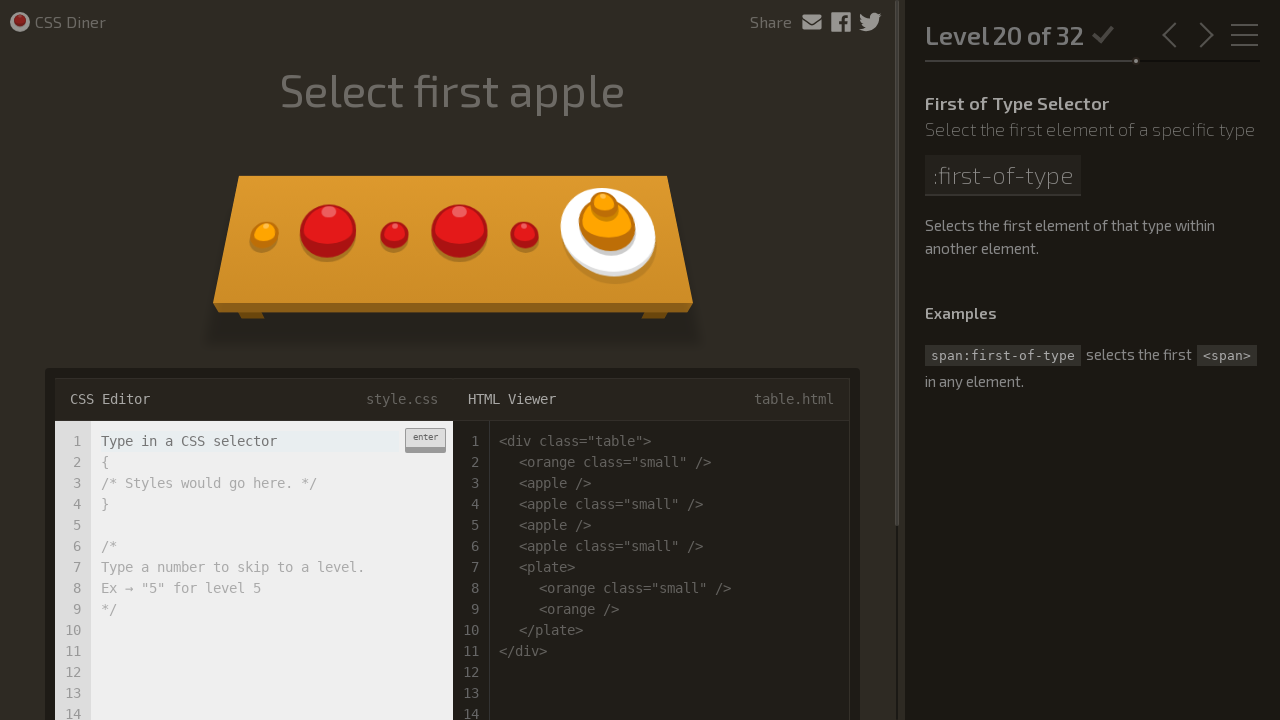

Entered CSS selector 'apple:first-of-type' for level 20 on input.input-strobe[type='text']
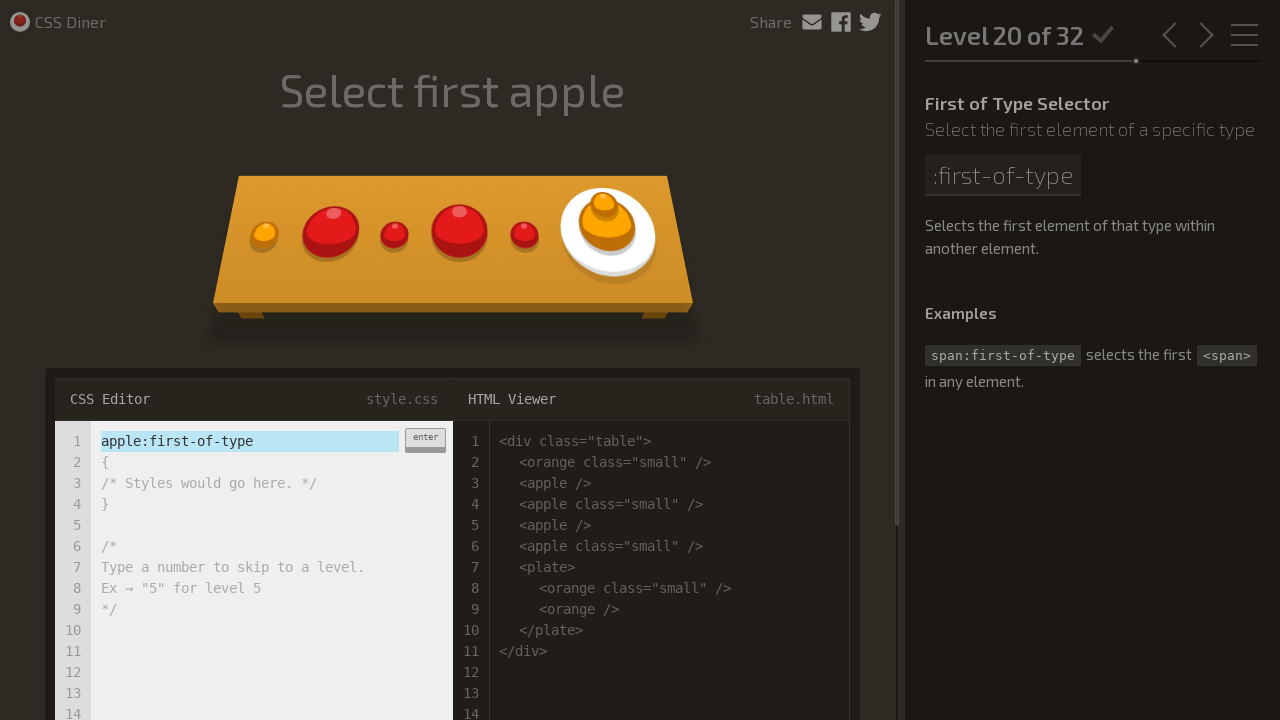

Clicked enter button (first click) at (425, 440) on div.enter-button:has-text('enter')
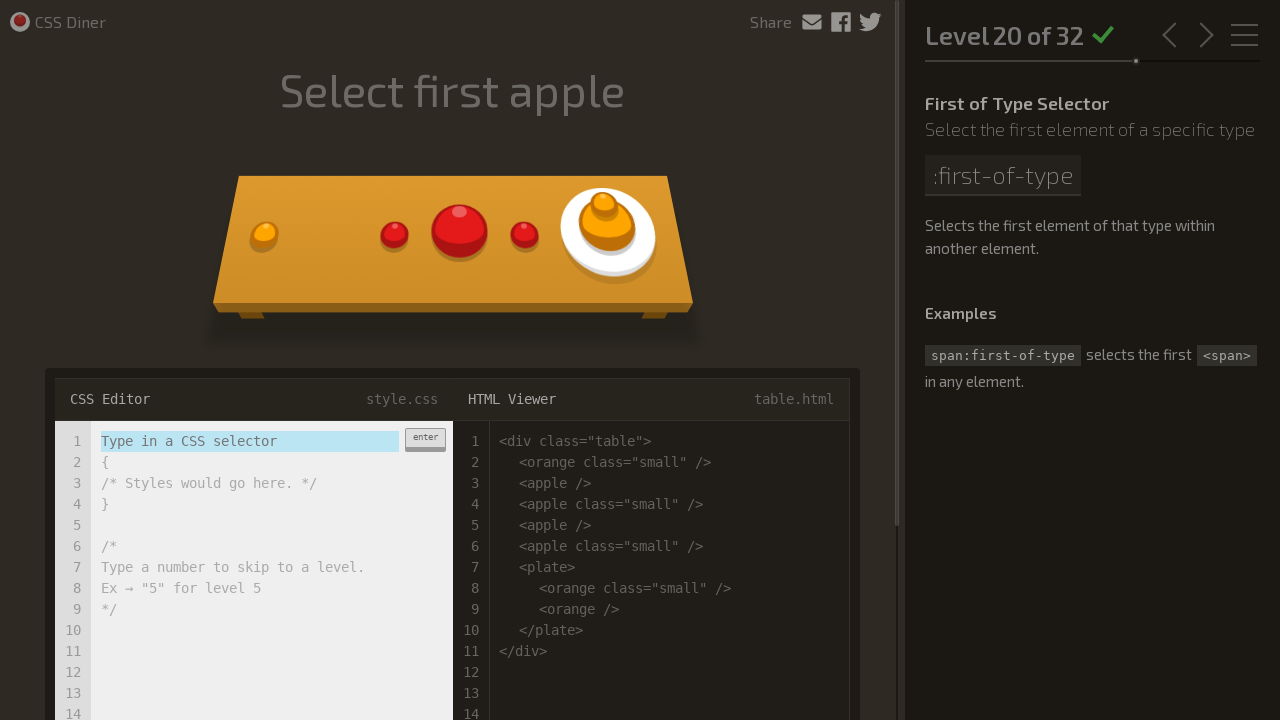

Waited 1 second between enter clicks
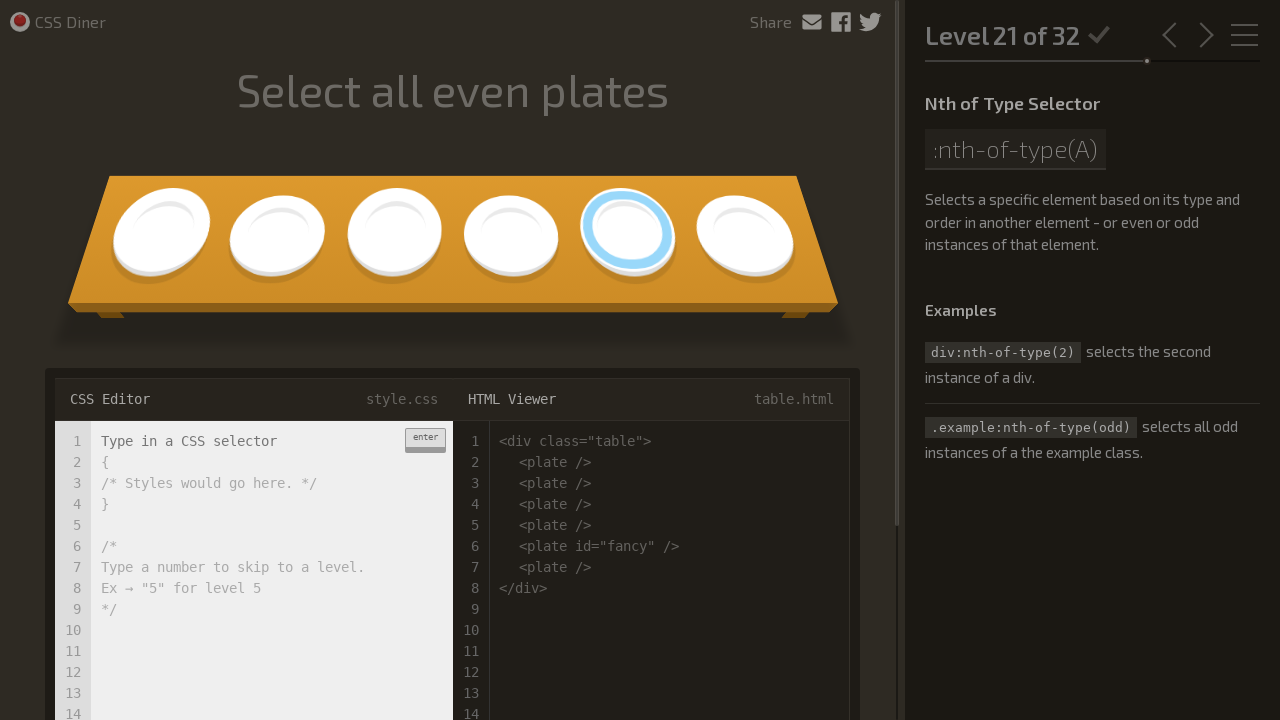

Clicked enter button (second click) at (425, 440) on div.enter-button:has-text('enter')
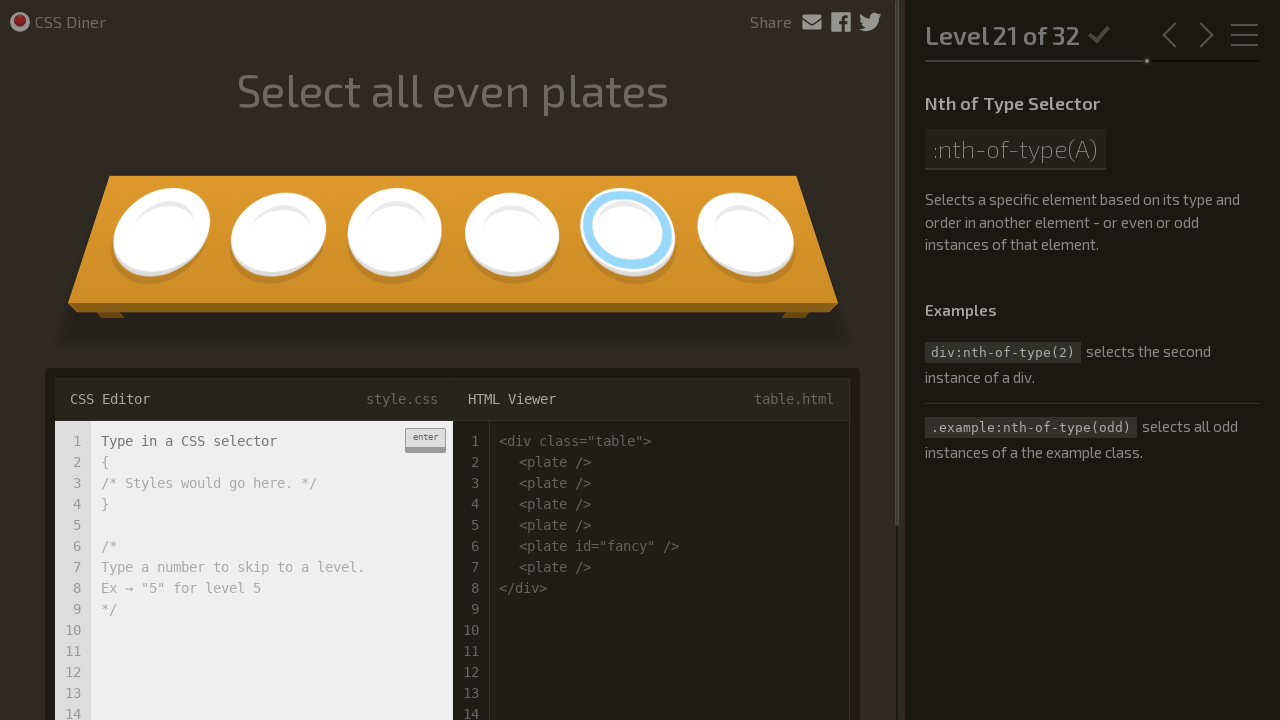

Level 21 loaded successfully
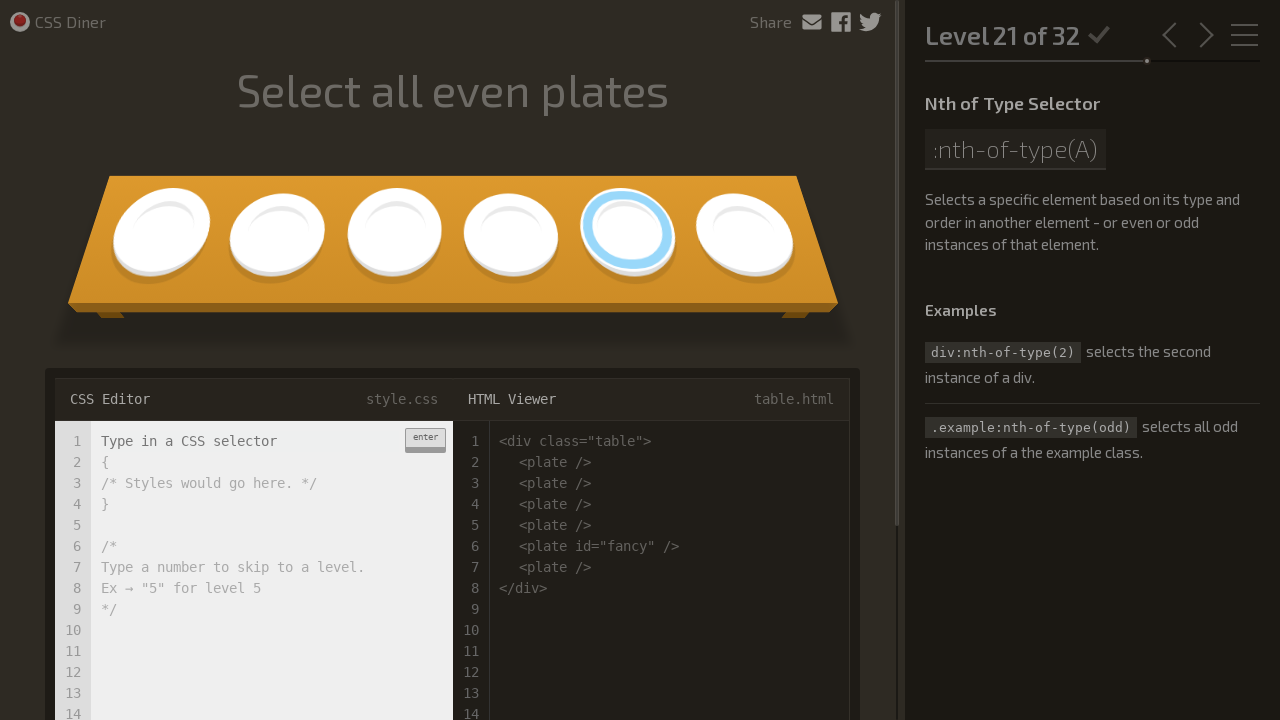

Input field ready for level 21
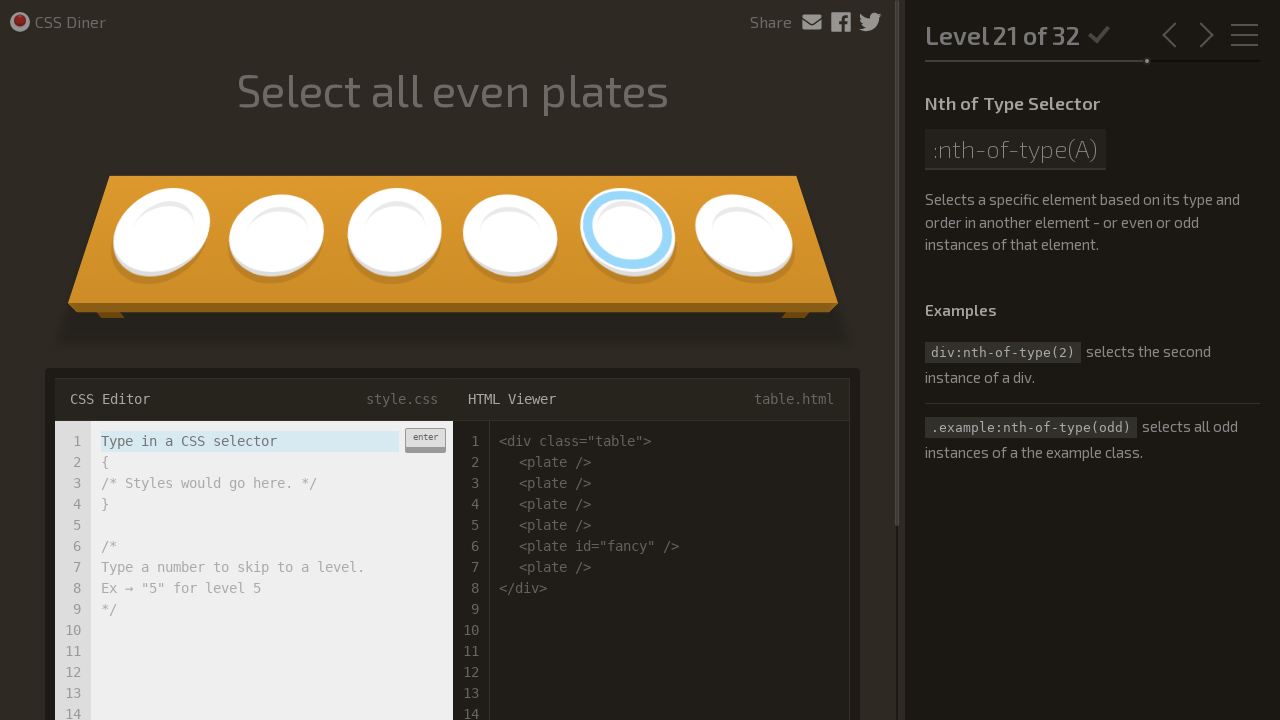

Entered CSS selector 'plate:nth-of-type(even)' for level 21 on input.input-strobe[type='text']
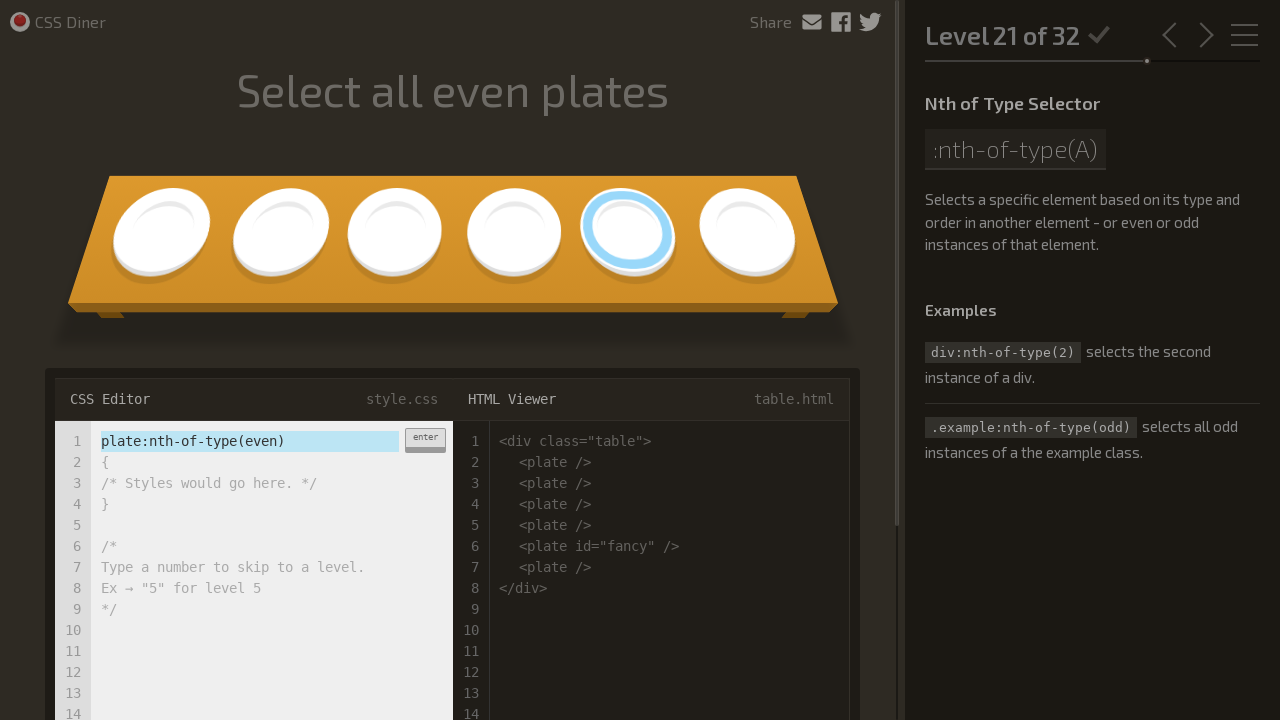

Clicked enter button (first click) at (425, 440) on div.enter-button:has-text('enter')
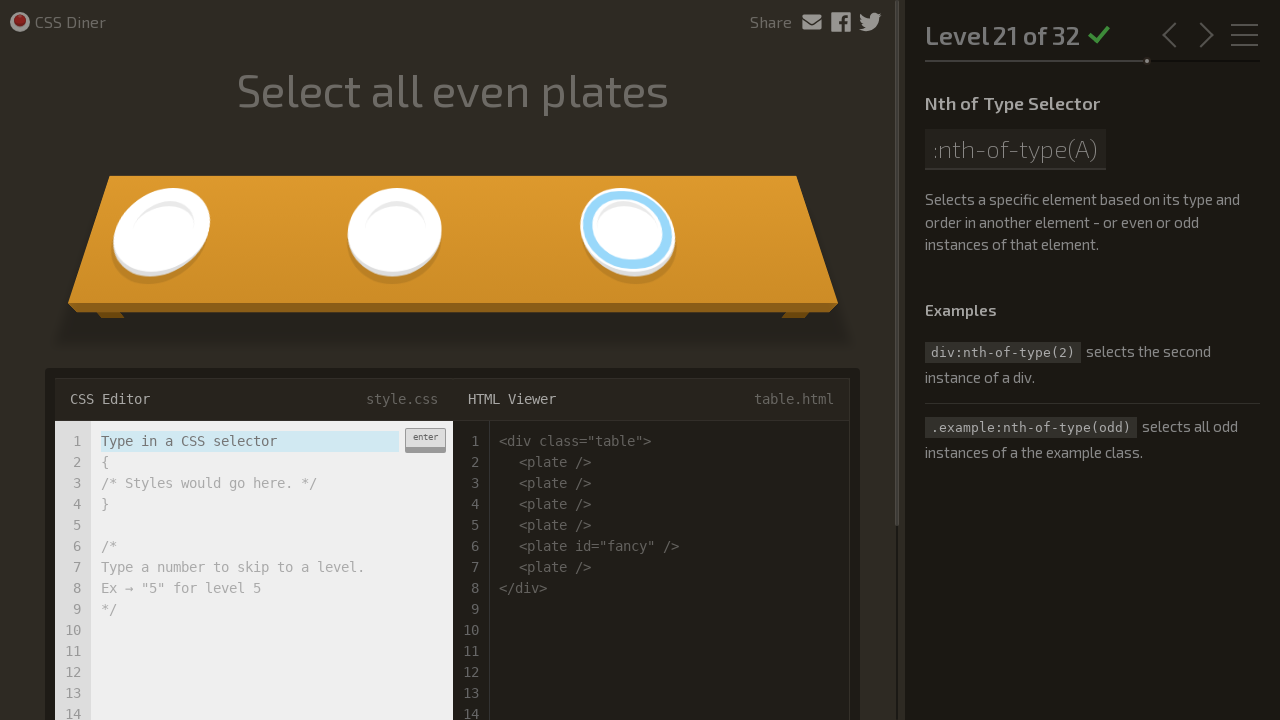

Waited 1 second between enter clicks
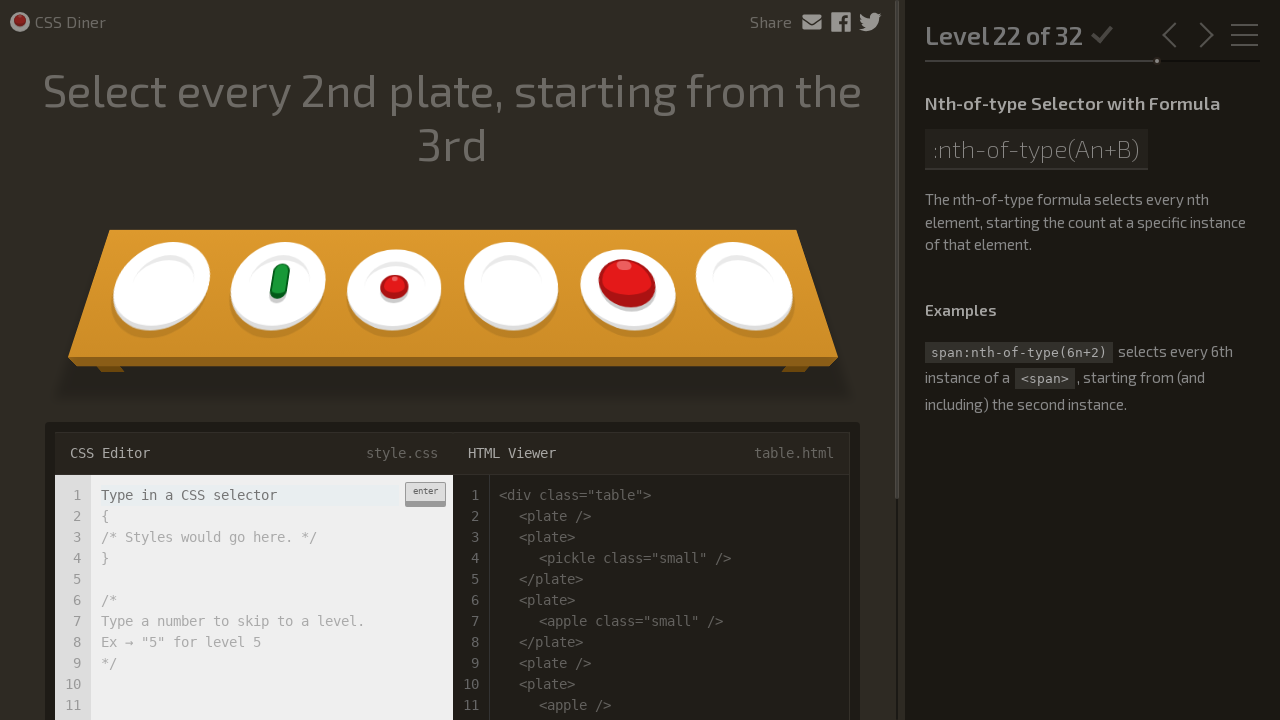

Clicked enter button (second click) at (425, 494) on div.enter-button:has-text('enter')
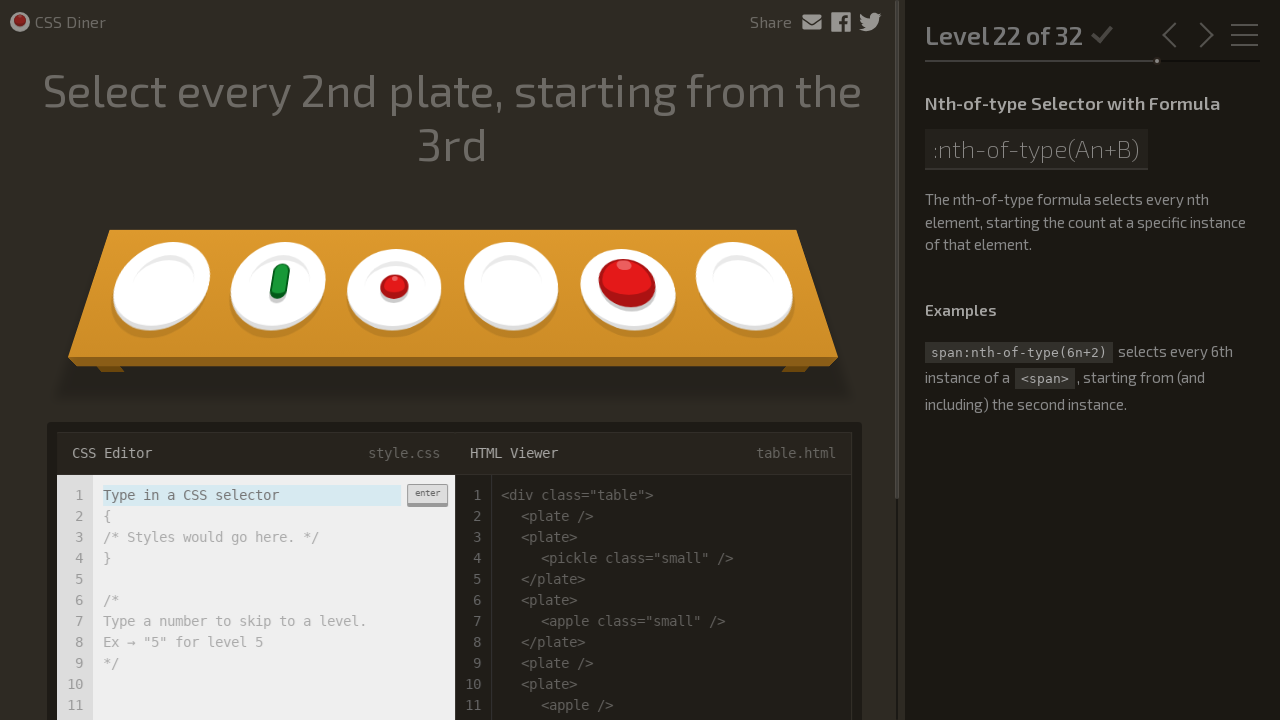

Level 22 loaded successfully
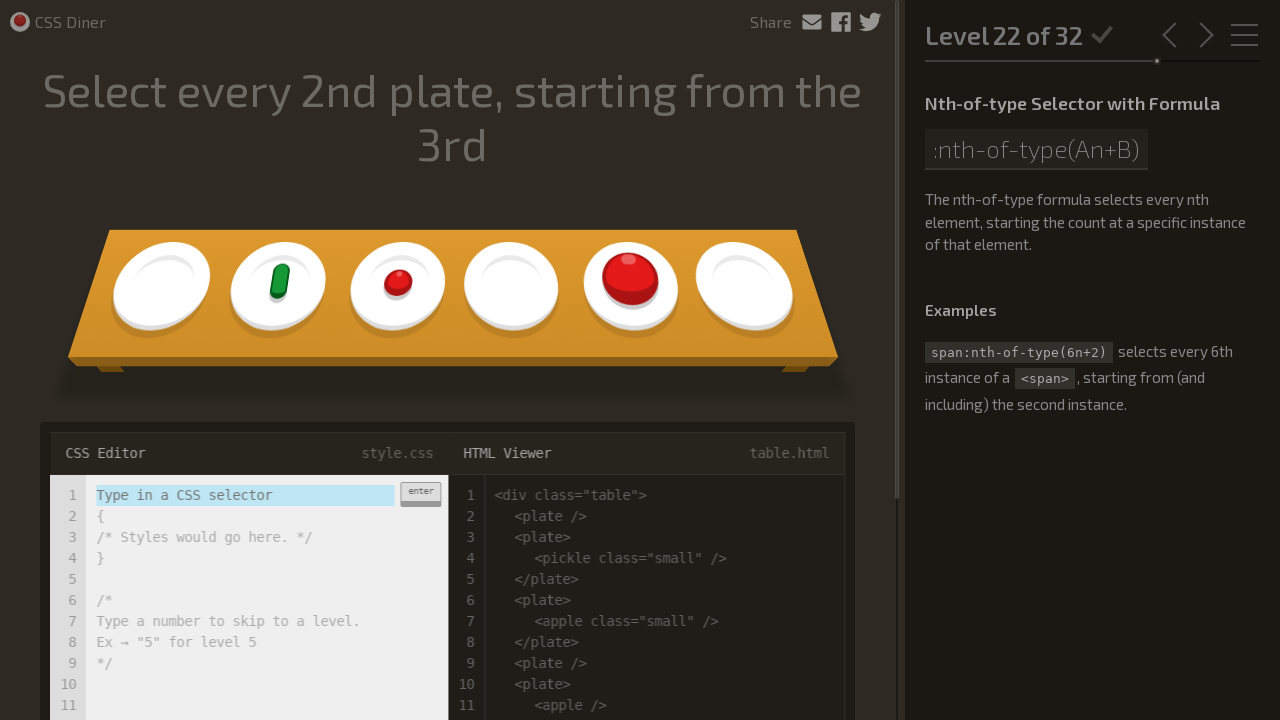

Input field ready for level 22
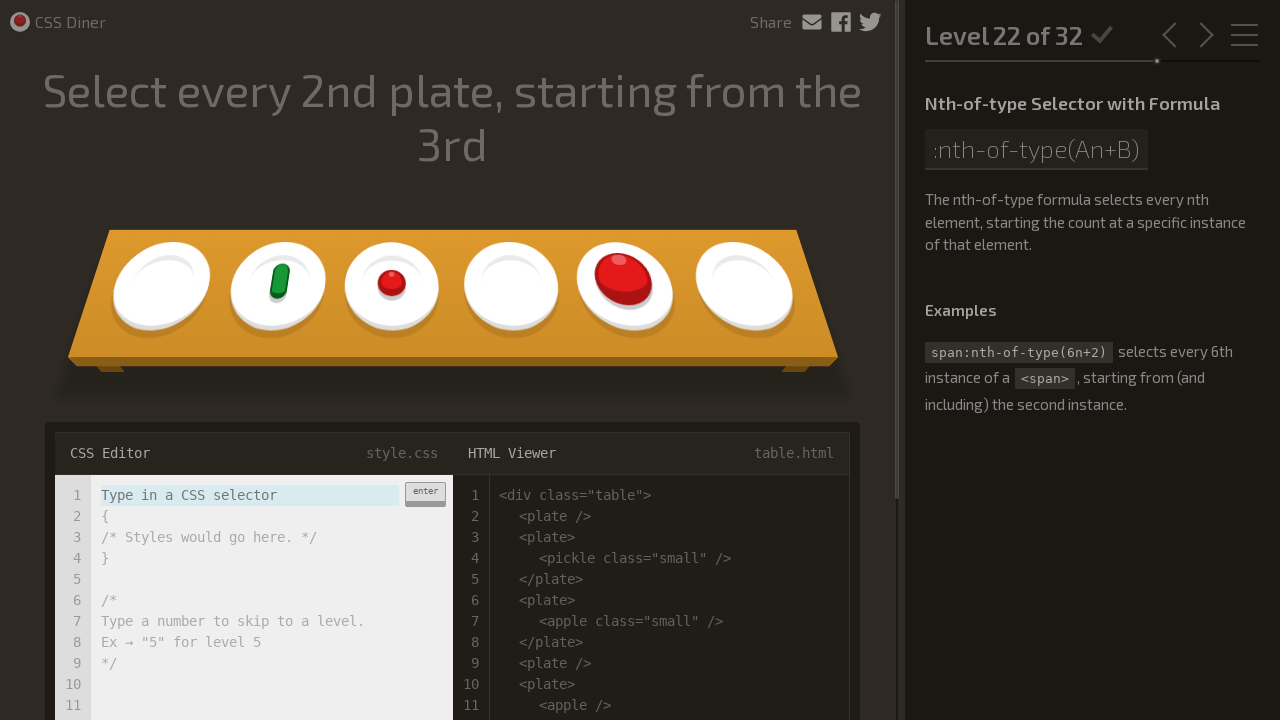

Entered CSS selector 'plate:nth-of-type(2n+3)' for level 22 on input.input-strobe[type='text']
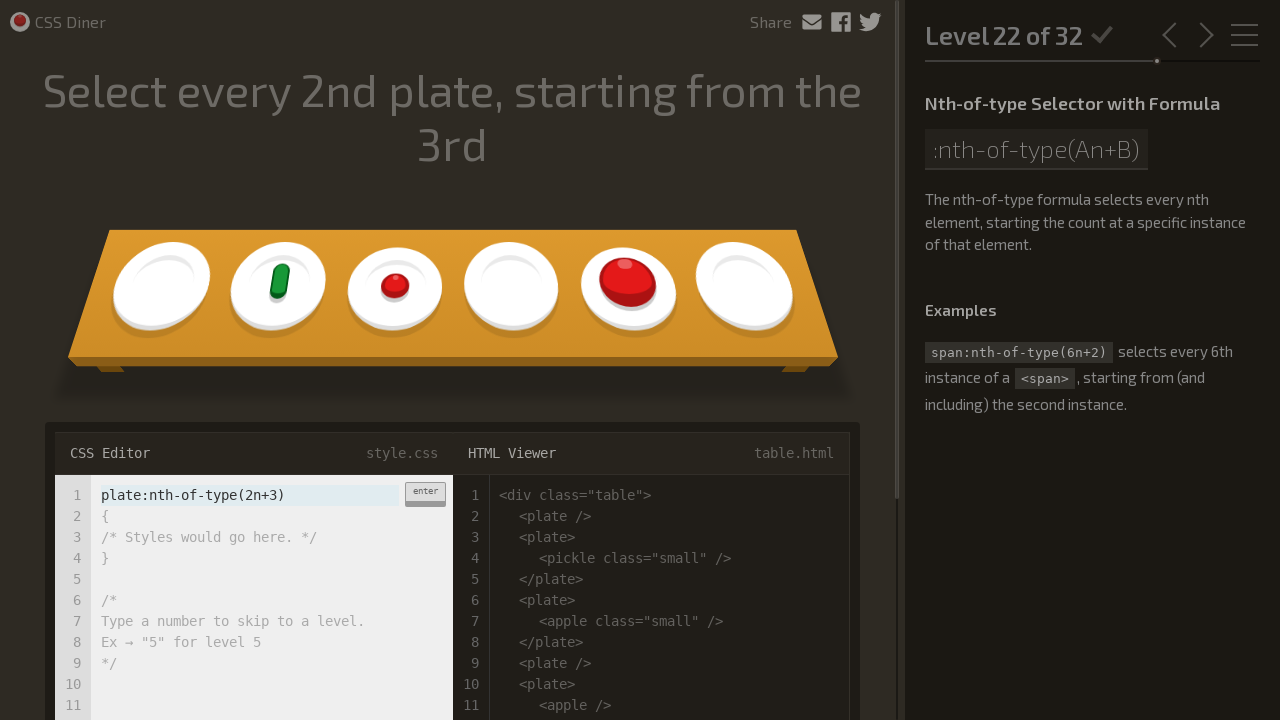

Clicked enter button (first click) at (425, 494) on div.enter-button:has-text('enter')
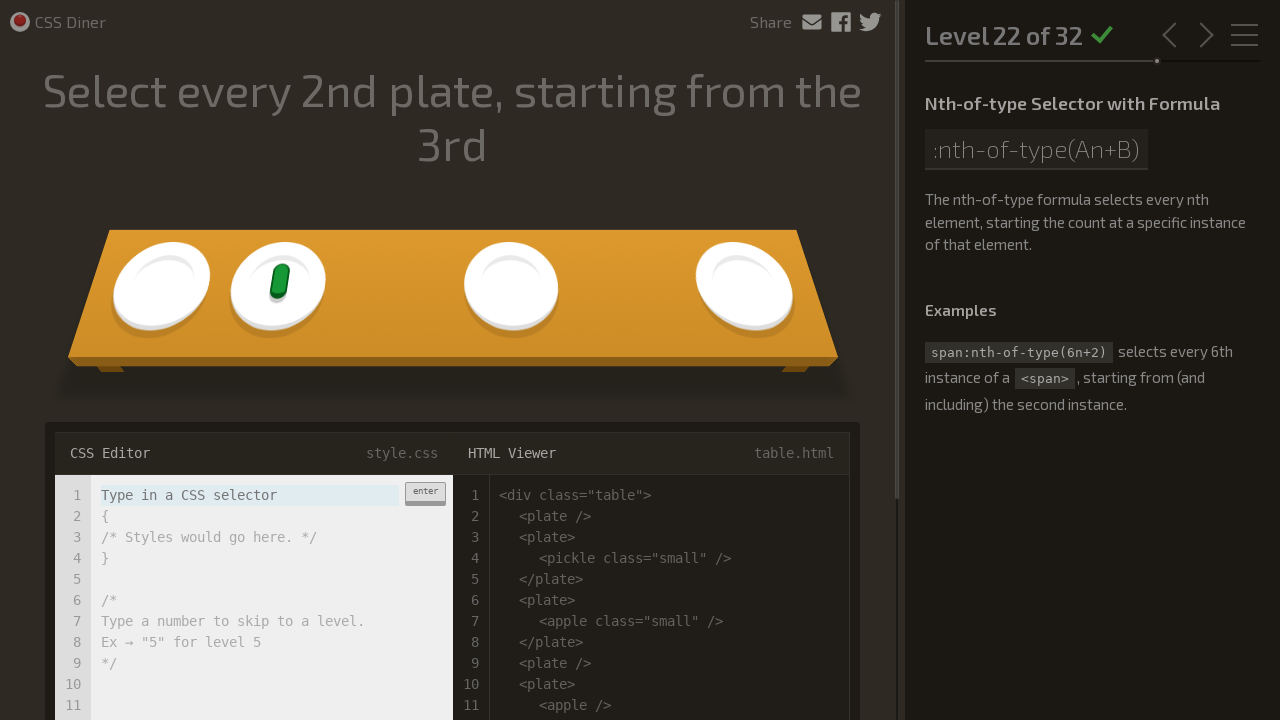

Waited 1 second between enter clicks
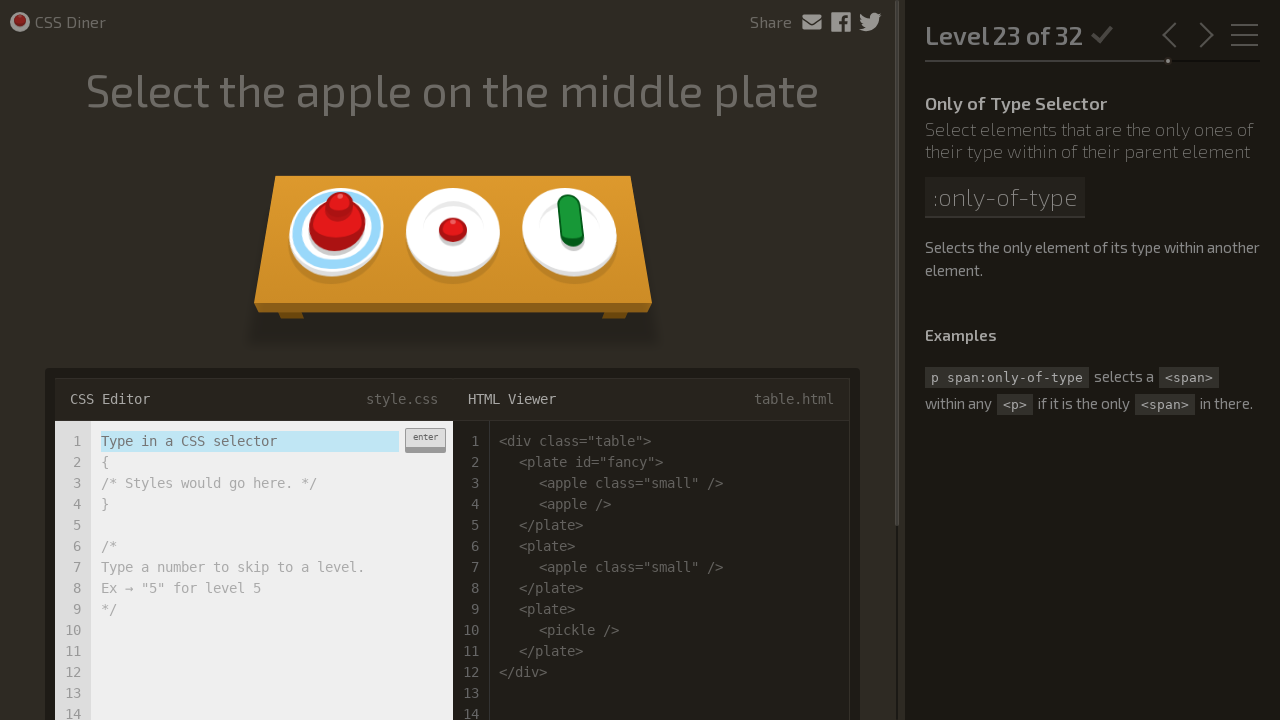

Clicked enter button (second click) at (425, 440) on div.enter-button:has-text('enter')
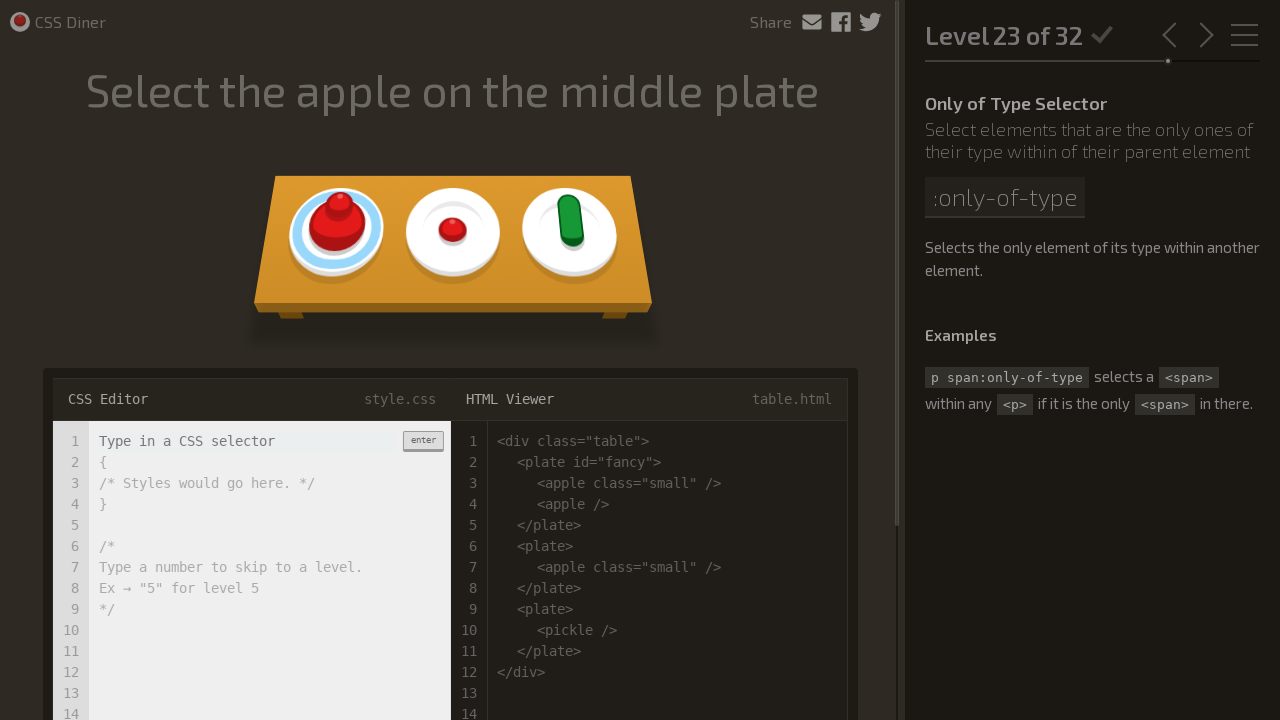

Level 23 loaded successfully
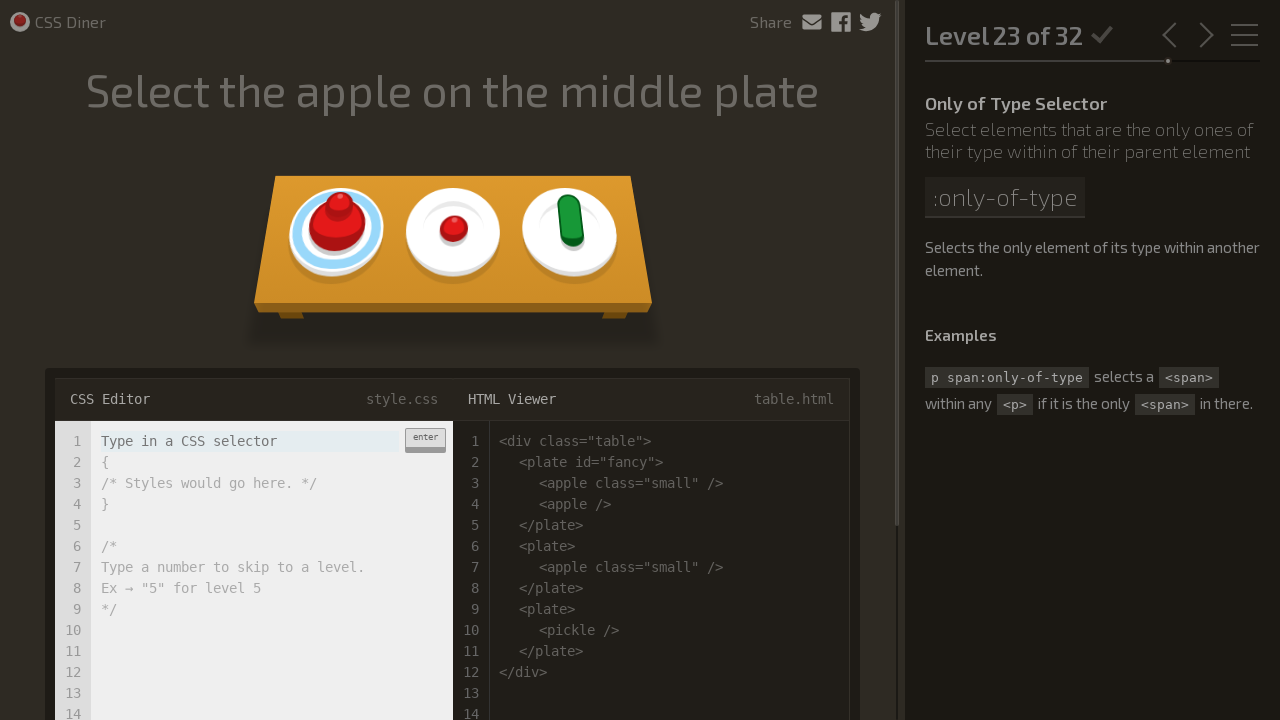

Input field ready for level 23
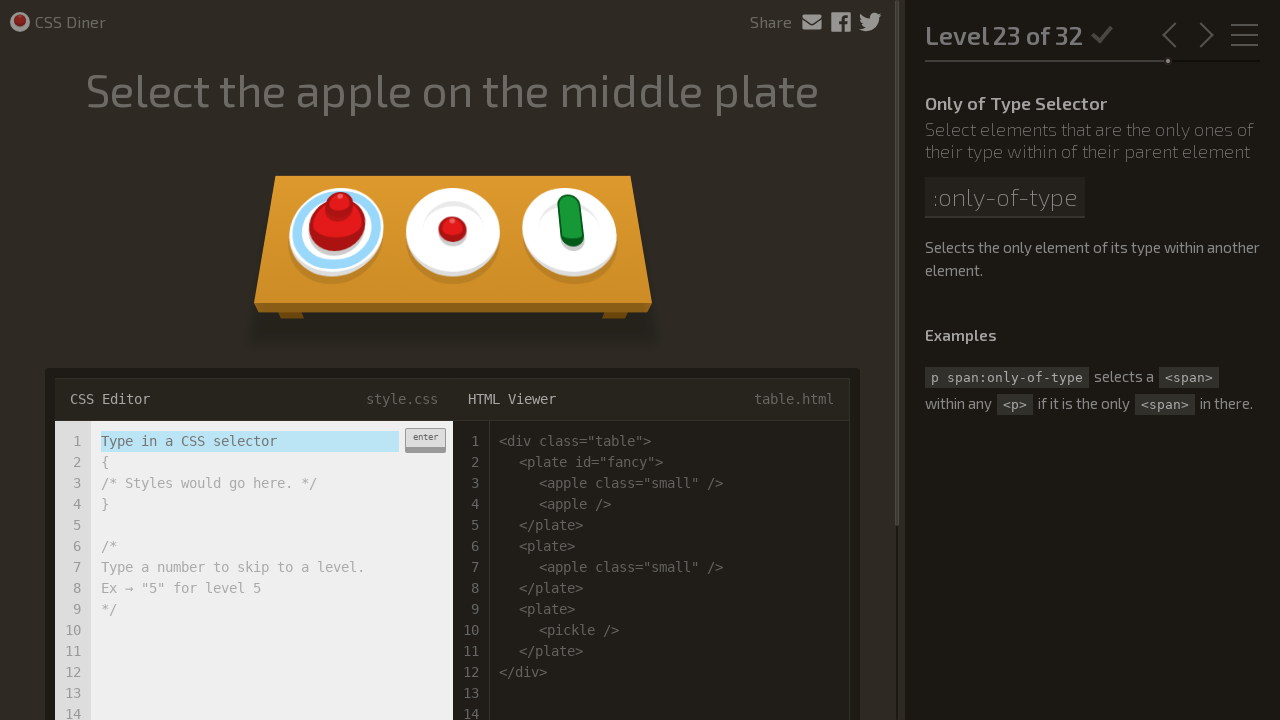

Entered CSS selector 'apple:only-of-type' for level 23 on input.input-strobe[type='text']
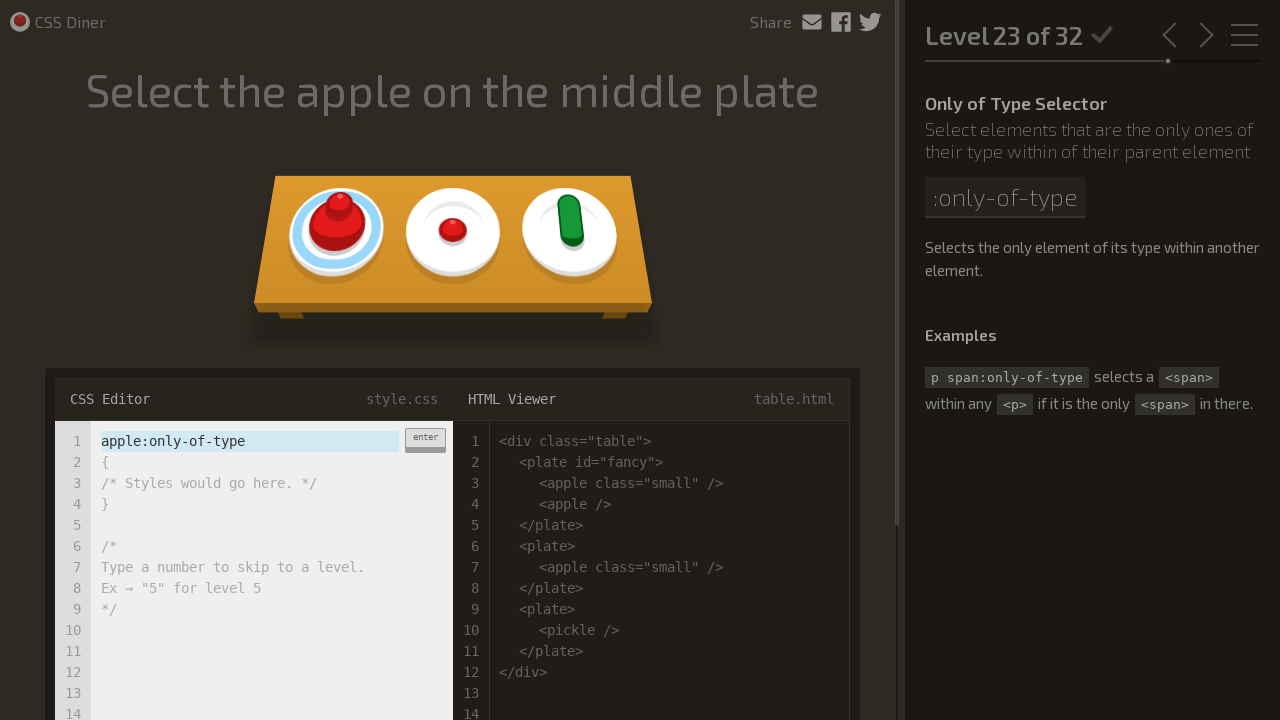

Clicked enter button (first click) at (425, 440) on div.enter-button:has-text('enter')
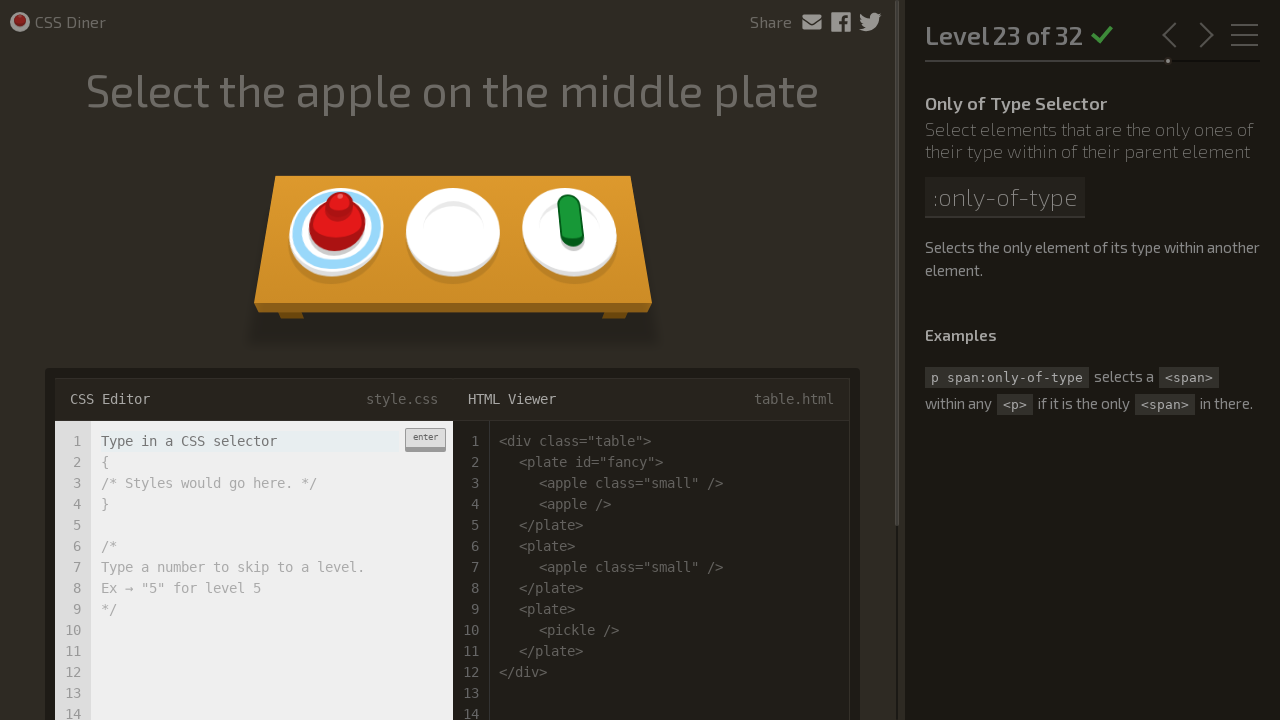

Waited 1 second between enter clicks
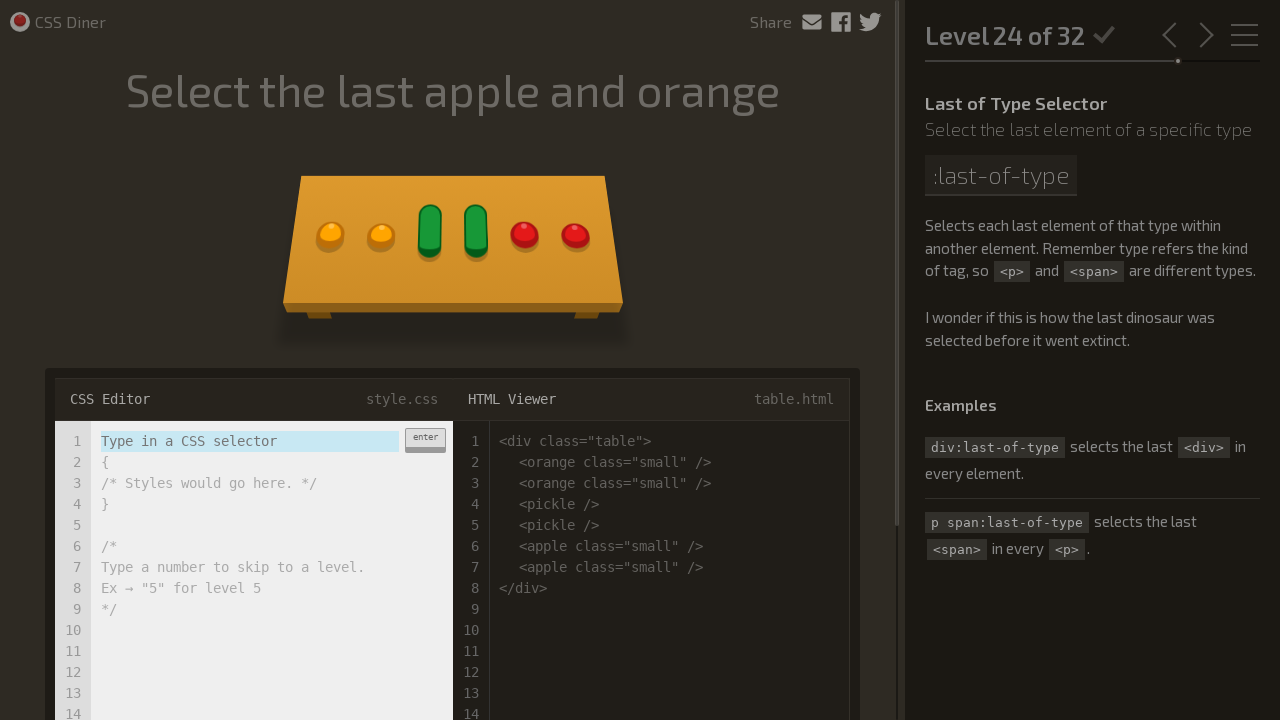

Clicked enter button (second click) at (425, 440) on div.enter-button:has-text('enter')
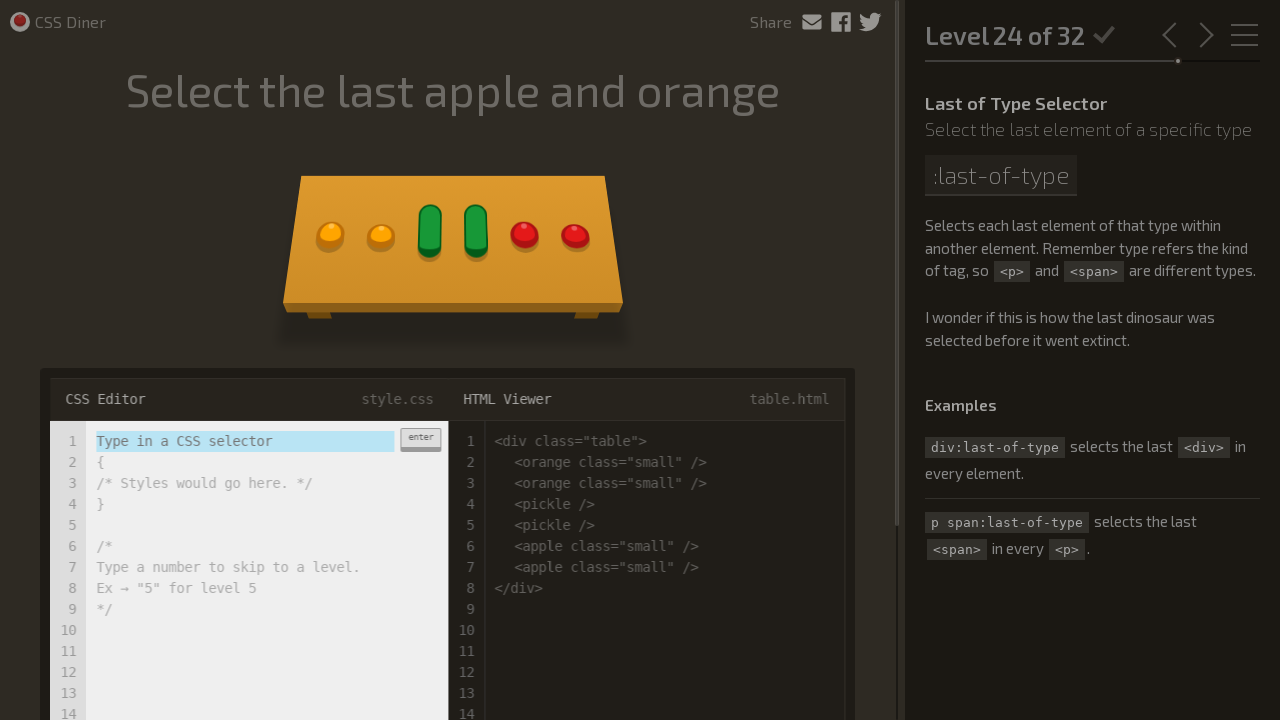

Level 24 loaded successfully
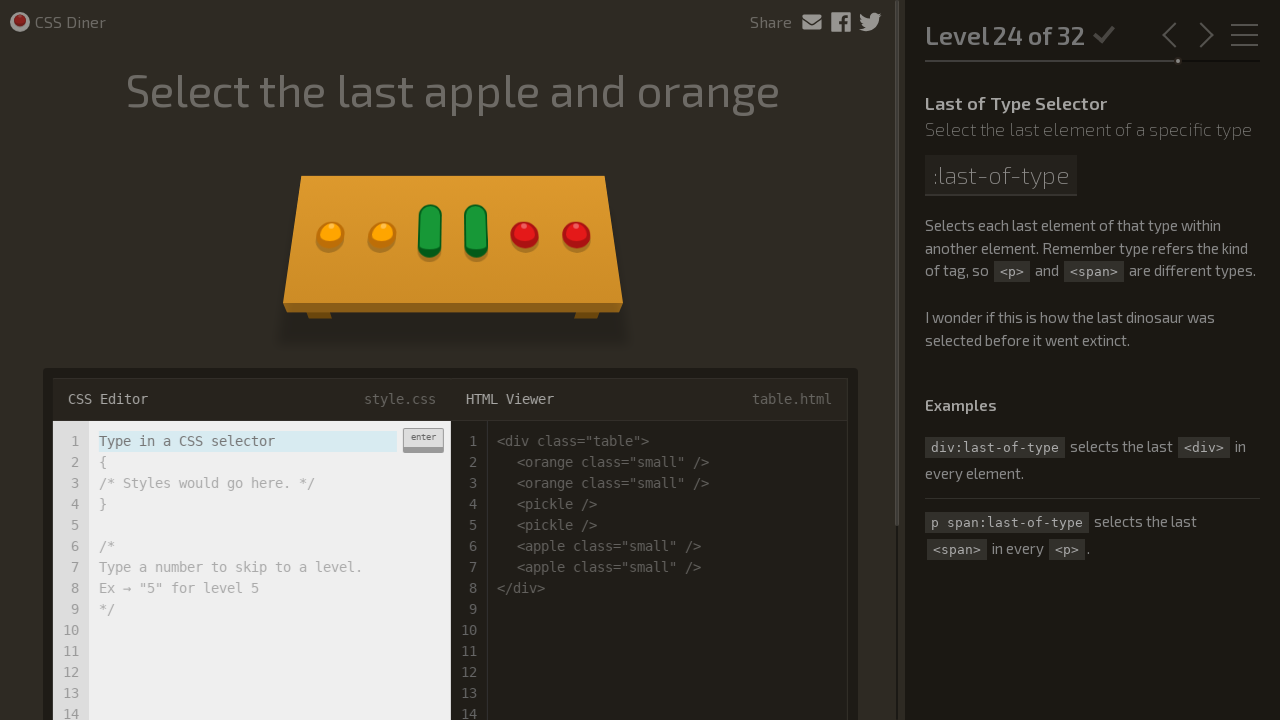

Input field ready for level 24
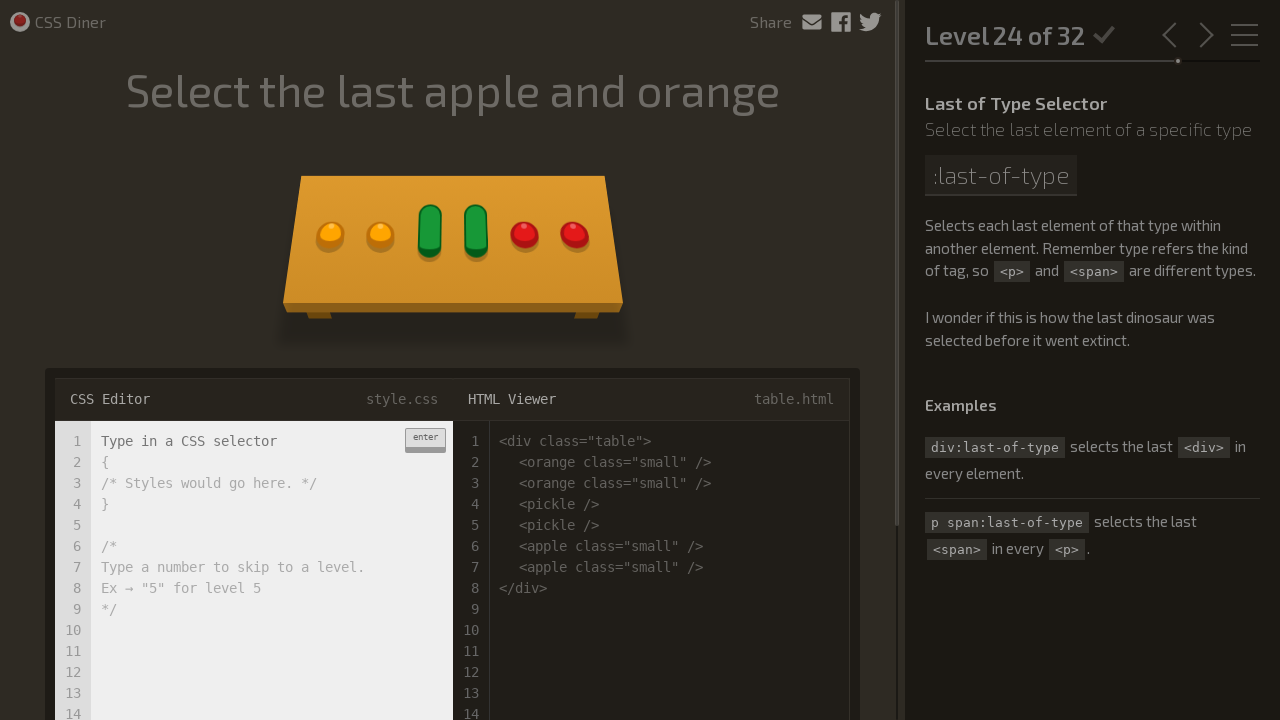

Entered CSS selector 'apple:last-of-type, orange:last-of-type' for level 24 on input.input-strobe[type='text']
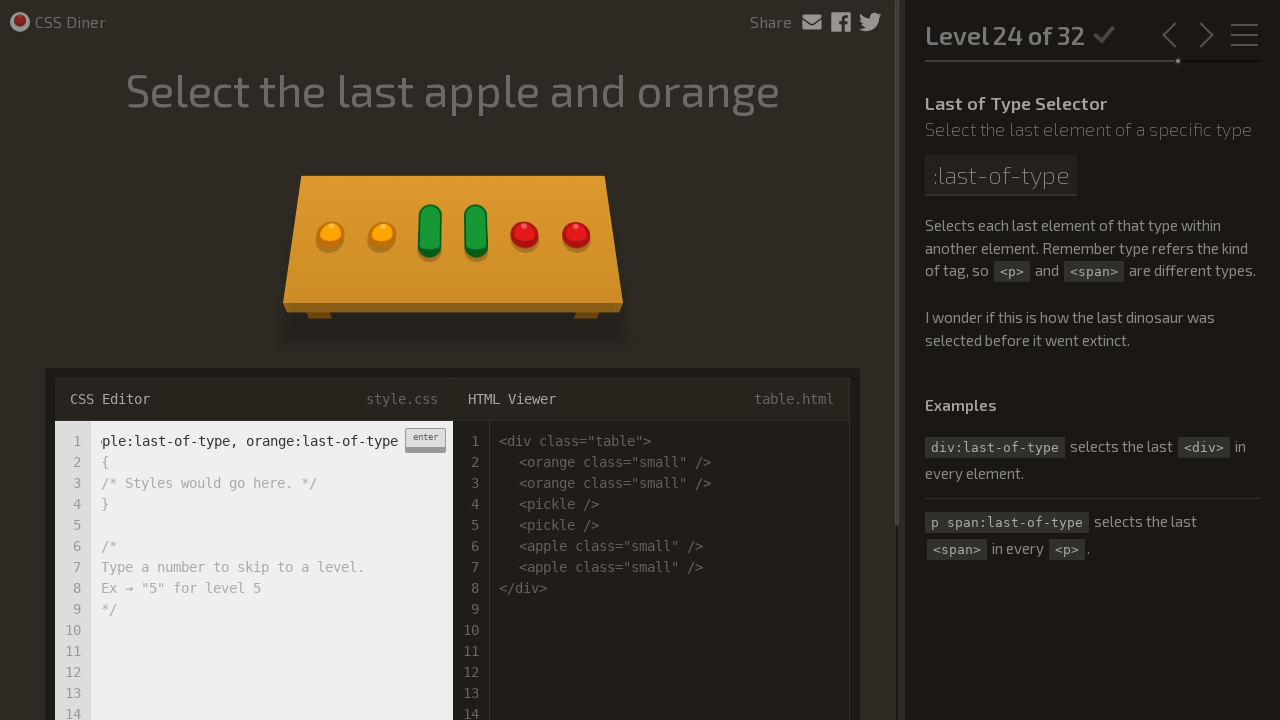

Clicked enter button (first click) at (425, 440) on div.enter-button:has-text('enter')
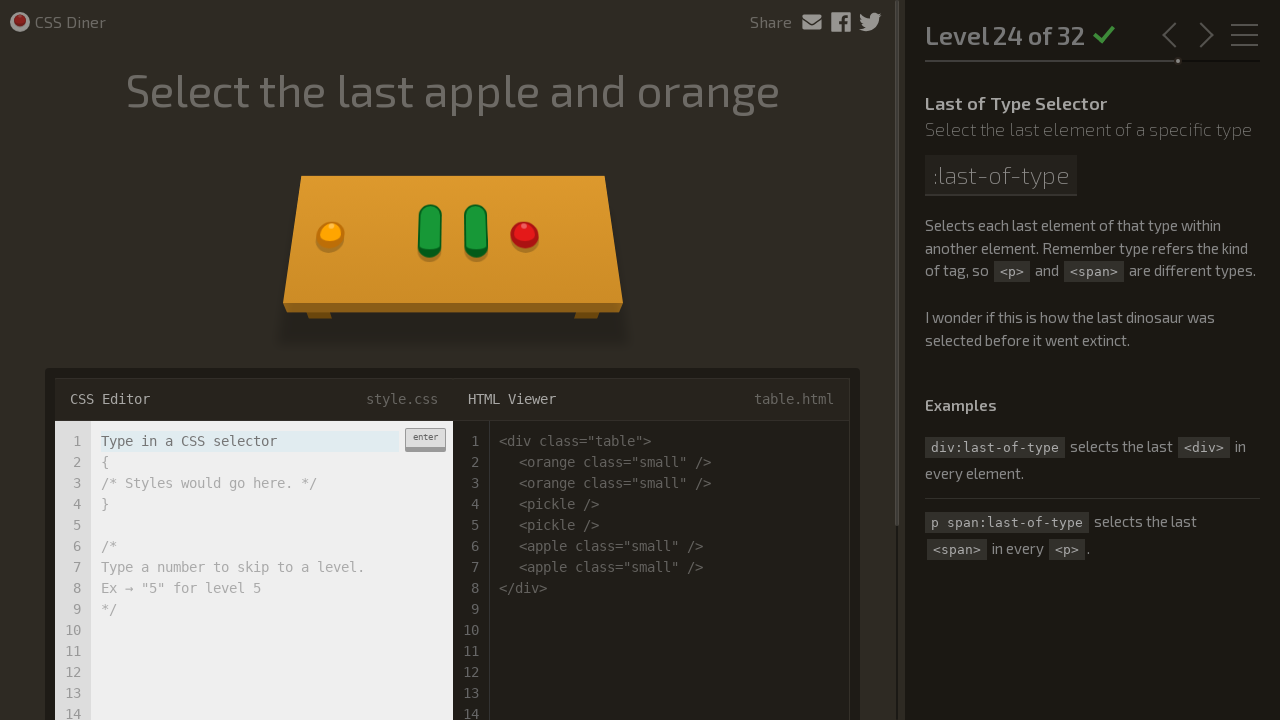

Waited 1 second between enter clicks
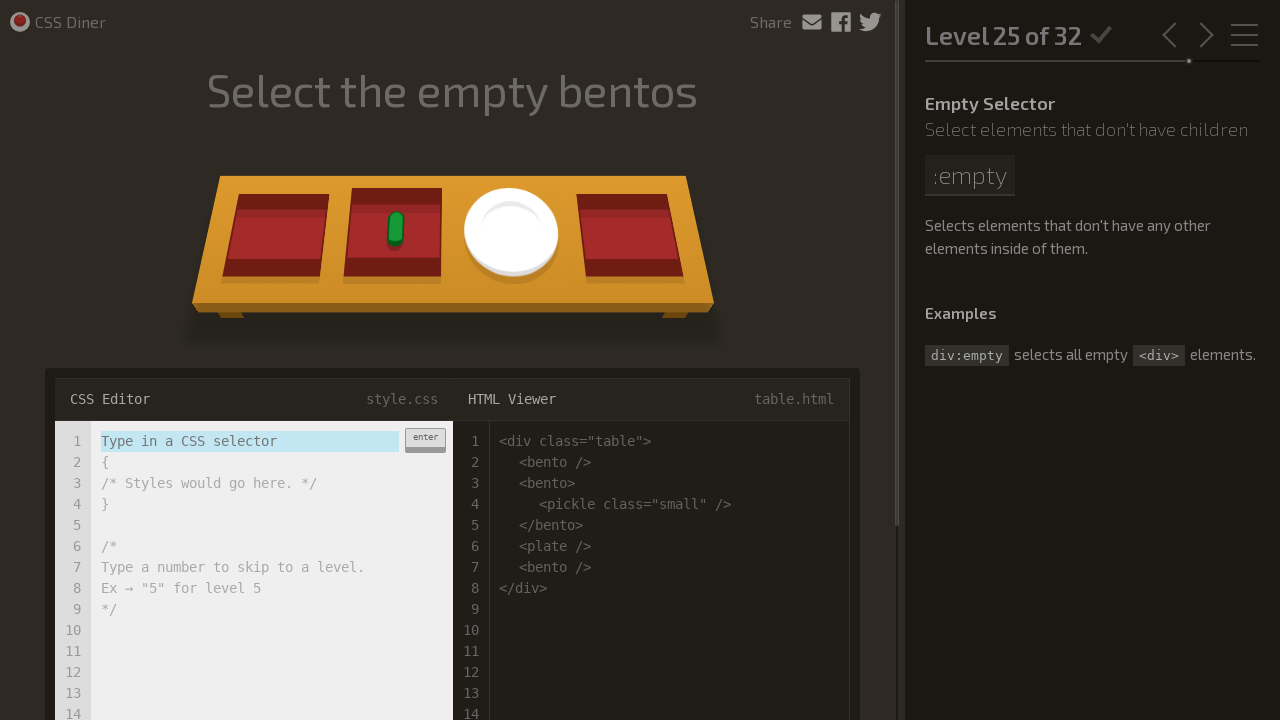

Clicked enter button (second click) at (425, 440) on div.enter-button:has-text('enter')
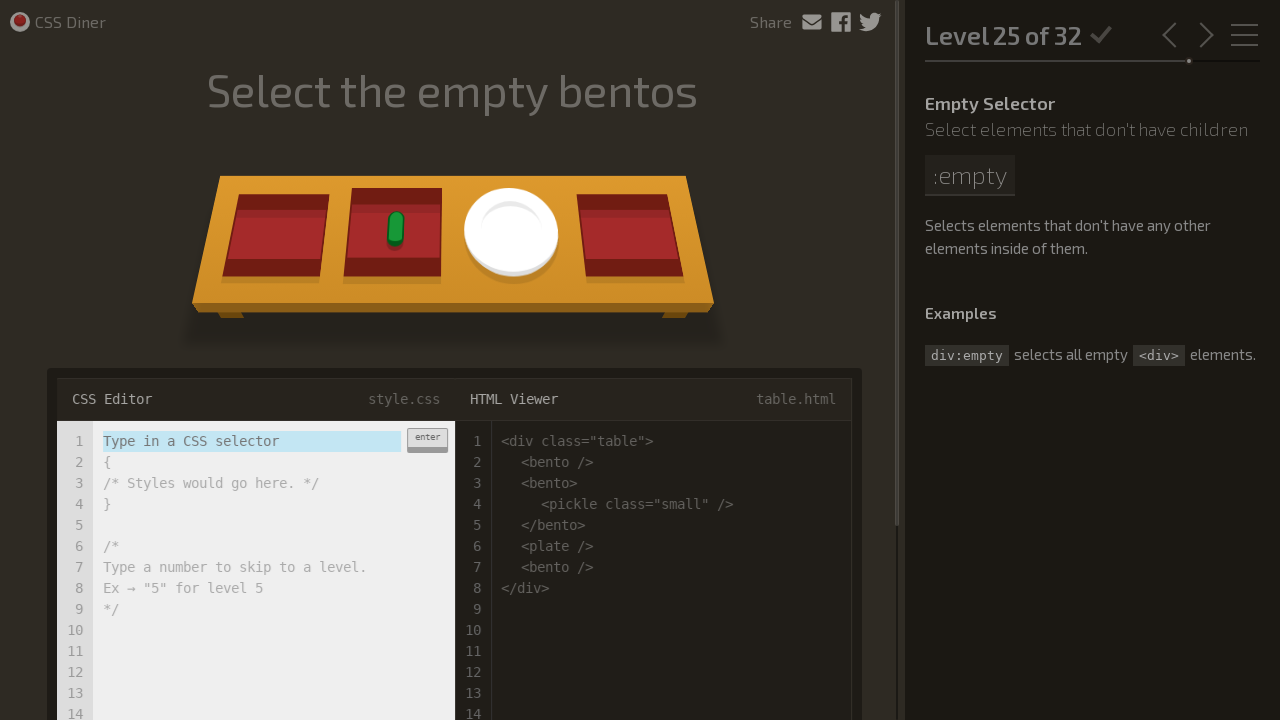

Level 25 loaded successfully
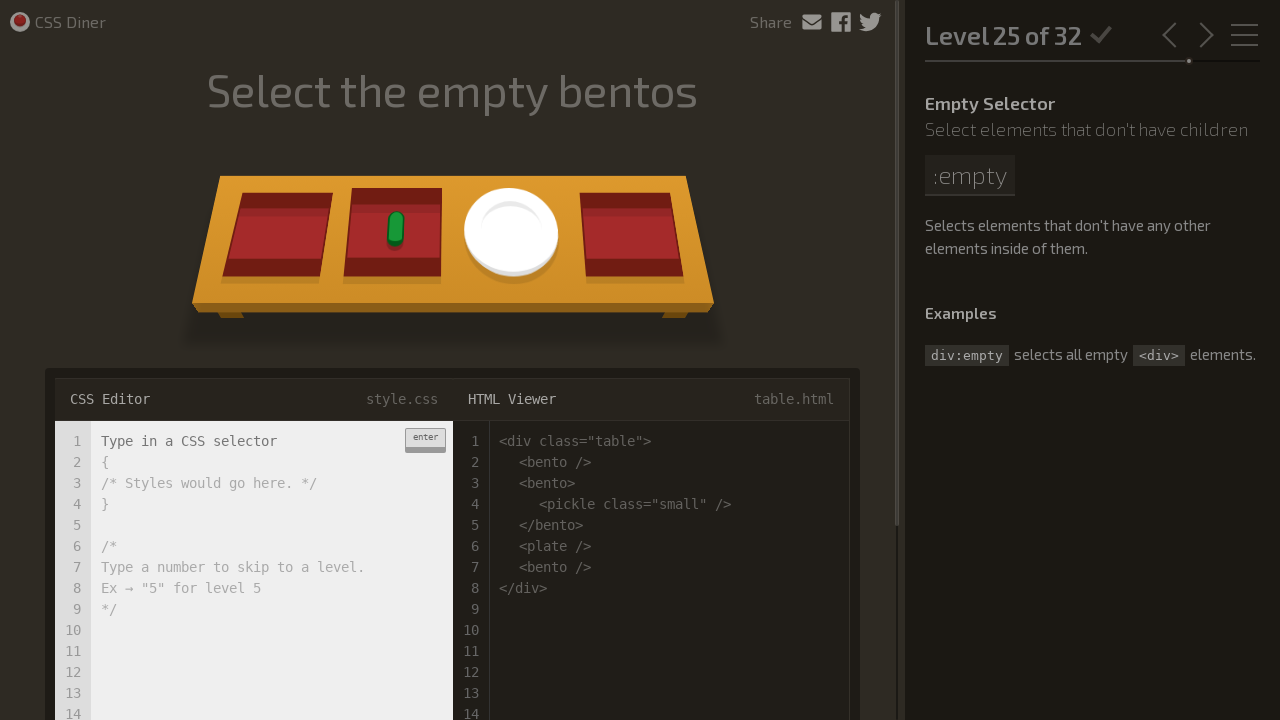

Input field ready for level 25
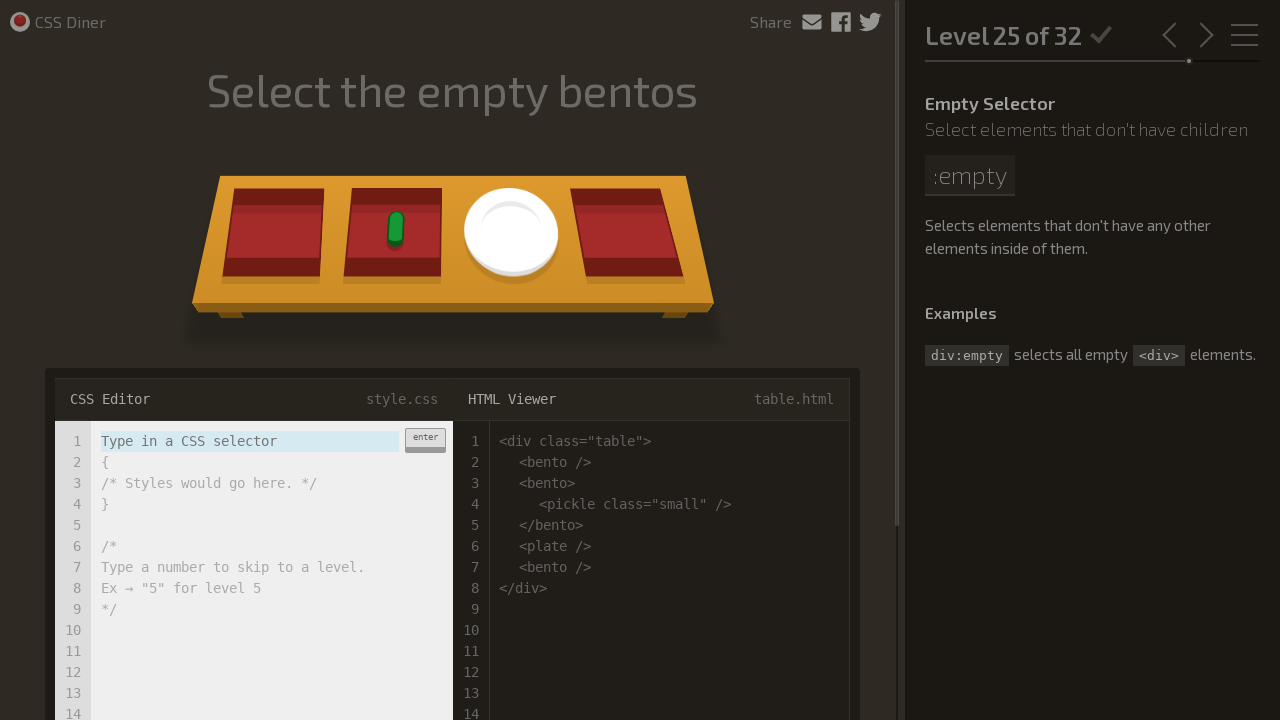

Entered CSS selector 'bento:empty' for level 25 on input.input-strobe[type='text']
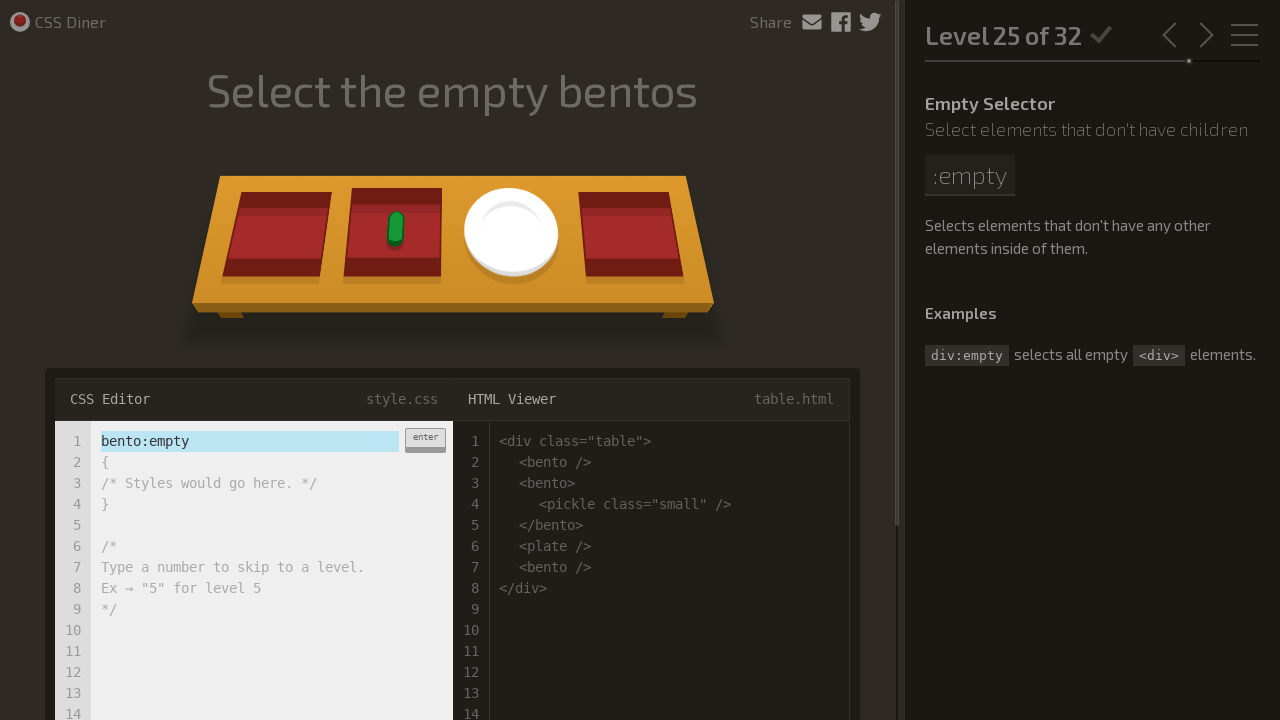

Clicked enter button (first click) at (425, 440) on div.enter-button:has-text('enter')
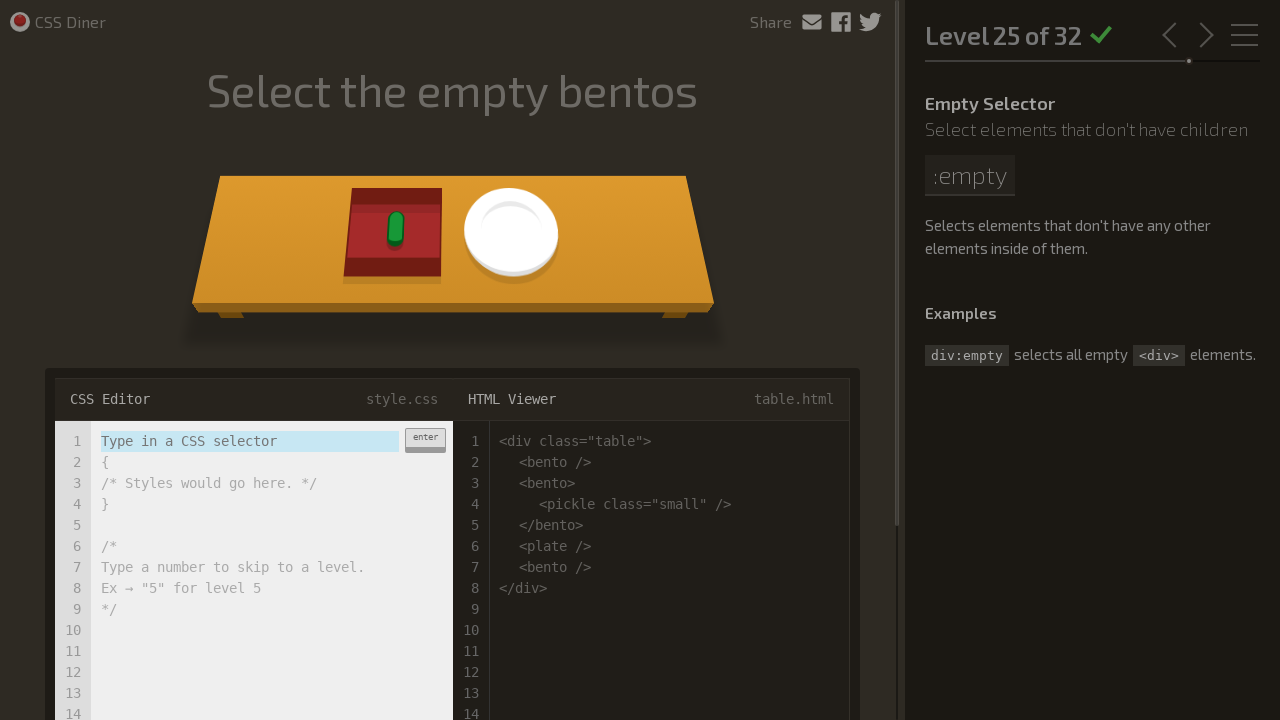

Waited 1 second between enter clicks
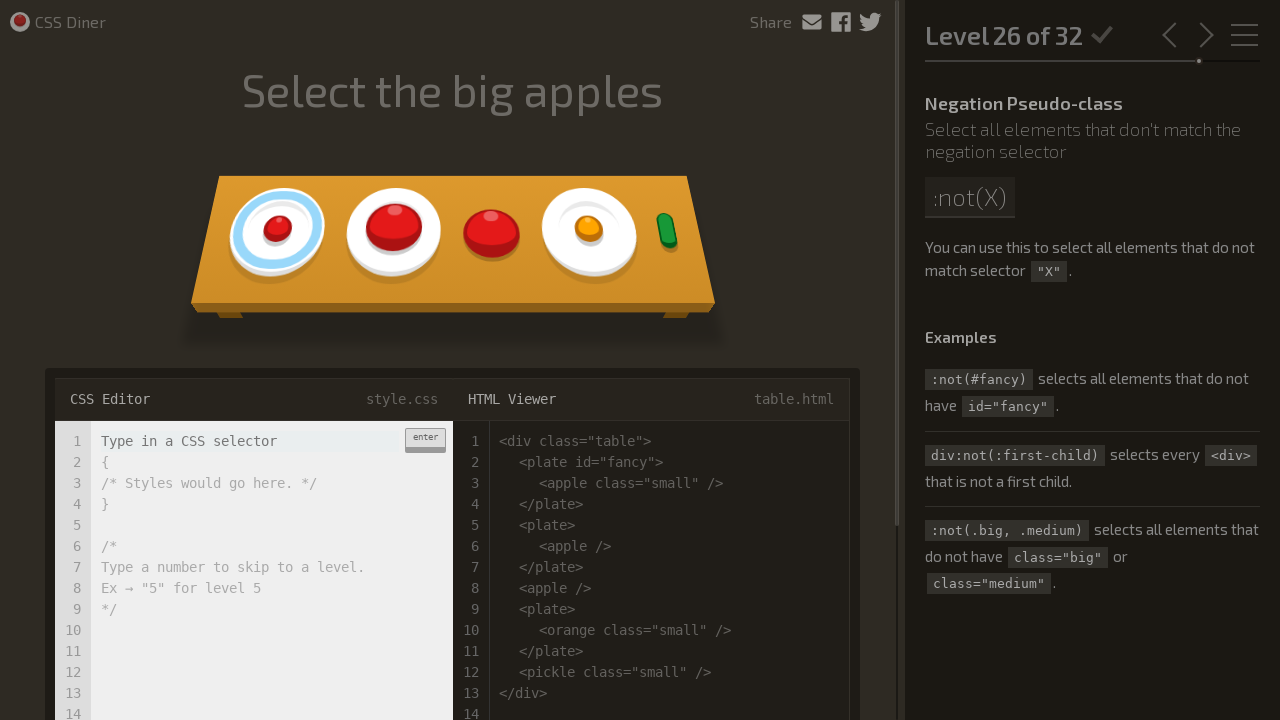

Clicked enter button (second click) at (425, 440) on div.enter-button:has-text('enter')
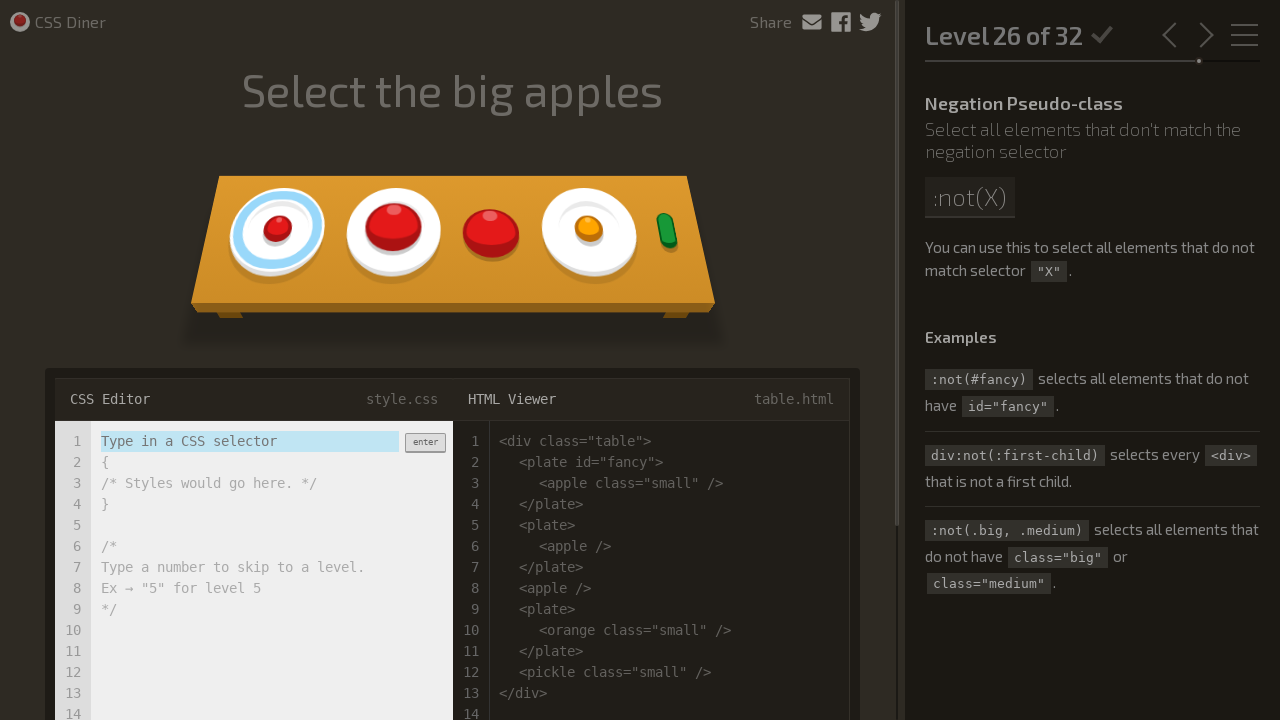

Level 26 loaded successfully
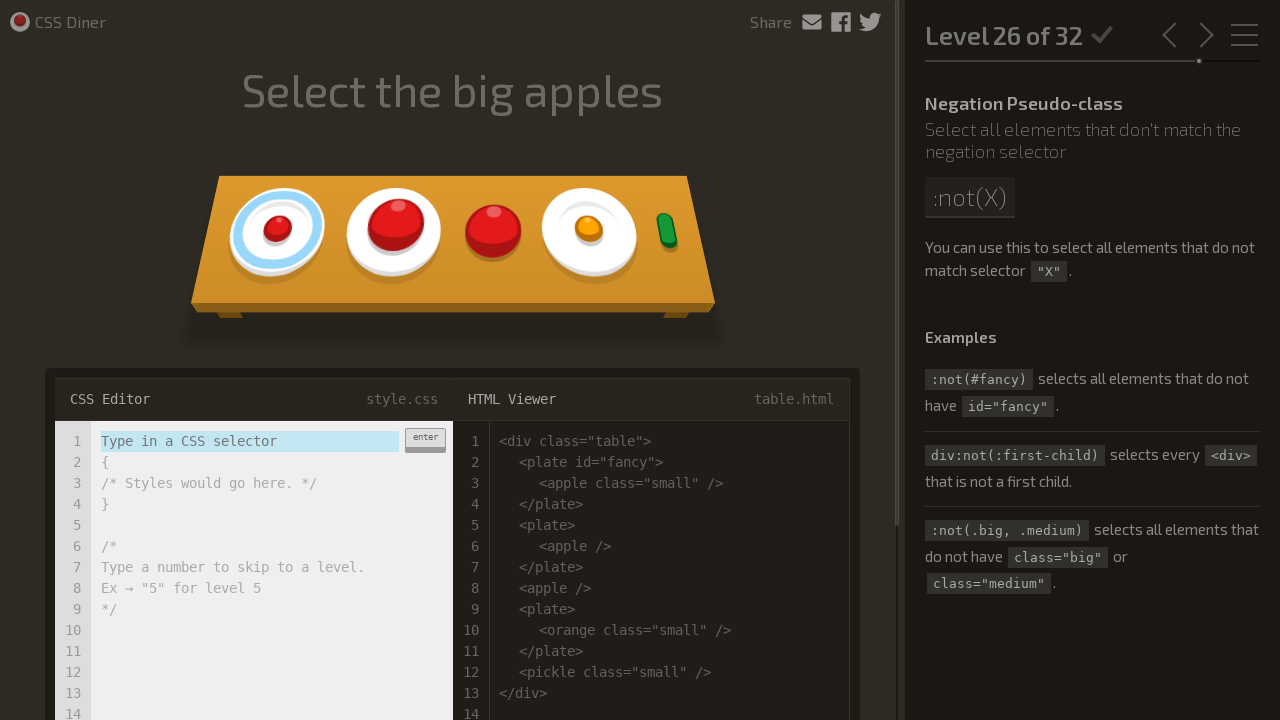

Input field ready for level 26
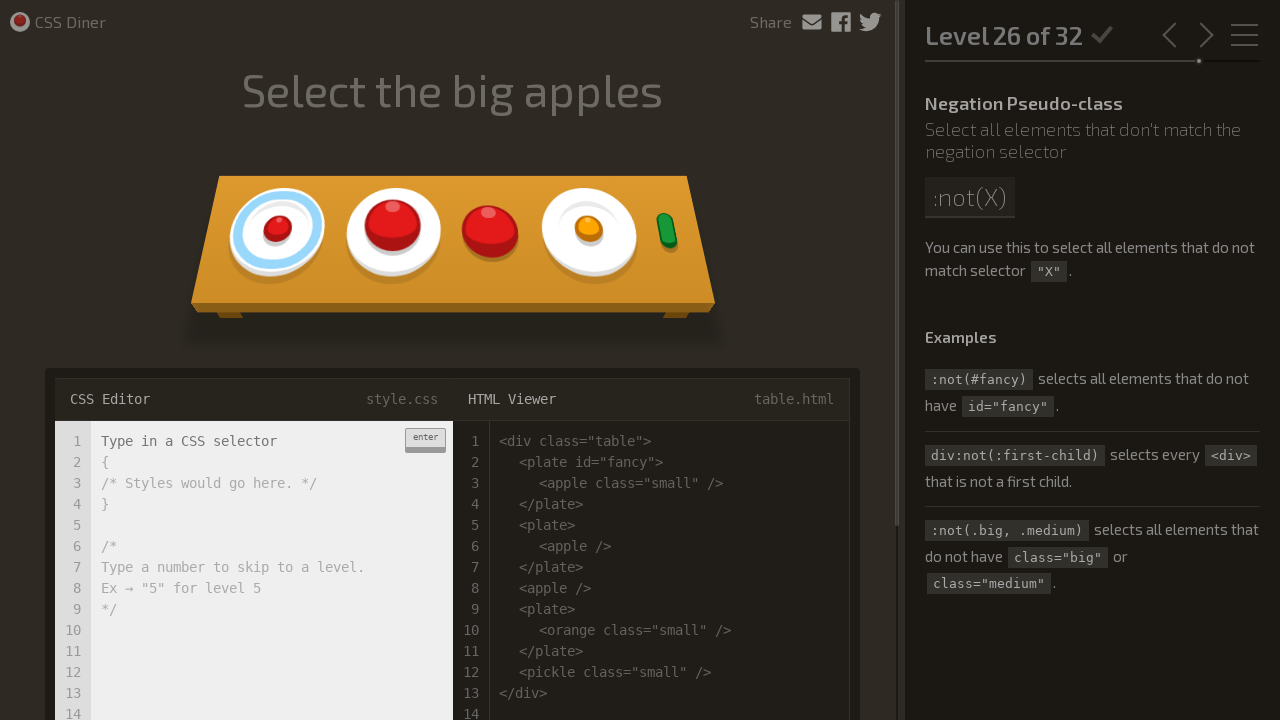

Entered CSS selector 'apple:not(.small)' for level 26 on input.input-strobe[type='text']
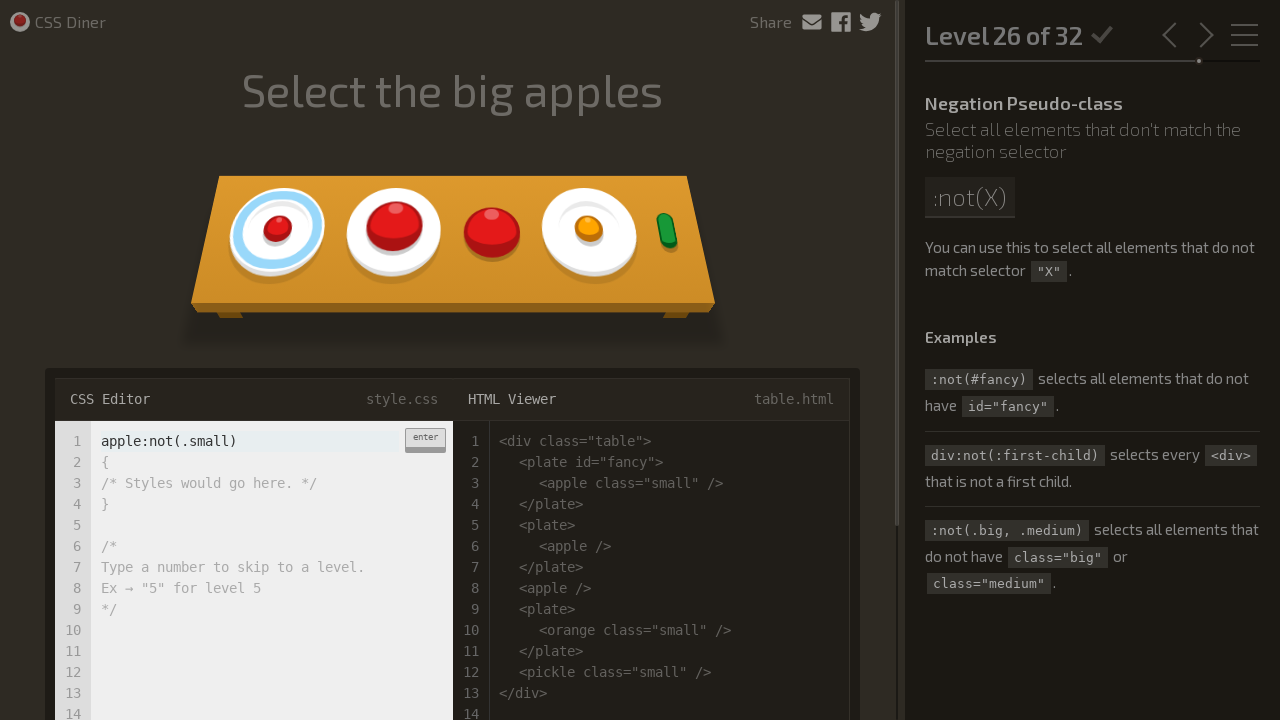

Clicked enter button (first click) at (425, 440) on div.enter-button:has-text('enter')
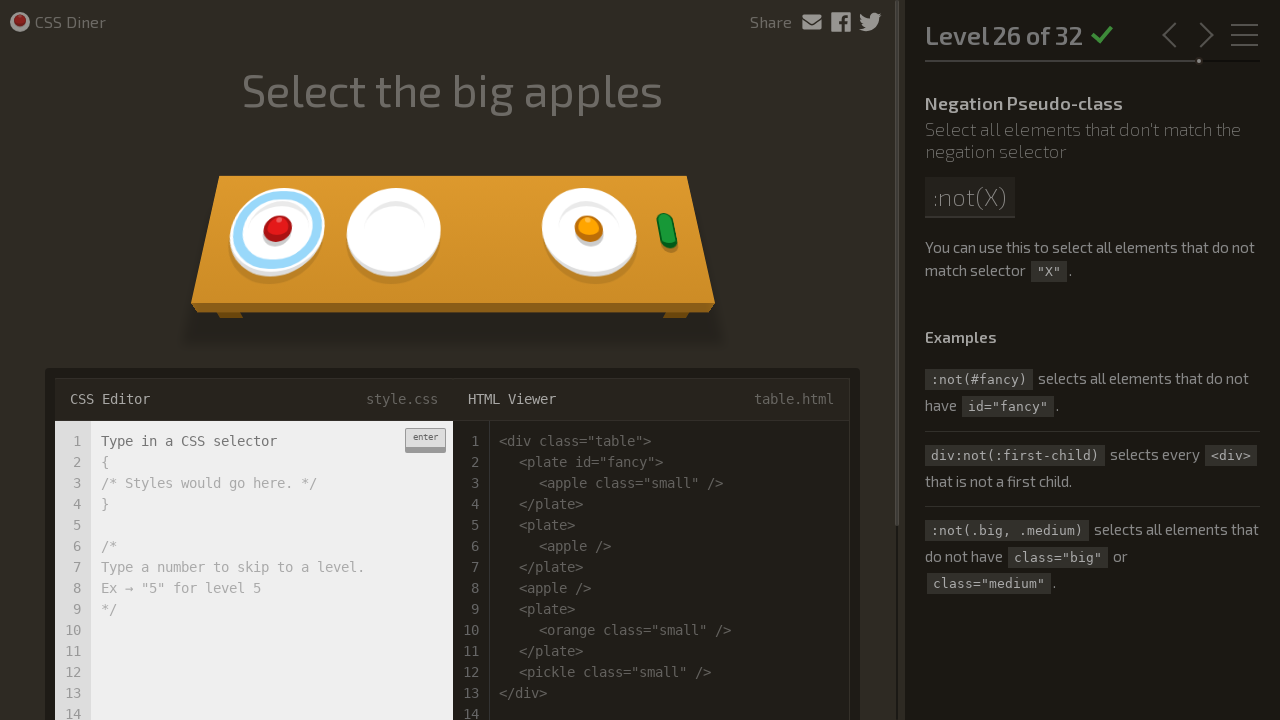

Waited 1 second between enter clicks
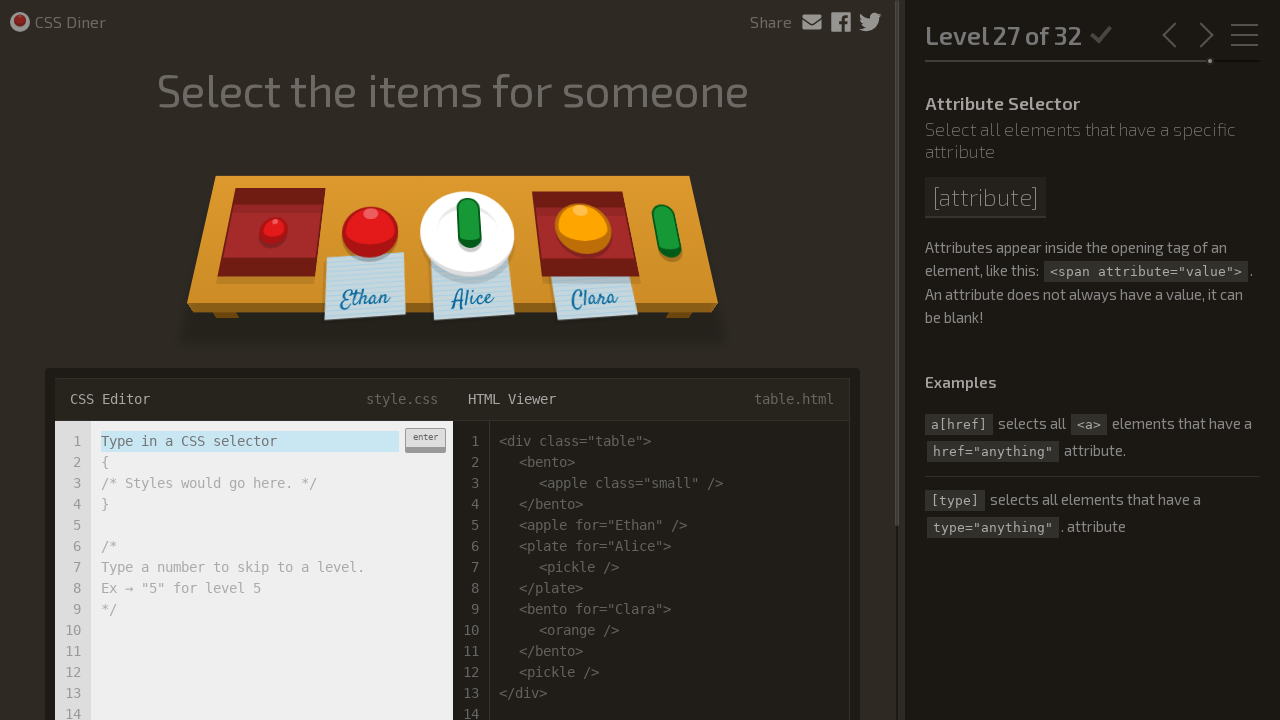

Clicked enter button (second click) at (425, 440) on div.enter-button:has-text('enter')
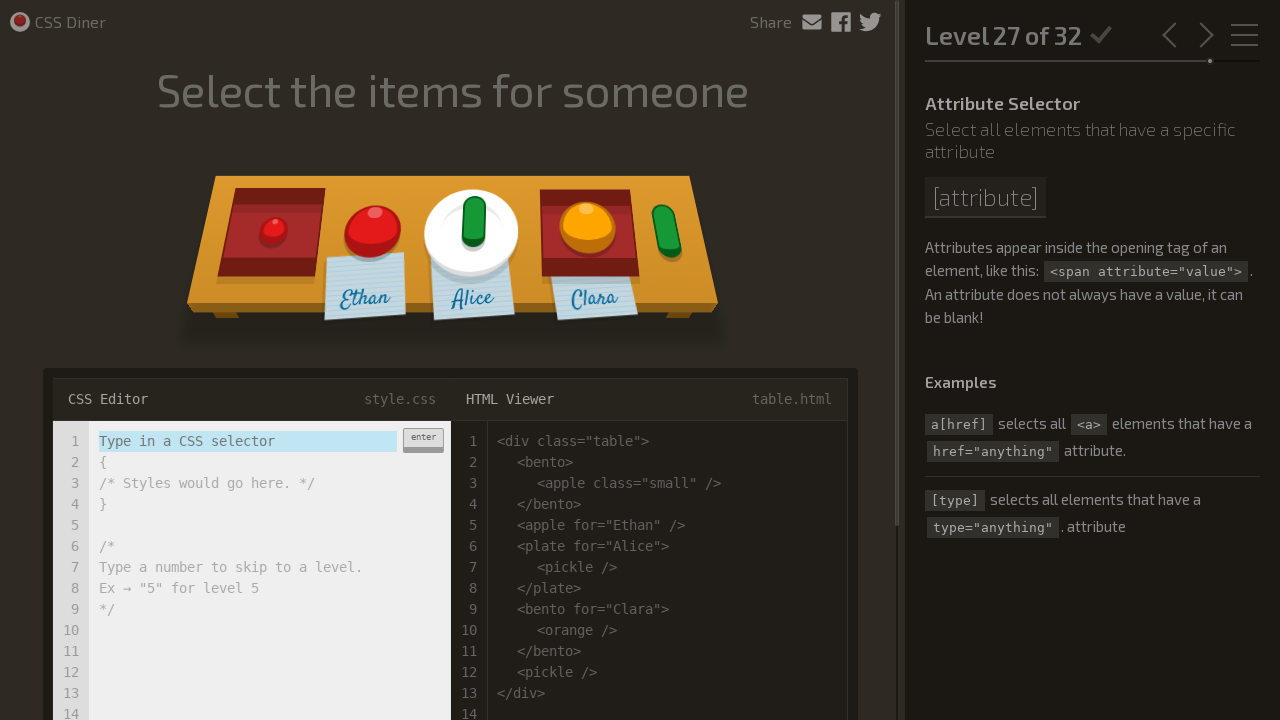

Level 27 loaded successfully
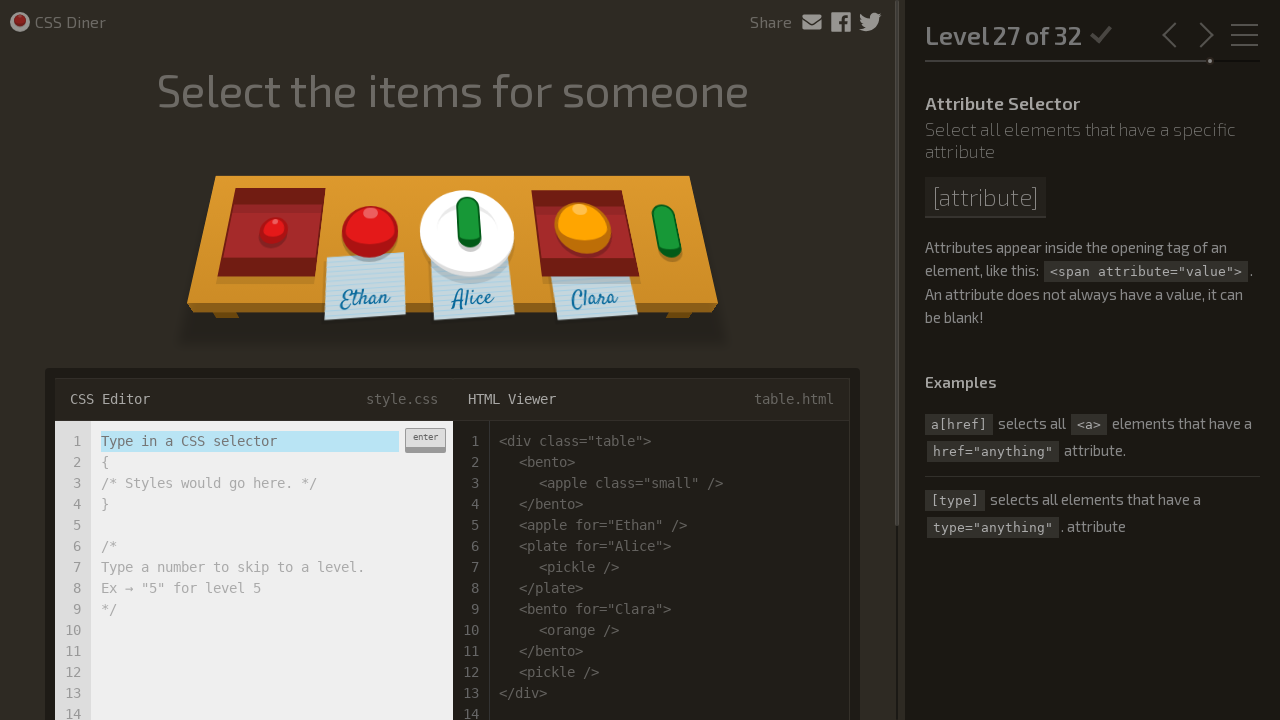

Input field ready for level 27
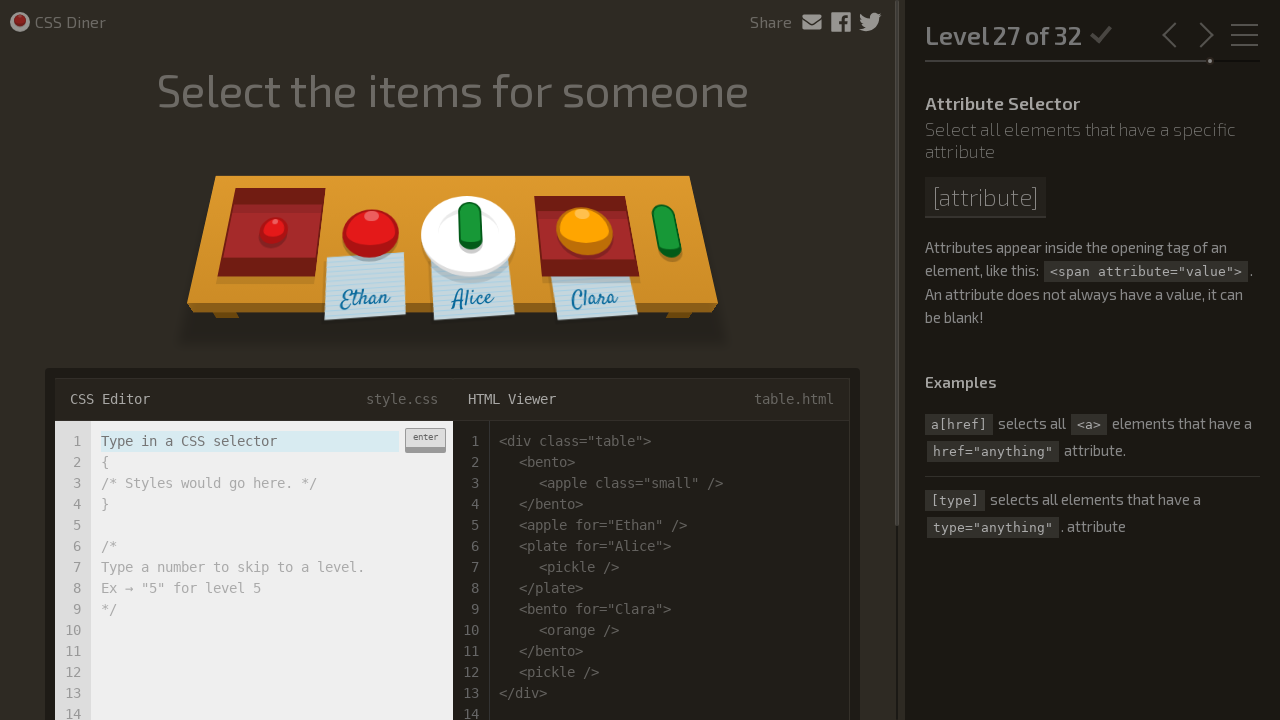

Entered CSS selector '[for]' for level 27 on input.input-strobe[type='text']
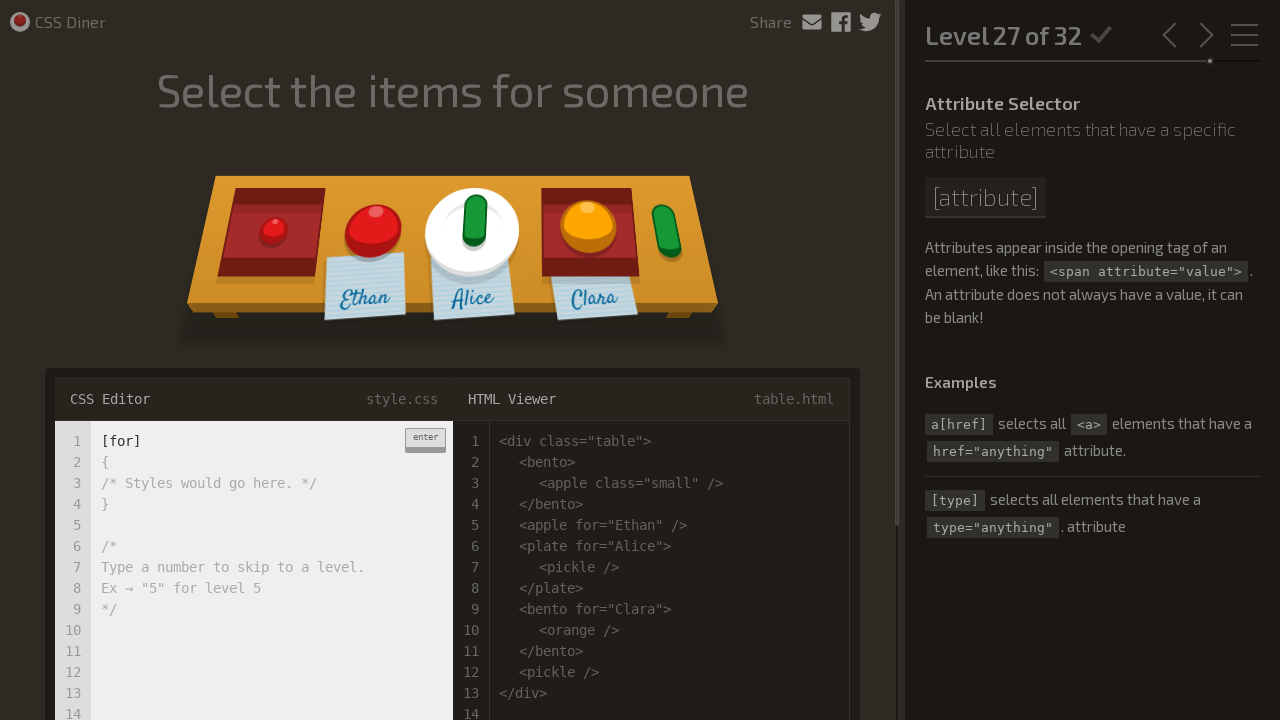

Clicked enter button (first click) at (425, 440) on div.enter-button:has-text('enter')
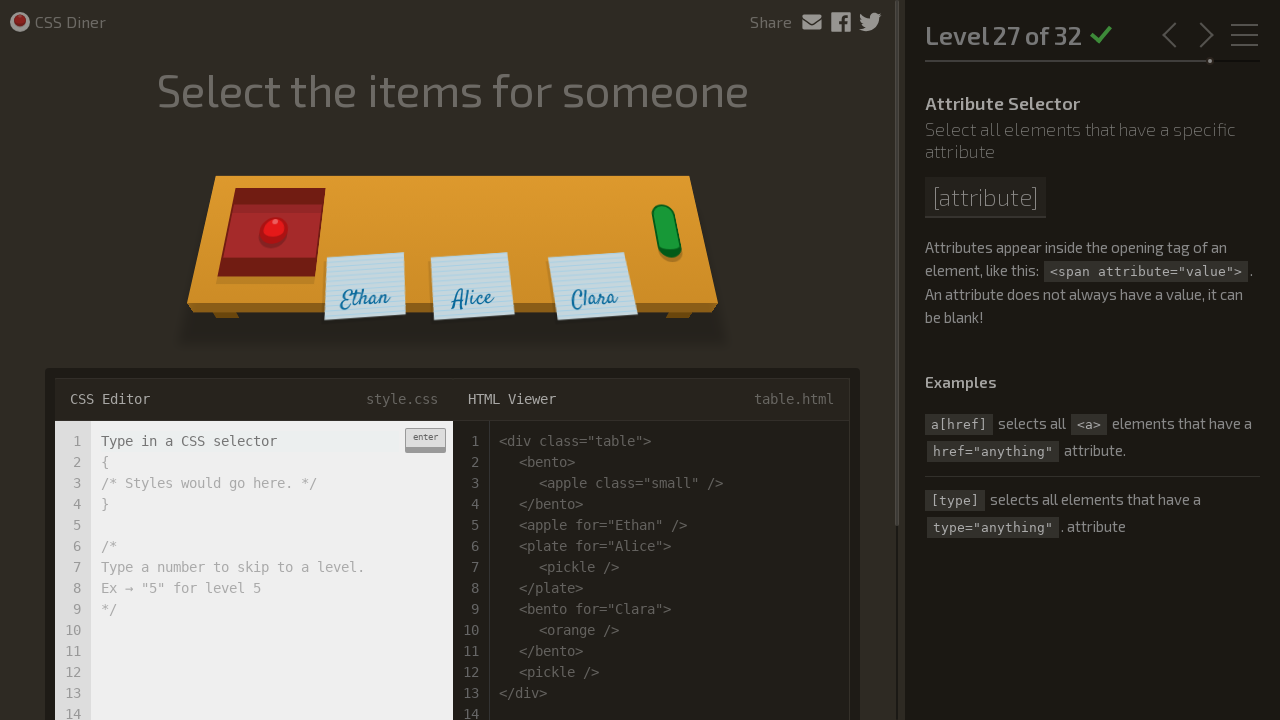

Waited 1 second between enter clicks
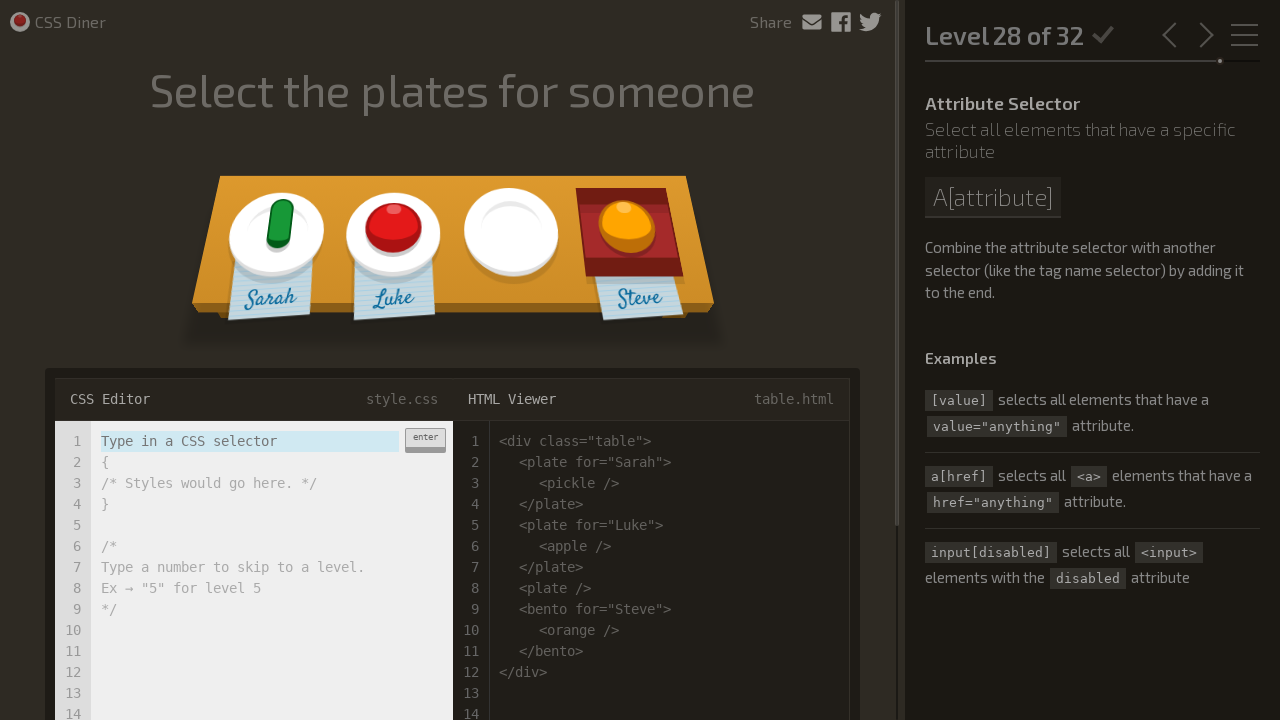

Clicked enter button (second click) at (425, 440) on div.enter-button:has-text('enter')
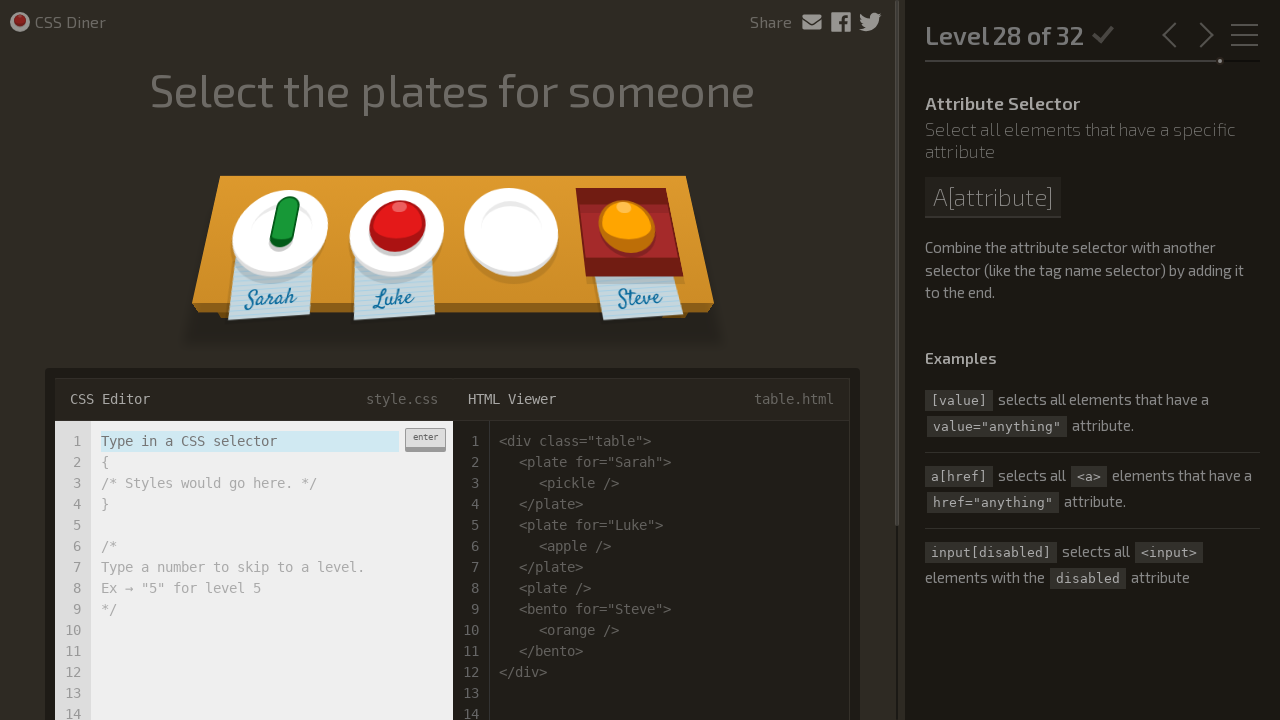

Level 28 loaded successfully
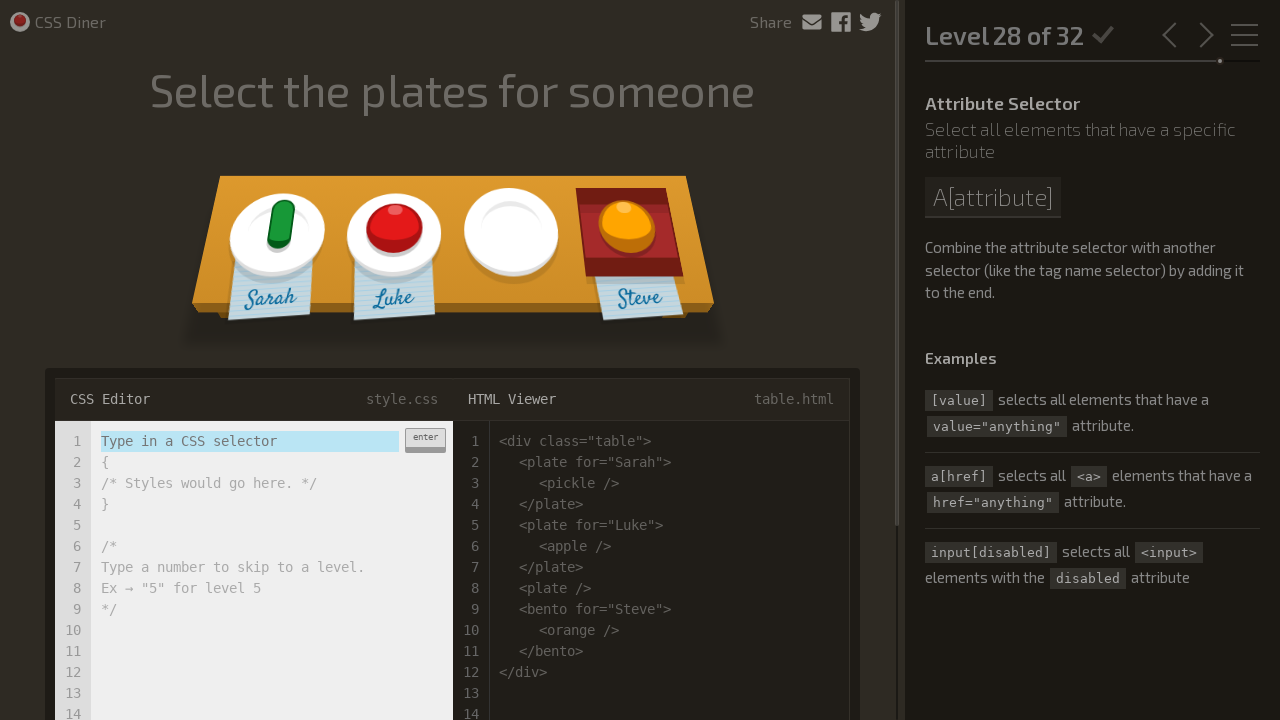

Input field ready for level 28
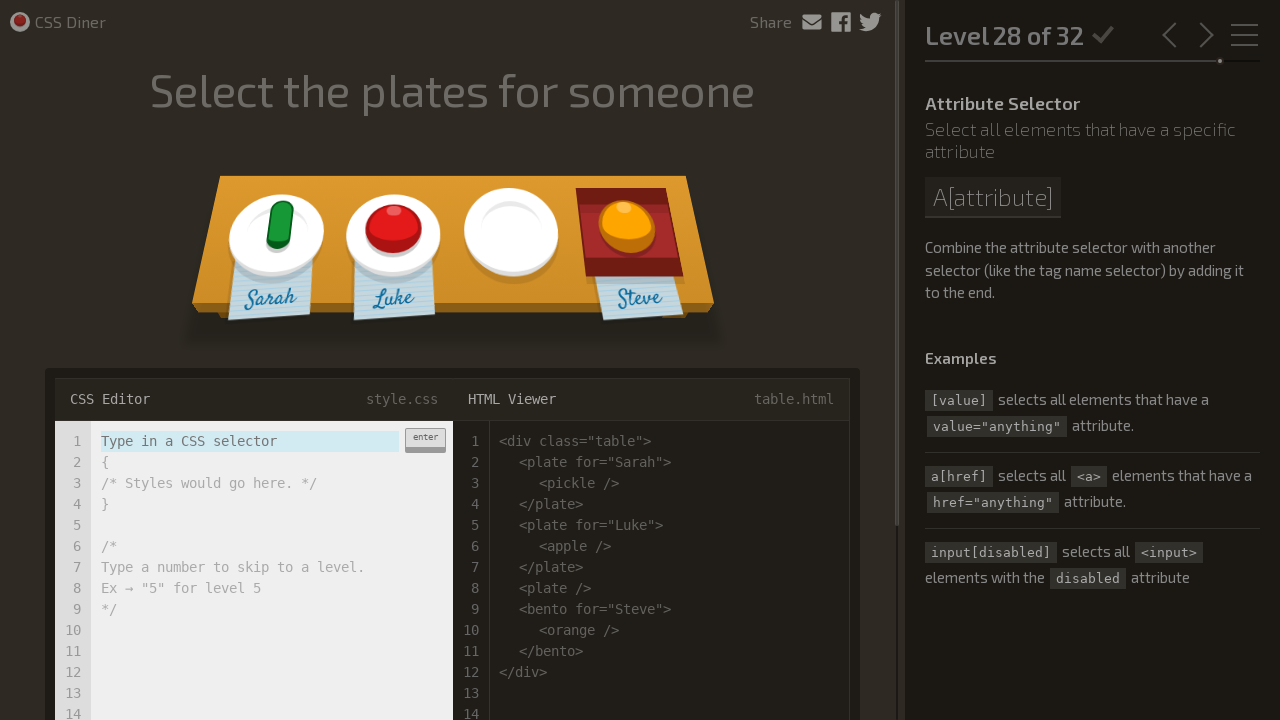

Entered CSS selector 'plate[for]' for level 28 on input.input-strobe[type='text']
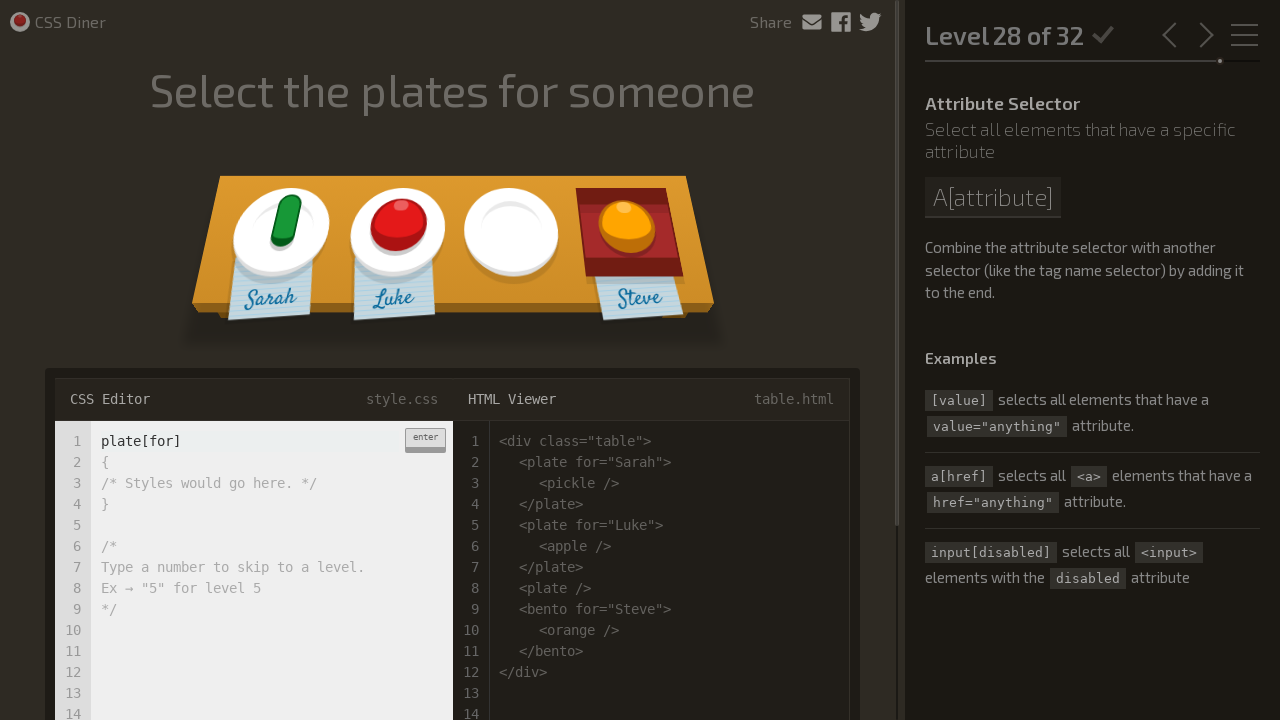

Clicked enter button (first click) at (425, 440) on div.enter-button:has-text('enter')
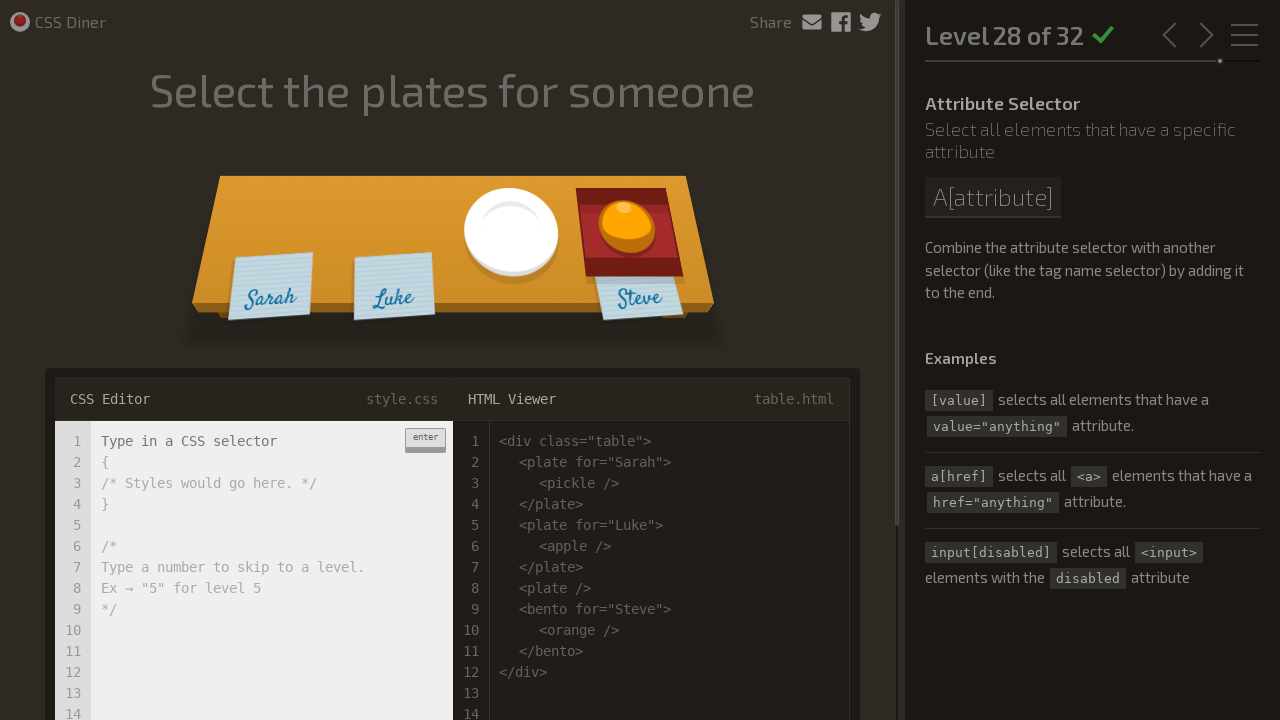

Waited 1 second between enter clicks
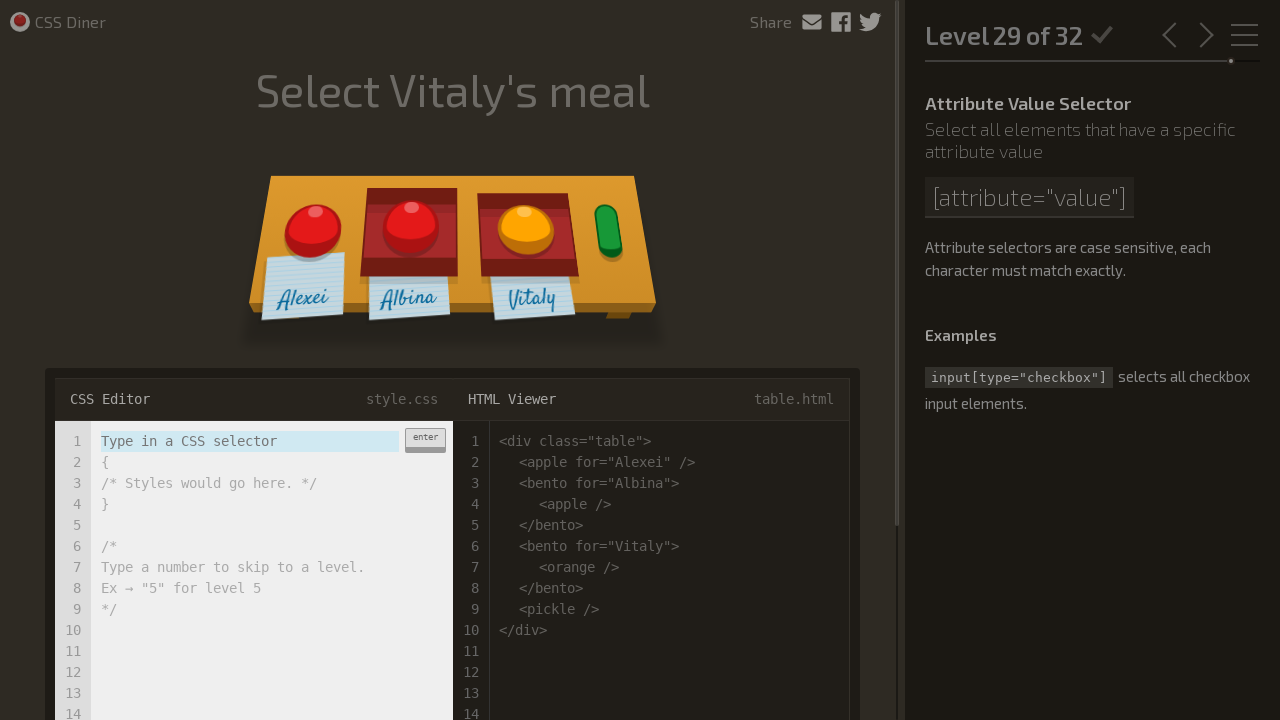

Clicked enter button (second click) at (425, 440) on div.enter-button:has-text('enter')
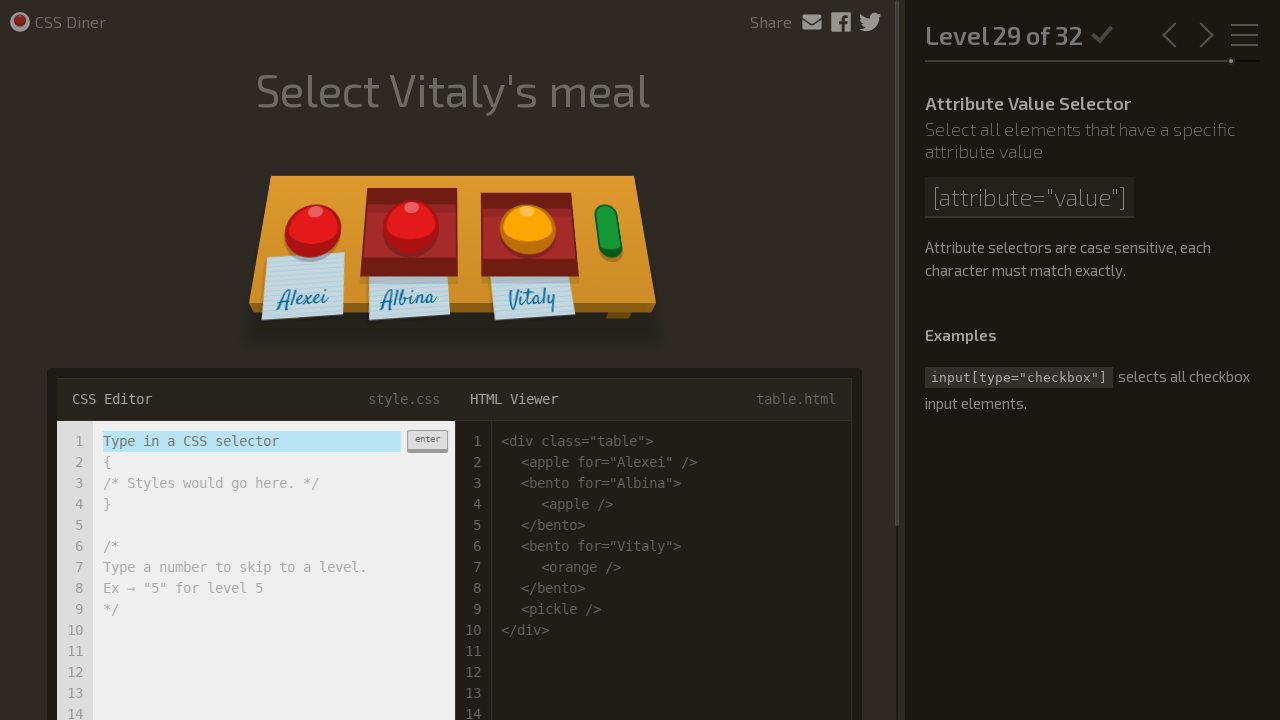

Level 29 loaded successfully
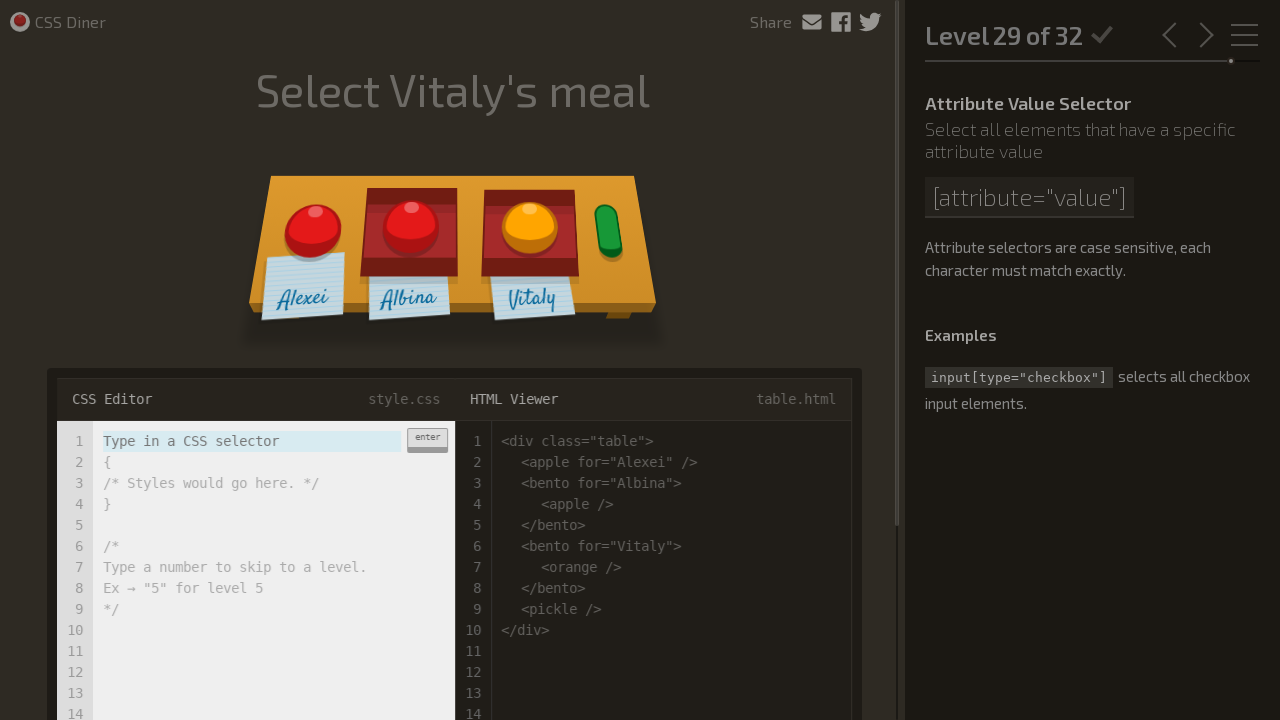

Input field ready for level 29
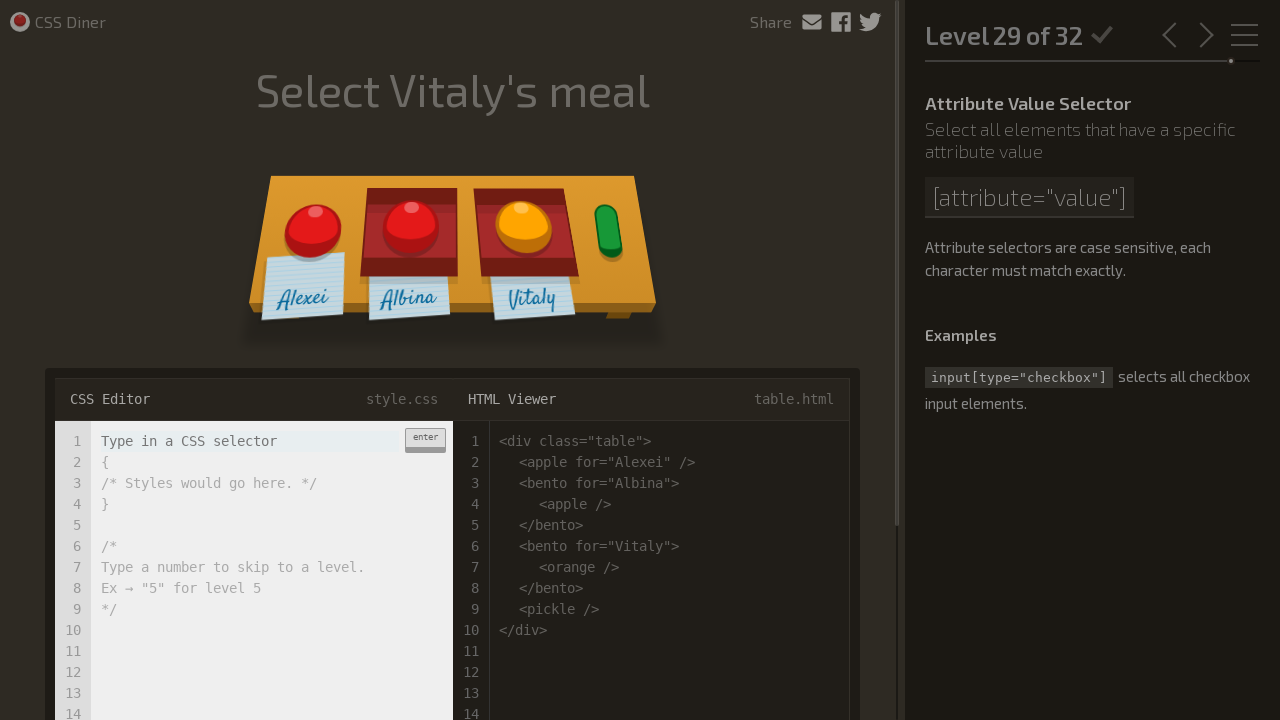

Entered CSS selector 'bento[for='Vitaly']' for level 29 on input.input-strobe[type='text']
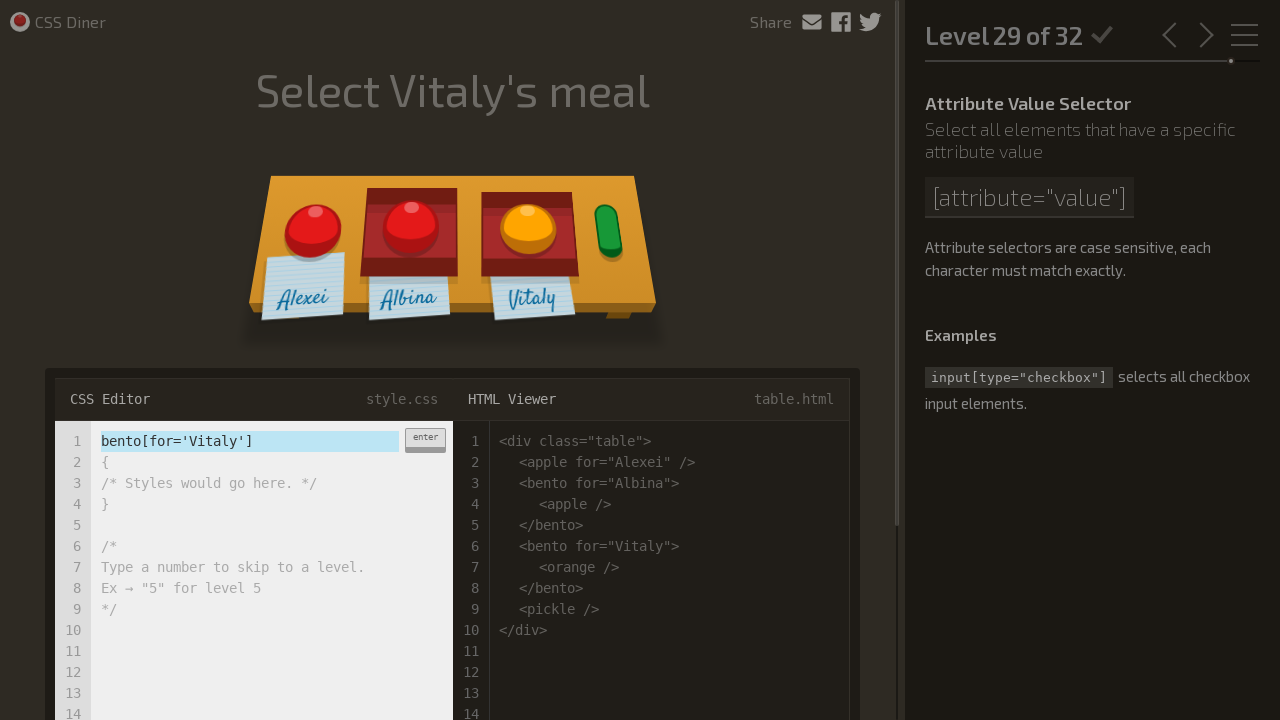

Clicked enter button (first click) at (425, 440) on div.enter-button:has-text('enter')
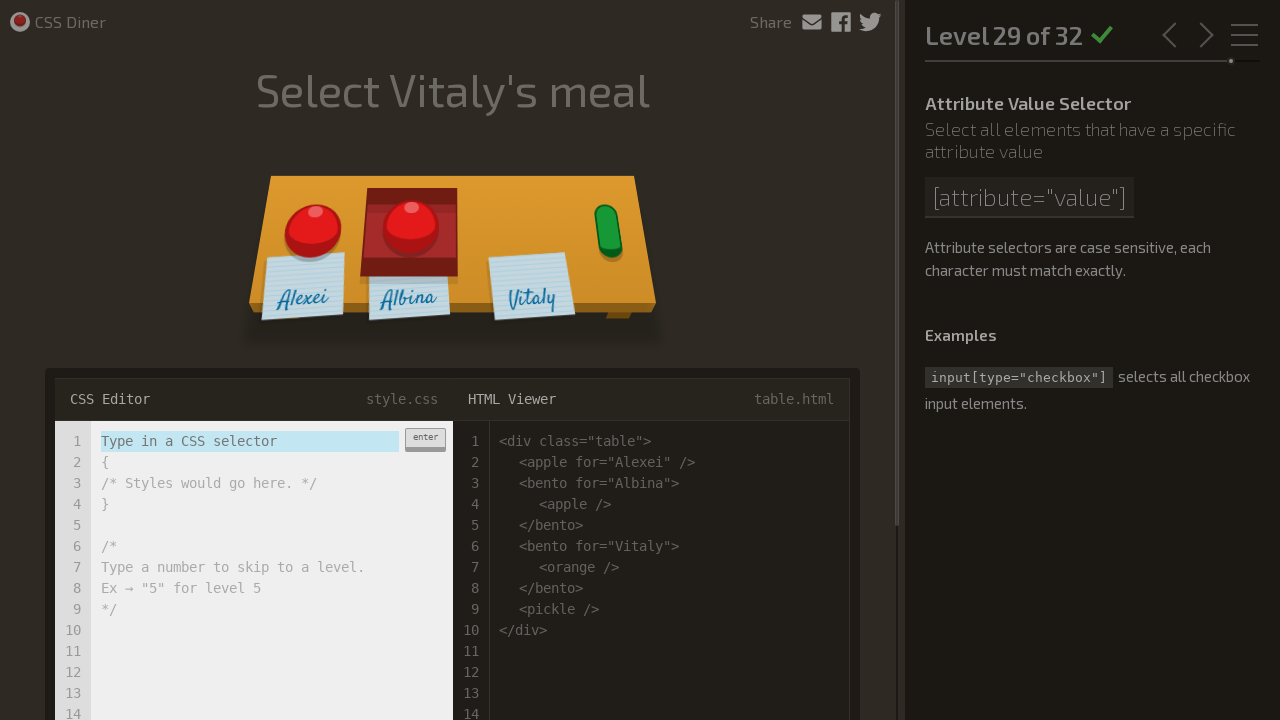

Waited 1 second between enter clicks
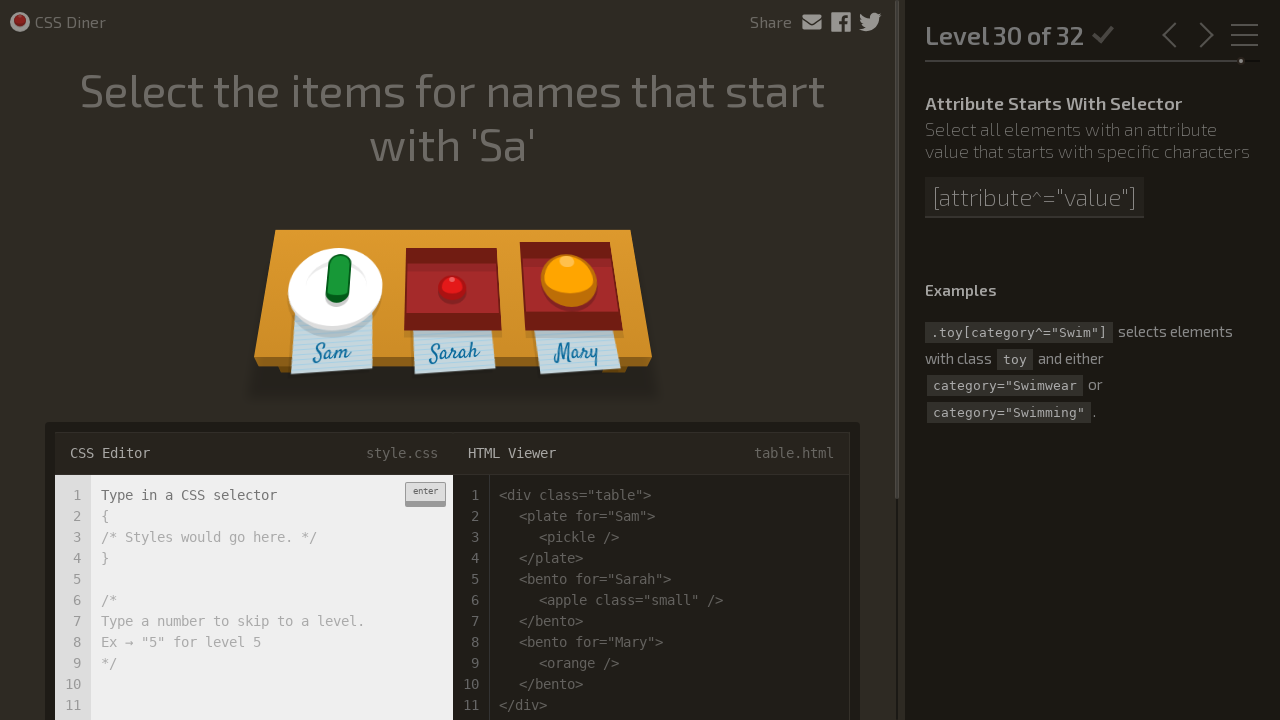

Clicked enter button (second click) at (425, 494) on div.enter-button:has-text('enter')
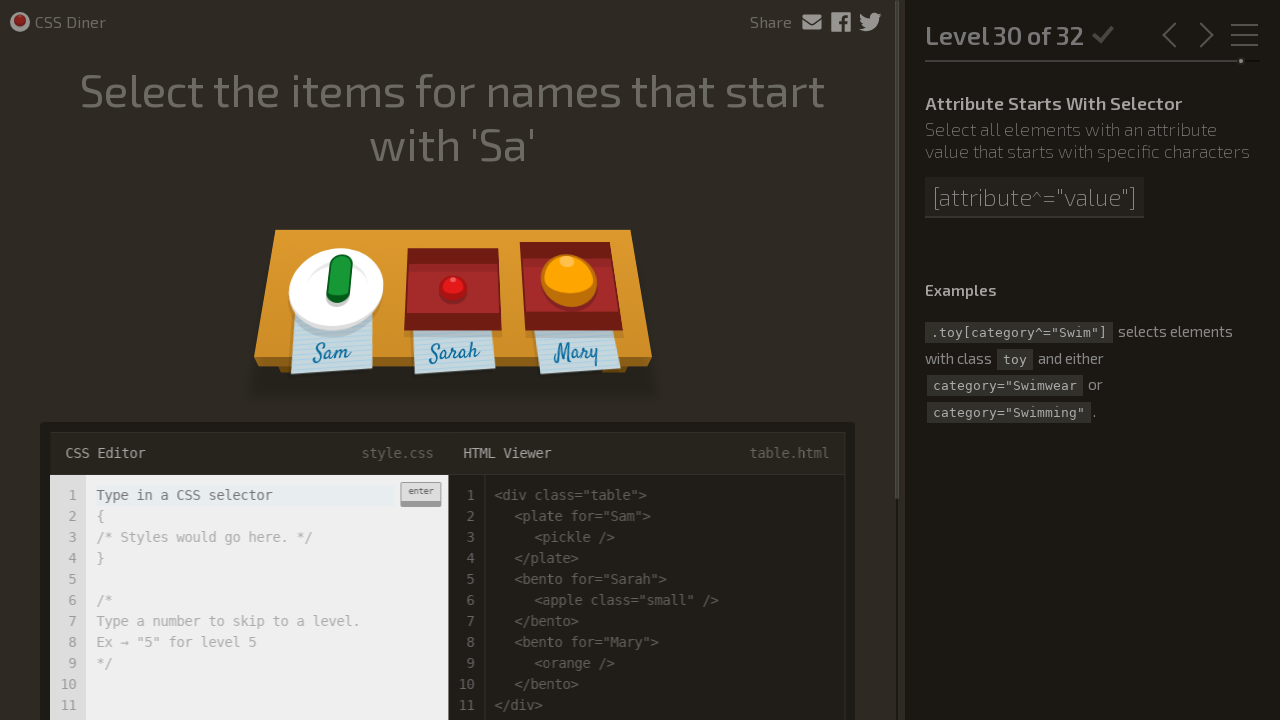

Level 30 loaded successfully
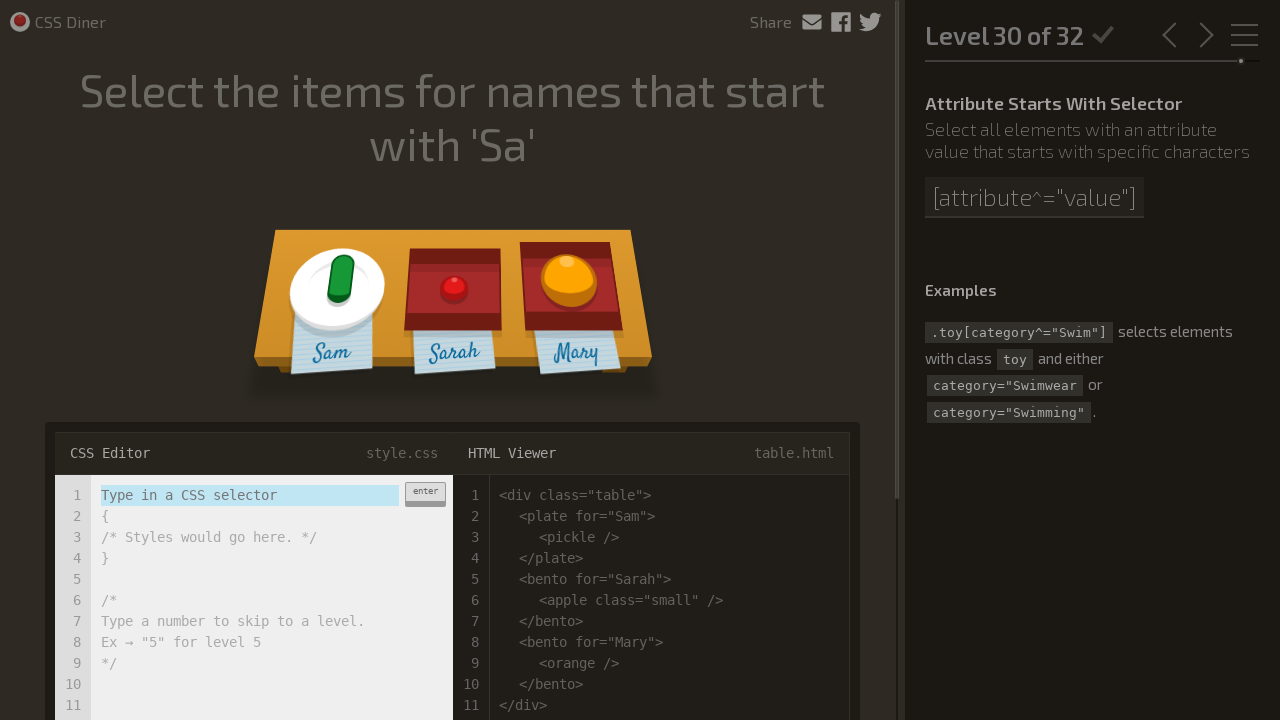

Input field ready for level 30
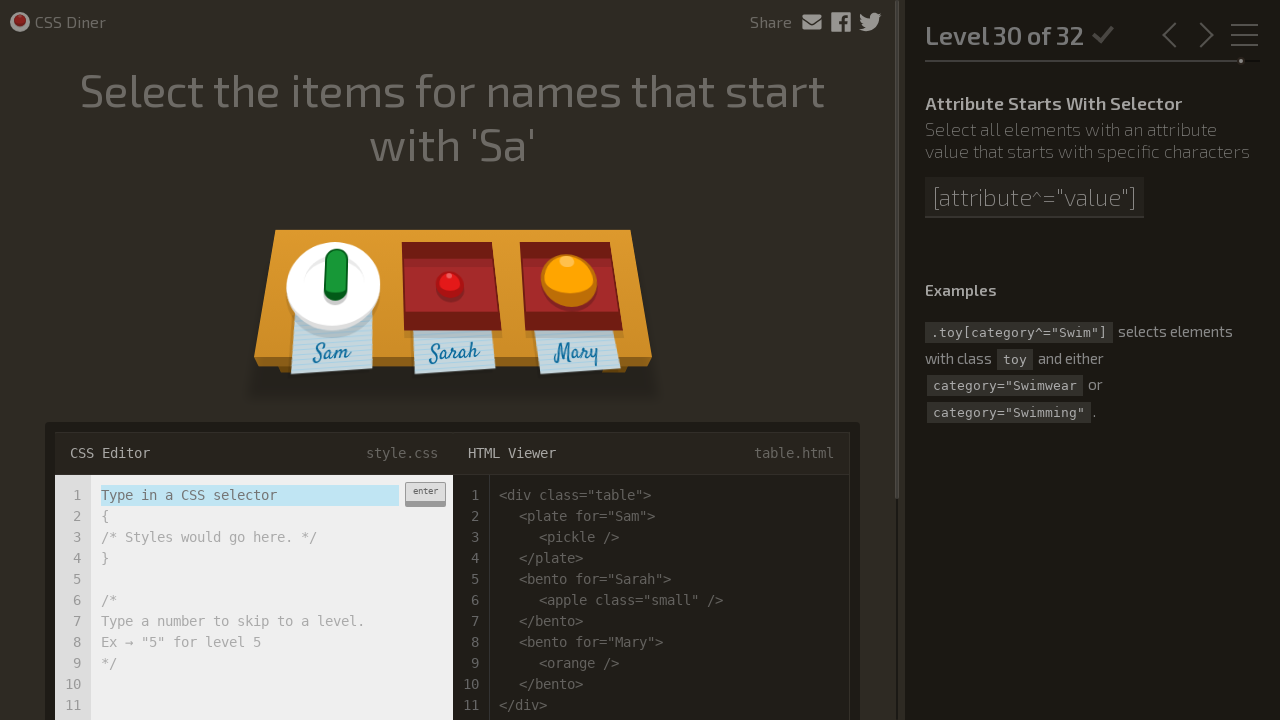

Entered CSS selector '[for^='Sa']' for level 30 on input.input-strobe[type='text']
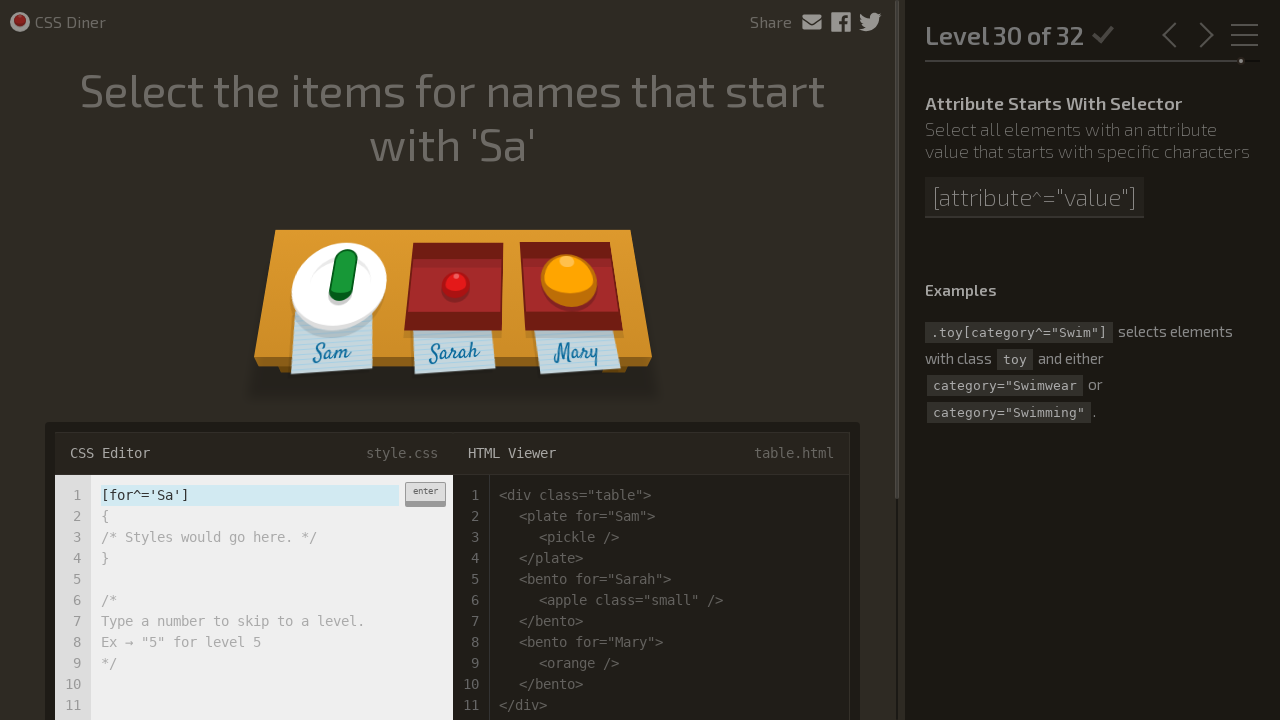

Clicked enter button (first click) at (425, 494) on div.enter-button:has-text('enter')
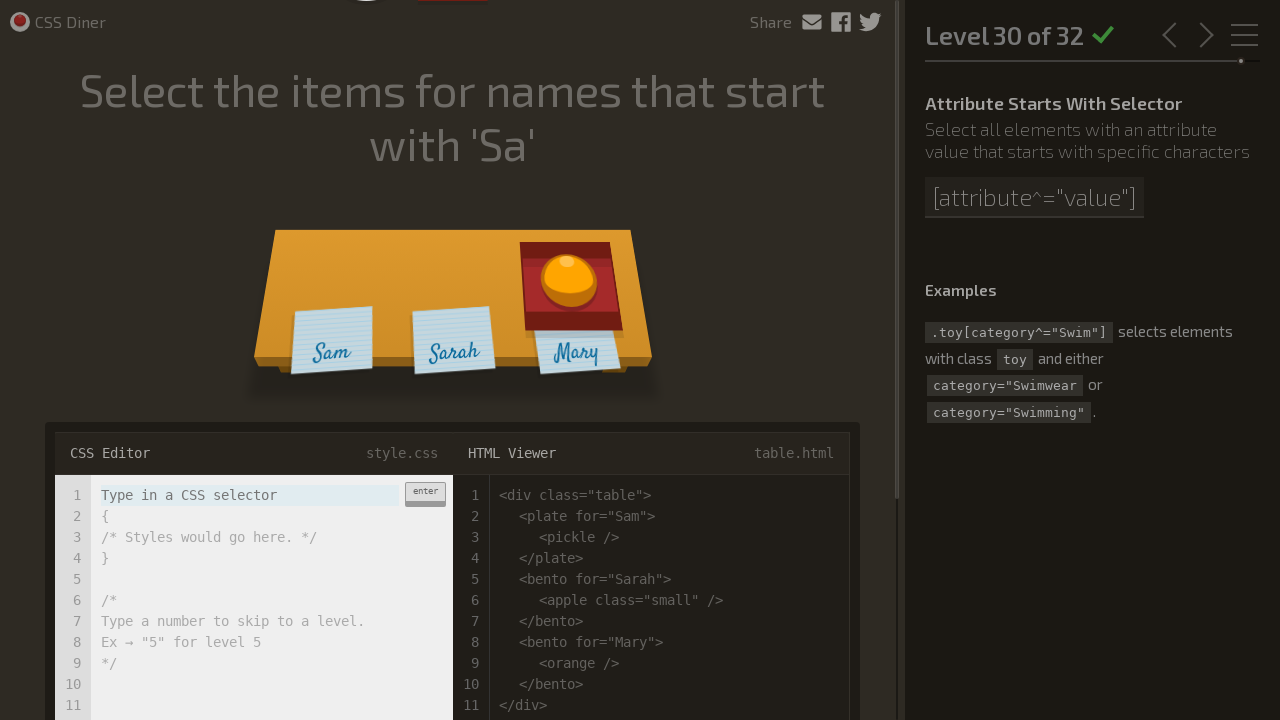

Waited 1 second between enter clicks
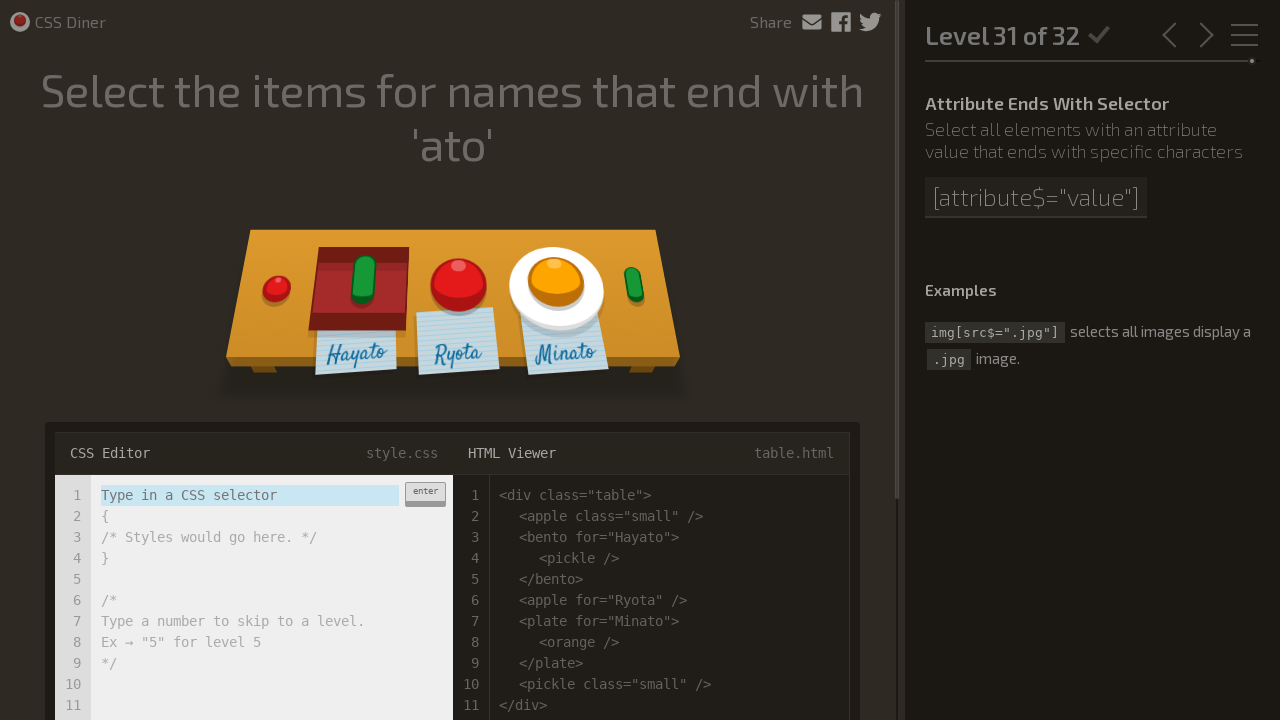

Clicked enter button (second click) at (425, 494) on div.enter-button:has-text('enter')
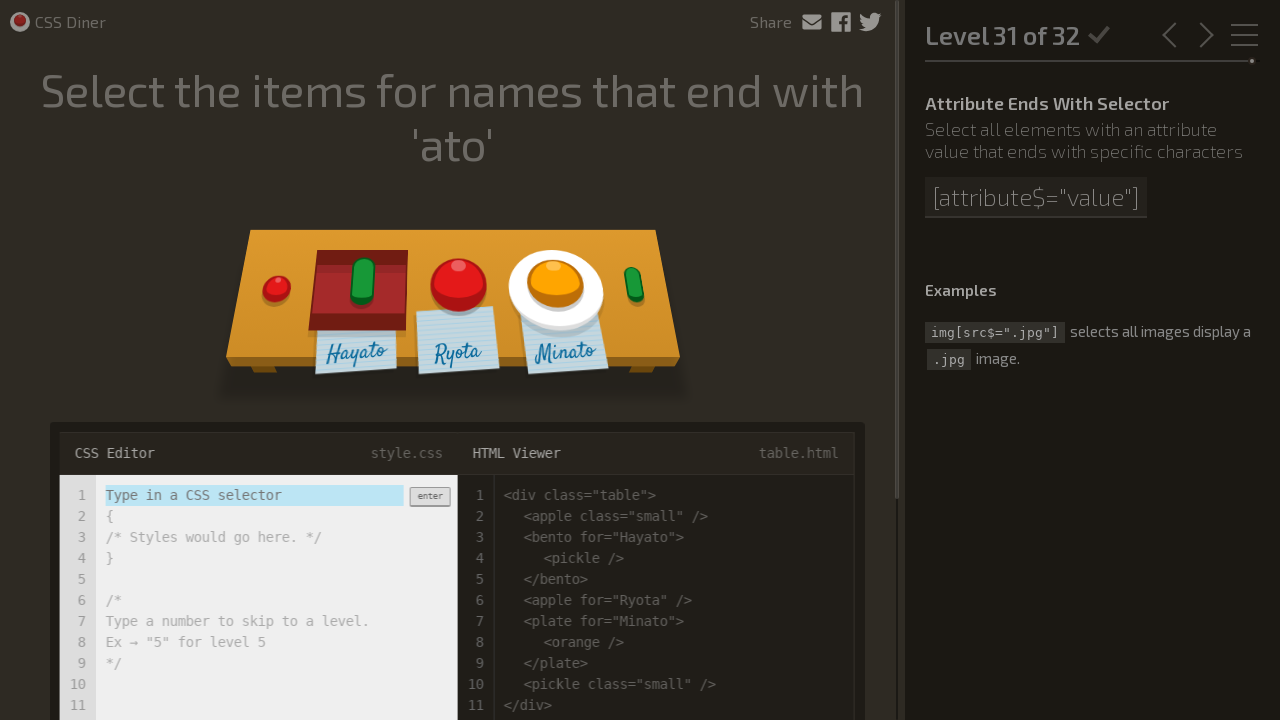

Level 31 loaded successfully
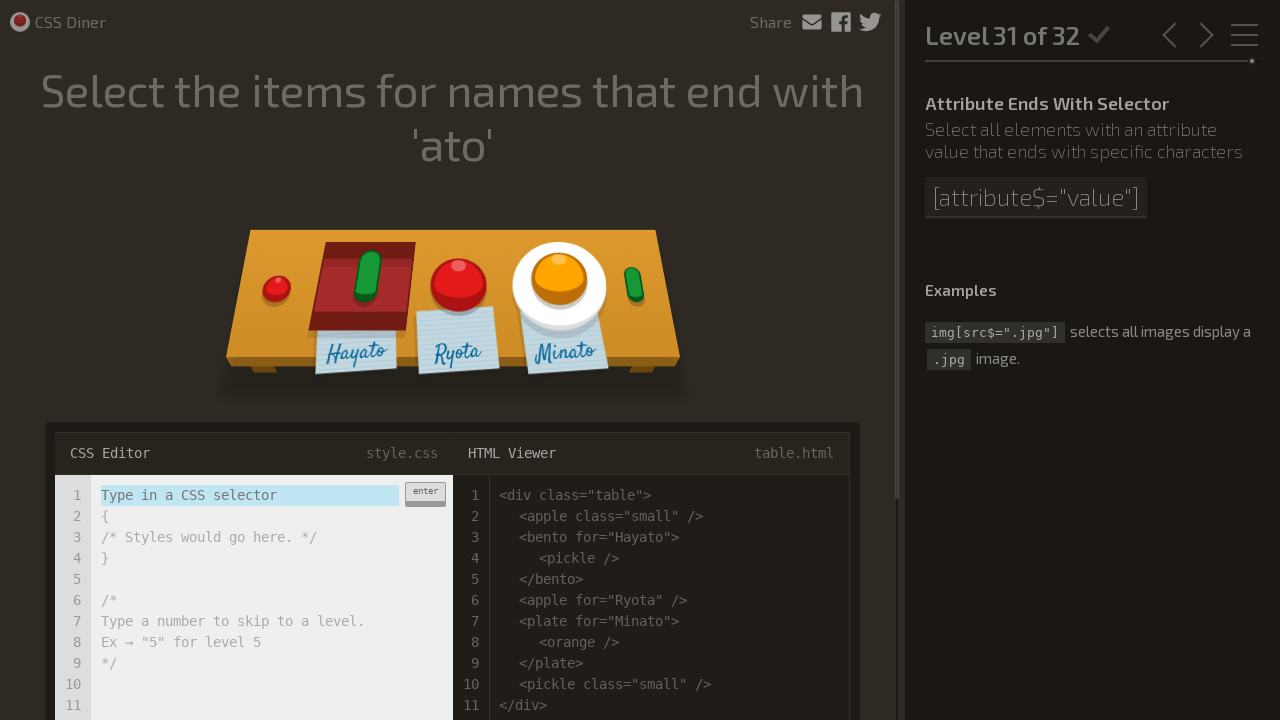

Input field ready for level 31
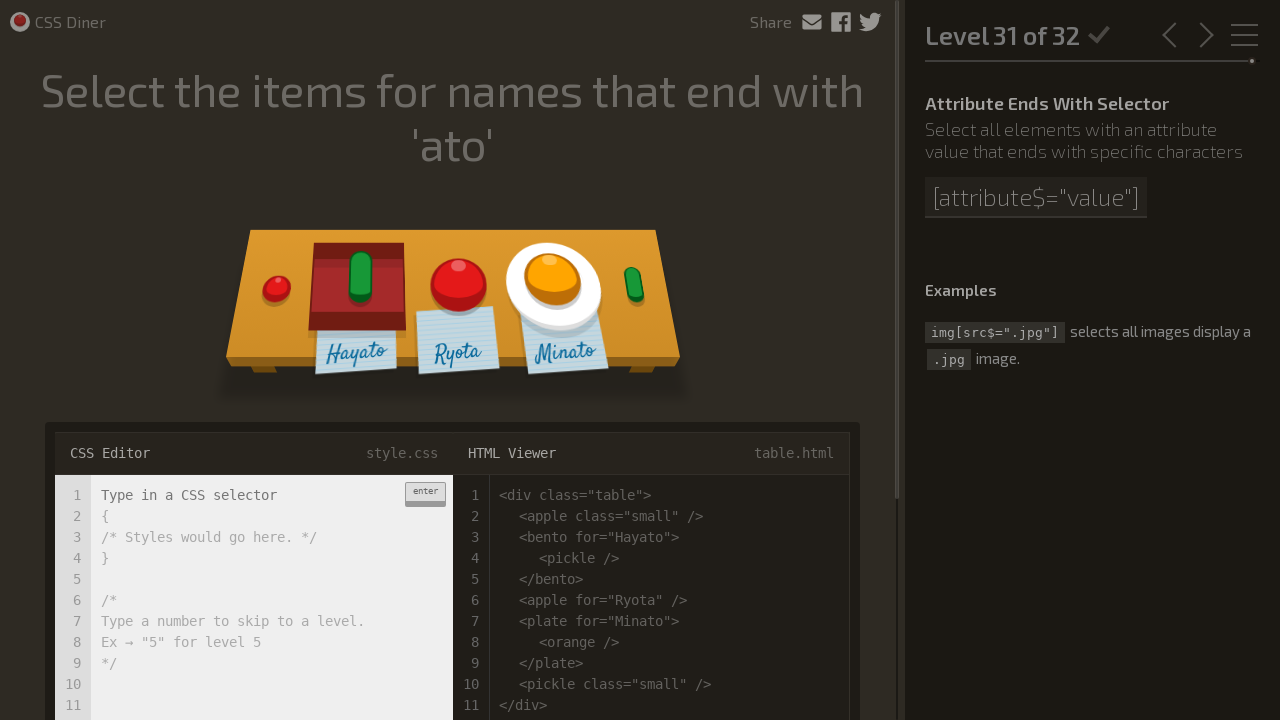

Entered CSS selector '[for$='ato']' for level 31 on input.input-strobe[type='text']
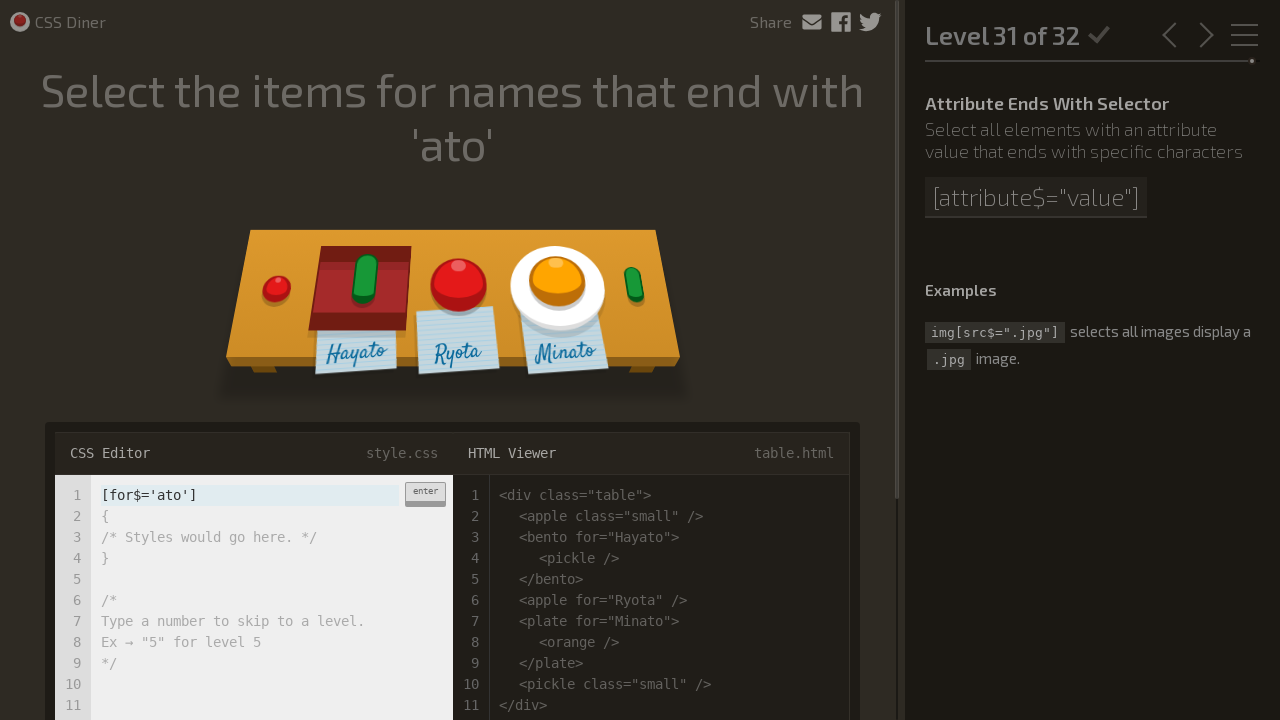

Clicked enter button (first click) at (425, 494) on div.enter-button:has-text('enter')
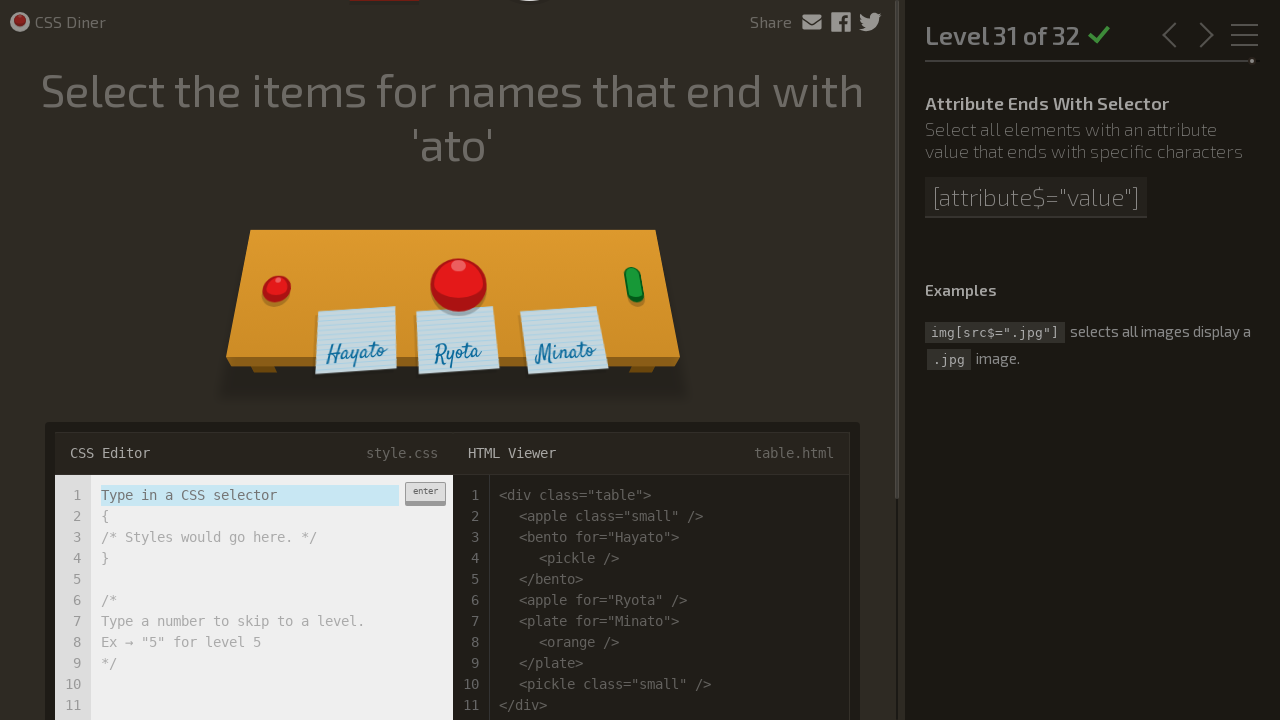

Waited 1 second between enter clicks
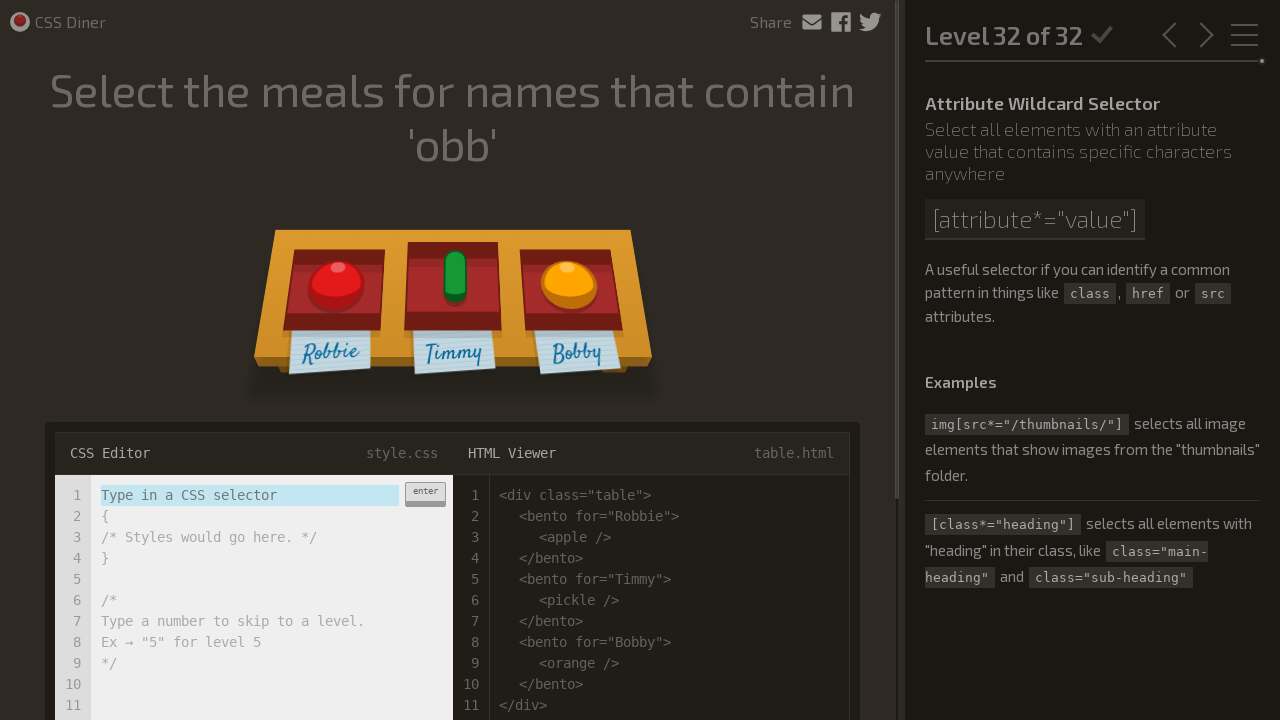

Clicked enter button (second click) at (425, 494) on div.enter-button:has-text('enter')
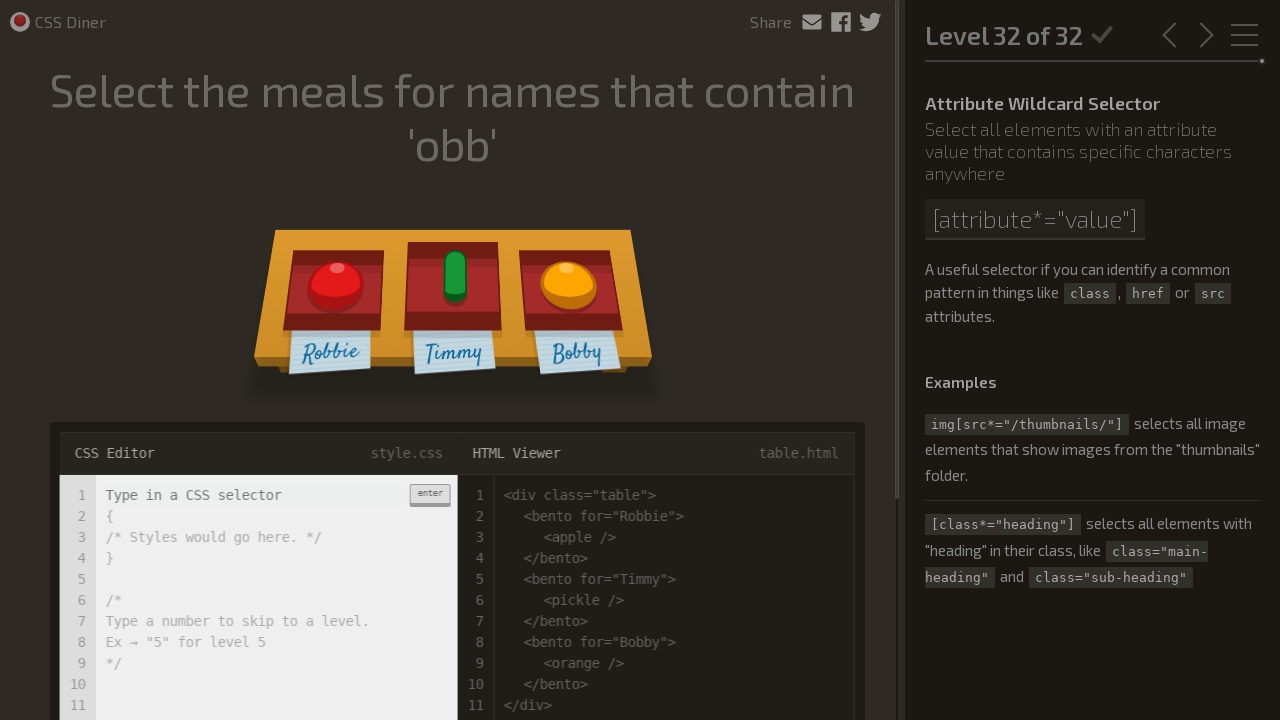

Final level reached
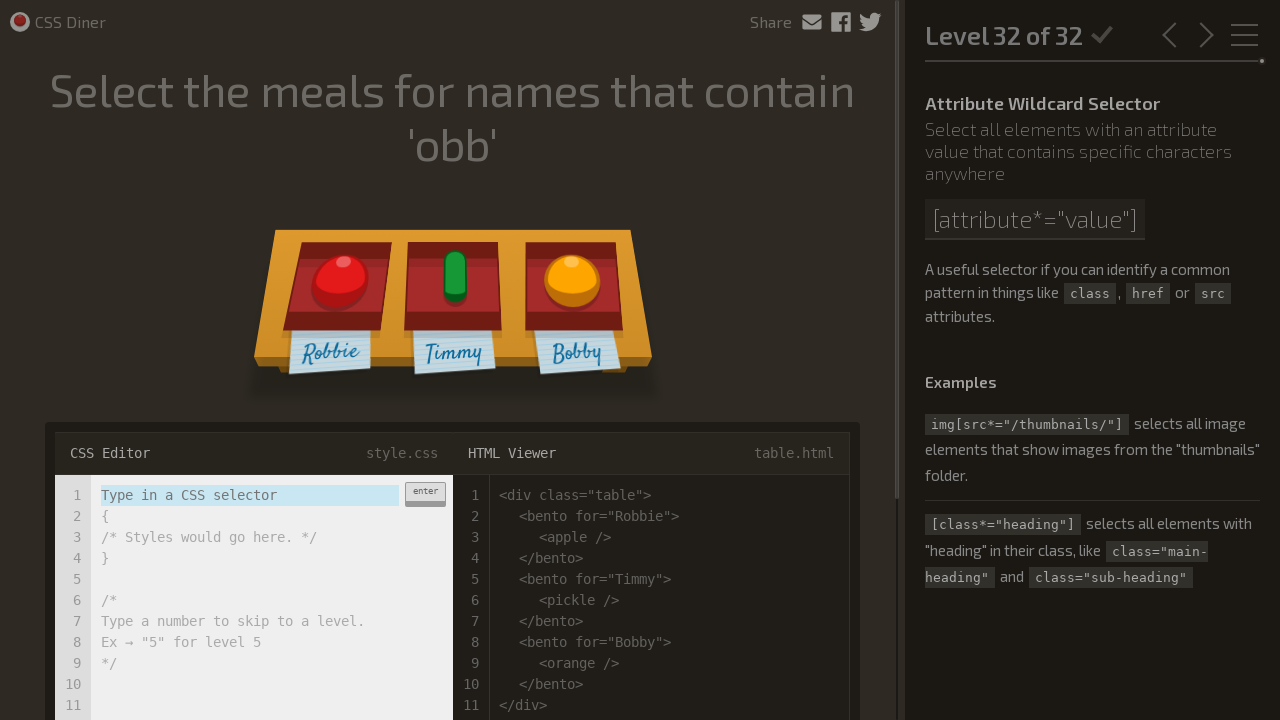

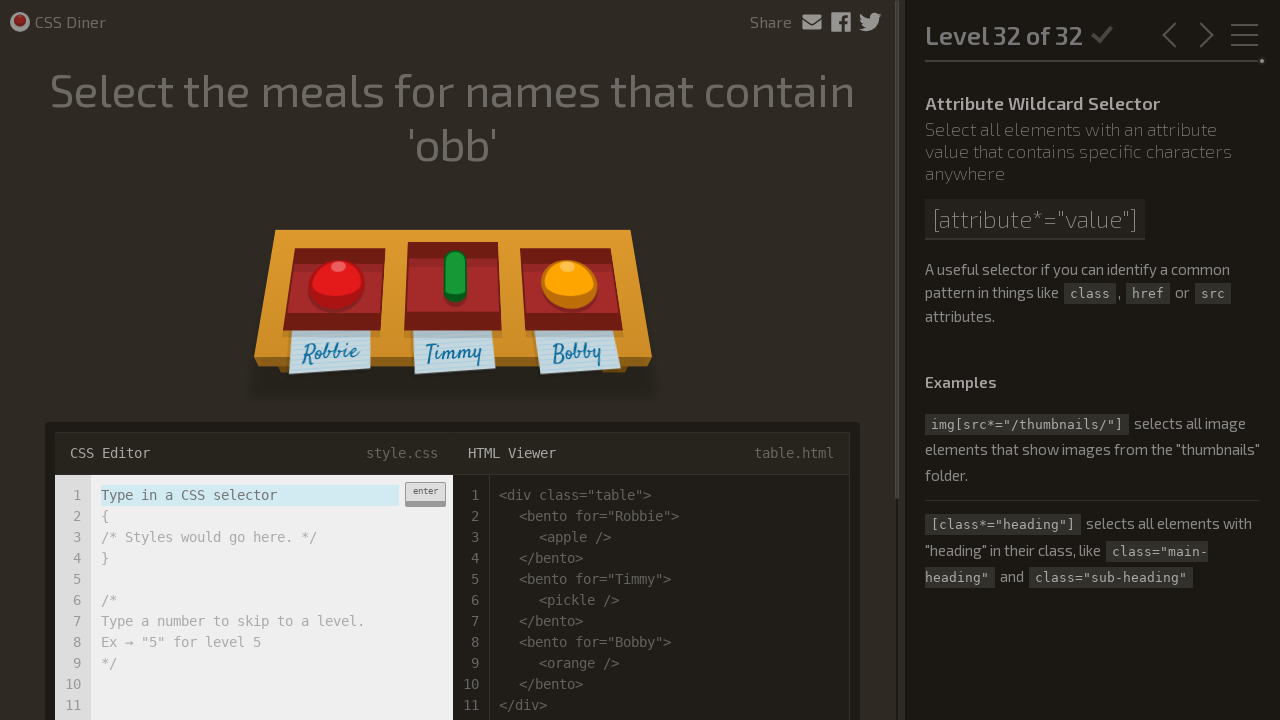